Tests a Todo page by adding 100 todo items and then deleting all odd-numbered todos (1, 3, 5, etc.), handling confirmation dialogs automatically.

Starting URL: https://material.playwrightvn.com/

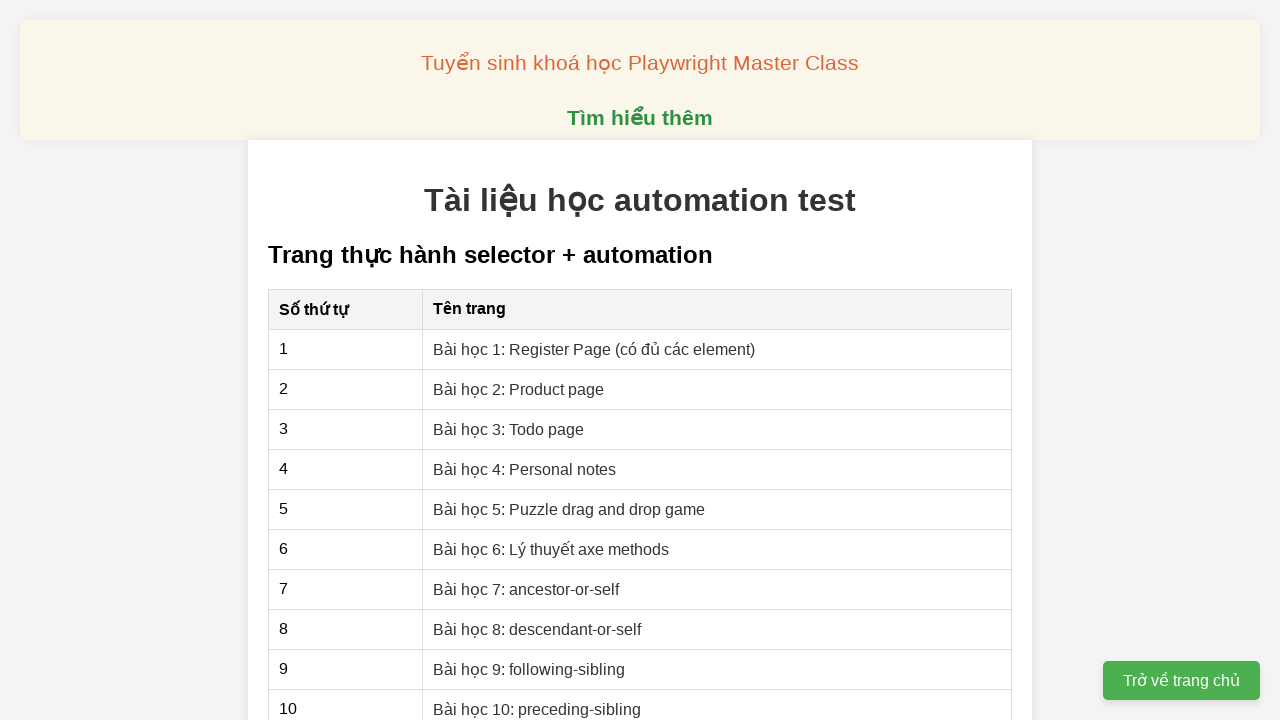

Clicked on 'Bài học 3: Todo page' link to navigate to Todo page at (509, 429) on xpath=//a[text() = 'Bài học 3: Todo page']
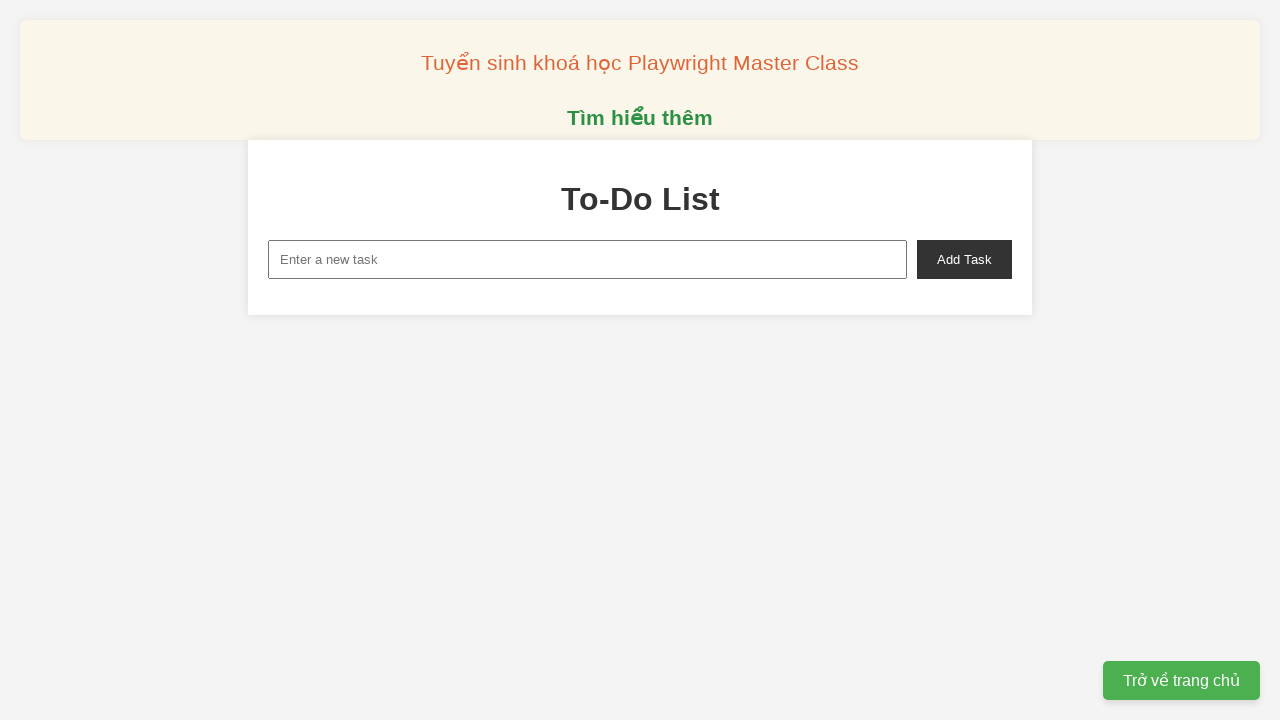

Filled new task input with 'Todo 1' on //input[@id = 'new-task']
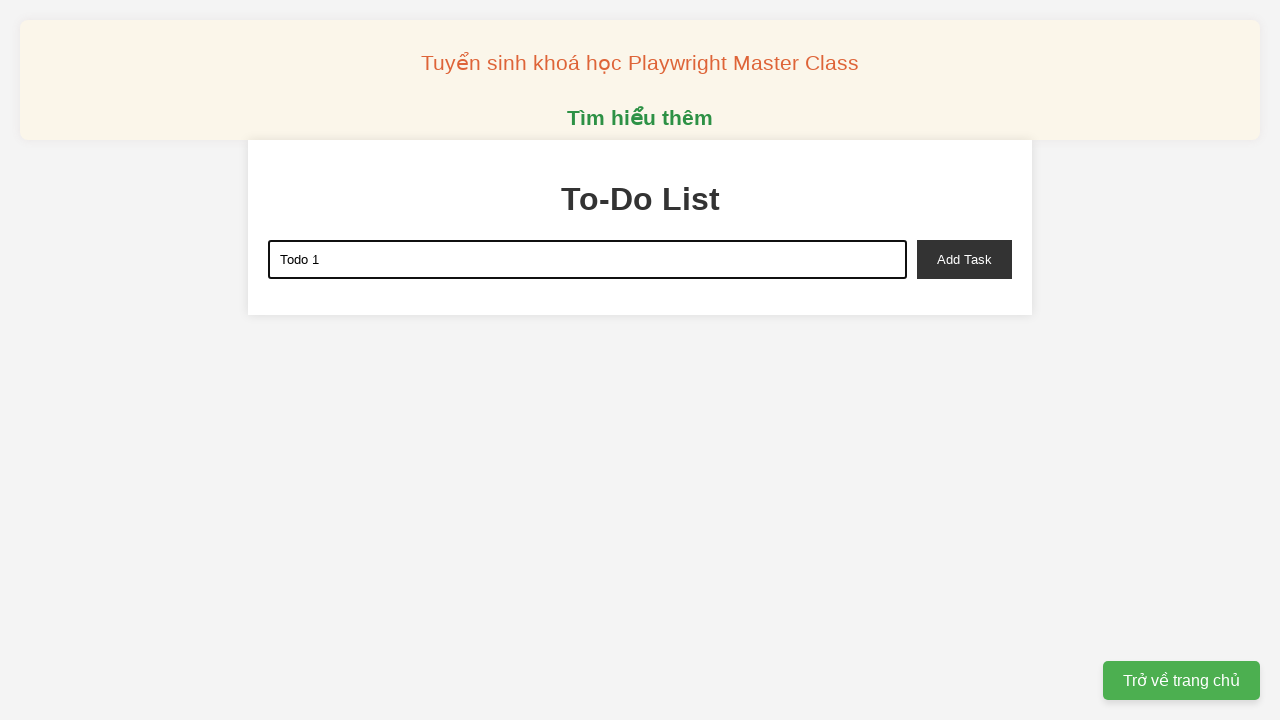

Clicked add task button to add 'Todo 1' at (964, 259) on xpath=//button[@id='add-task']
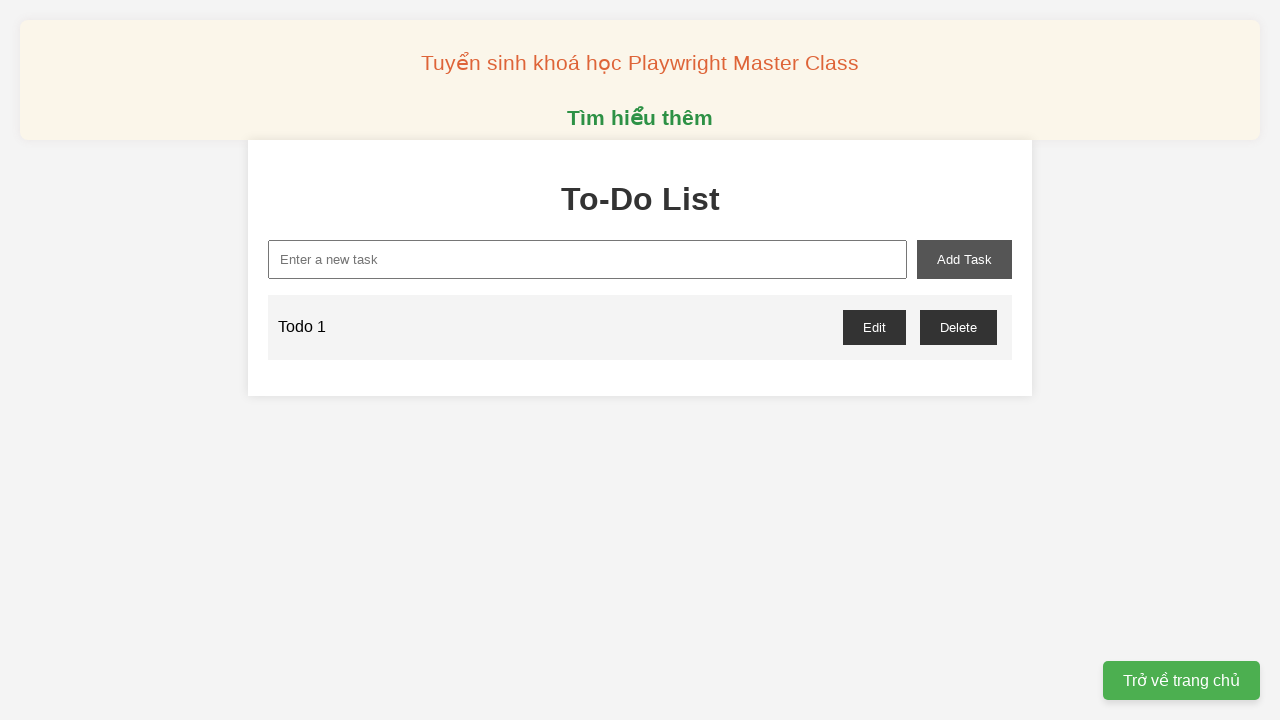

Filled new task input with 'Todo 2' on //input[@id = 'new-task']
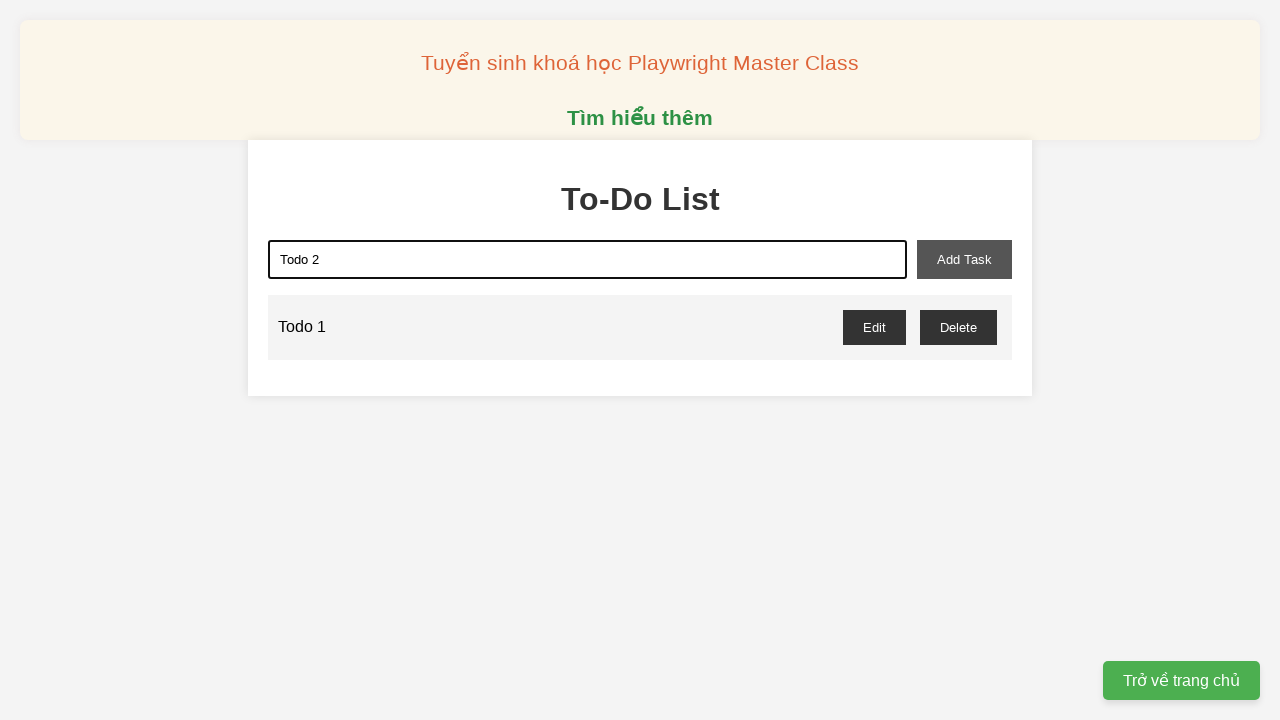

Clicked add task button to add 'Todo 2' at (964, 259) on xpath=//button[@id='add-task']
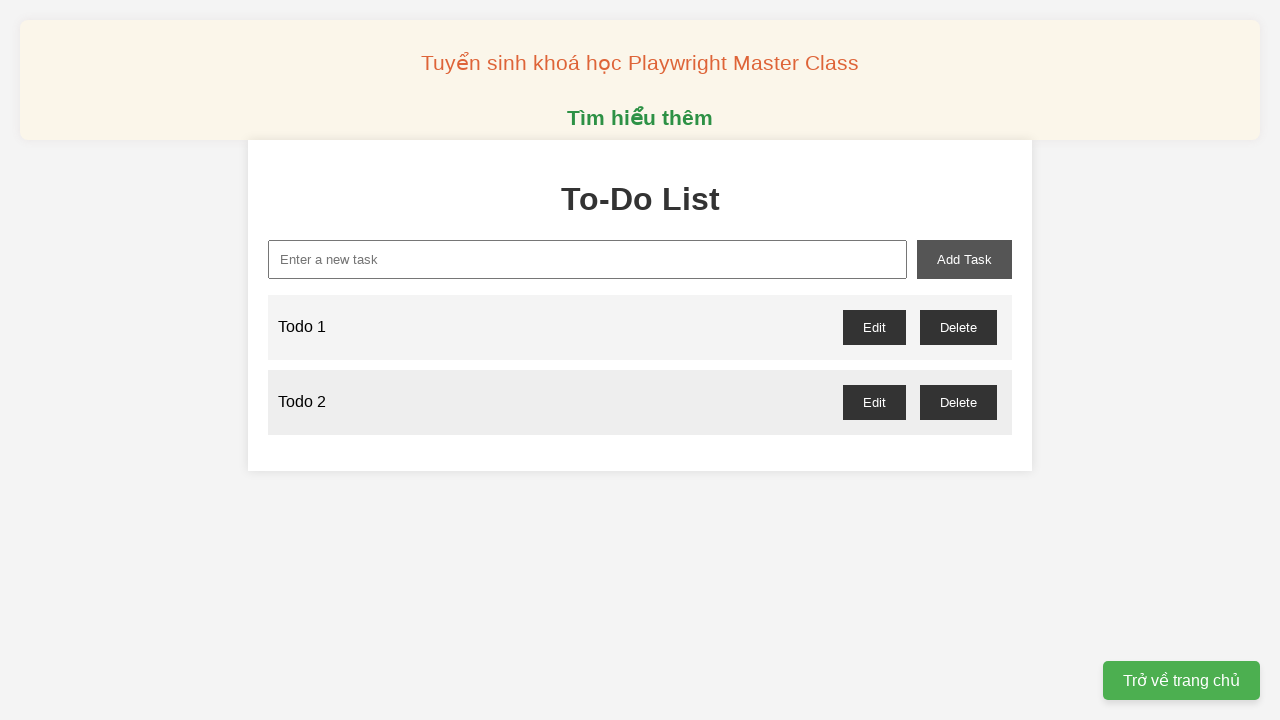

Filled new task input with 'Todo 3' on //input[@id = 'new-task']
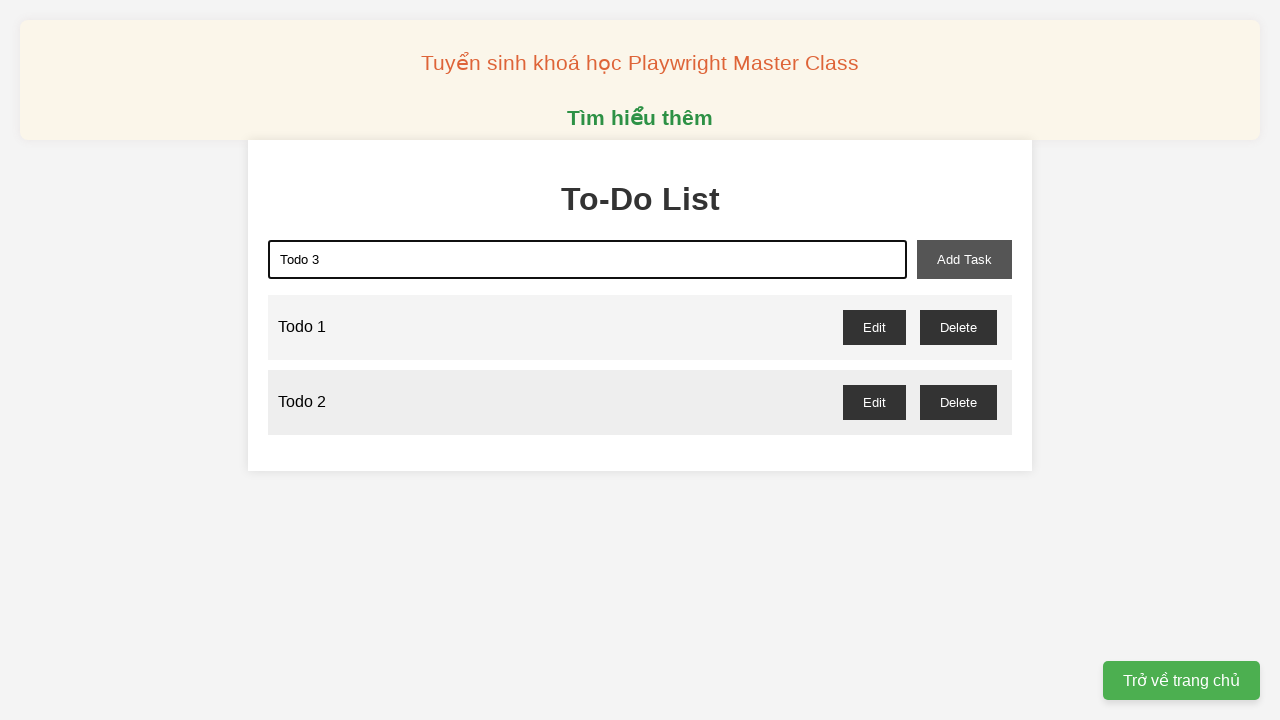

Clicked add task button to add 'Todo 3' at (964, 259) on xpath=//button[@id='add-task']
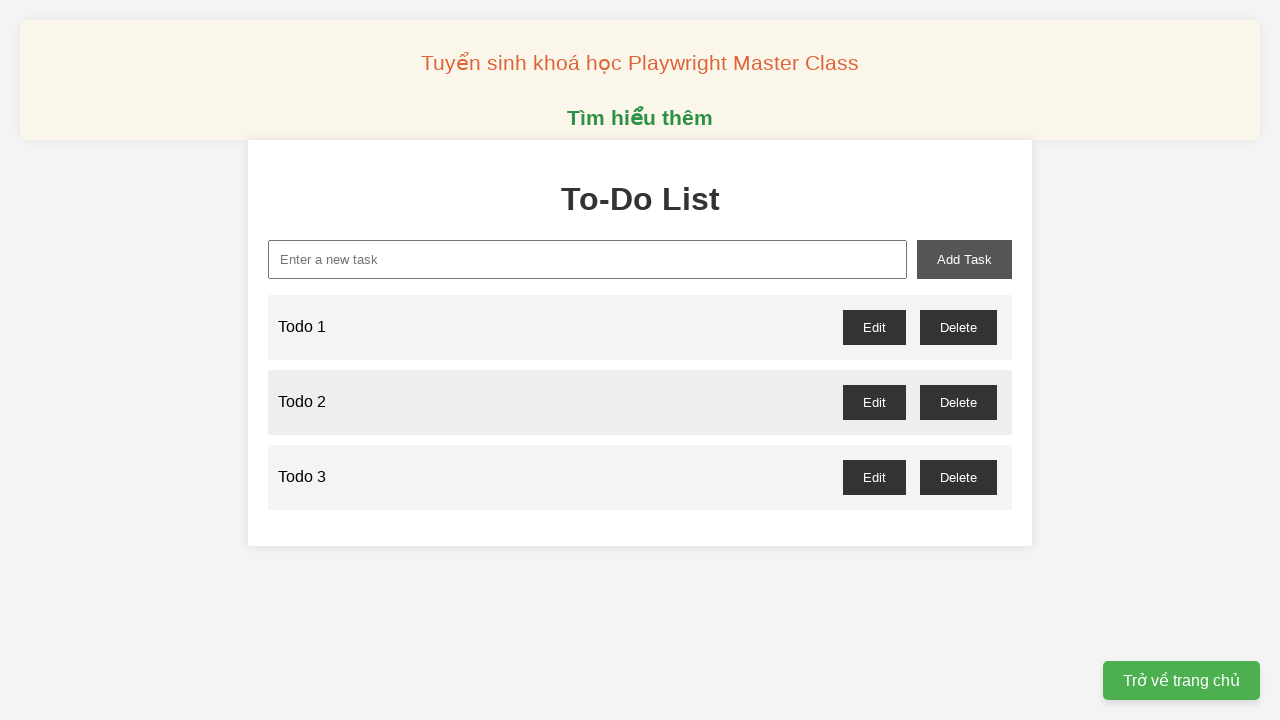

Filled new task input with 'Todo 4' on //input[@id = 'new-task']
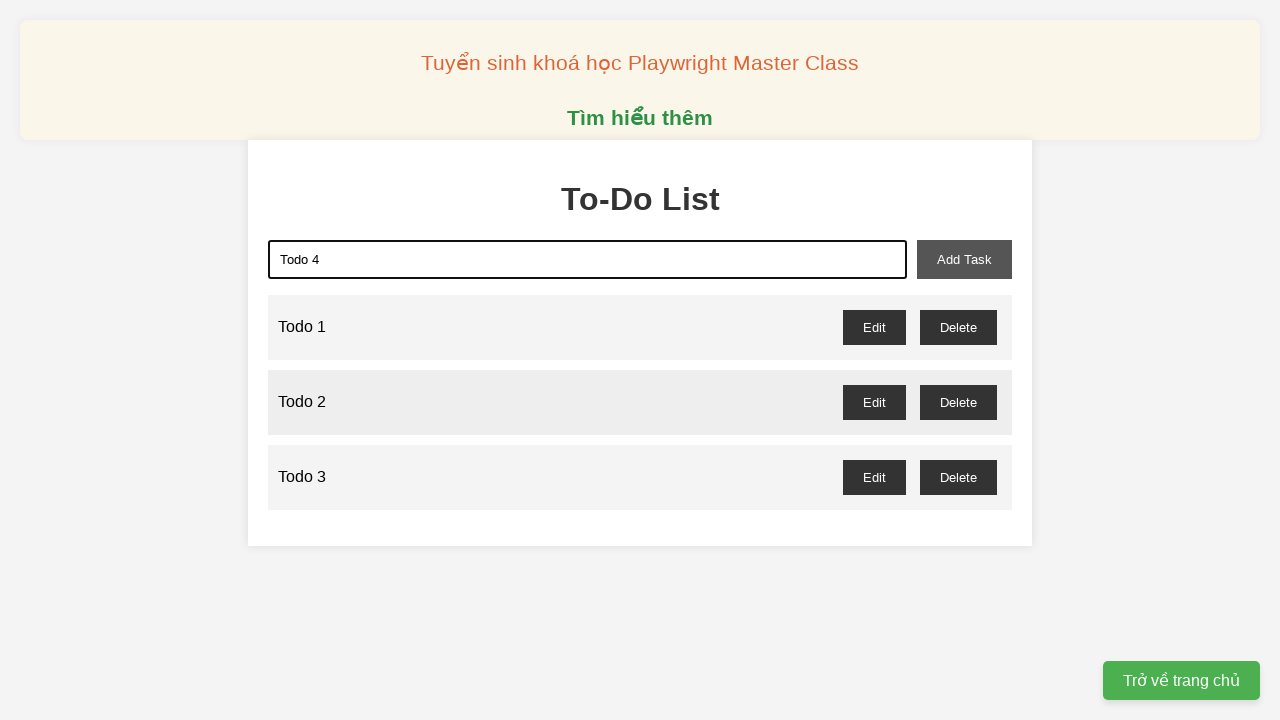

Clicked add task button to add 'Todo 4' at (964, 259) on xpath=//button[@id='add-task']
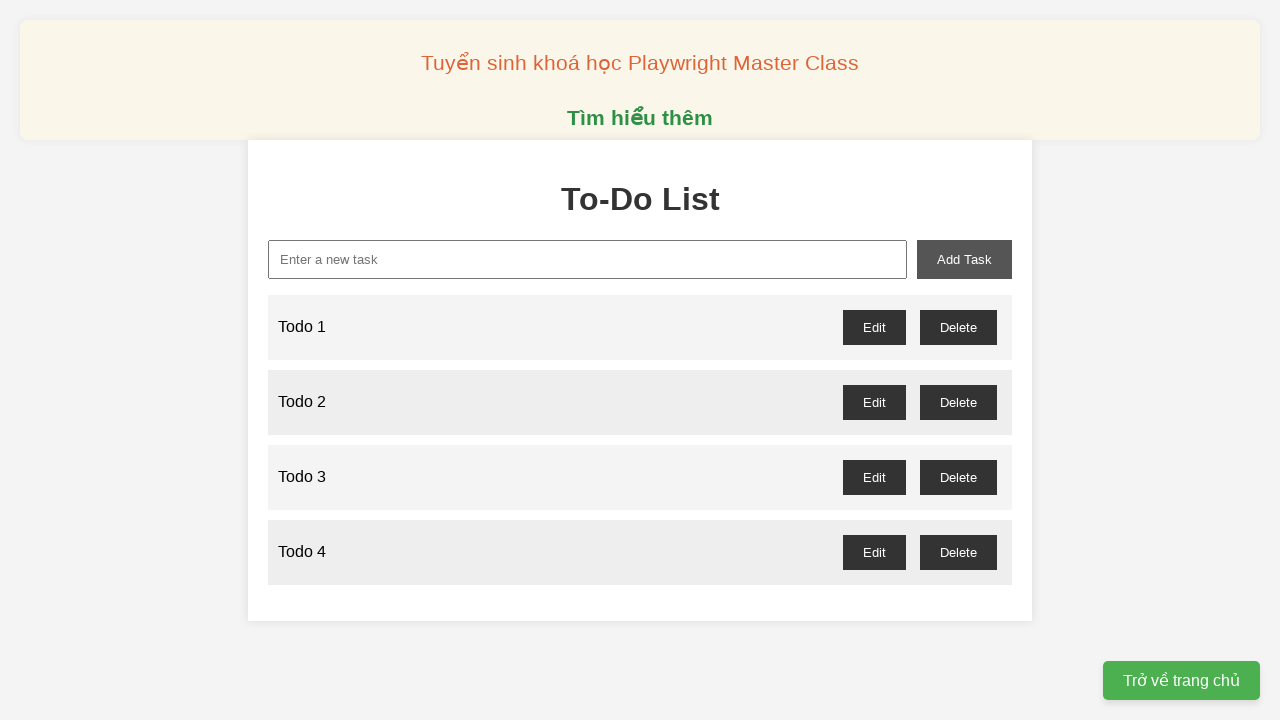

Filled new task input with 'Todo 5' on //input[@id = 'new-task']
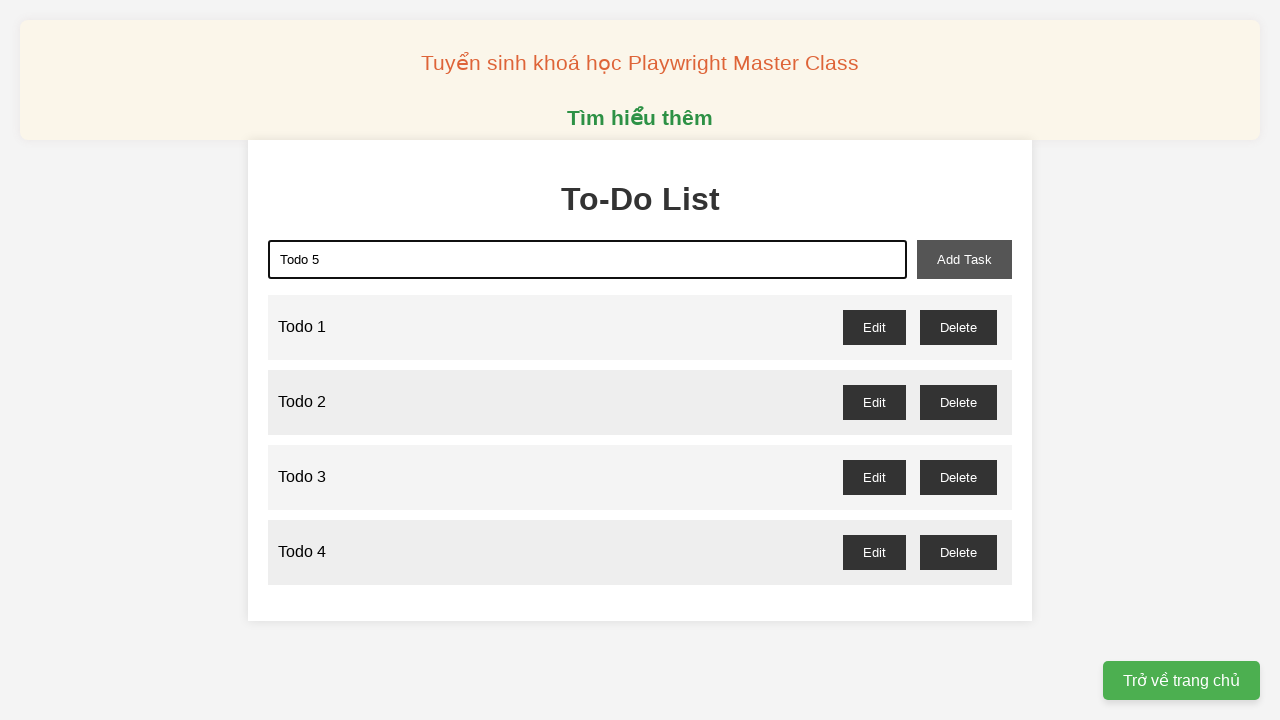

Clicked add task button to add 'Todo 5' at (964, 259) on xpath=//button[@id='add-task']
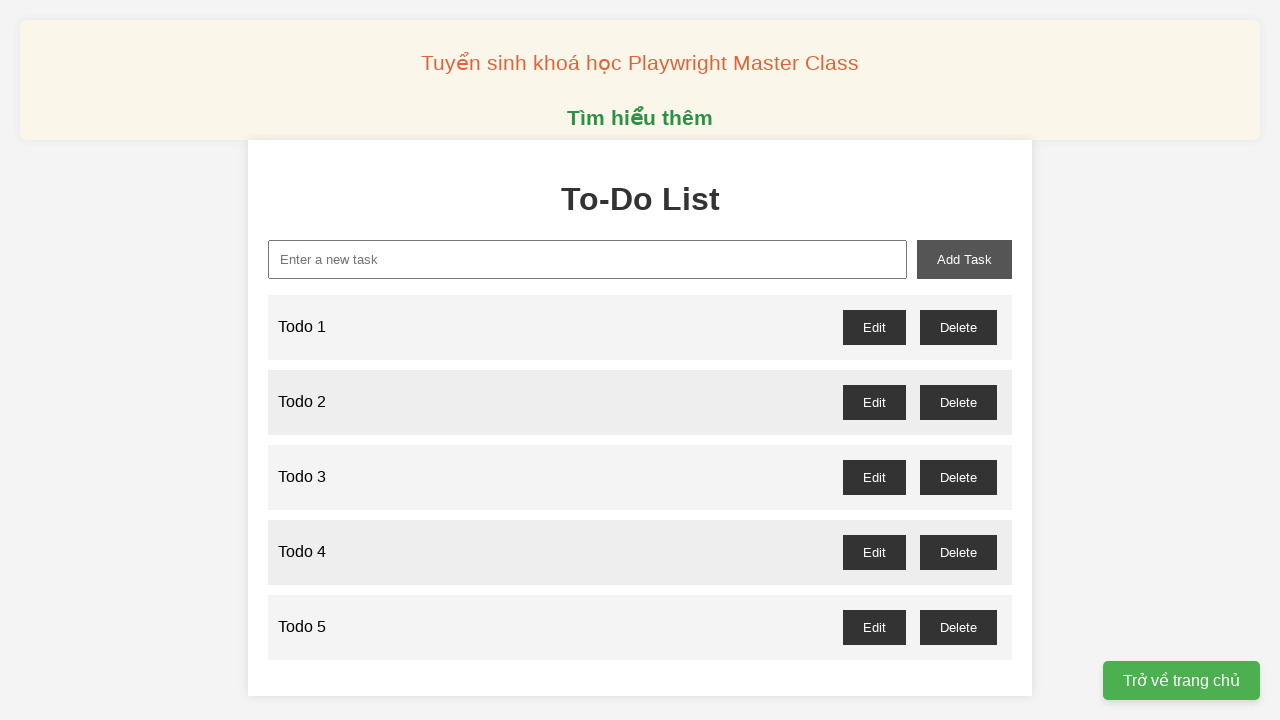

Filled new task input with 'Todo 6' on //input[@id = 'new-task']
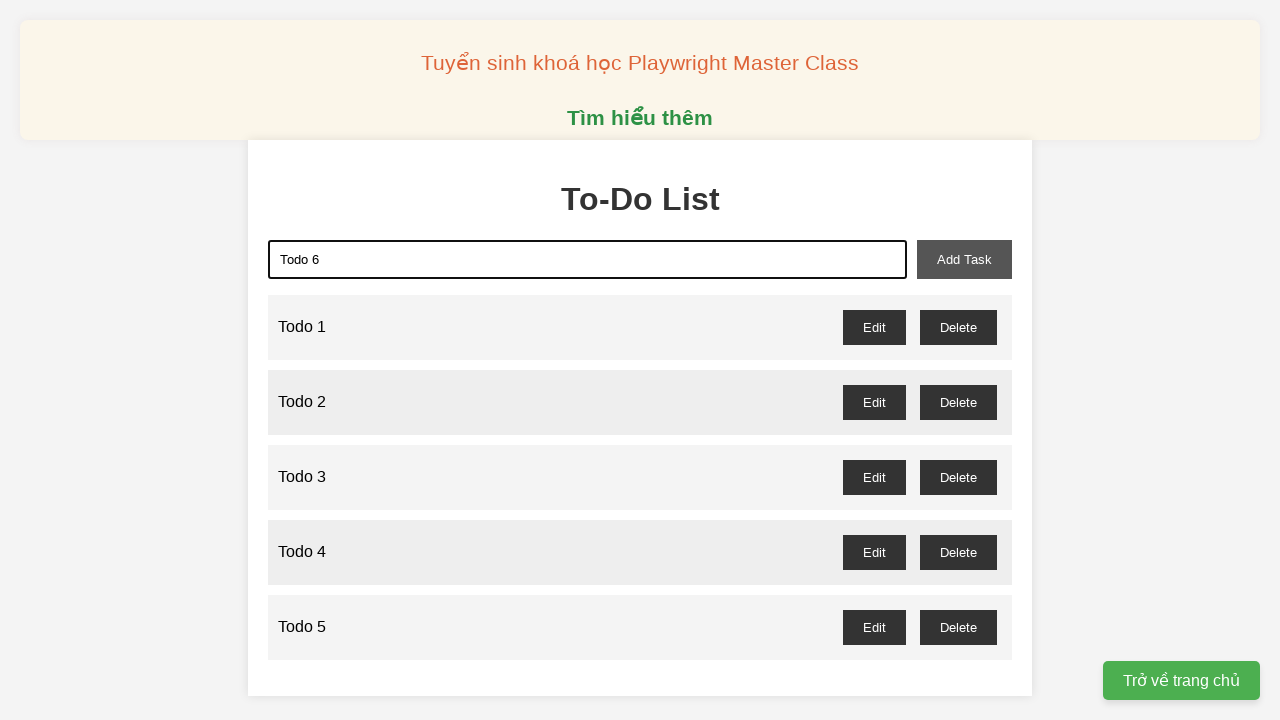

Clicked add task button to add 'Todo 6' at (964, 259) on xpath=//button[@id='add-task']
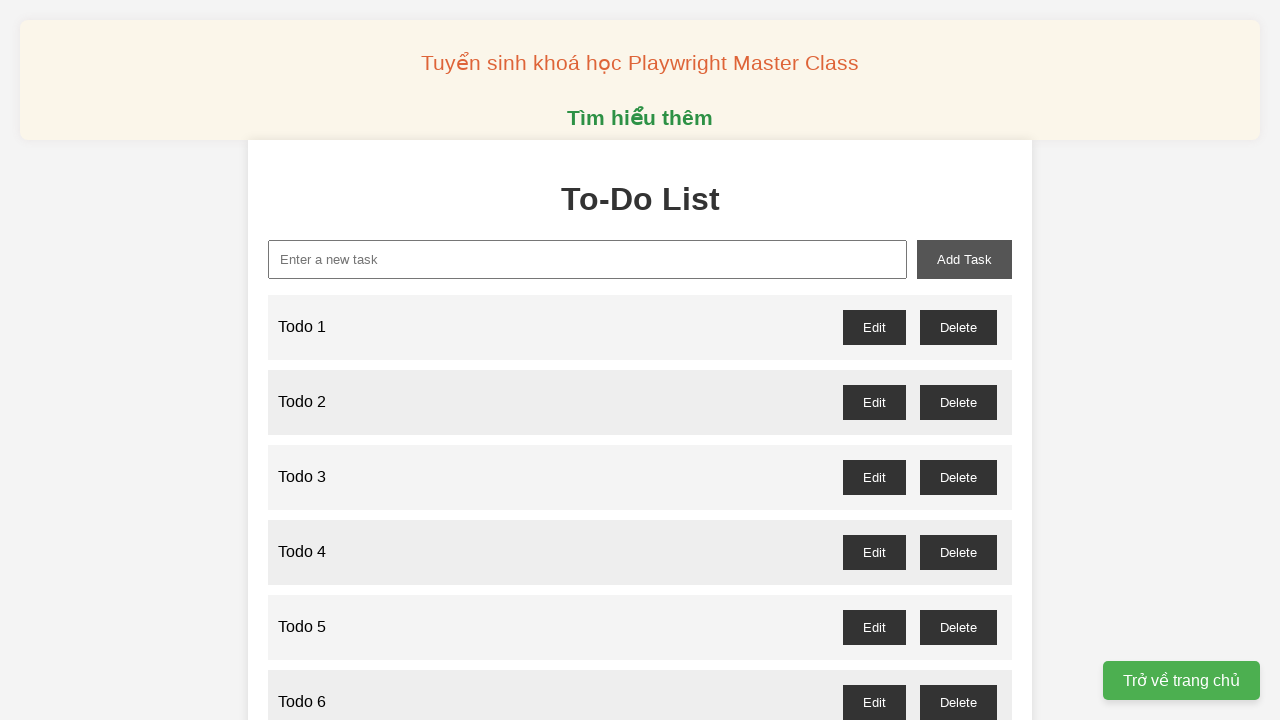

Filled new task input with 'Todo 7' on //input[@id = 'new-task']
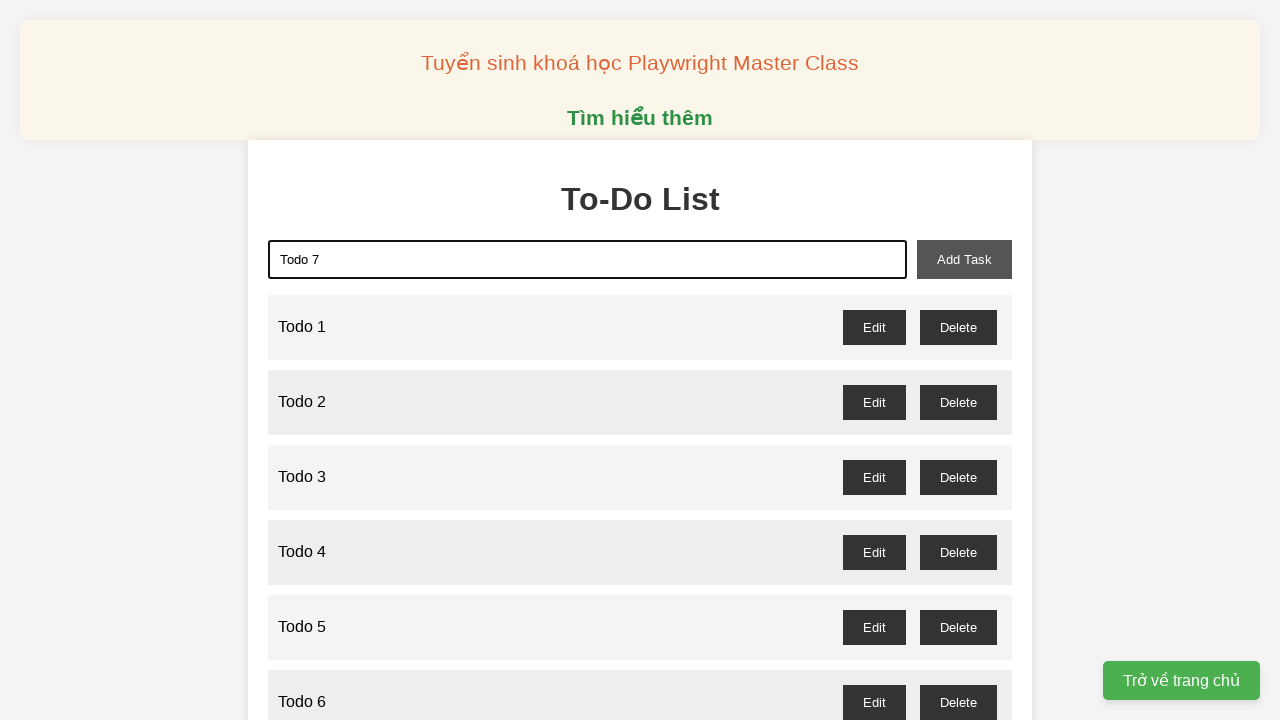

Clicked add task button to add 'Todo 7' at (964, 259) on xpath=//button[@id='add-task']
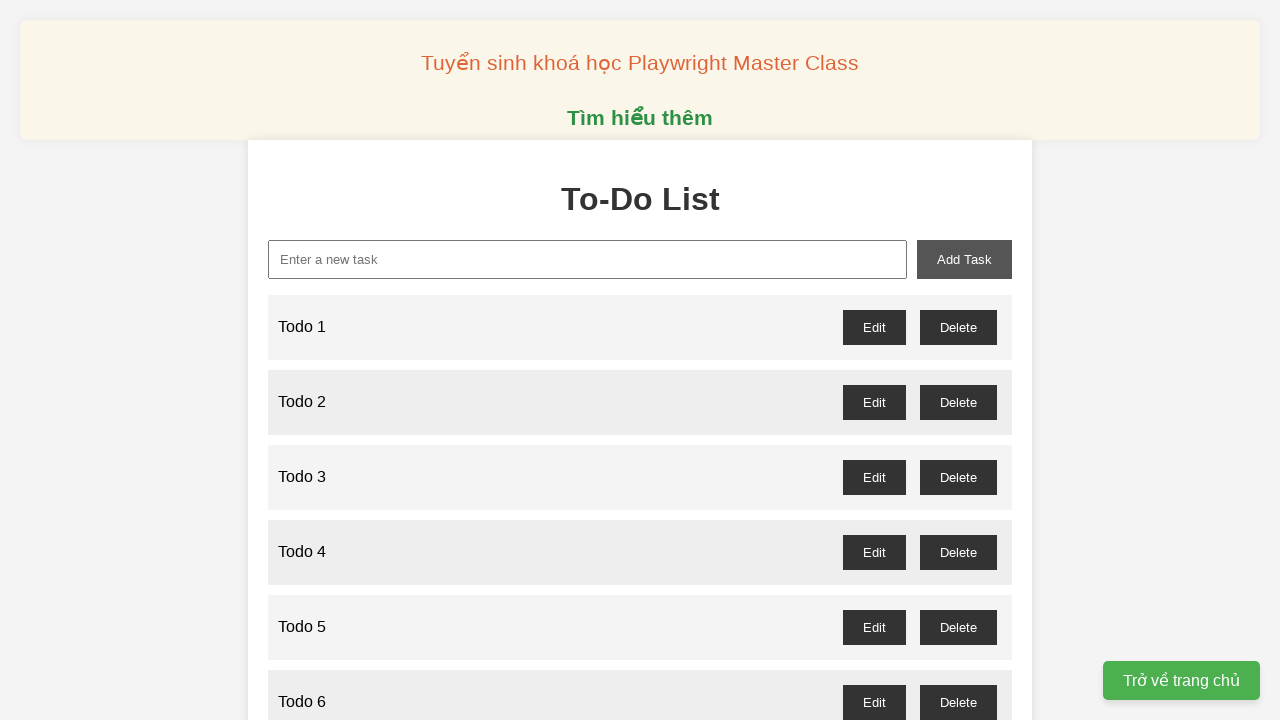

Filled new task input with 'Todo 8' on //input[@id = 'new-task']
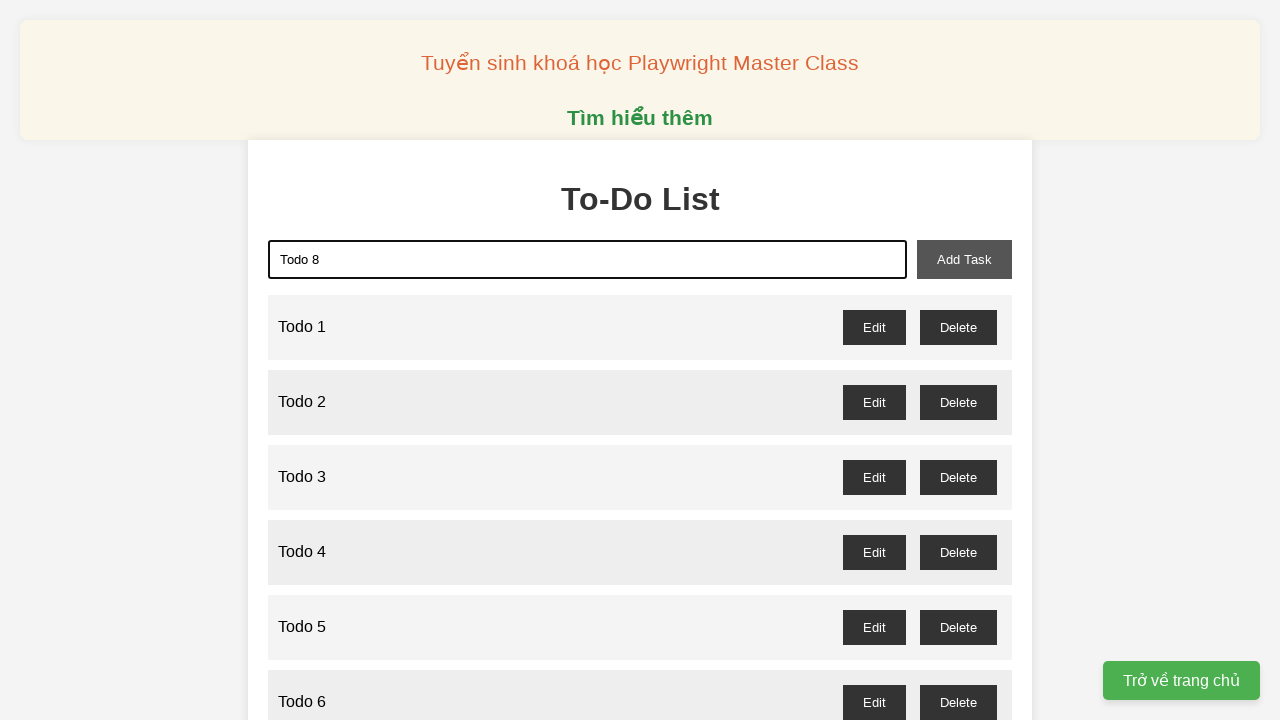

Clicked add task button to add 'Todo 8' at (964, 259) on xpath=//button[@id='add-task']
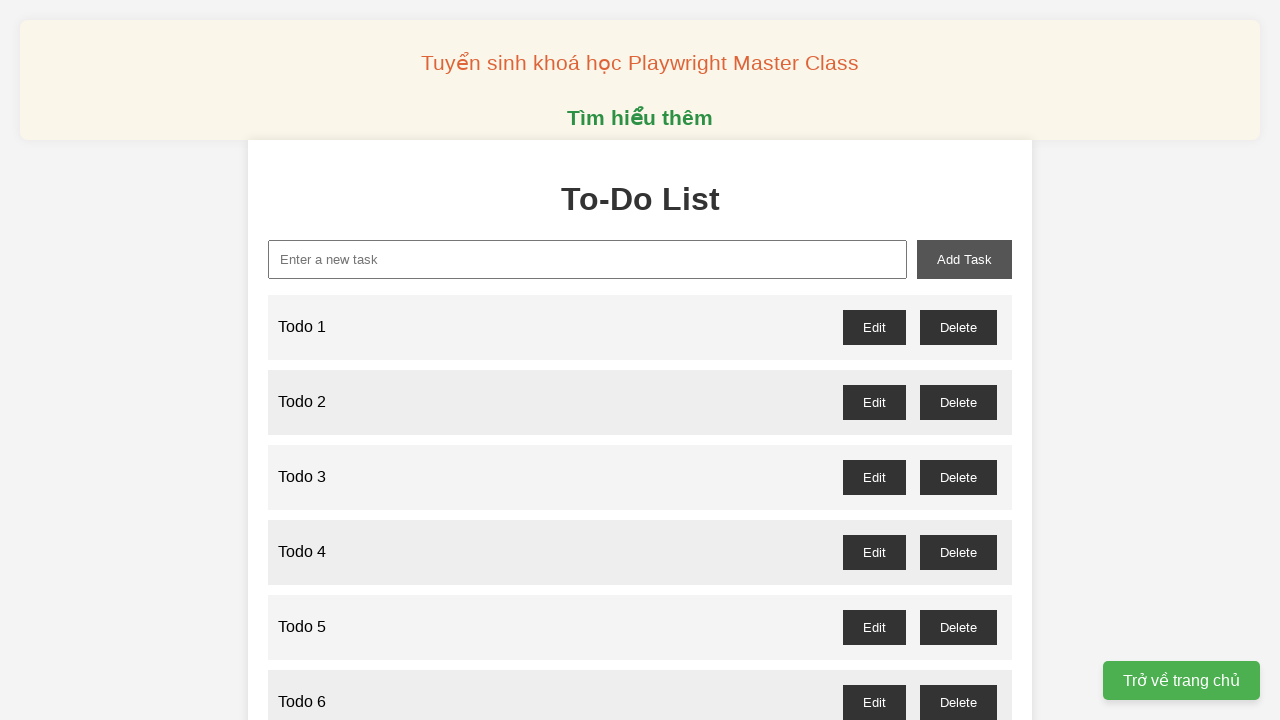

Filled new task input with 'Todo 9' on //input[@id = 'new-task']
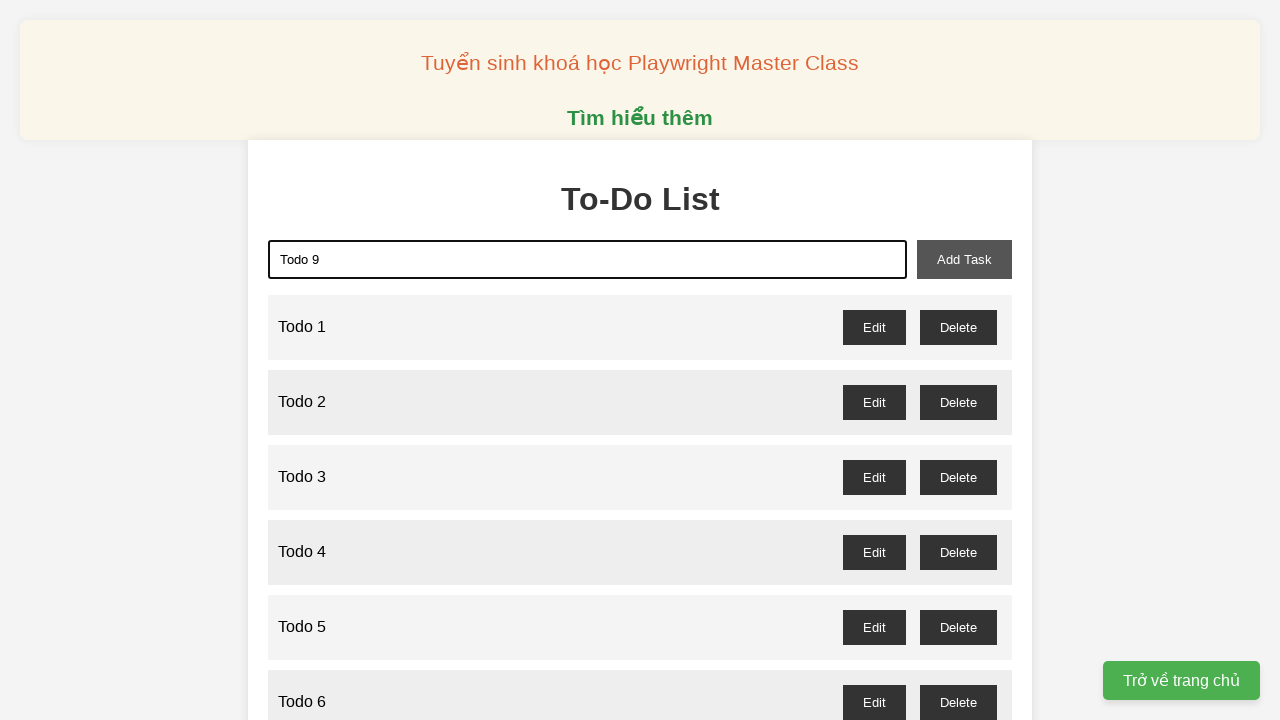

Clicked add task button to add 'Todo 9' at (964, 259) on xpath=//button[@id='add-task']
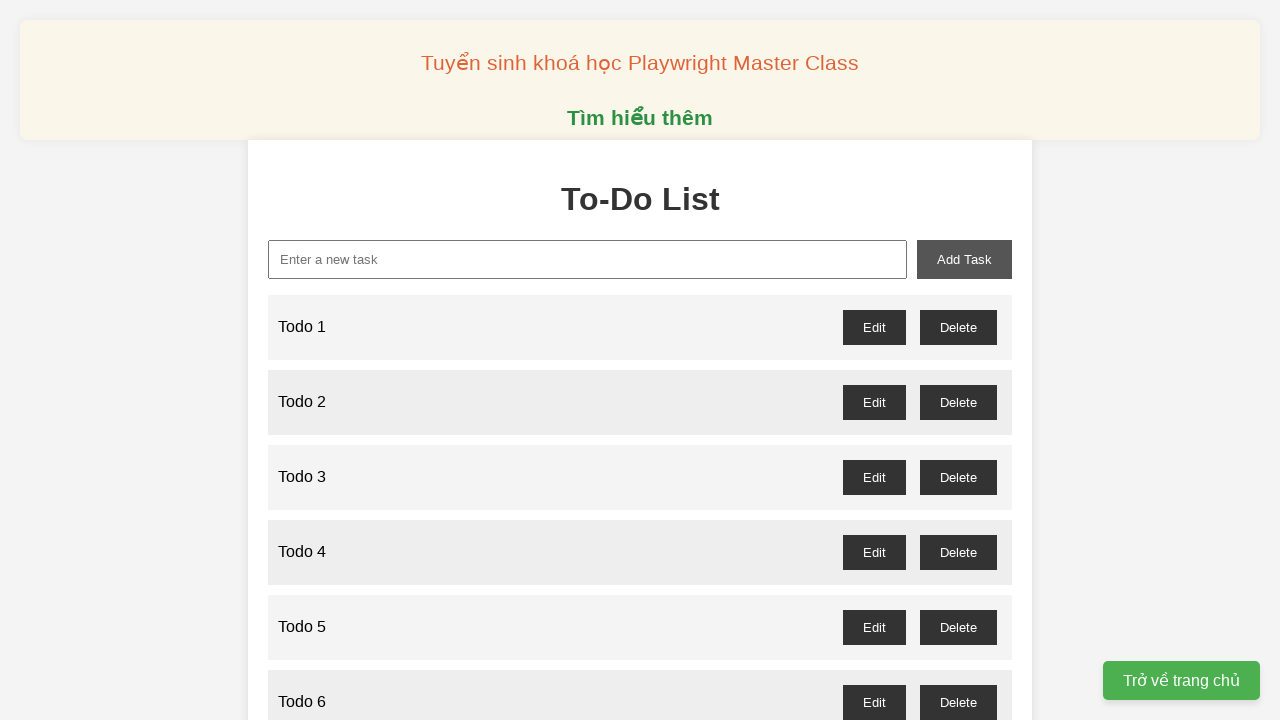

Filled new task input with 'Todo 10' on //input[@id = 'new-task']
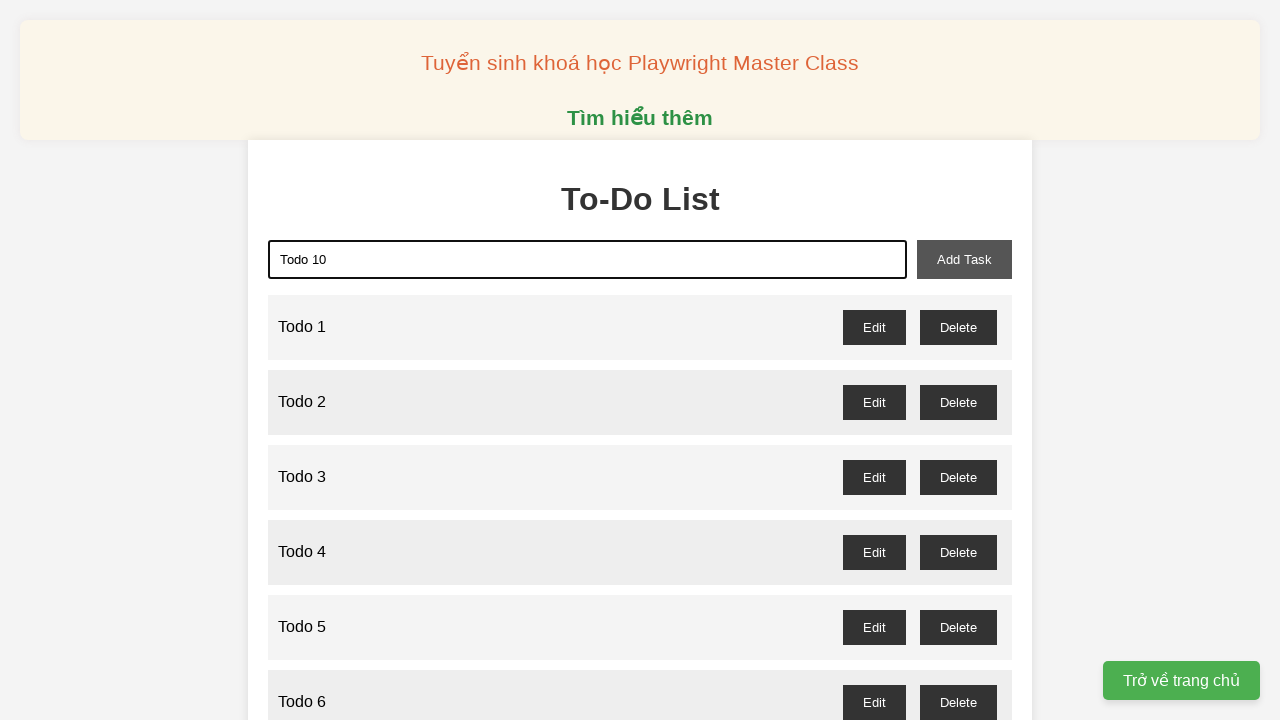

Clicked add task button to add 'Todo 10' at (964, 259) on xpath=//button[@id='add-task']
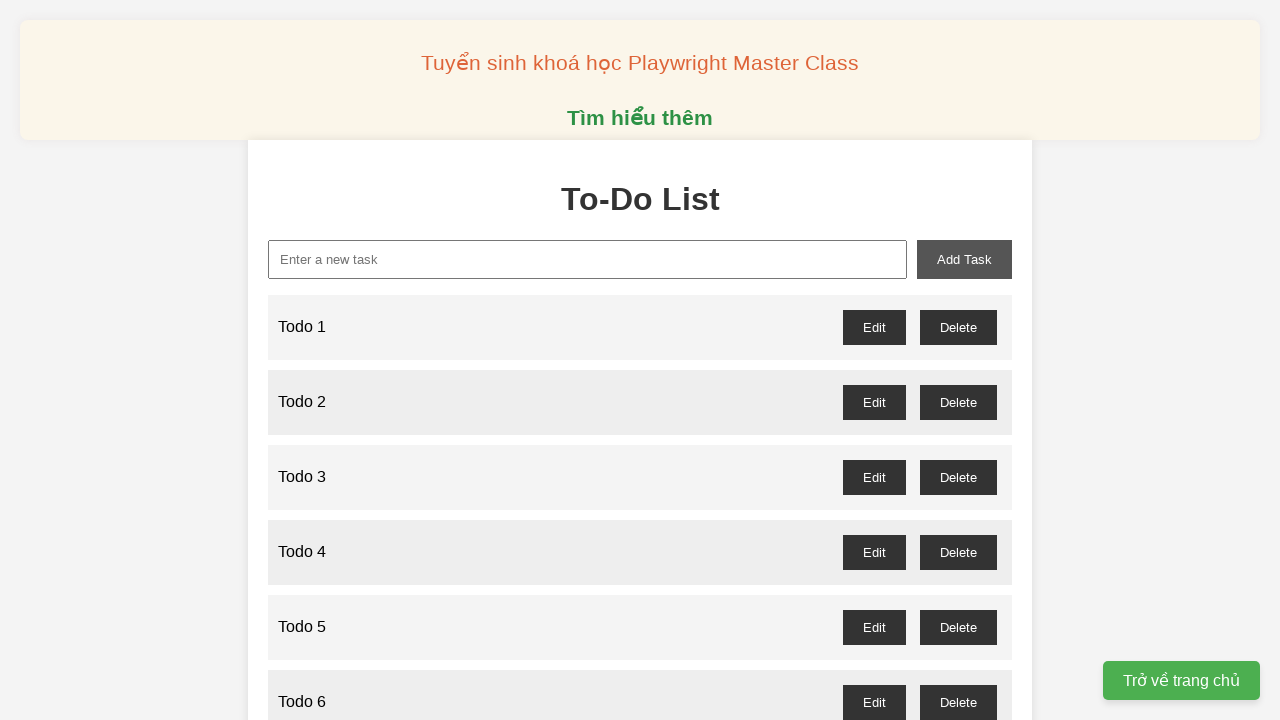

Filled new task input with 'Todo 11' on //input[@id = 'new-task']
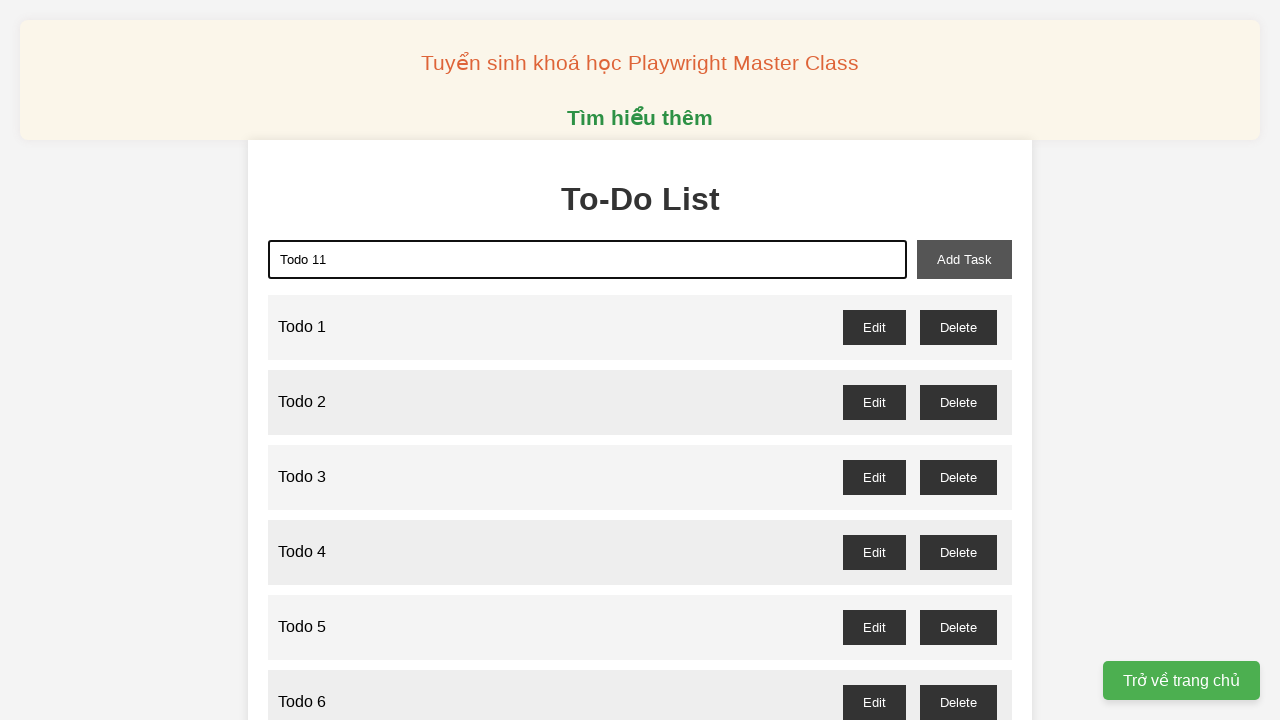

Clicked add task button to add 'Todo 11' at (964, 259) on xpath=//button[@id='add-task']
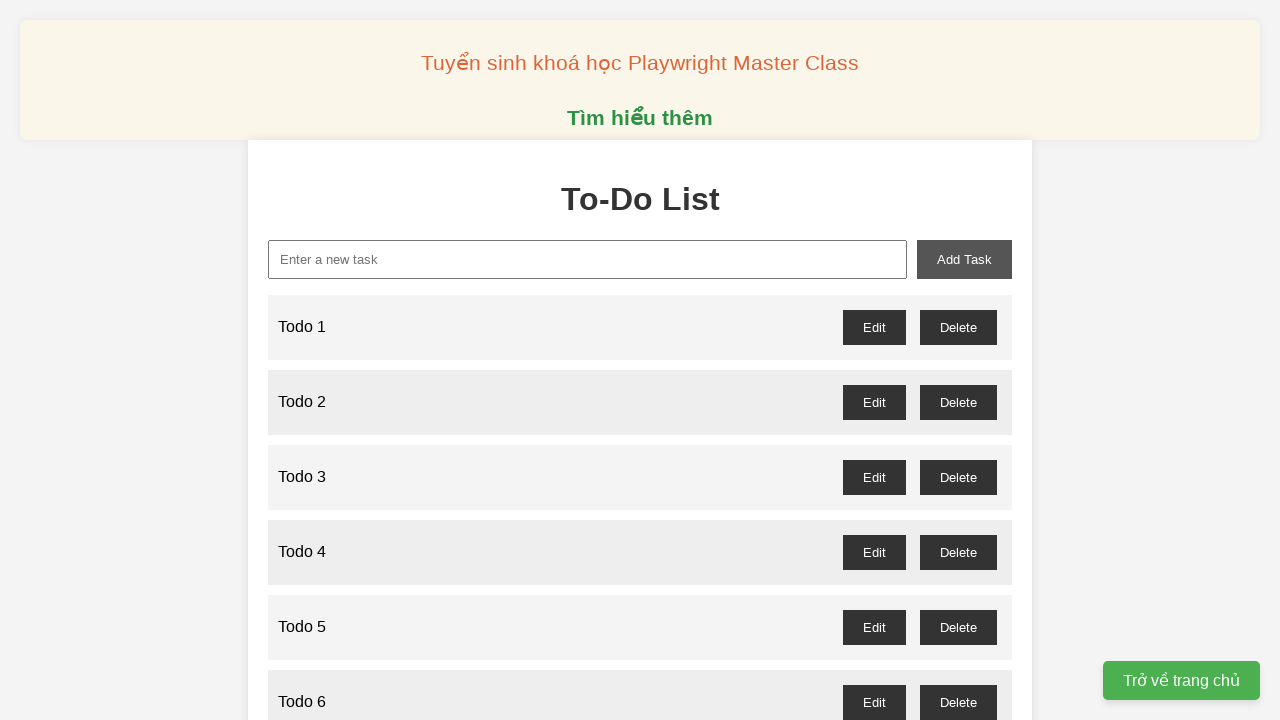

Filled new task input with 'Todo 12' on //input[@id = 'new-task']
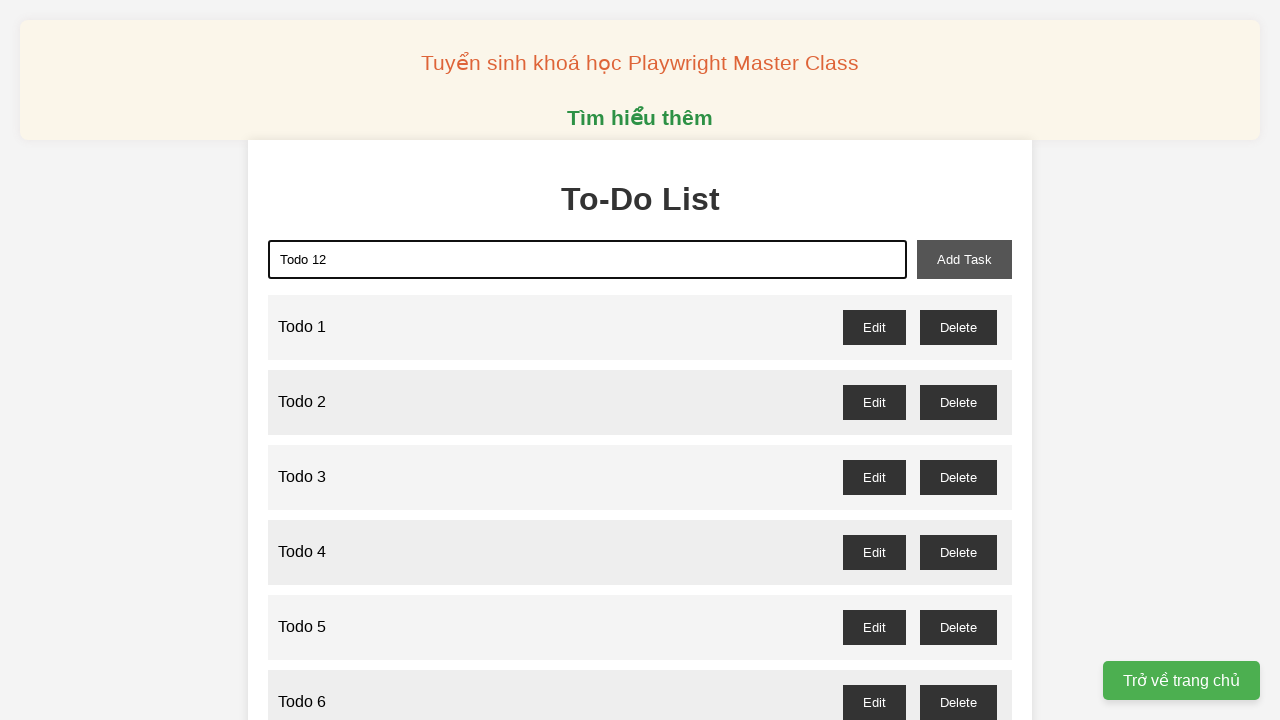

Clicked add task button to add 'Todo 12' at (964, 259) on xpath=//button[@id='add-task']
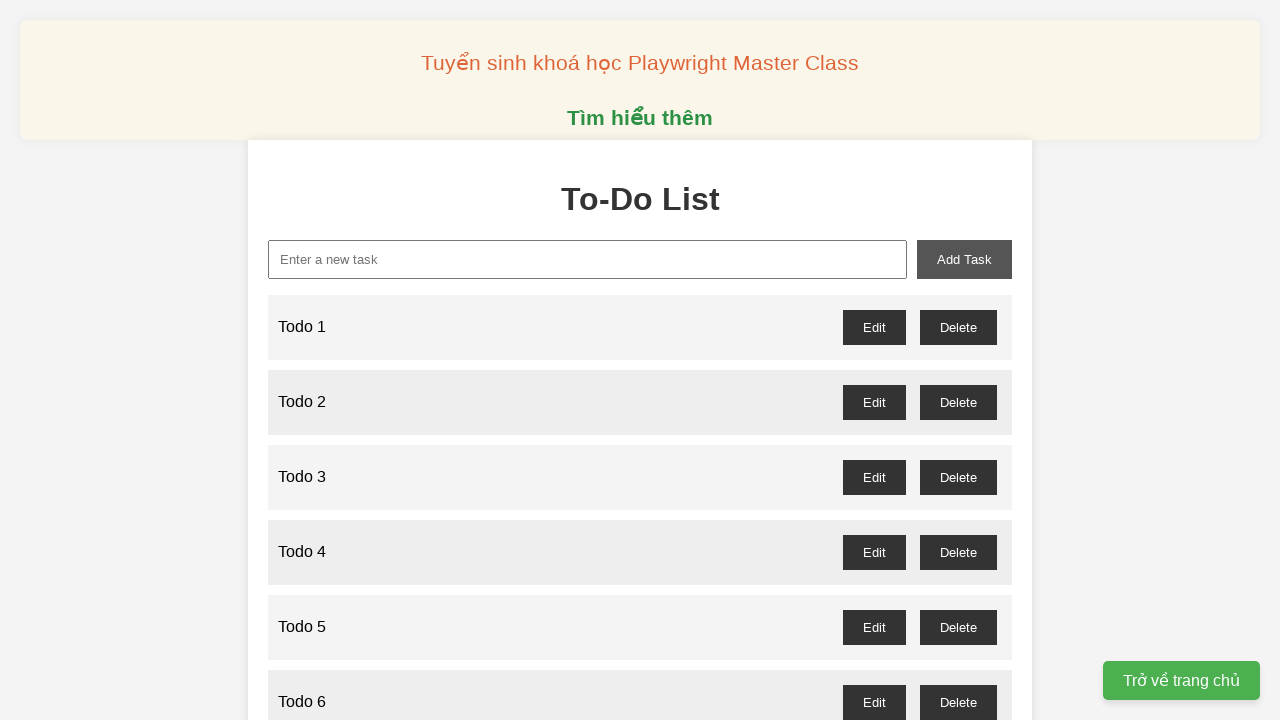

Filled new task input with 'Todo 13' on //input[@id = 'new-task']
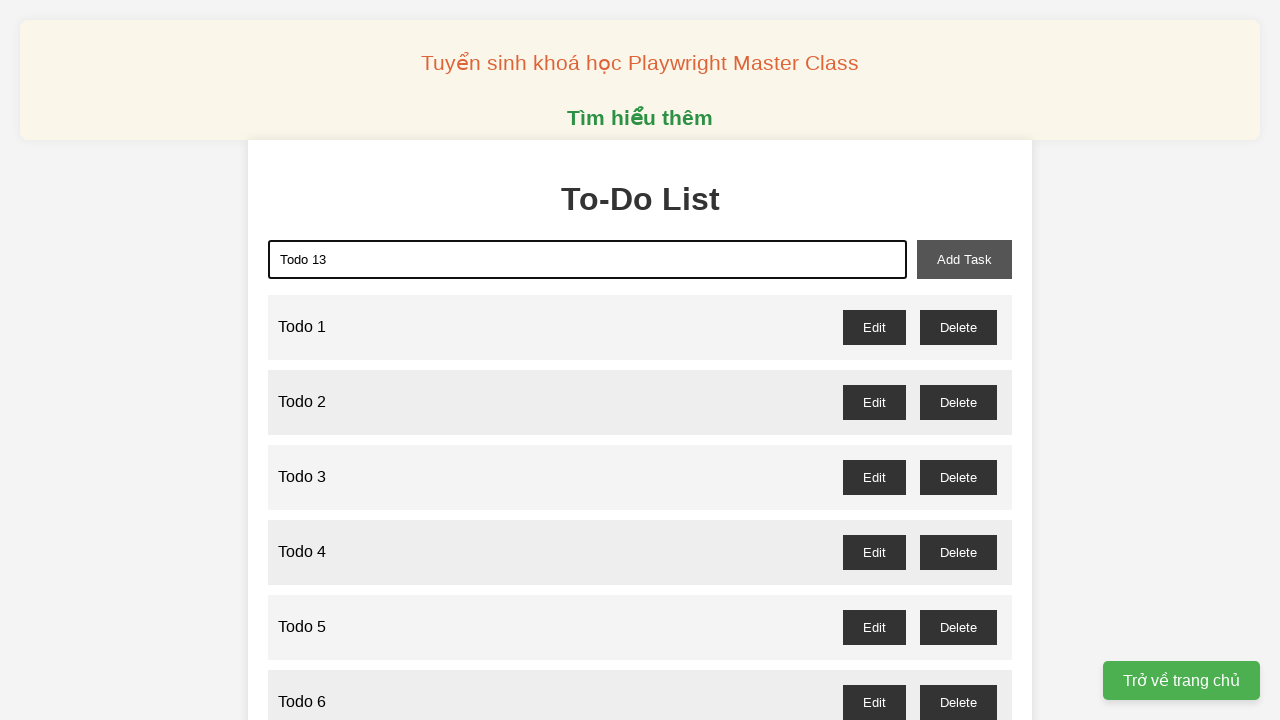

Clicked add task button to add 'Todo 13' at (964, 259) on xpath=//button[@id='add-task']
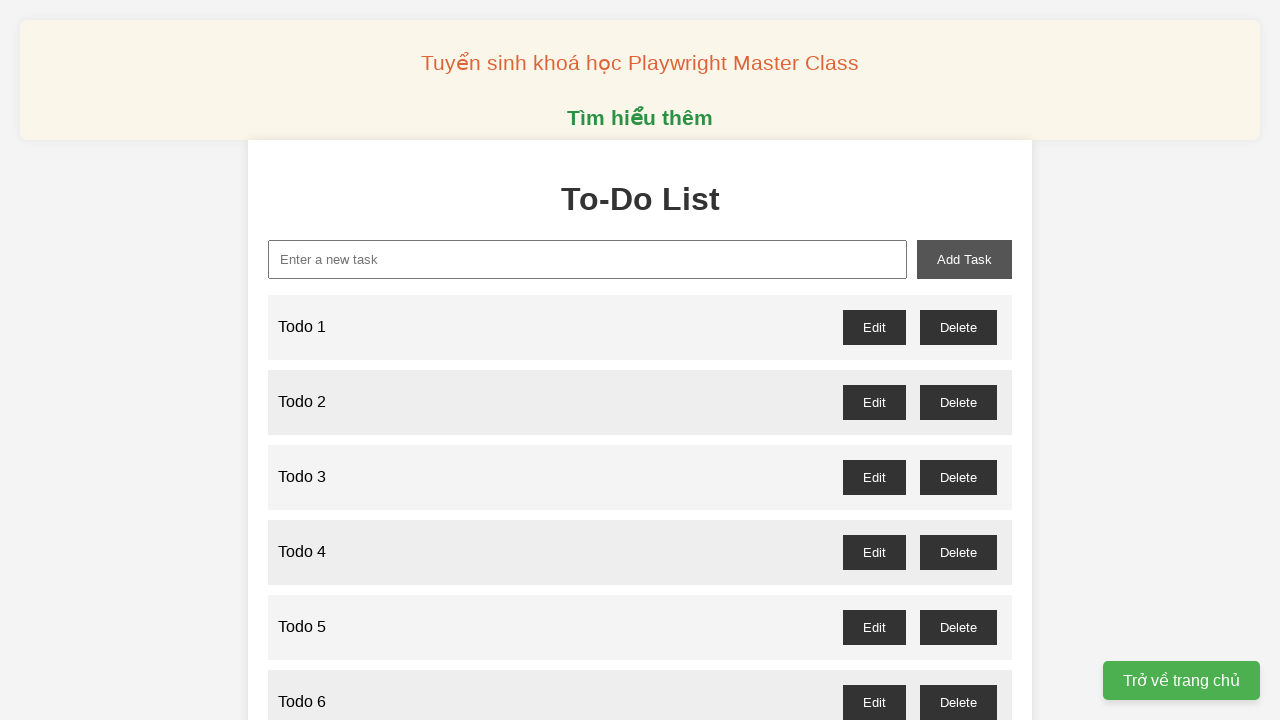

Filled new task input with 'Todo 14' on //input[@id = 'new-task']
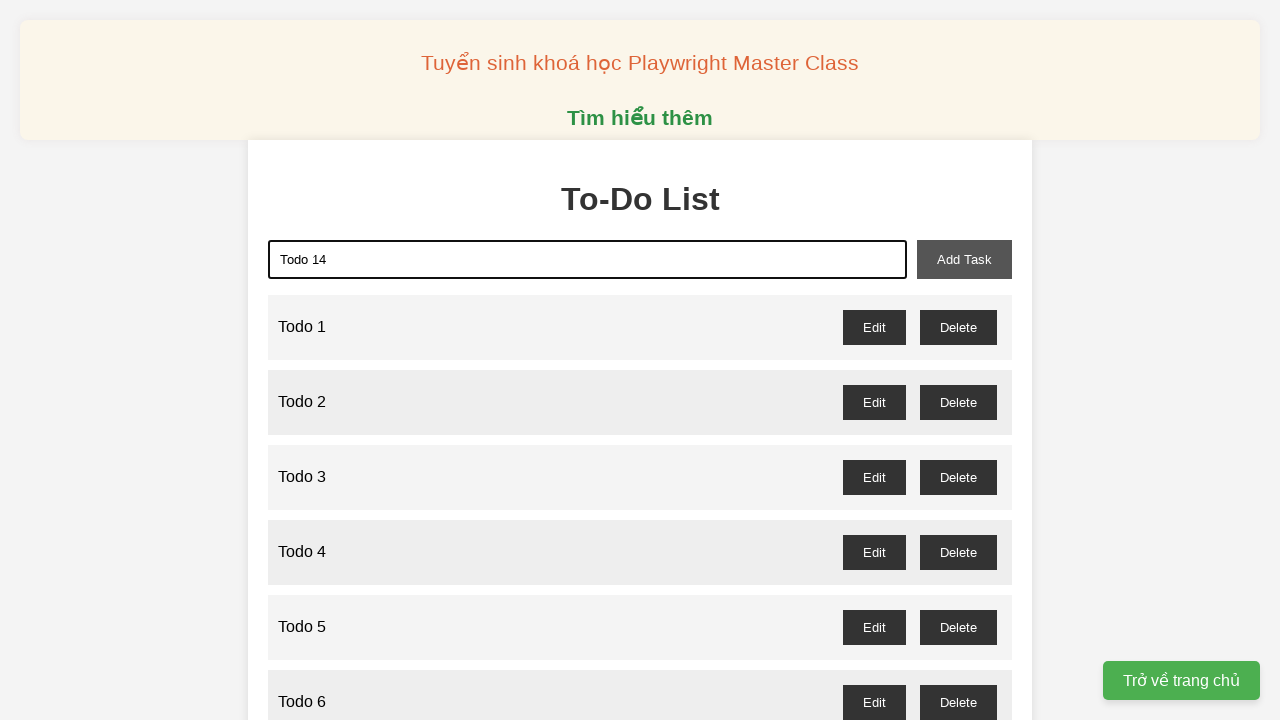

Clicked add task button to add 'Todo 14' at (964, 259) on xpath=//button[@id='add-task']
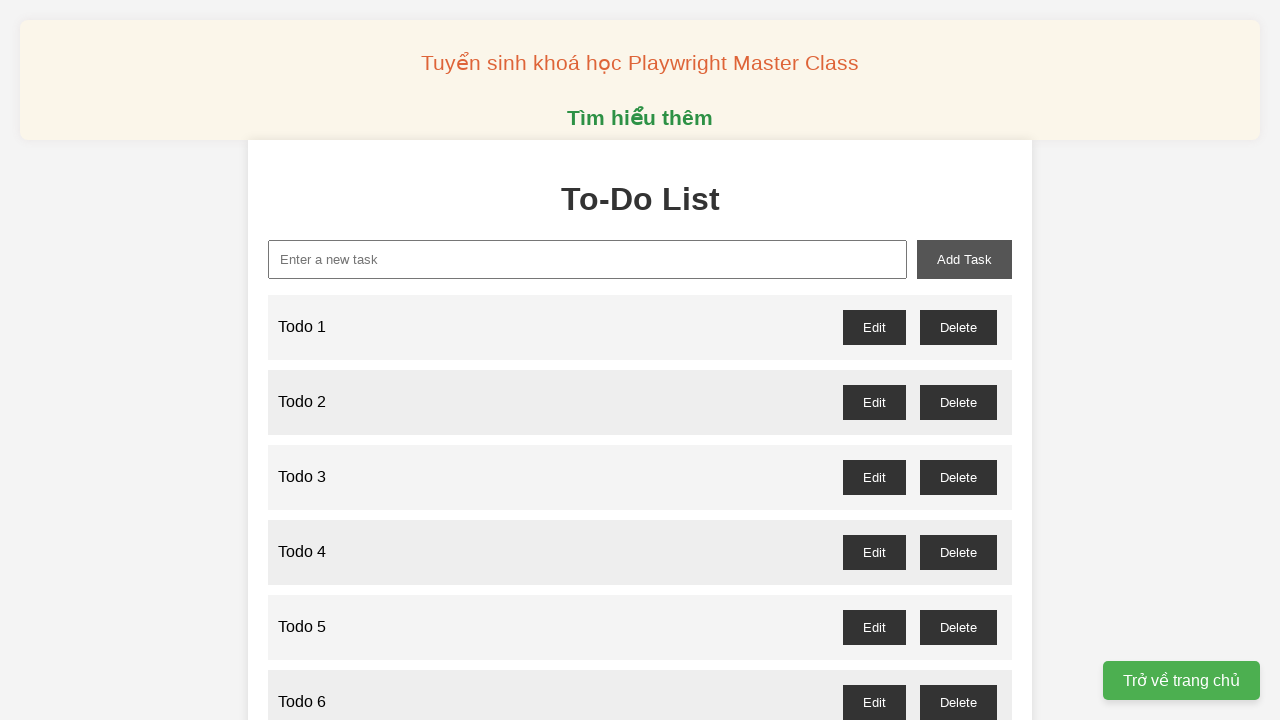

Filled new task input with 'Todo 15' on //input[@id = 'new-task']
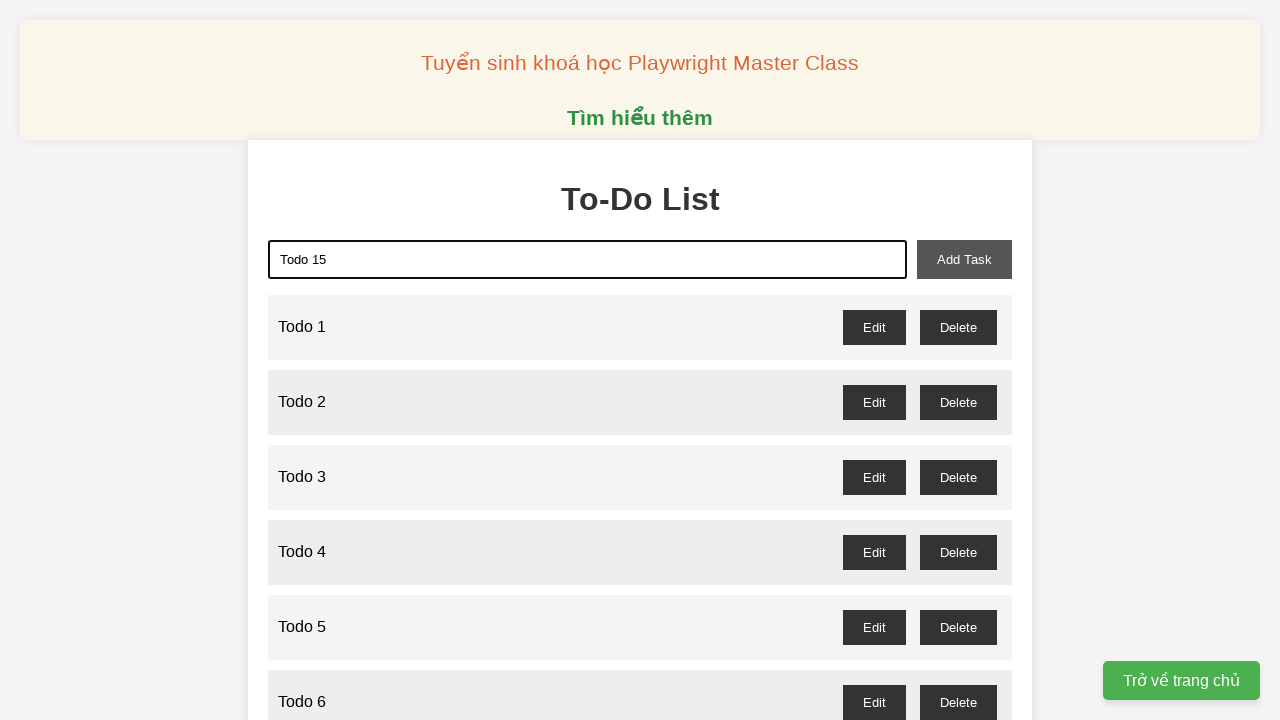

Clicked add task button to add 'Todo 15' at (964, 259) on xpath=//button[@id='add-task']
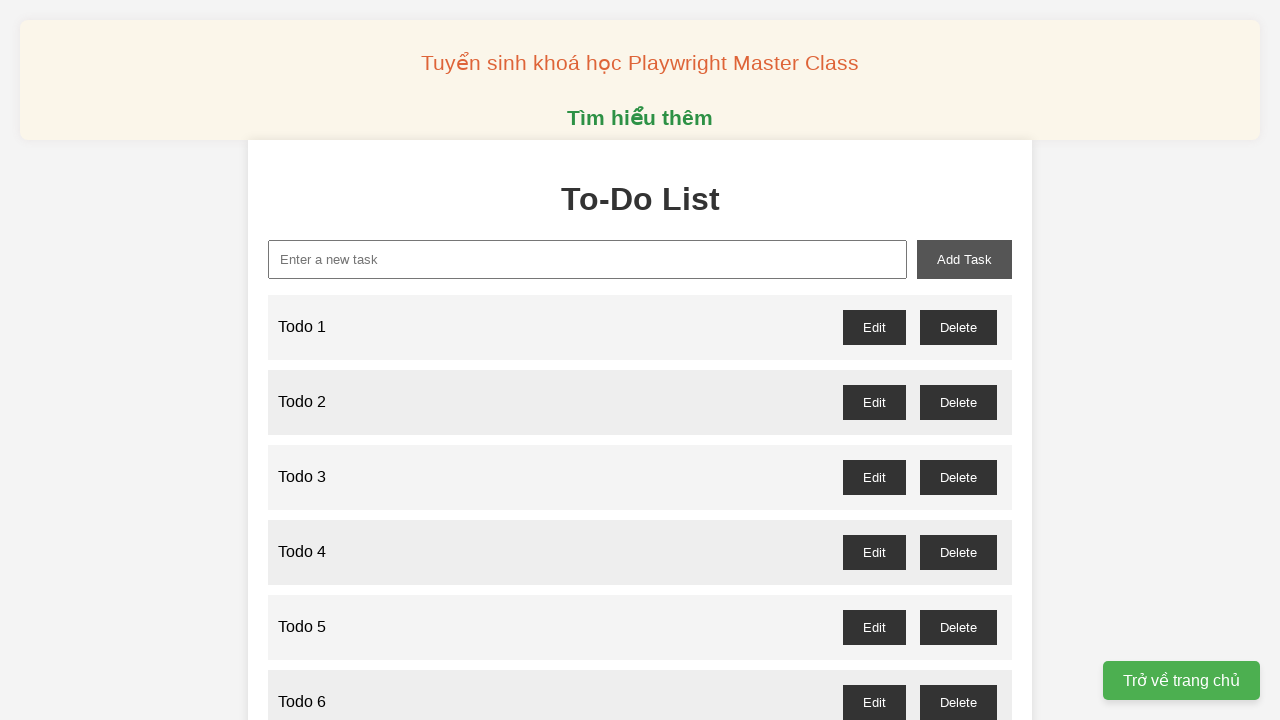

Filled new task input with 'Todo 16' on //input[@id = 'new-task']
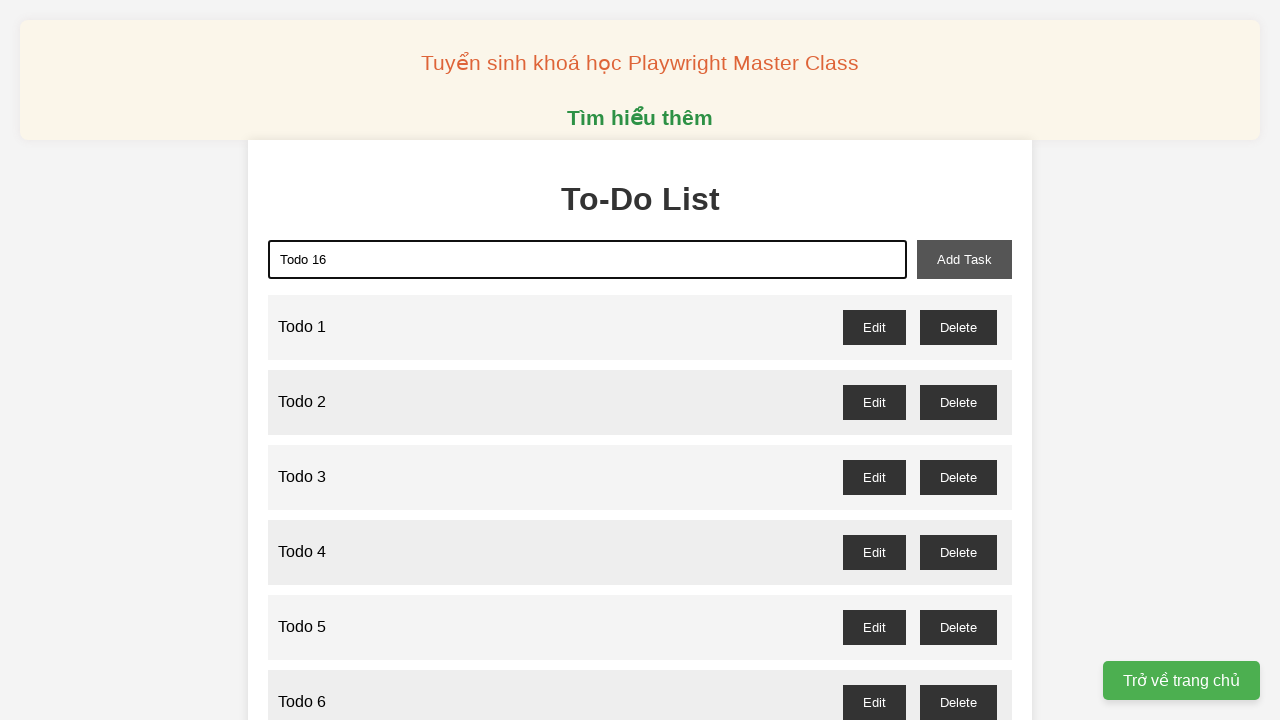

Clicked add task button to add 'Todo 16' at (964, 259) on xpath=//button[@id='add-task']
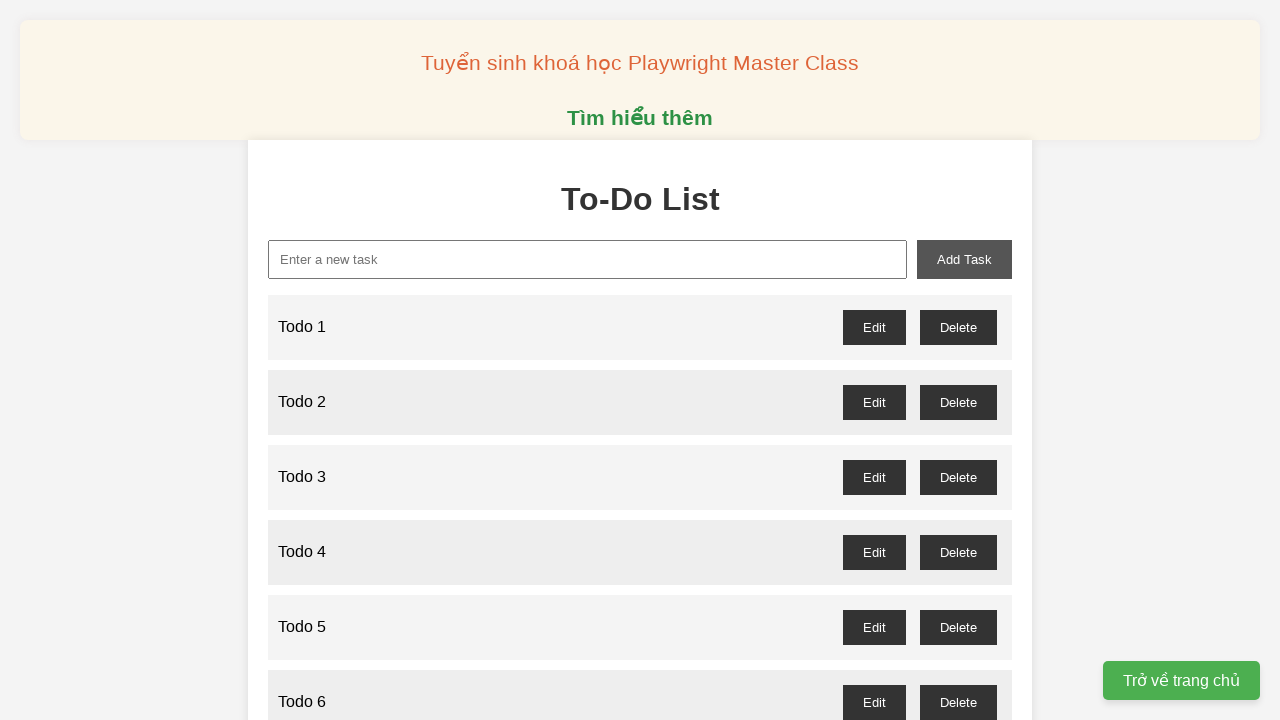

Filled new task input with 'Todo 17' on //input[@id = 'new-task']
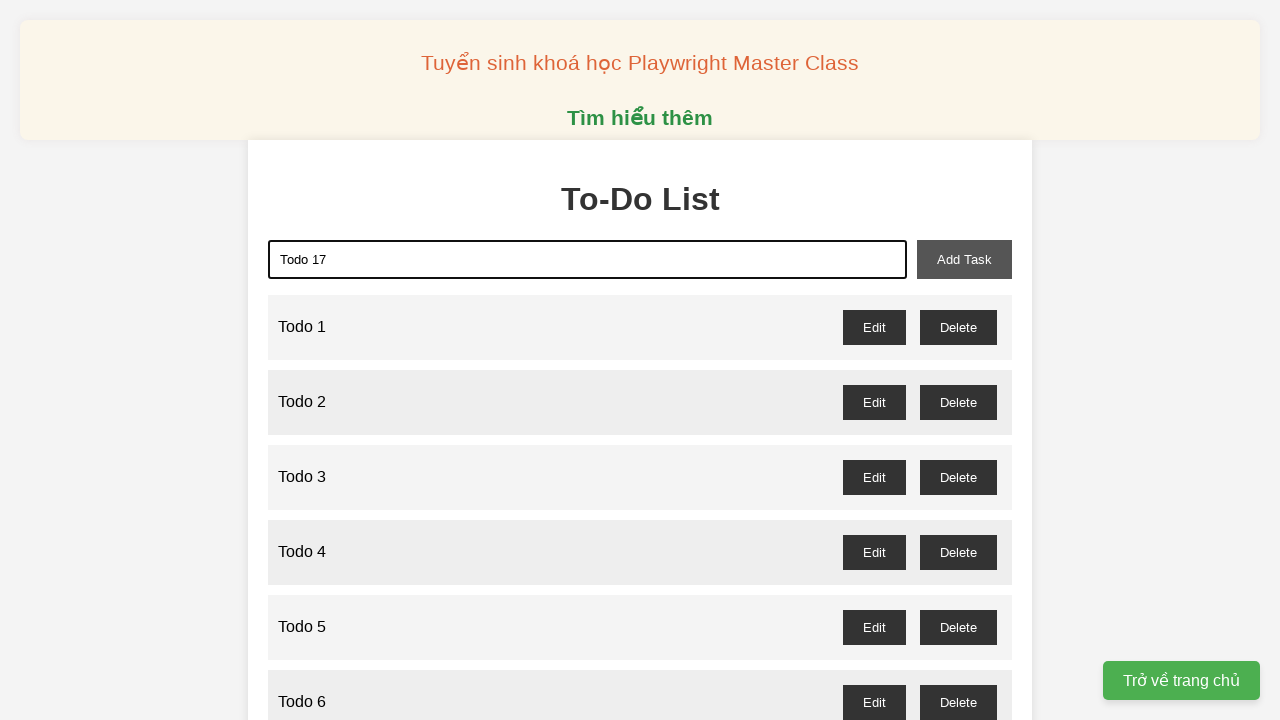

Clicked add task button to add 'Todo 17' at (964, 259) on xpath=//button[@id='add-task']
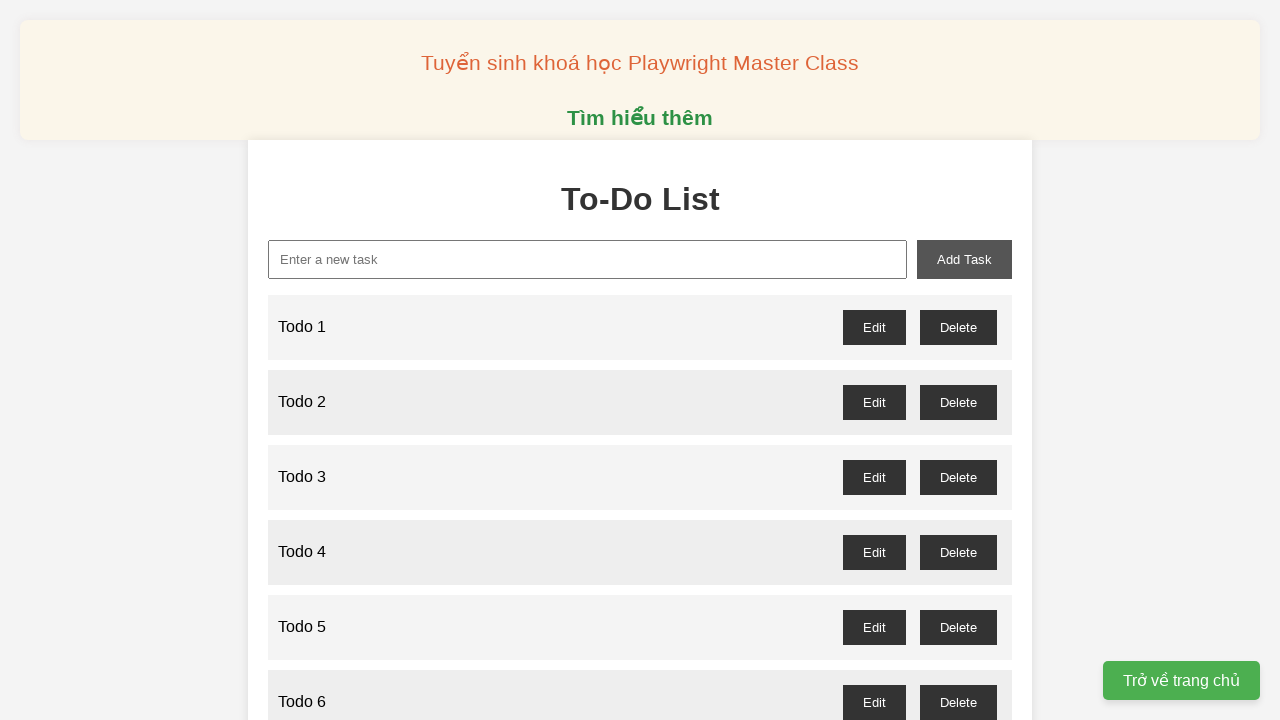

Filled new task input with 'Todo 18' on //input[@id = 'new-task']
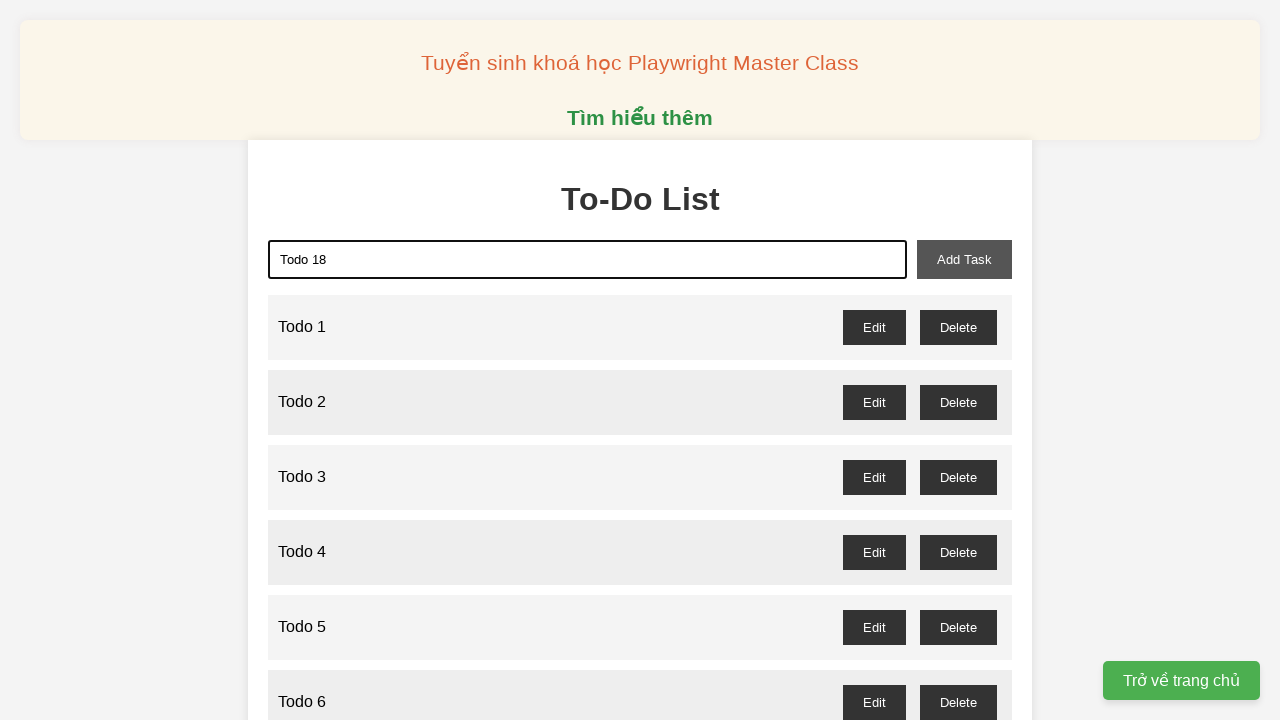

Clicked add task button to add 'Todo 18' at (964, 259) on xpath=//button[@id='add-task']
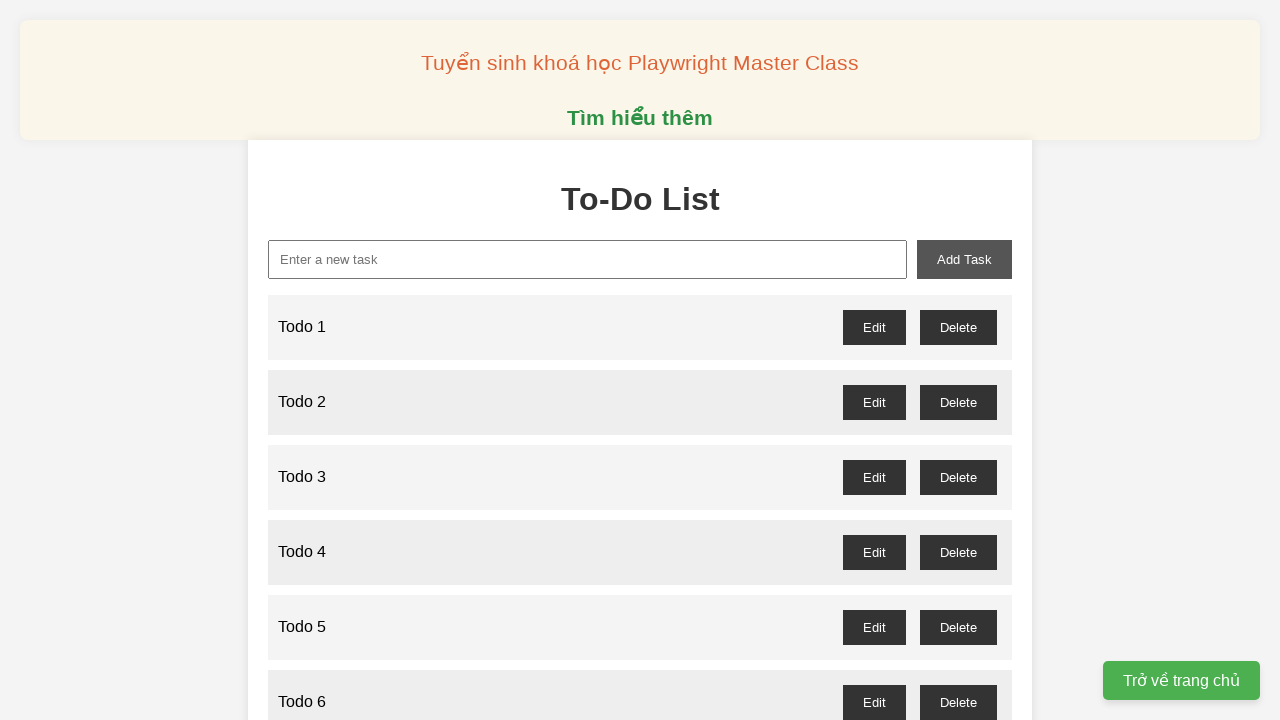

Filled new task input with 'Todo 19' on //input[@id = 'new-task']
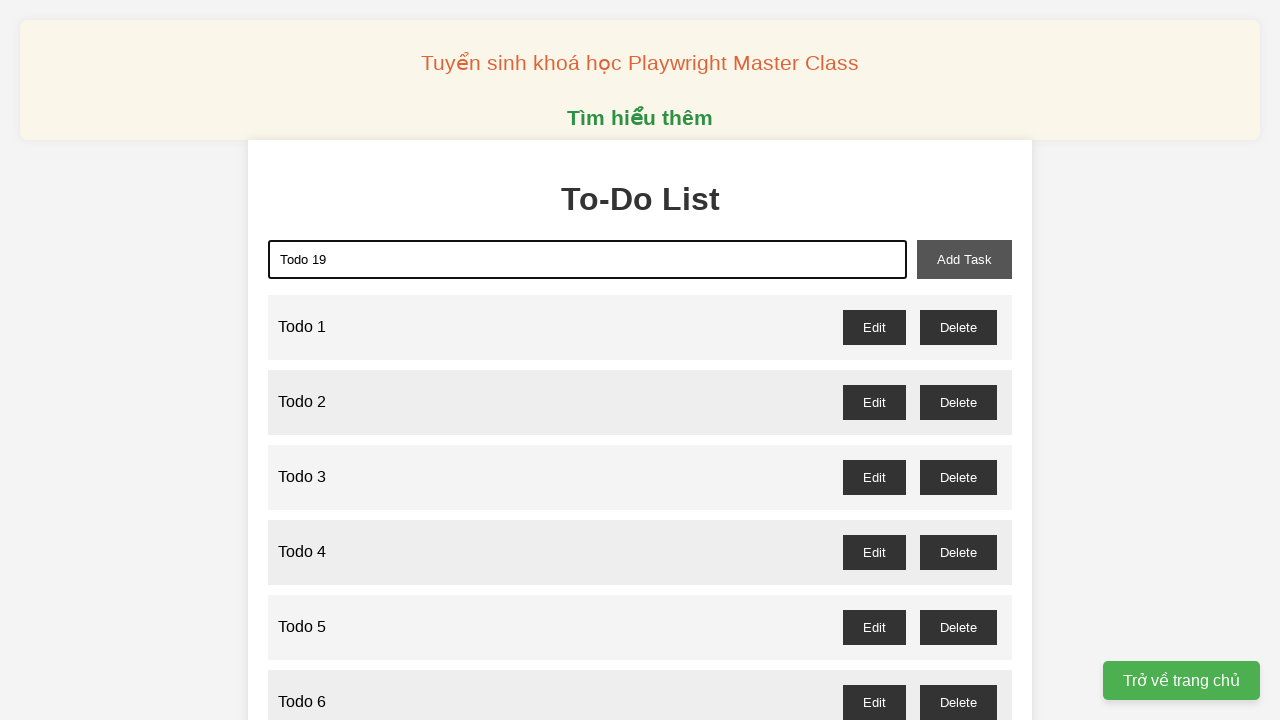

Clicked add task button to add 'Todo 19' at (964, 259) on xpath=//button[@id='add-task']
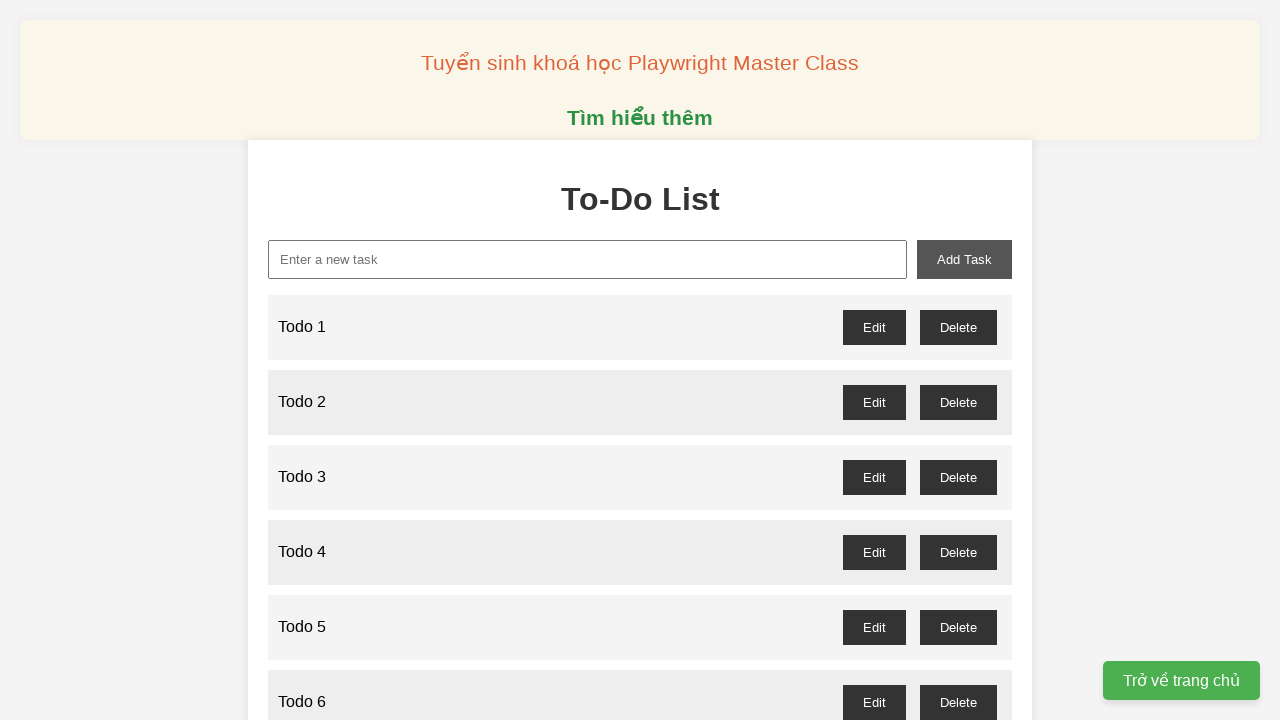

Filled new task input with 'Todo 20' on //input[@id = 'new-task']
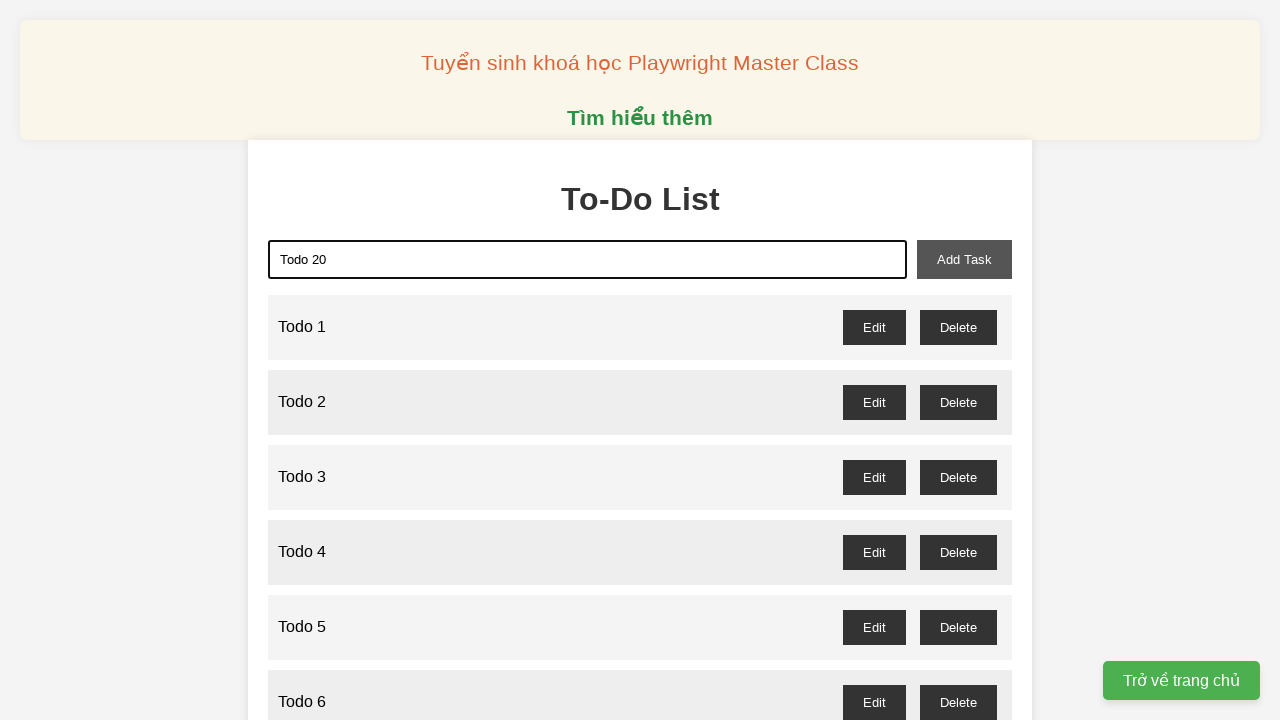

Clicked add task button to add 'Todo 20' at (964, 259) on xpath=//button[@id='add-task']
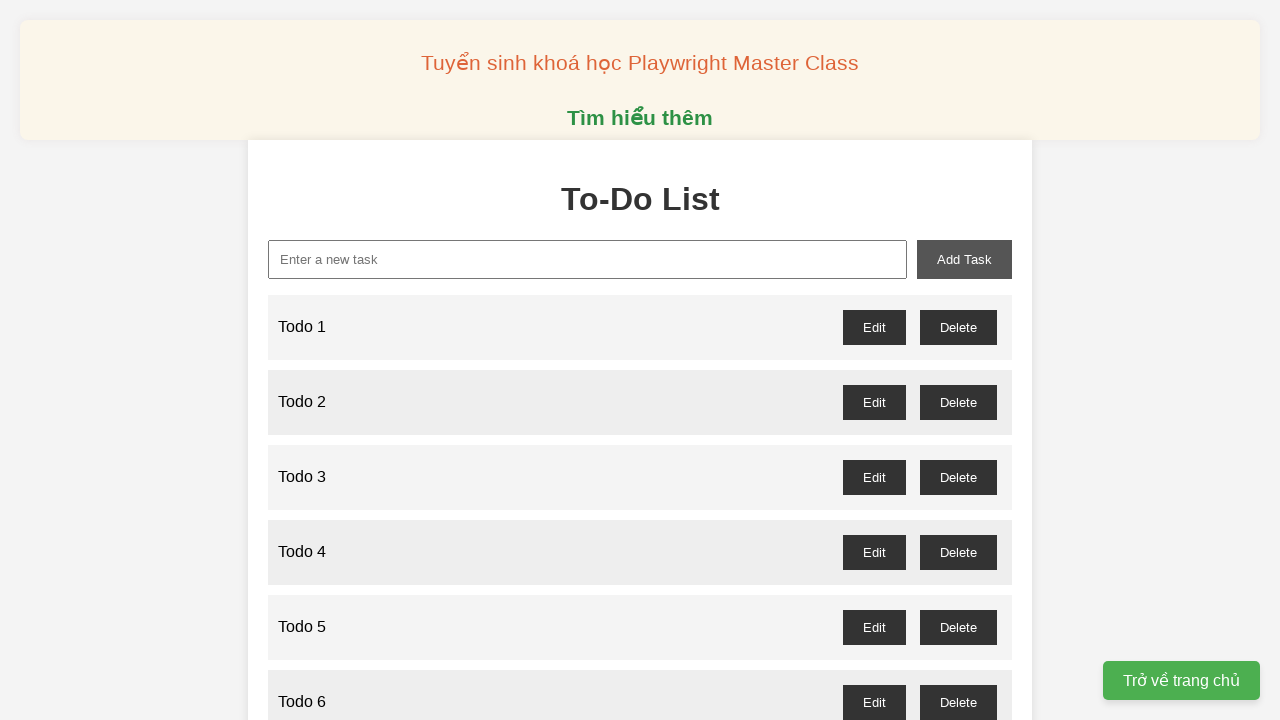

Filled new task input with 'Todo 21' on //input[@id = 'new-task']
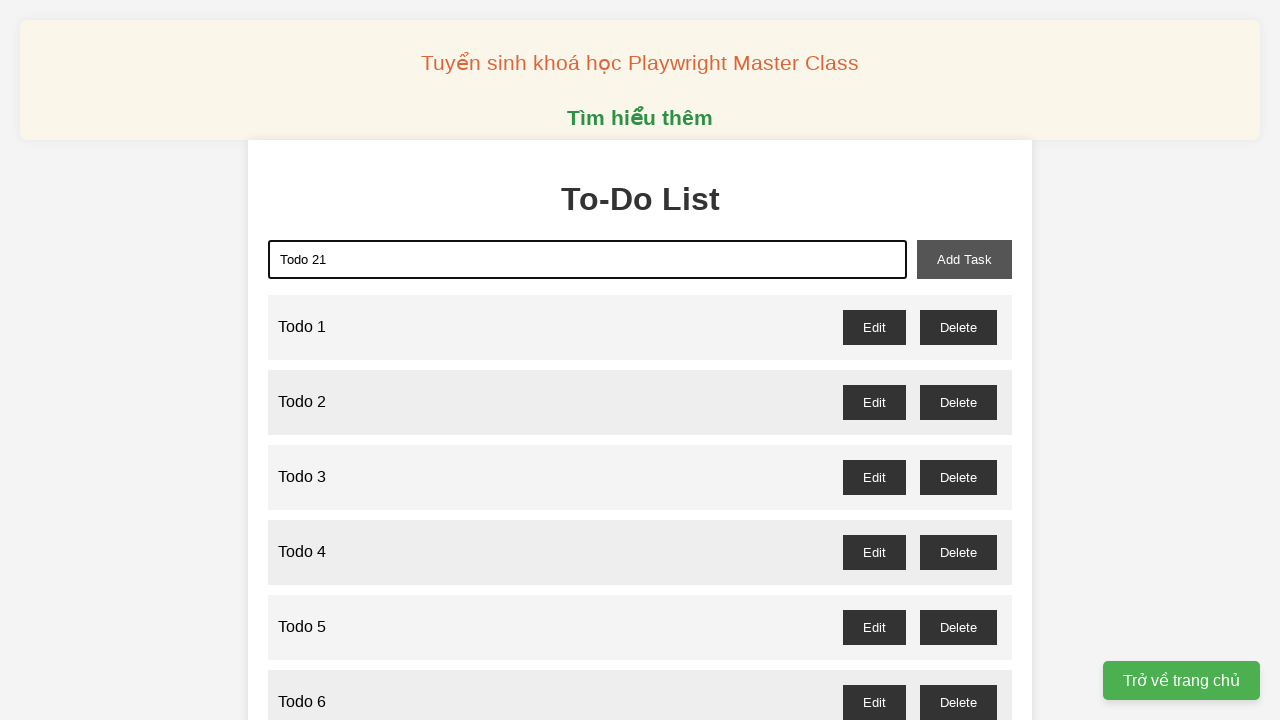

Clicked add task button to add 'Todo 21' at (964, 259) on xpath=//button[@id='add-task']
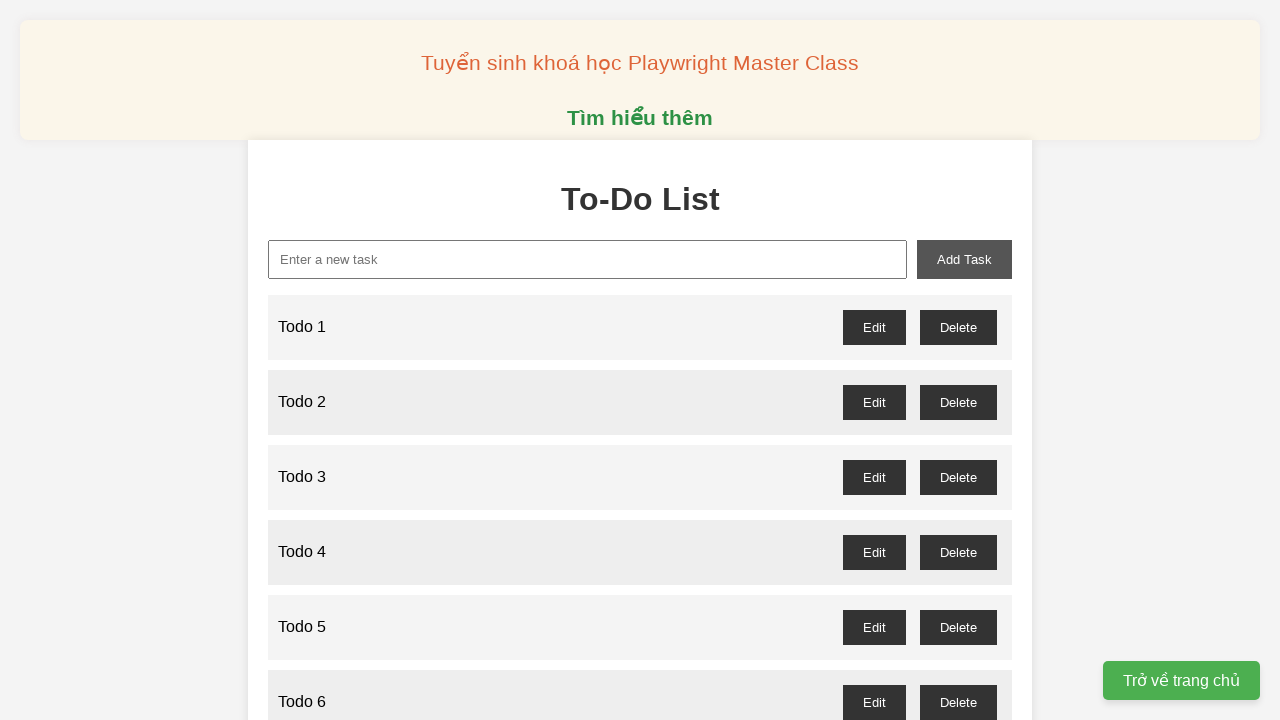

Filled new task input with 'Todo 22' on //input[@id = 'new-task']
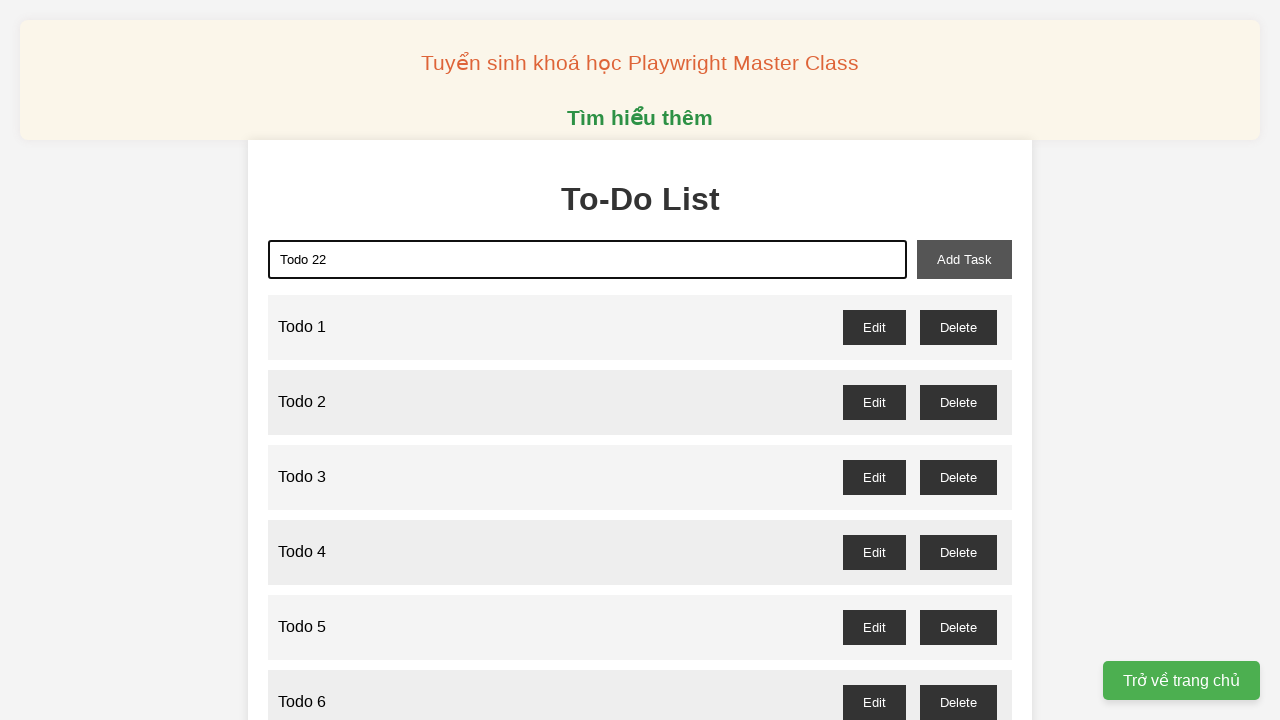

Clicked add task button to add 'Todo 22' at (964, 259) on xpath=//button[@id='add-task']
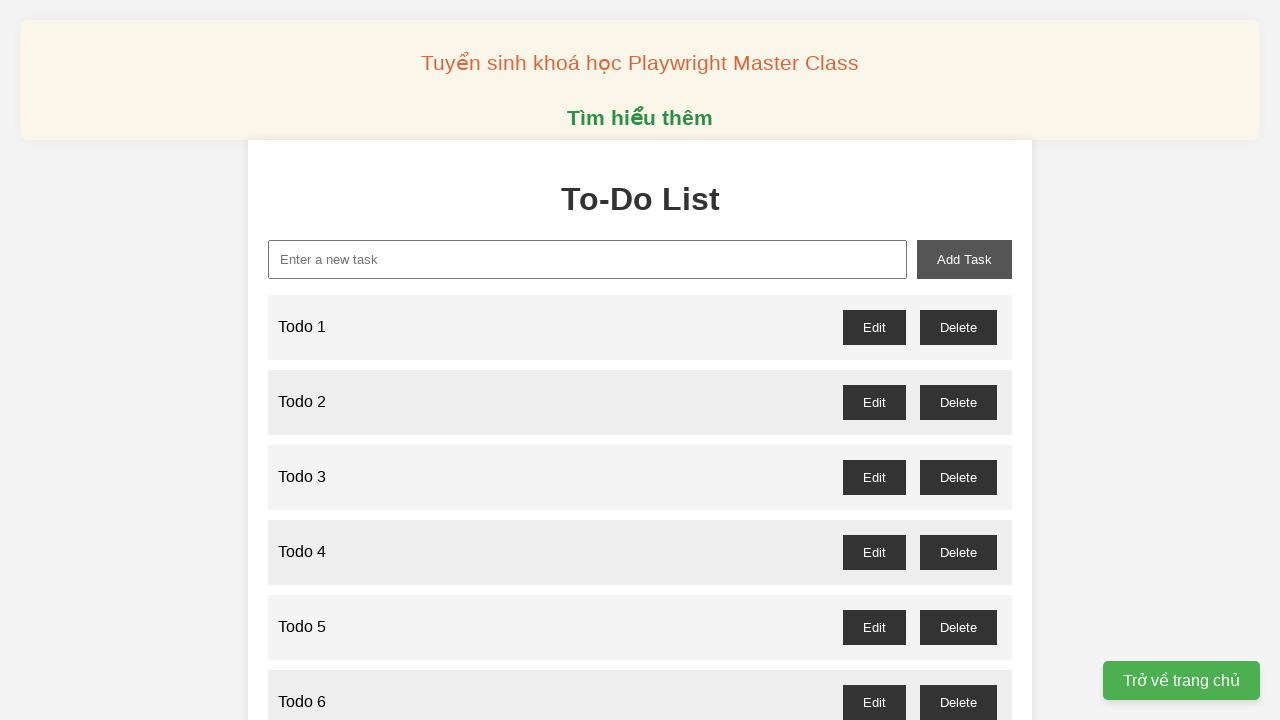

Filled new task input with 'Todo 23' on //input[@id = 'new-task']
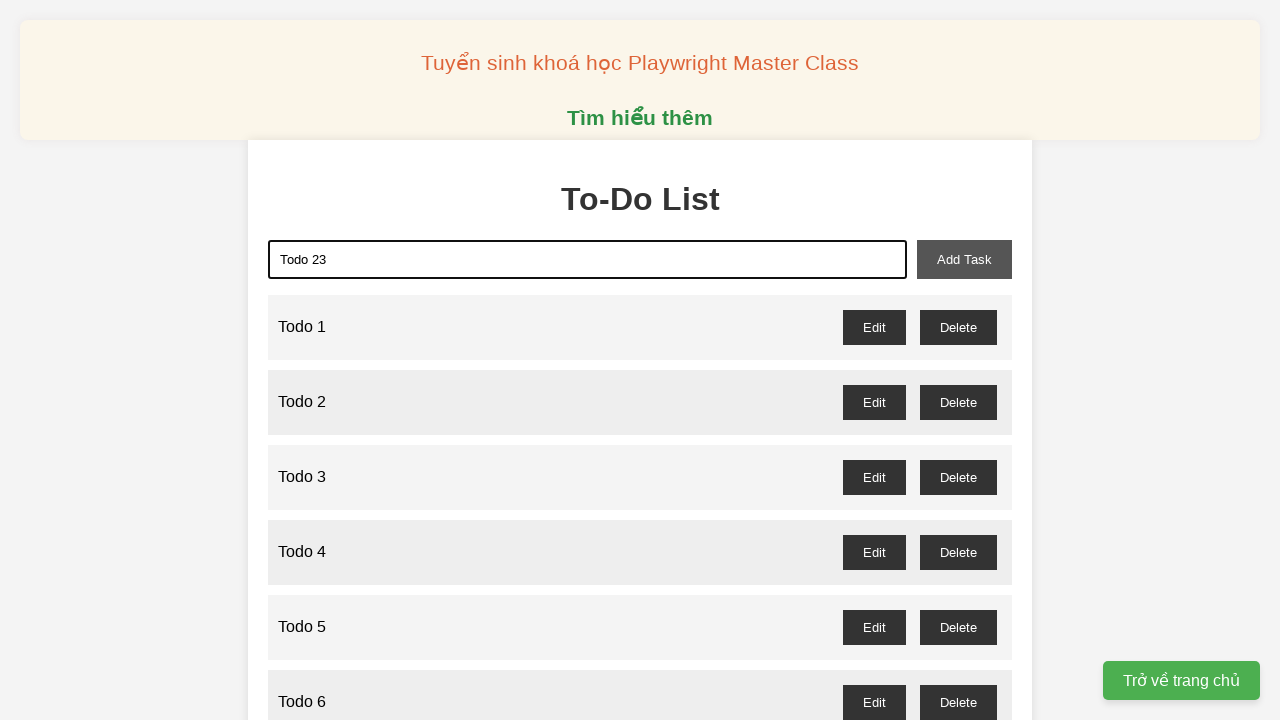

Clicked add task button to add 'Todo 23' at (964, 259) on xpath=//button[@id='add-task']
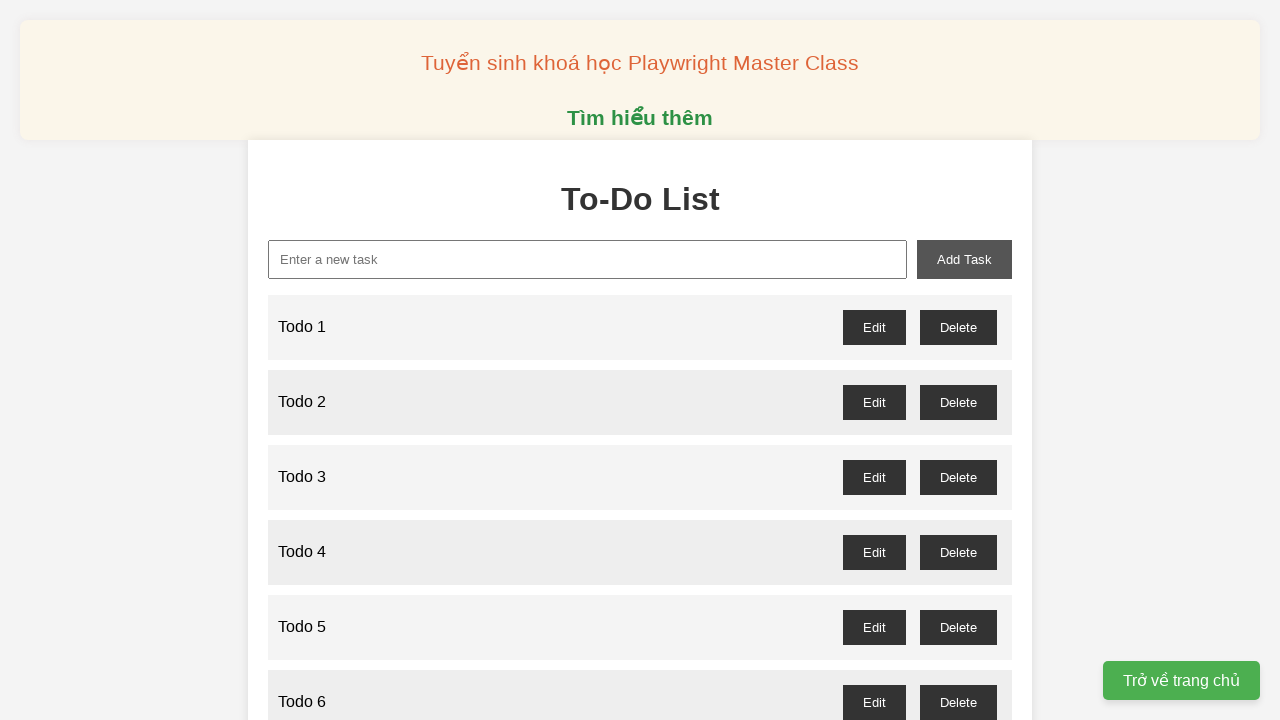

Filled new task input with 'Todo 24' on //input[@id = 'new-task']
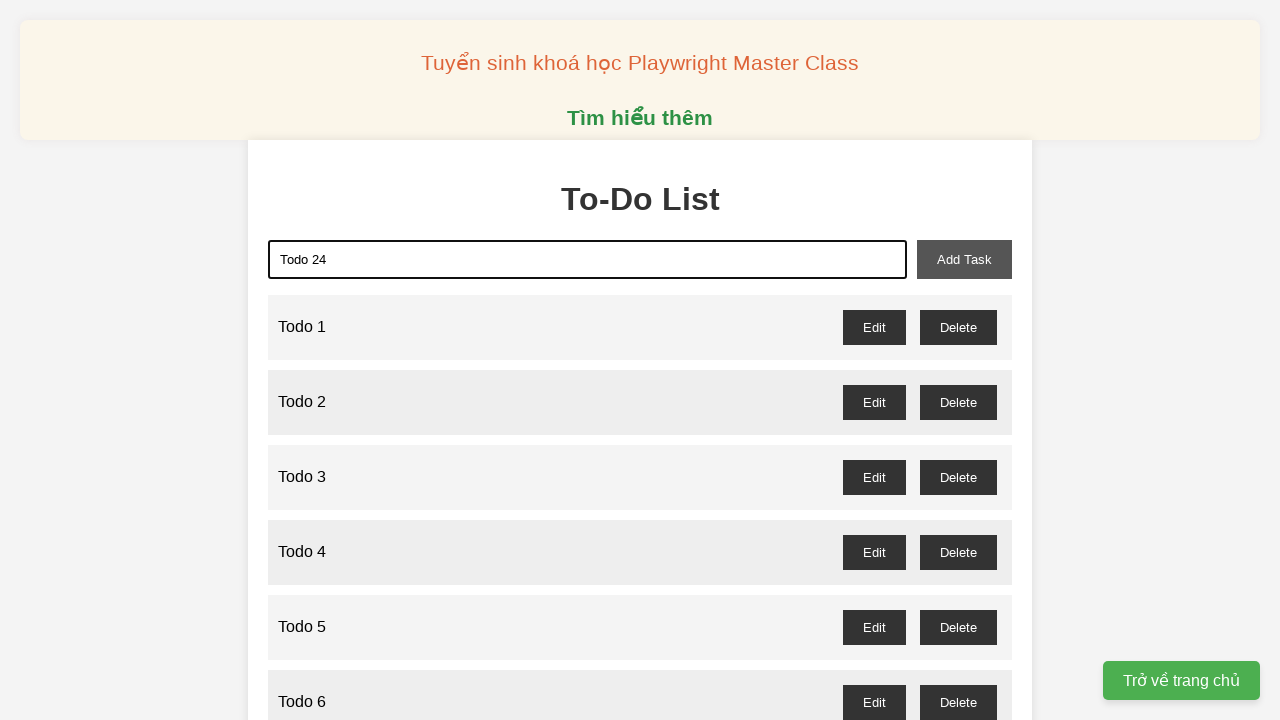

Clicked add task button to add 'Todo 24' at (964, 259) on xpath=//button[@id='add-task']
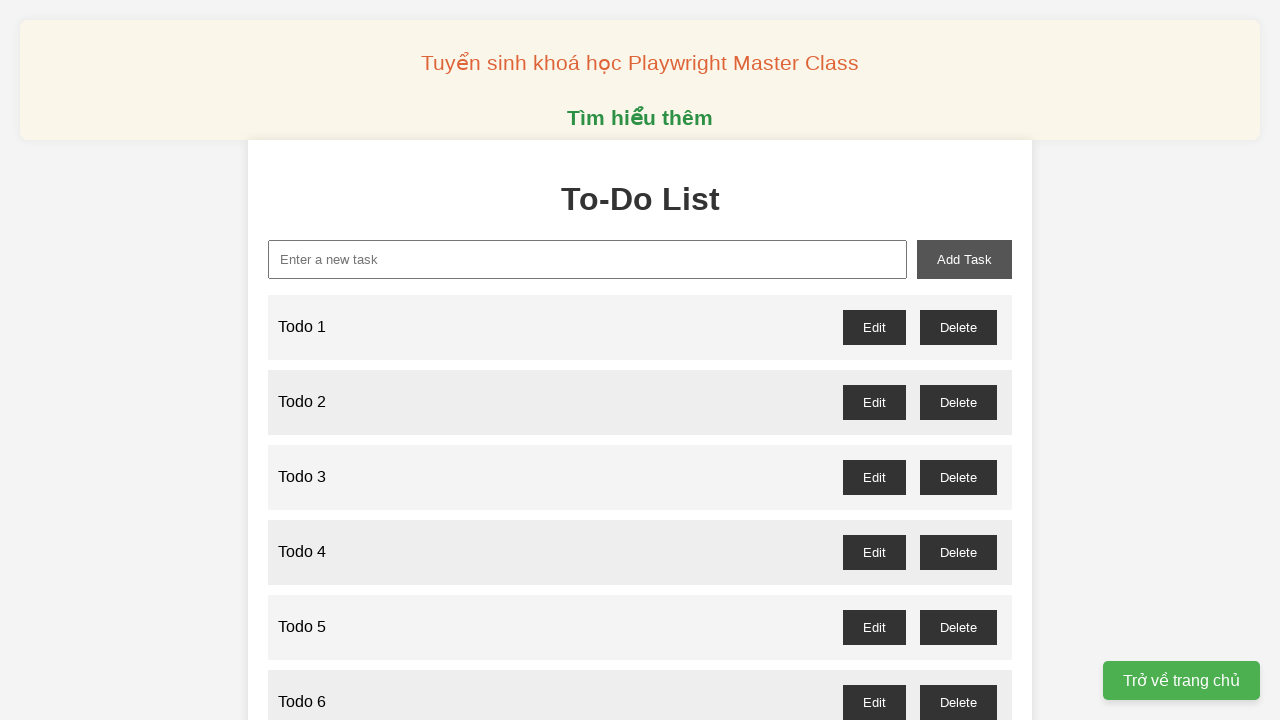

Filled new task input with 'Todo 25' on //input[@id = 'new-task']
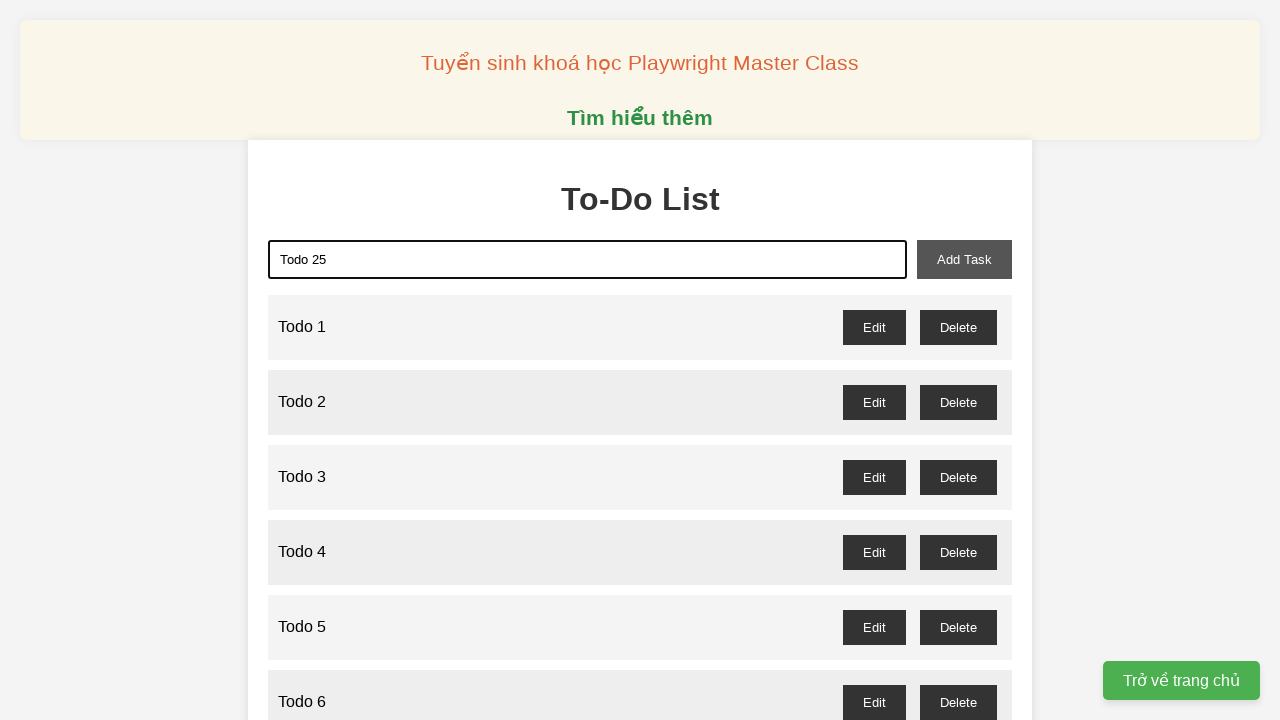

Clicked add task button to add 'Todo 25' at (964, 259) on xpath=//button[@id='add-task']
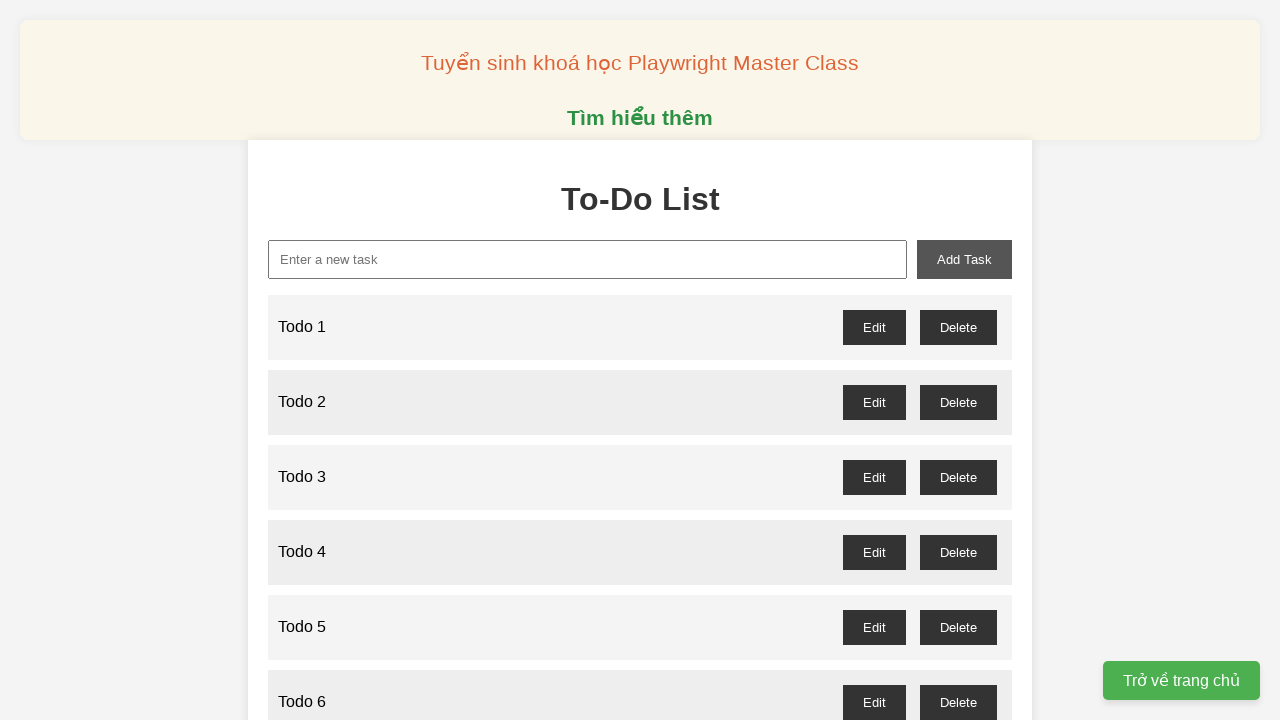

Filled new task input with 'Todo 26' on //input[@id = 'new-task']
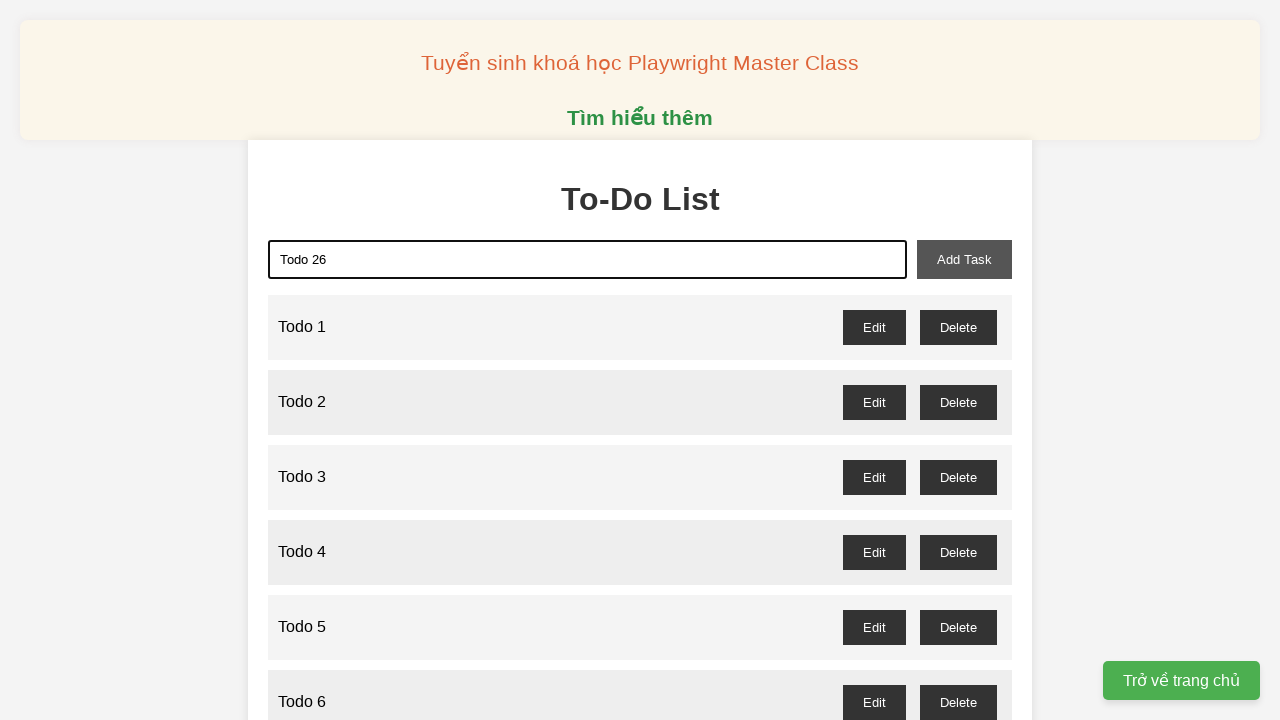

Clicked add task button to add 'Todo 26' at (964, 259) on xpath=//button[@id='add-task']
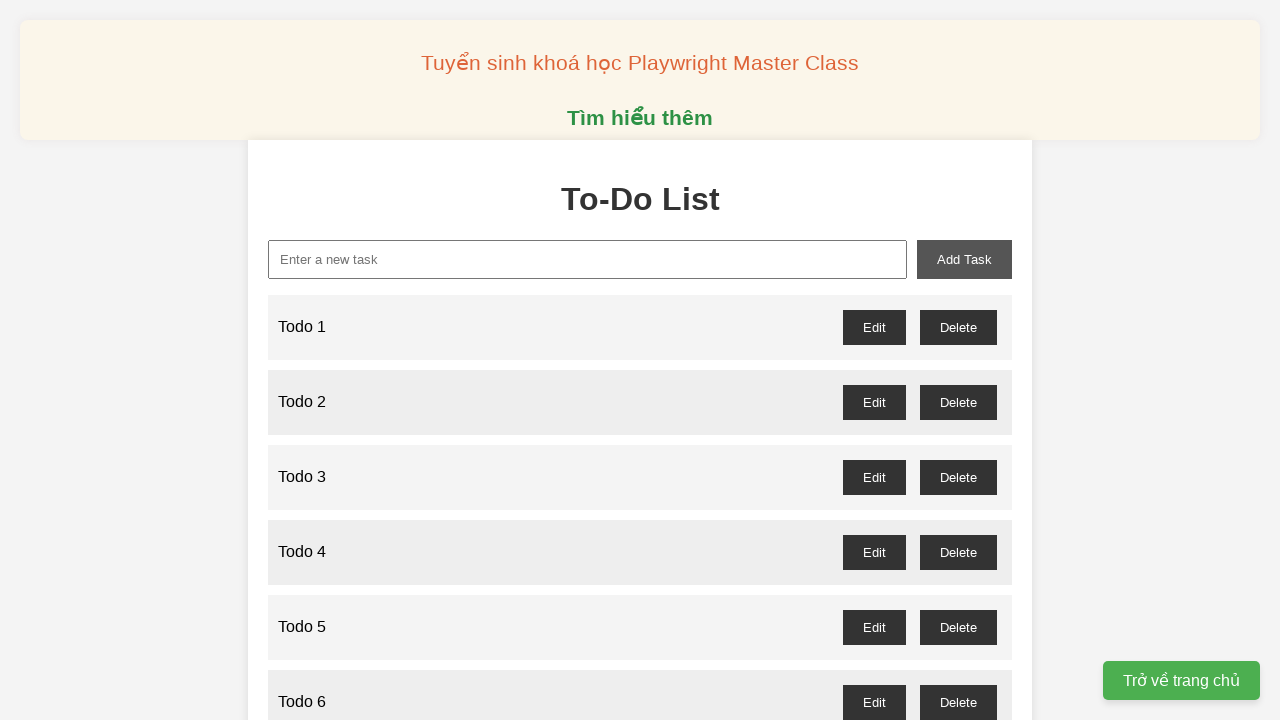

Filled new task input with 'Todo 27' on //input[@id = 'new-task']
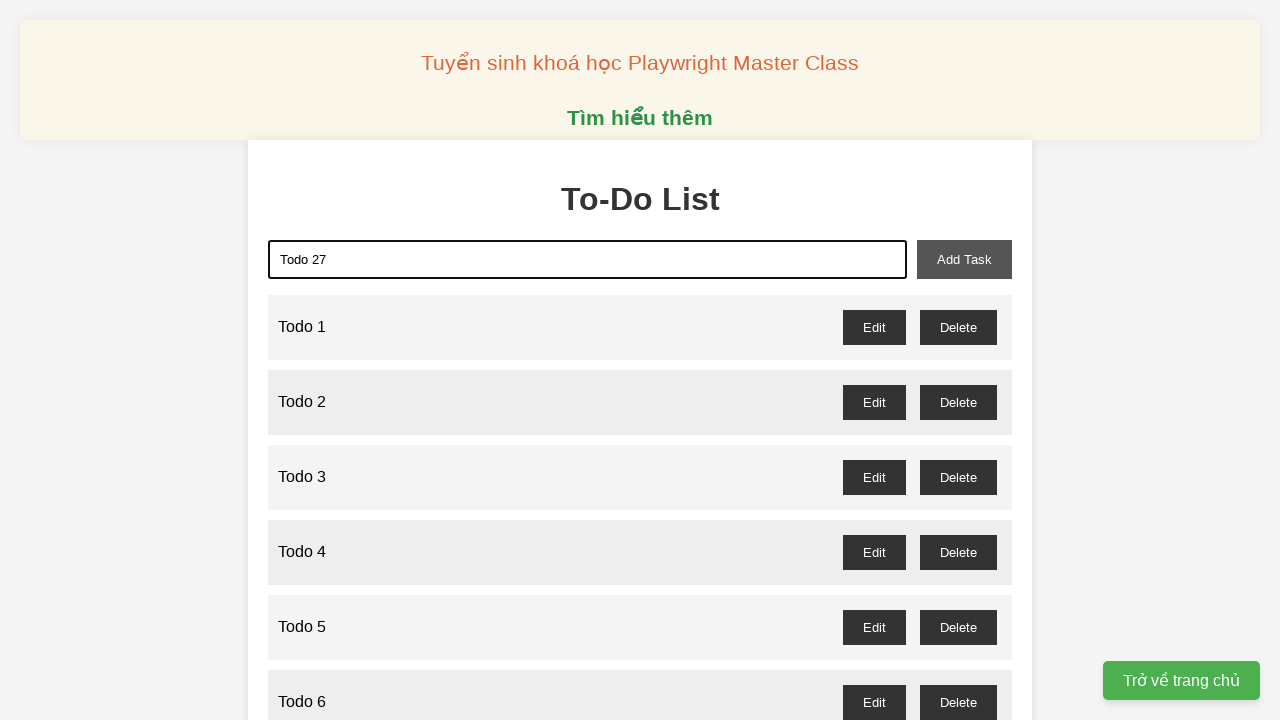

Clicked add task button to add 'Todo 27' at (964, 259) on xpath=//button[@id='add-task']
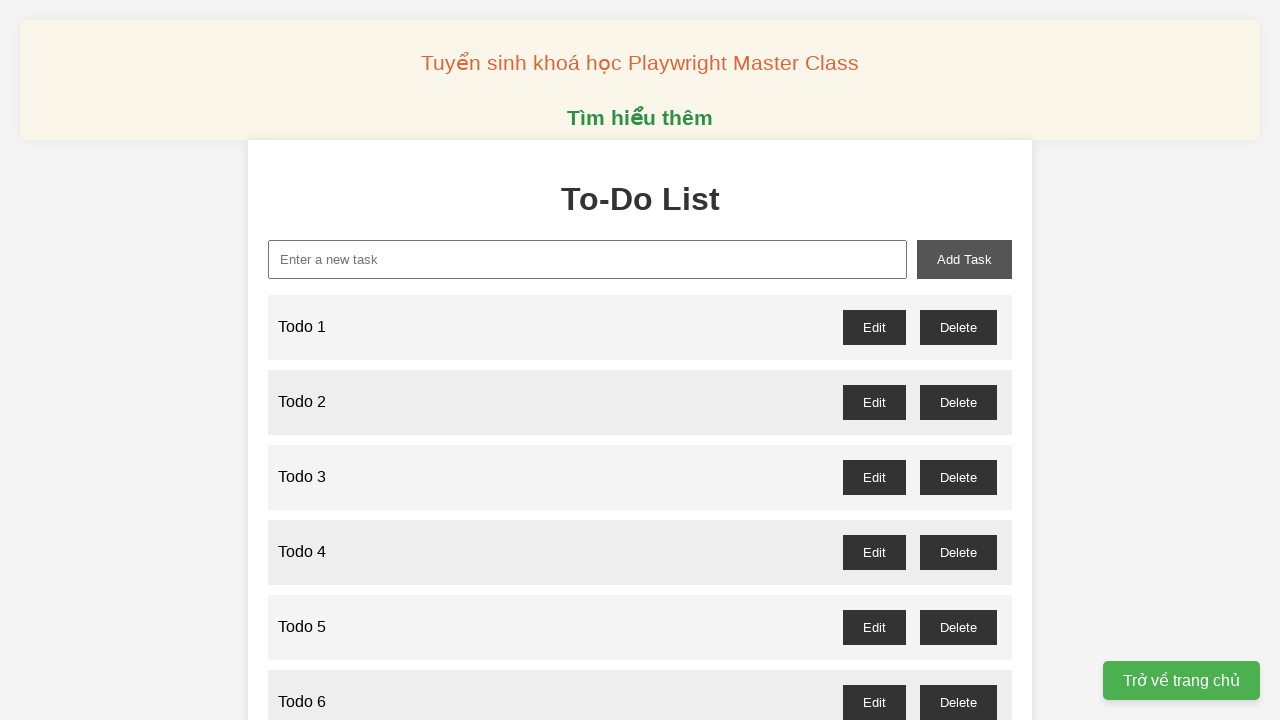

Filled new task input with 'Todo 28' on //input[@id = 'new-task']
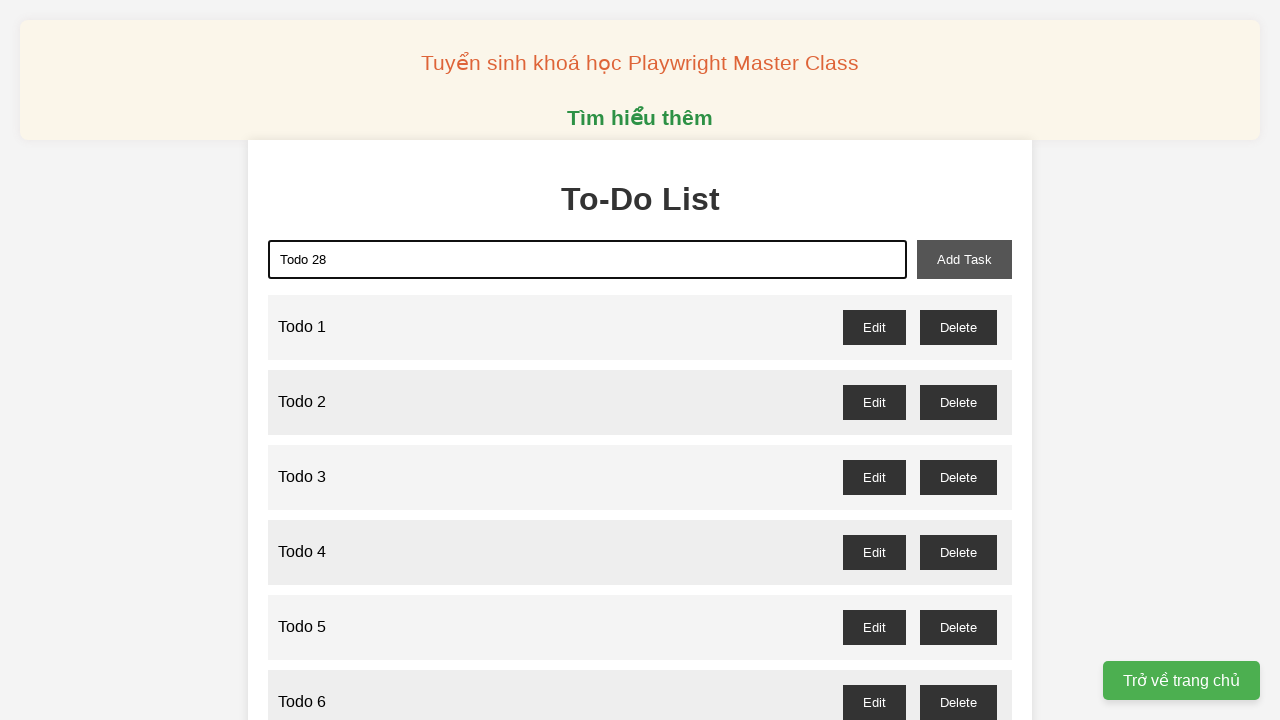

Clicked add task button to add 'Todo 28' at (964, 259) on xpath=//button[@id='add-task']
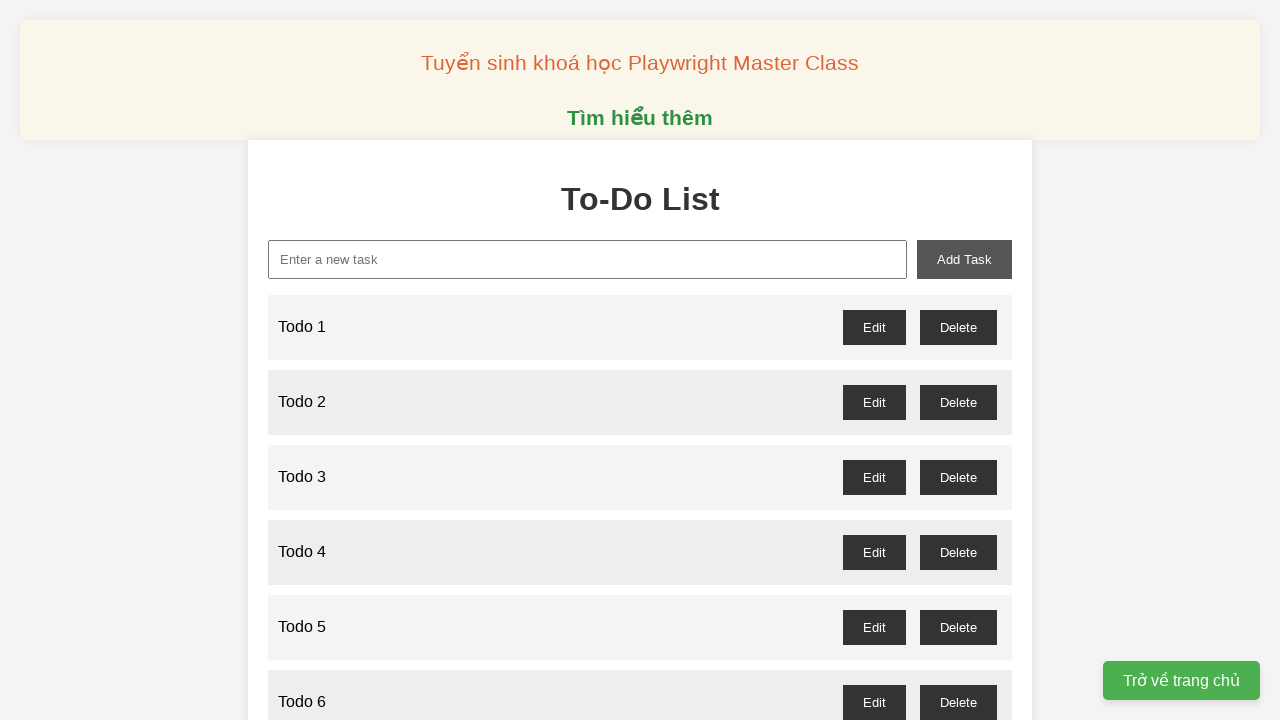

Filled new task input with 'Todo 29' on //input[@id = 'new-task']
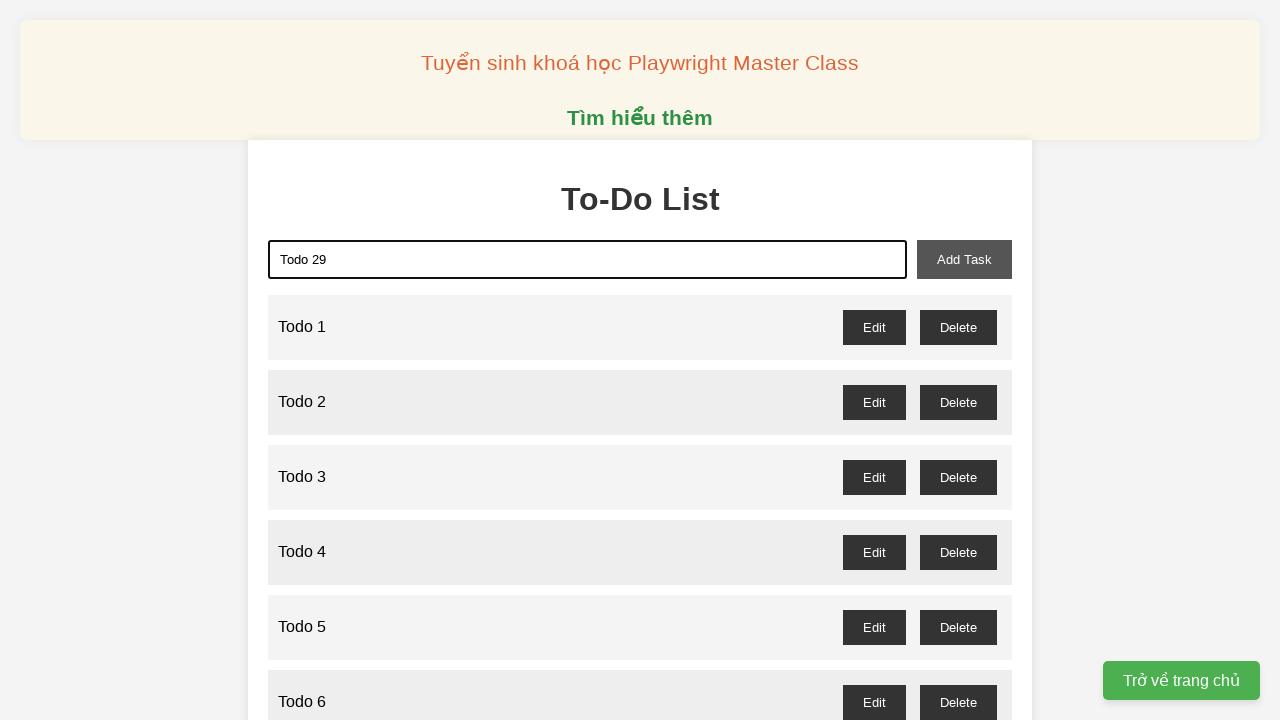

Clicked add task button to add 'Todo 29' at (964, 259) on xpath=//button[@id='add-task']
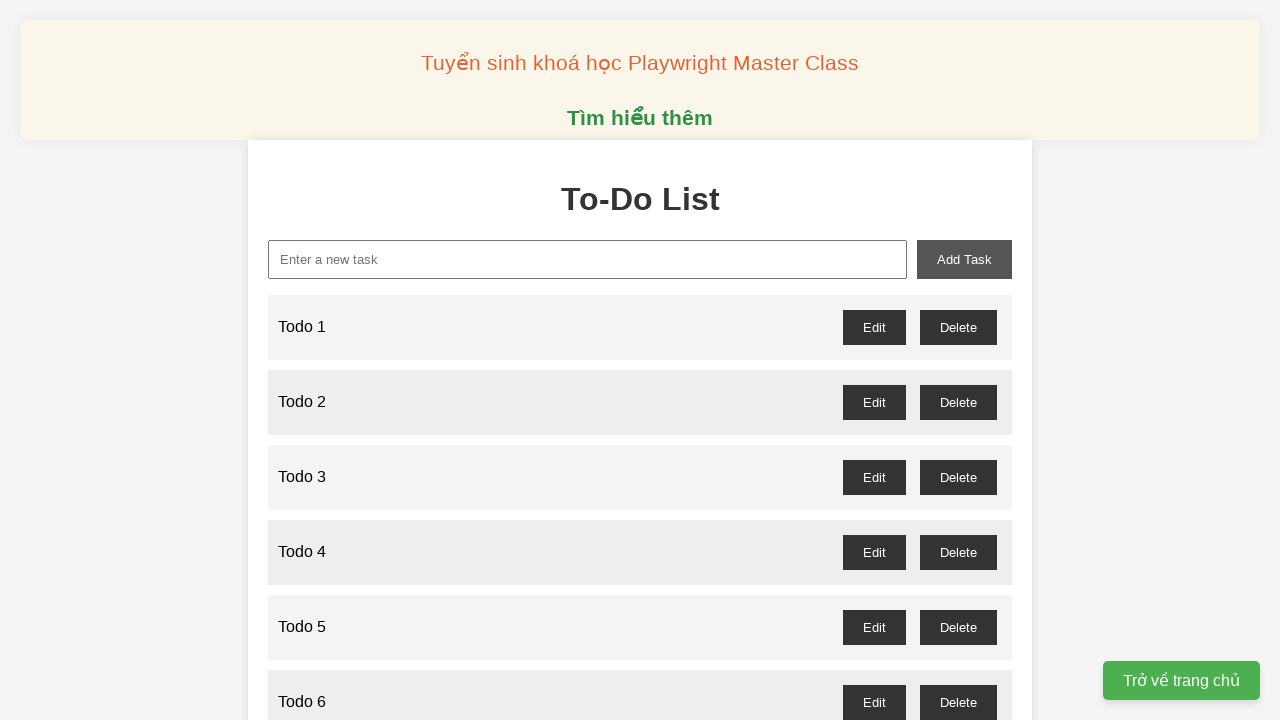

Filled new task input with 'Todo 30' on //input[@id = 'new-task']
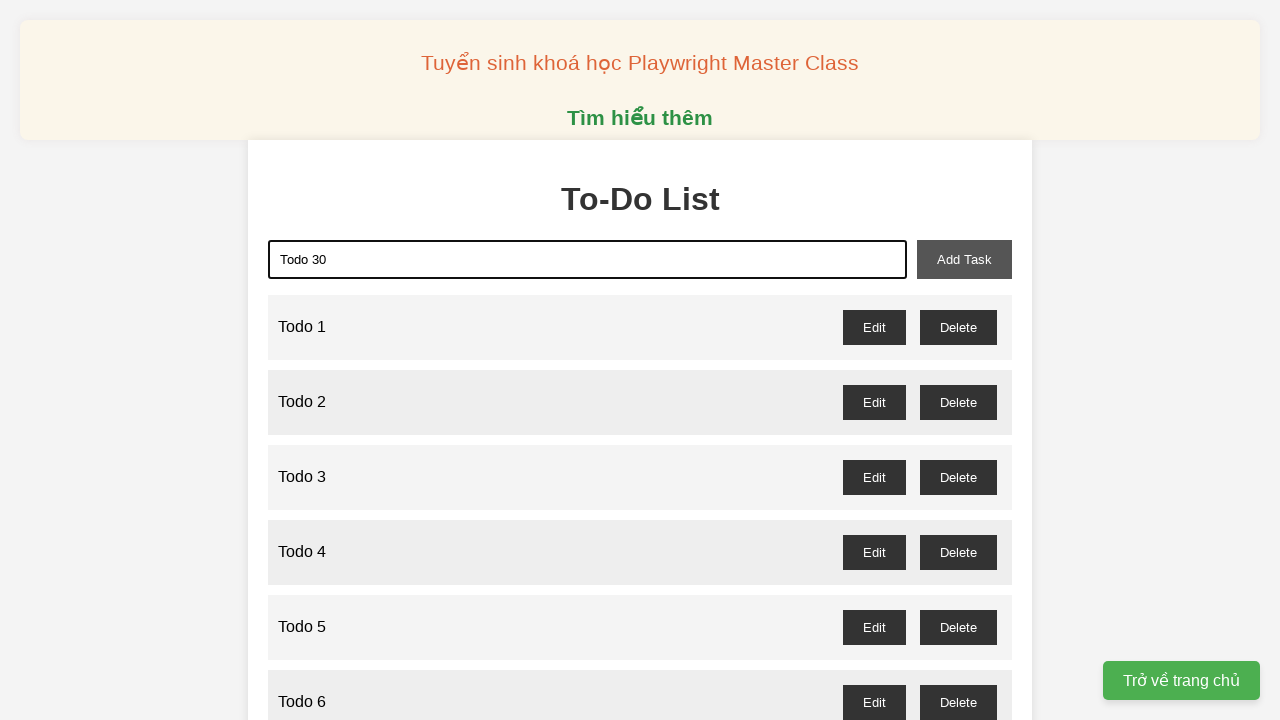

Clicked add task button to add 'Todo 30' at (964, 259) on xpath=//button[@id='add-task']
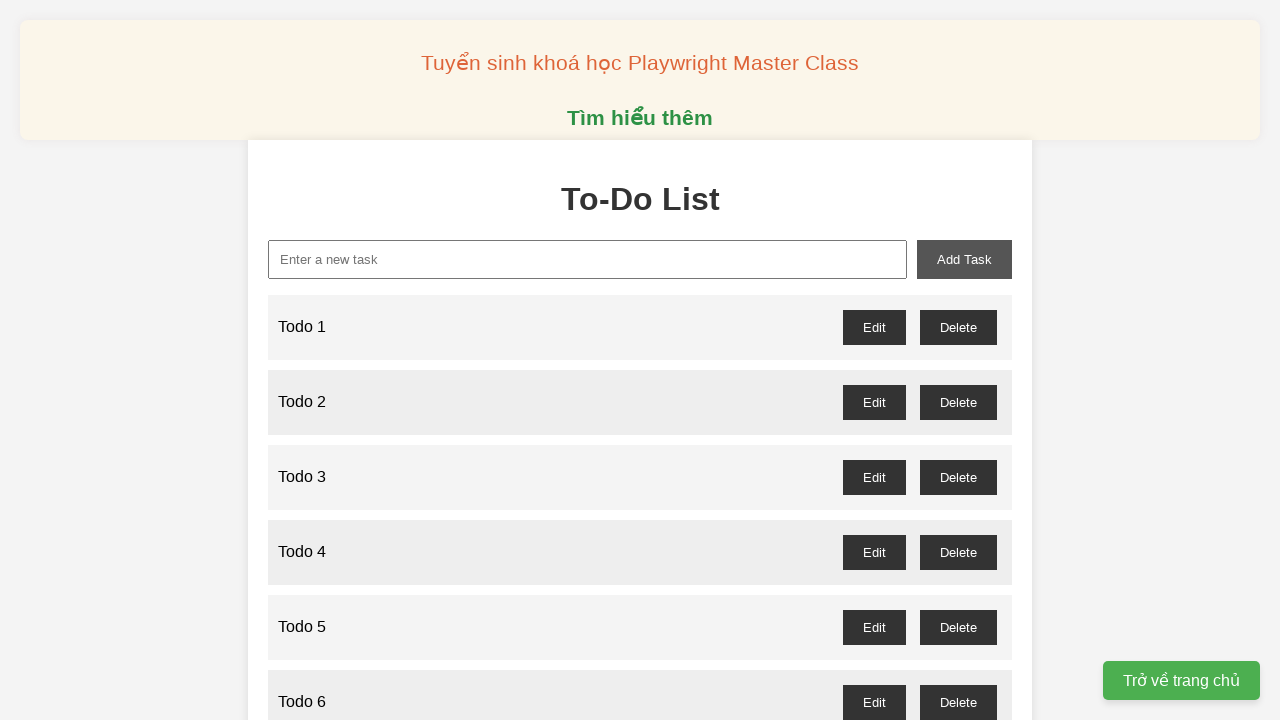

Filled new task input with 'Todo 31' on //input[@id = 'new-task']
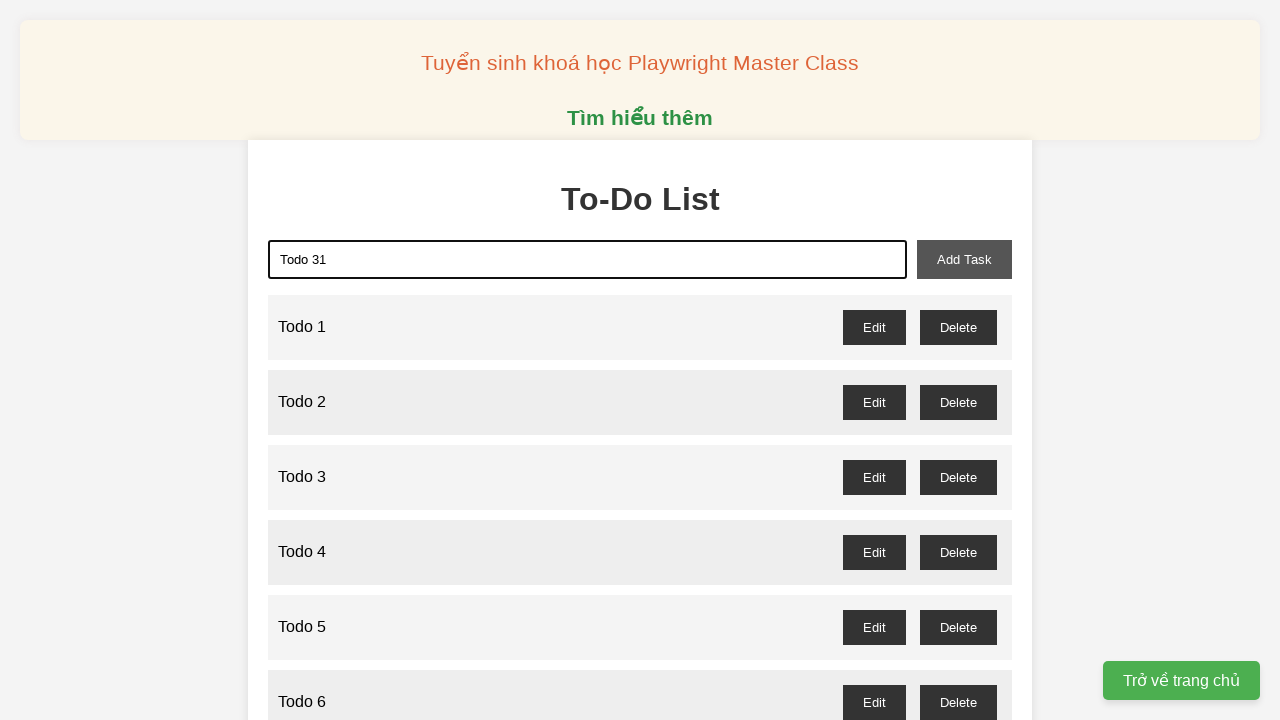

Clicked add task button to add 'Todo 31' at (964, 259) on xpath=//button[@id='add-task']
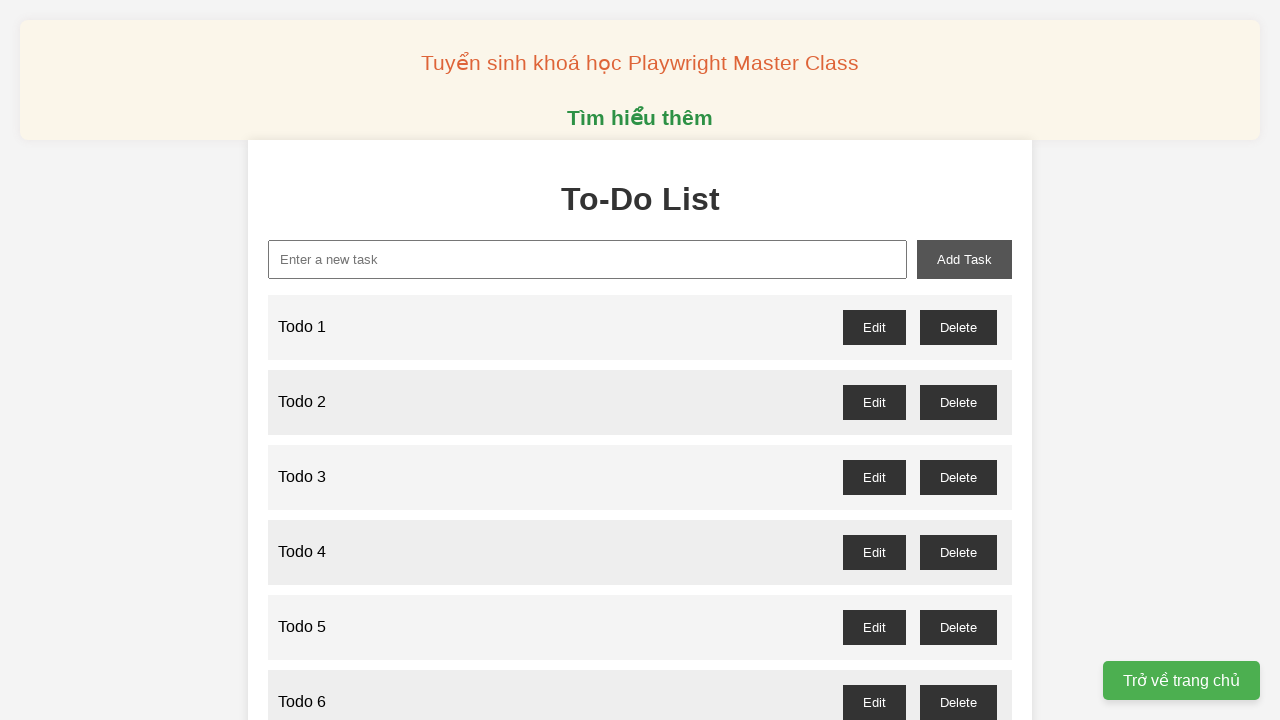

Filled new task input with 'Todo 32' on //input[@id = 'new-task']
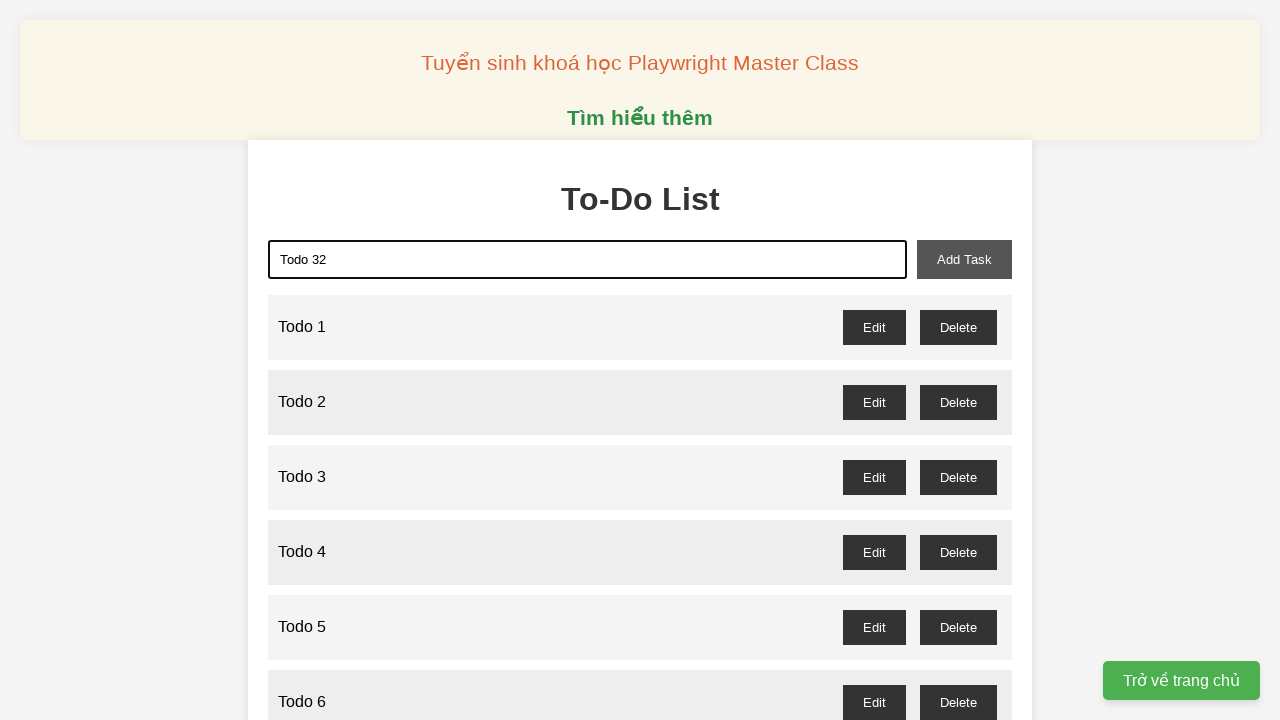

Clicked add task button to add 'Todo 32' at (964, 259) on xpath=//button[@id='add-task']
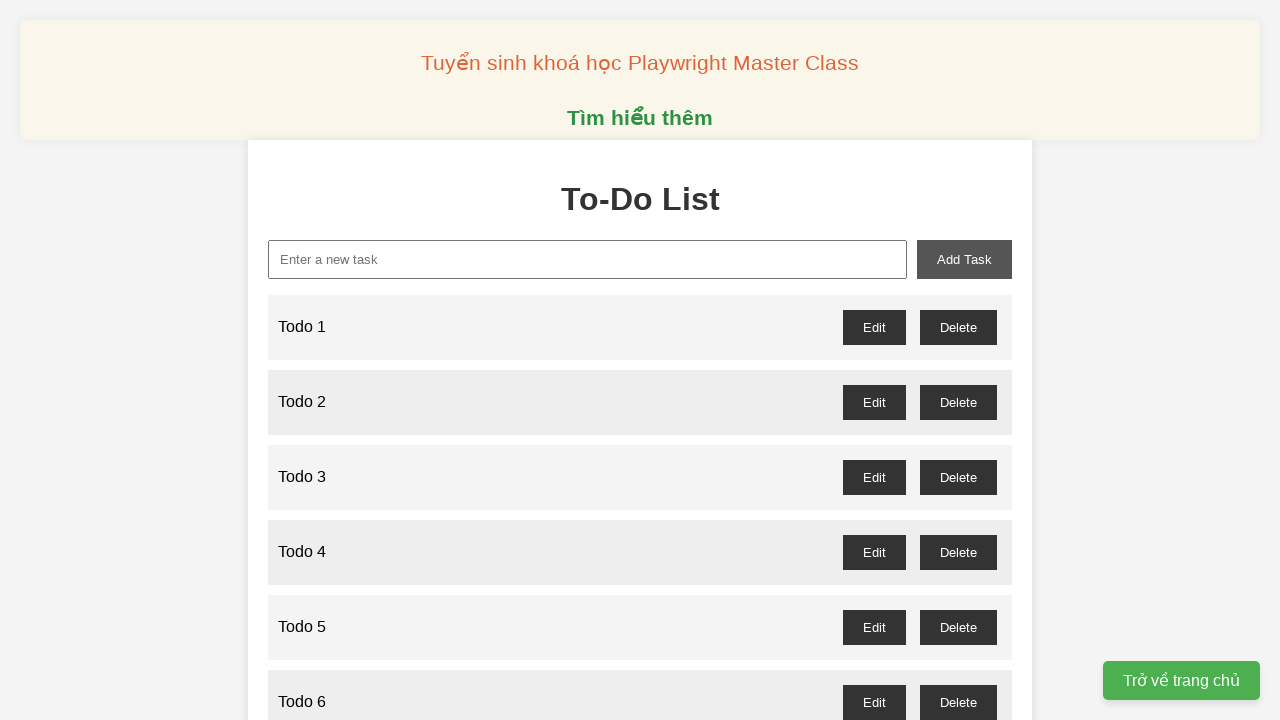

Filled new task input with 'Todo 33' on //input[@id = 'new-task']
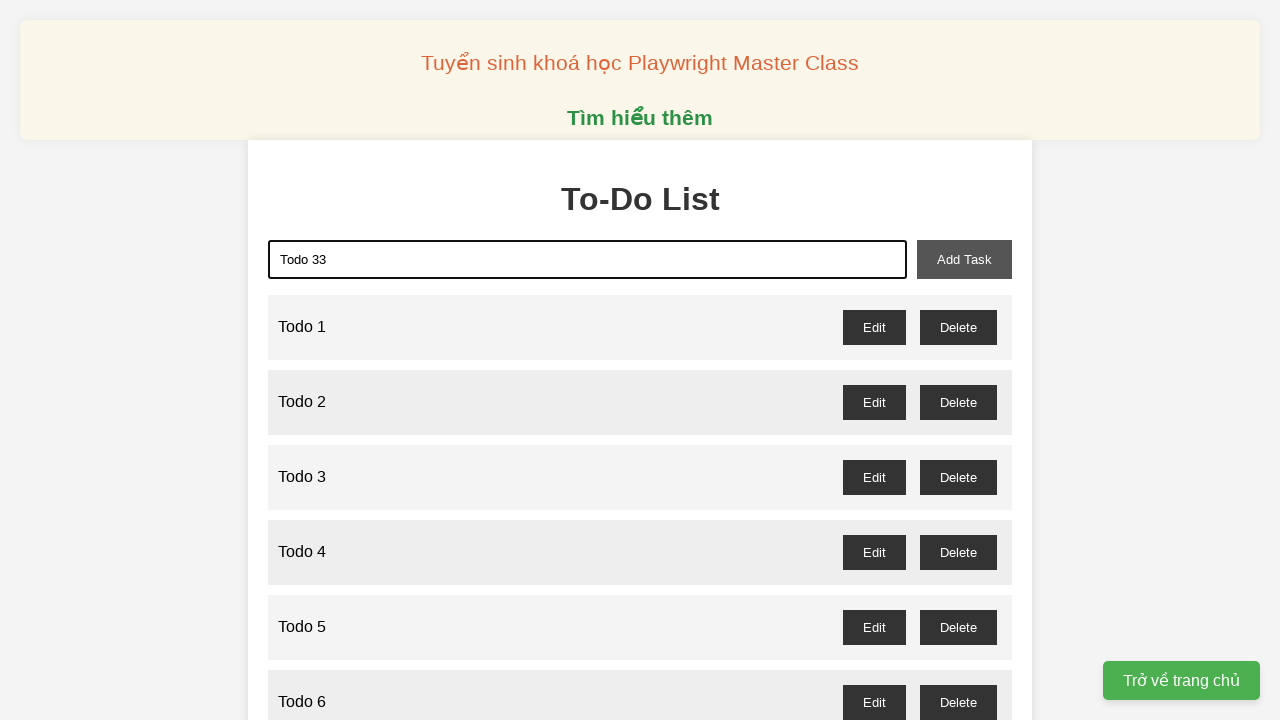

Clicked add task button to add 'Todo 33' at (964, 259) on xpath=//button[@id='add-task']
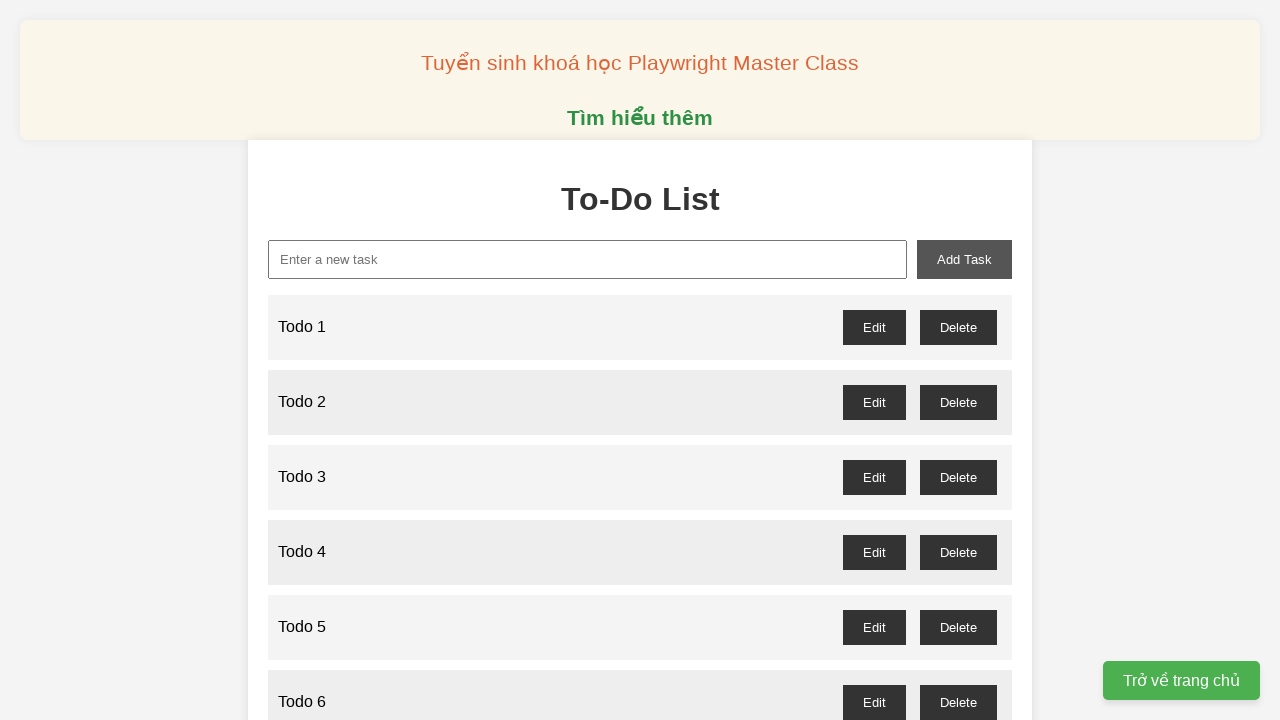

Filled new task input with 'Todo 34' on //input[@id = 'new-task']
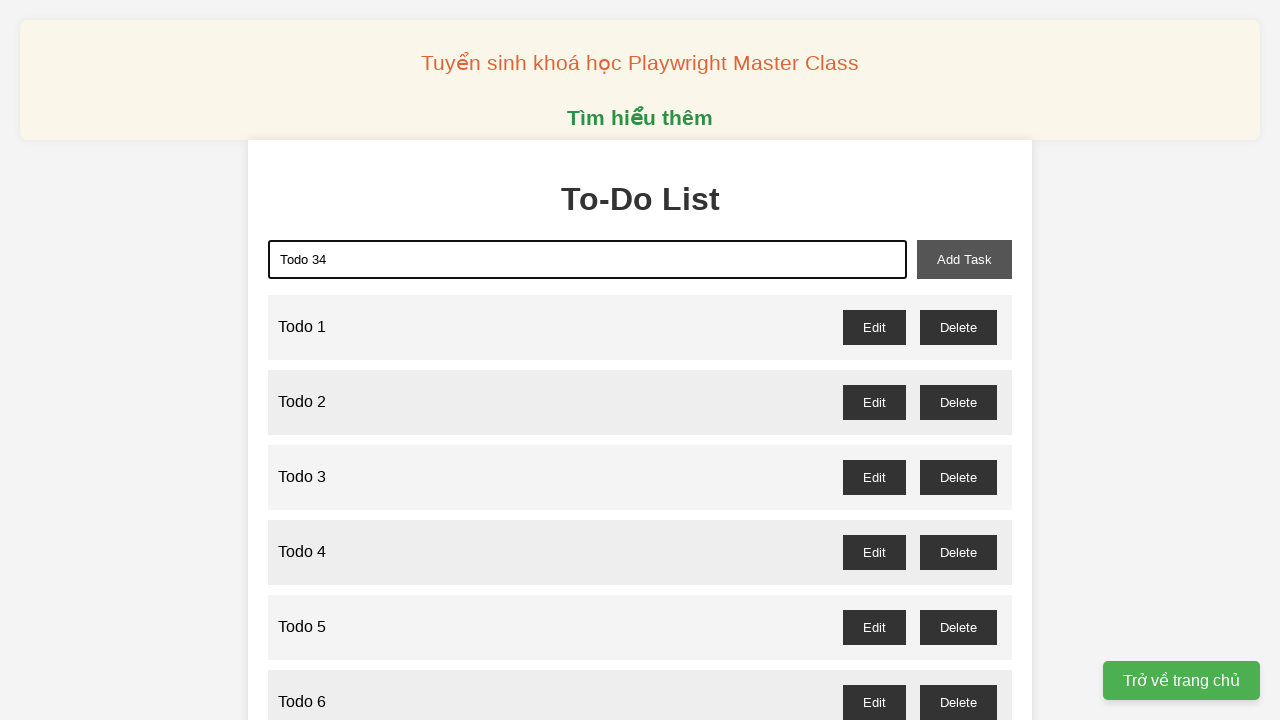

Clicked add task button to add 'Todo 34' at (964, 259) on xpath=//button[@id='add-task']
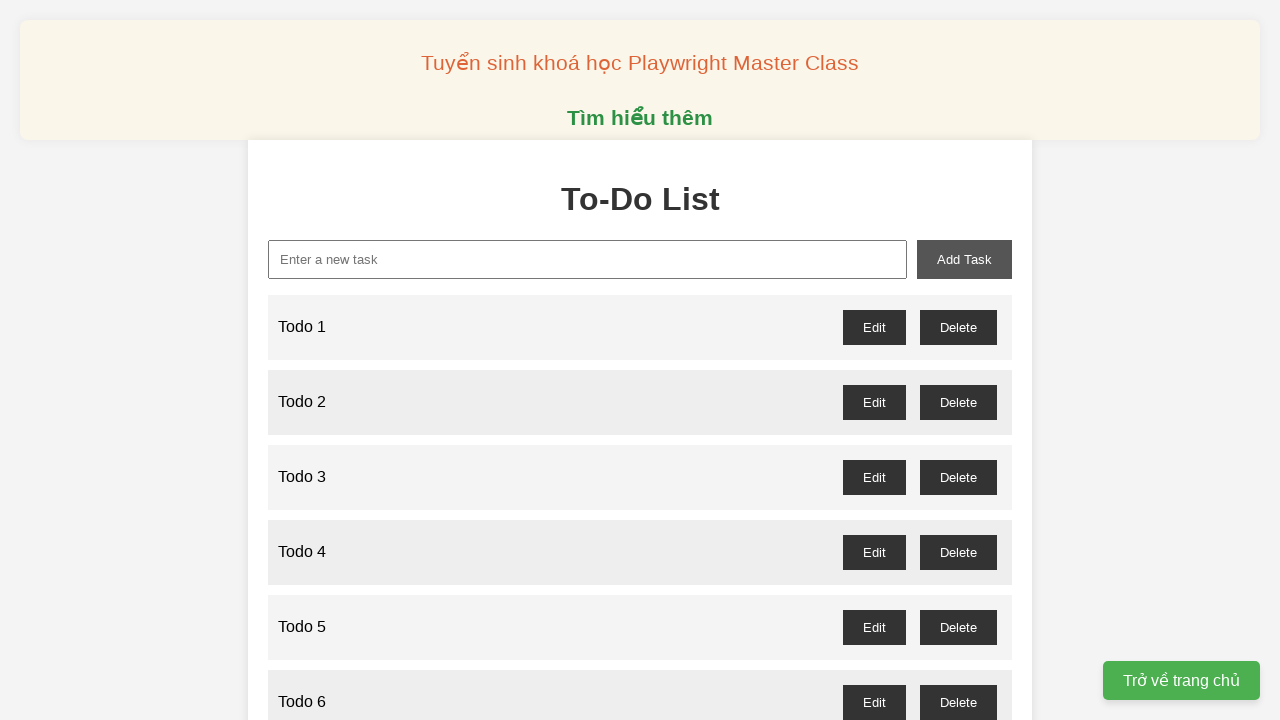

Filled new task input with 'Todo 35' on //input[@id = 'new-task']
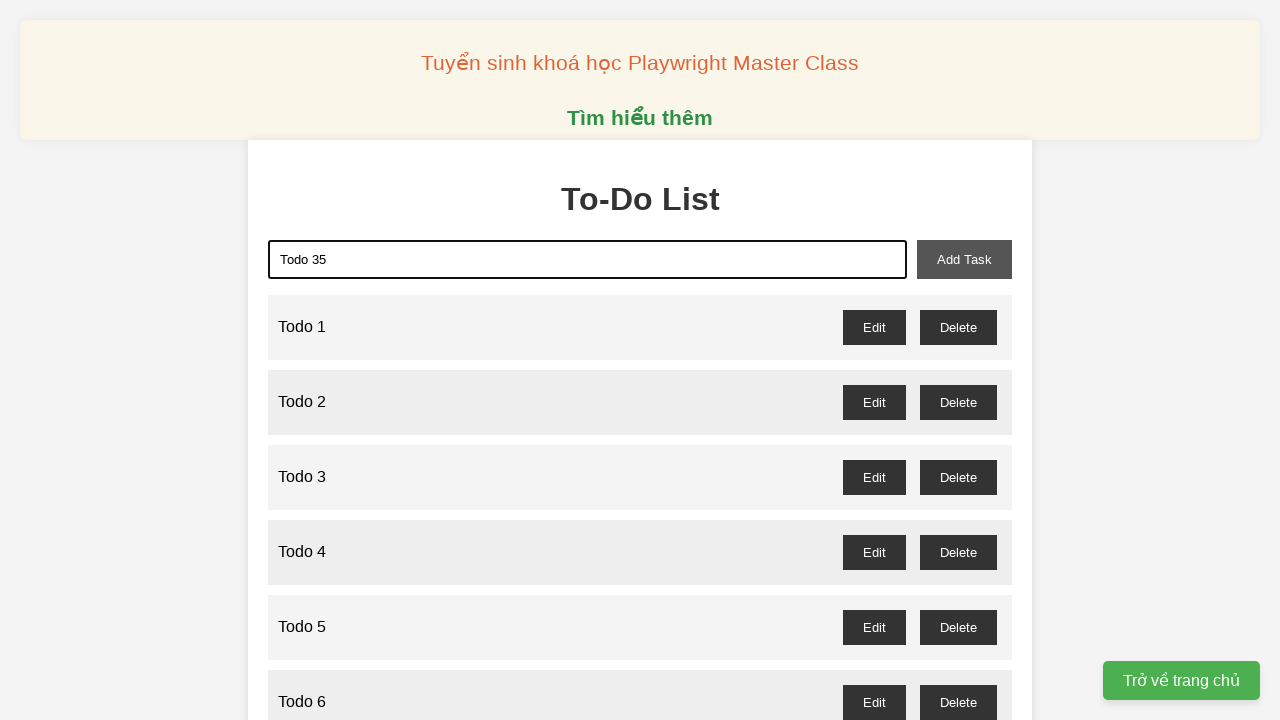

Clicked add task button to add 'Todo 35' at (964, 259) on xpath=//button[@id='add-task']
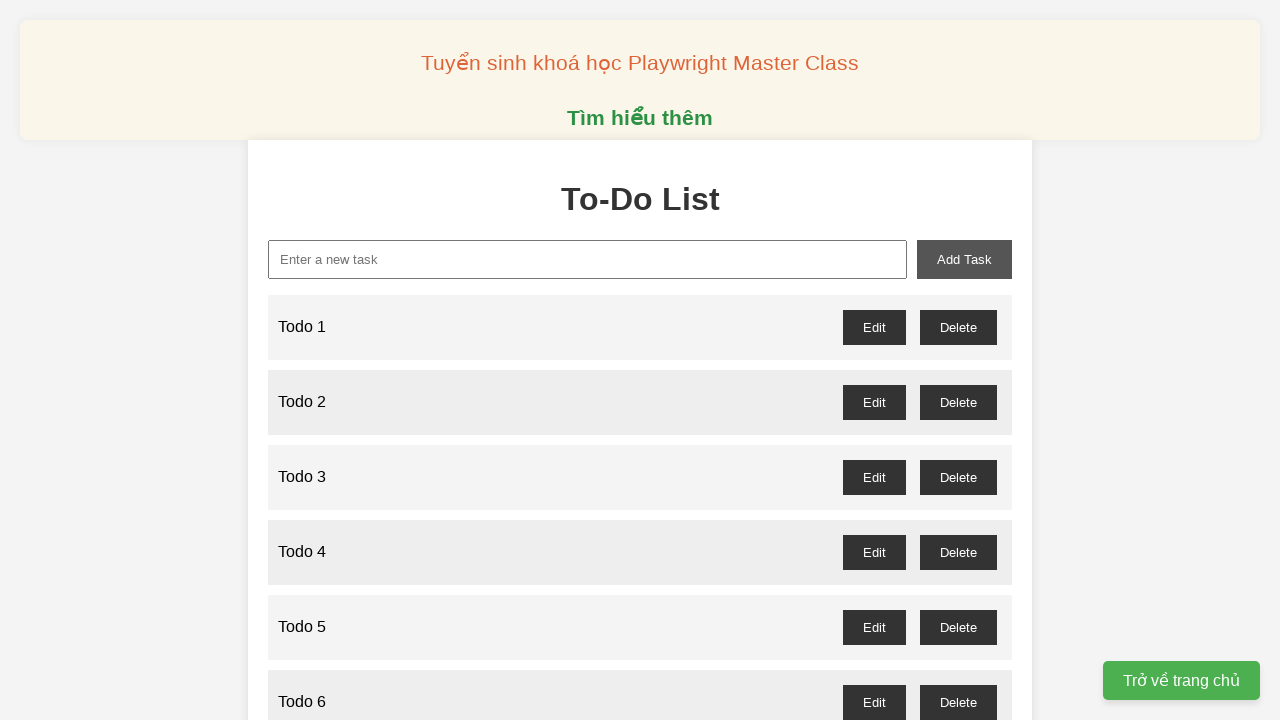

Filled new task input with 'Todo 36' on //input[@id = 'new-task']
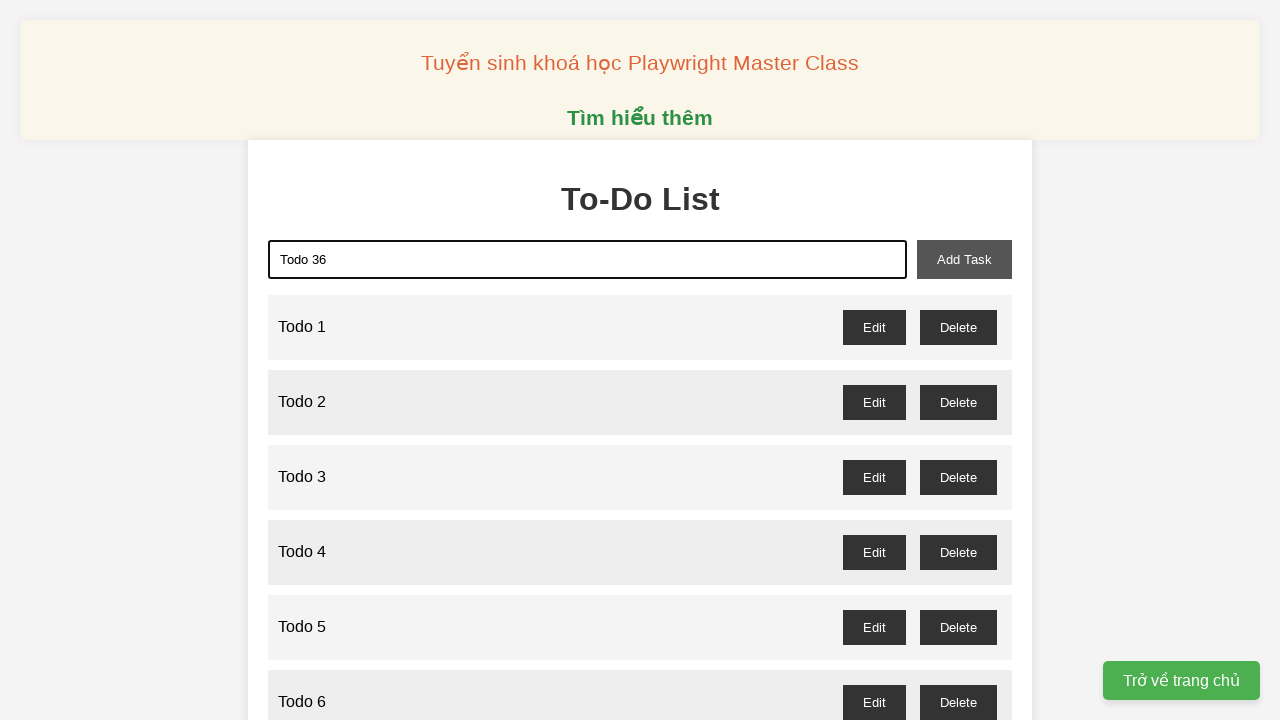

Clicked add task button to add 'Todo 36' at (964, 259) on xpath=//button[@id='add-task']
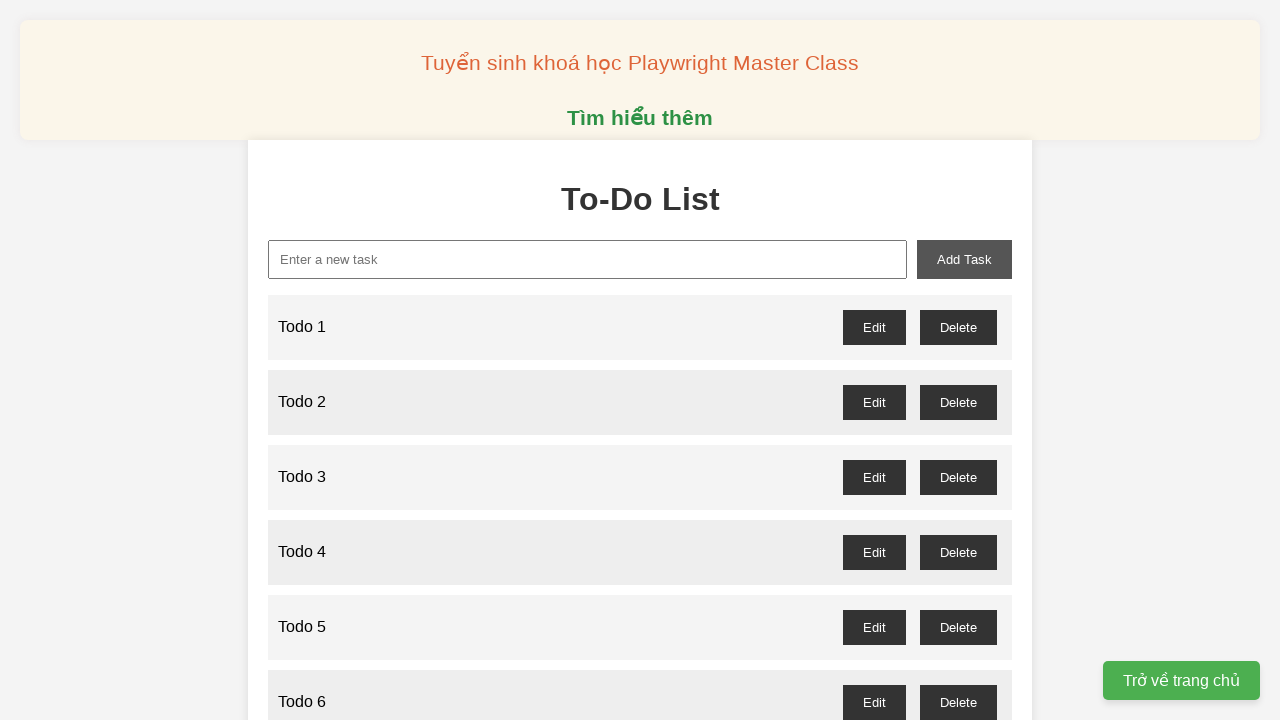

Filled new task input with 'Todo 37' on //input[@id = 'new-task']
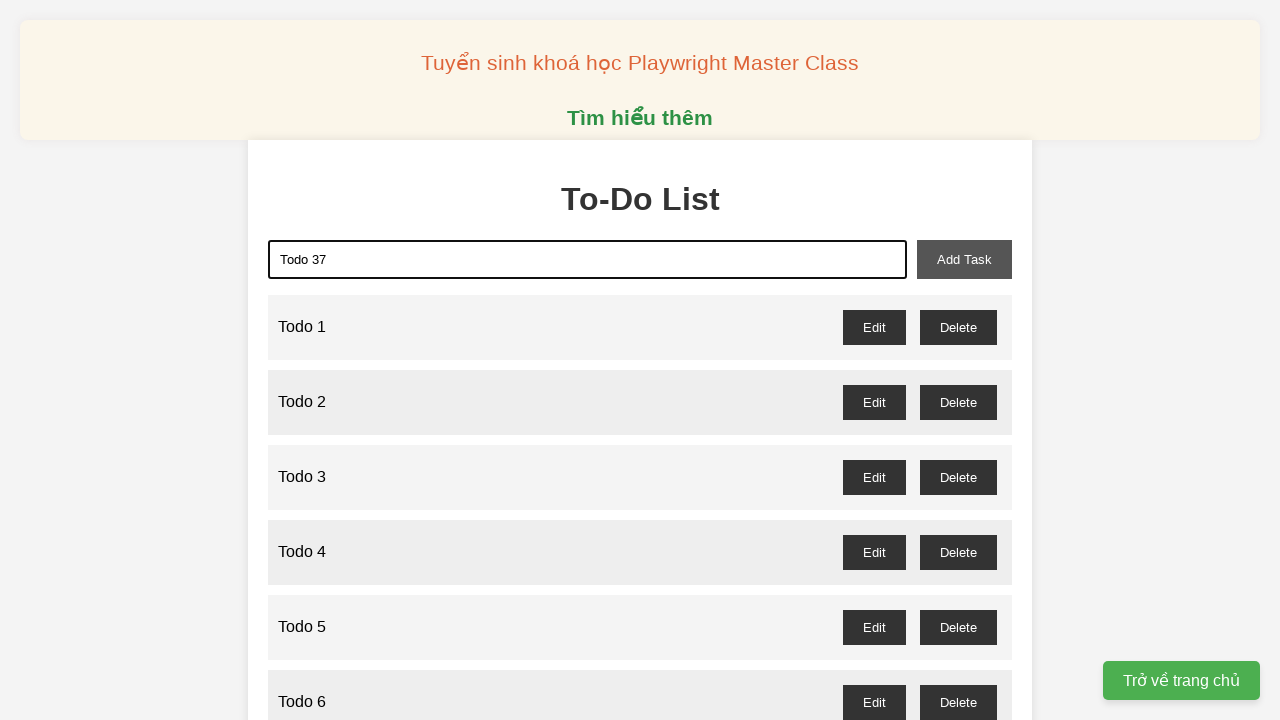

Clicked add task button to add 'Todo 37' at (964, 259) on xpath=//button[@id='add-task']
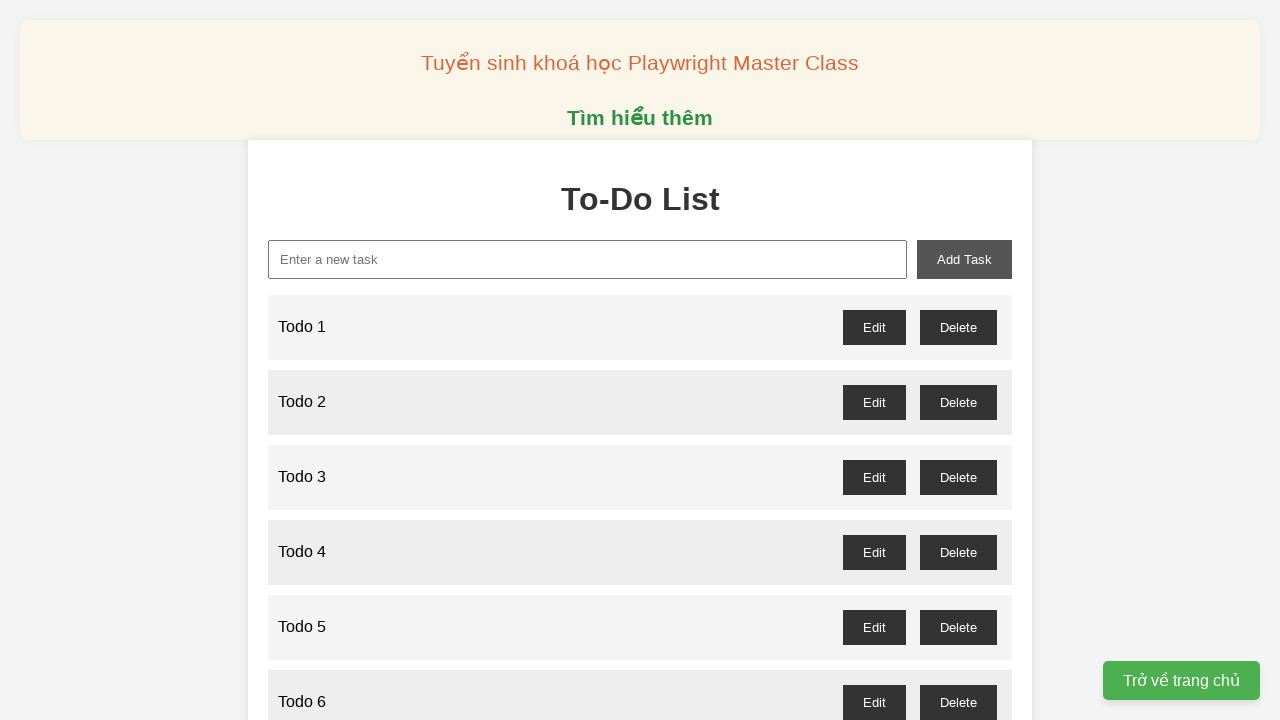

Filled new task input with 'Todo 38' on //input[@id = 'new-task']
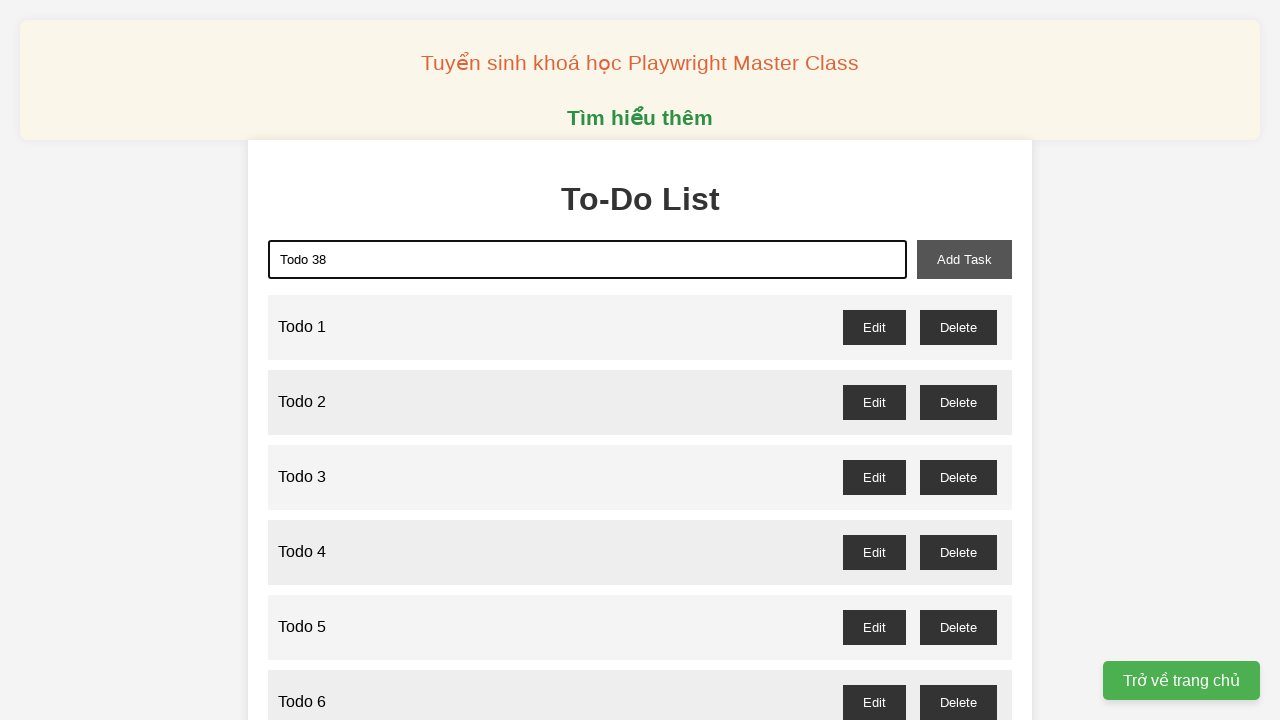

Clicked add task button to add 'Todo 38' at (964, 259) on xpath=//button[@id='add-task']
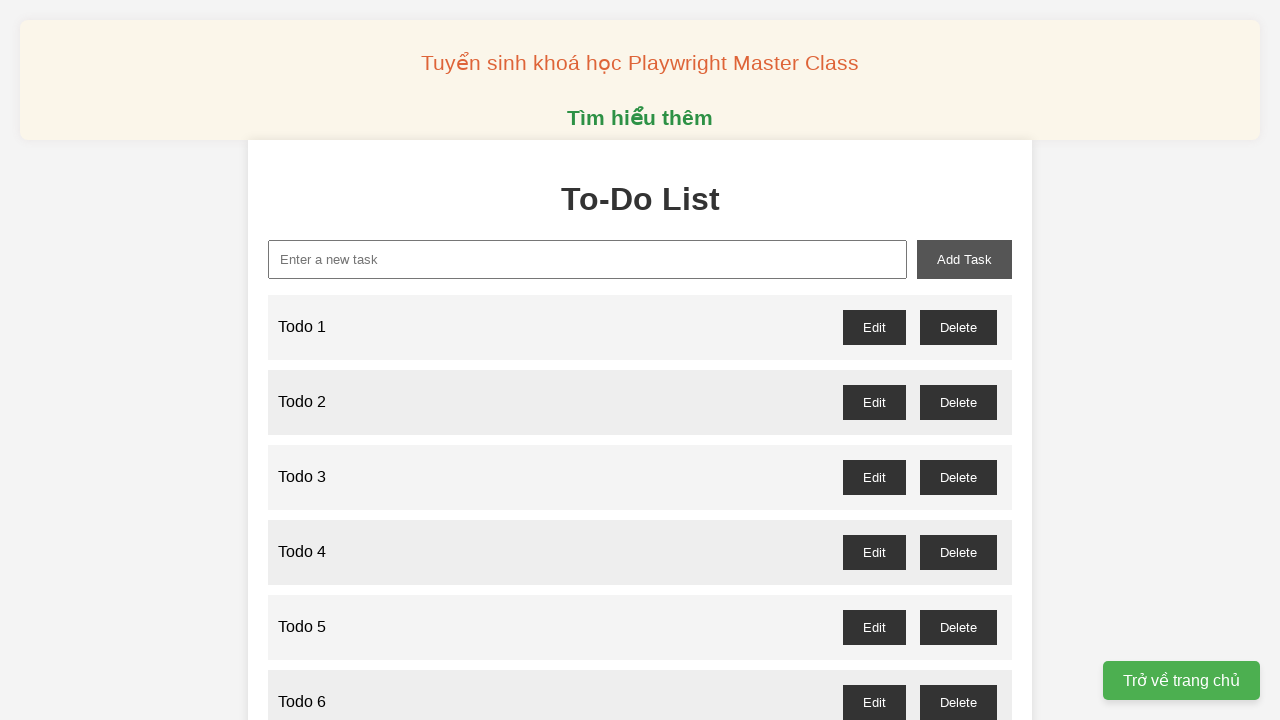

Filled new task input with 'Todo 39' on //input[@id = 'new-task']
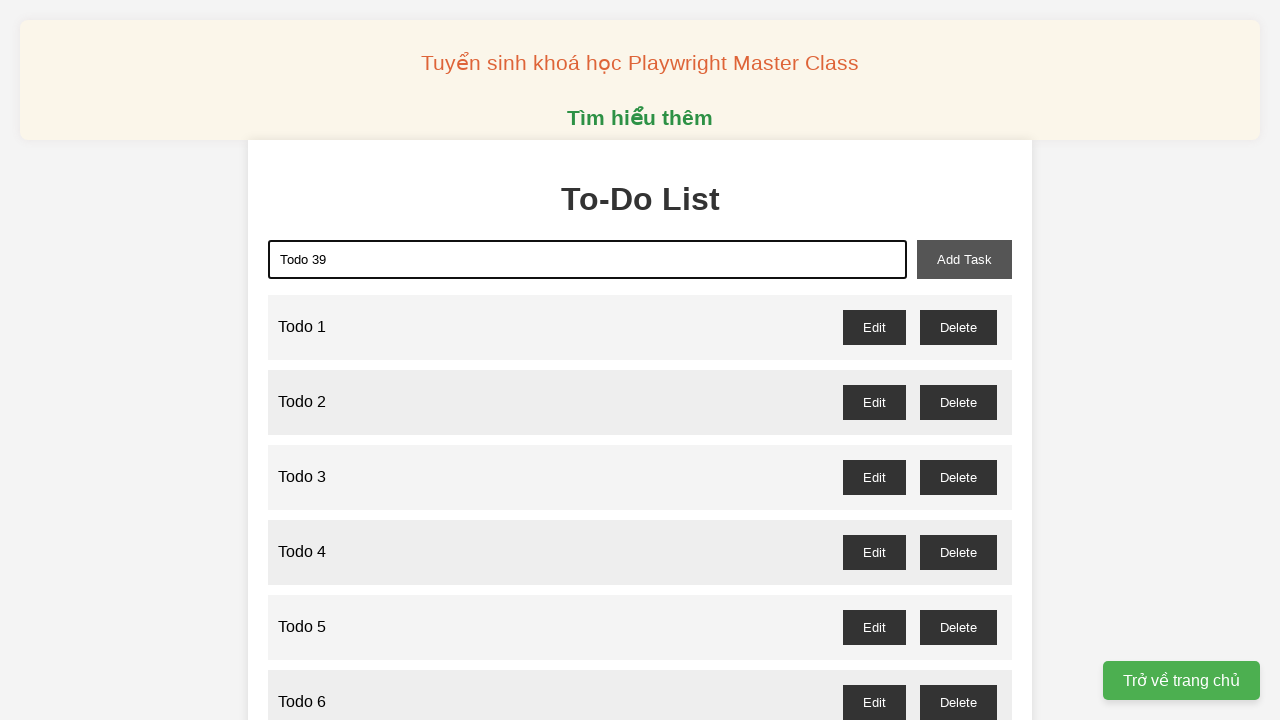

Clicked add task button to add 'Todo 39' at (964, 259) on xpath=//button[@id='add-task']
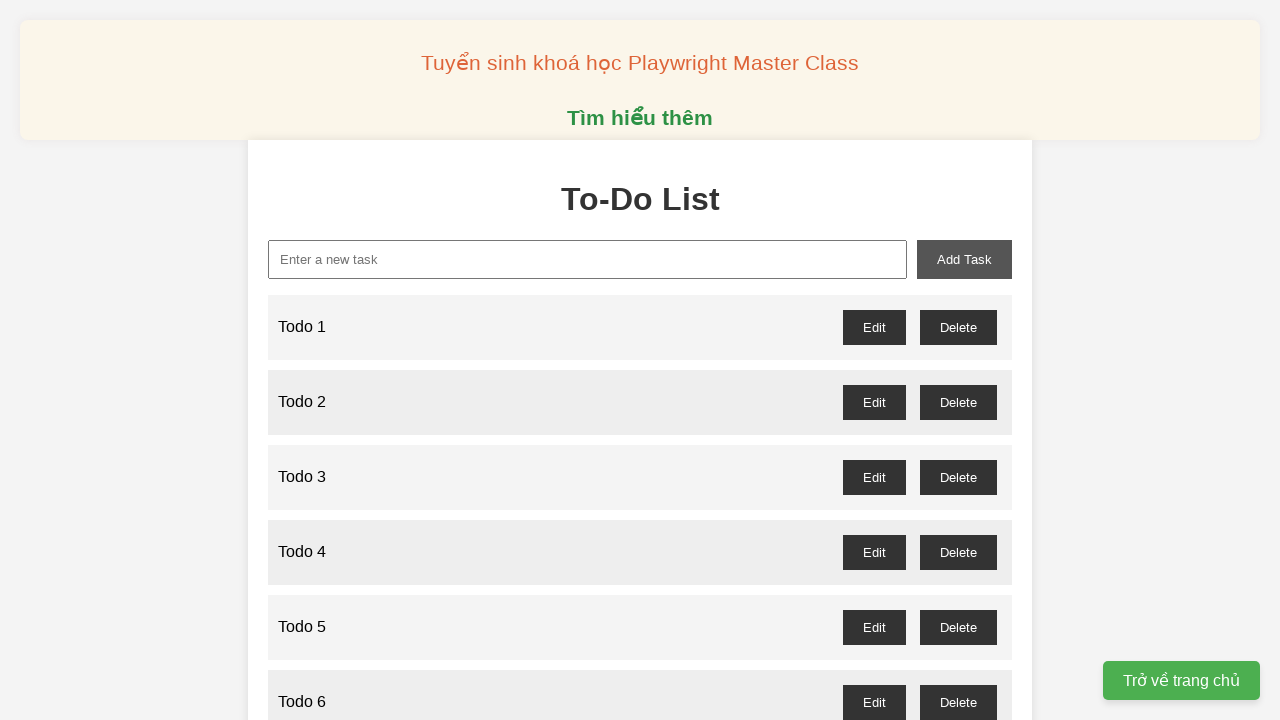

Filled new task input with 'Todo 40' on //input[@id = 'new-task']
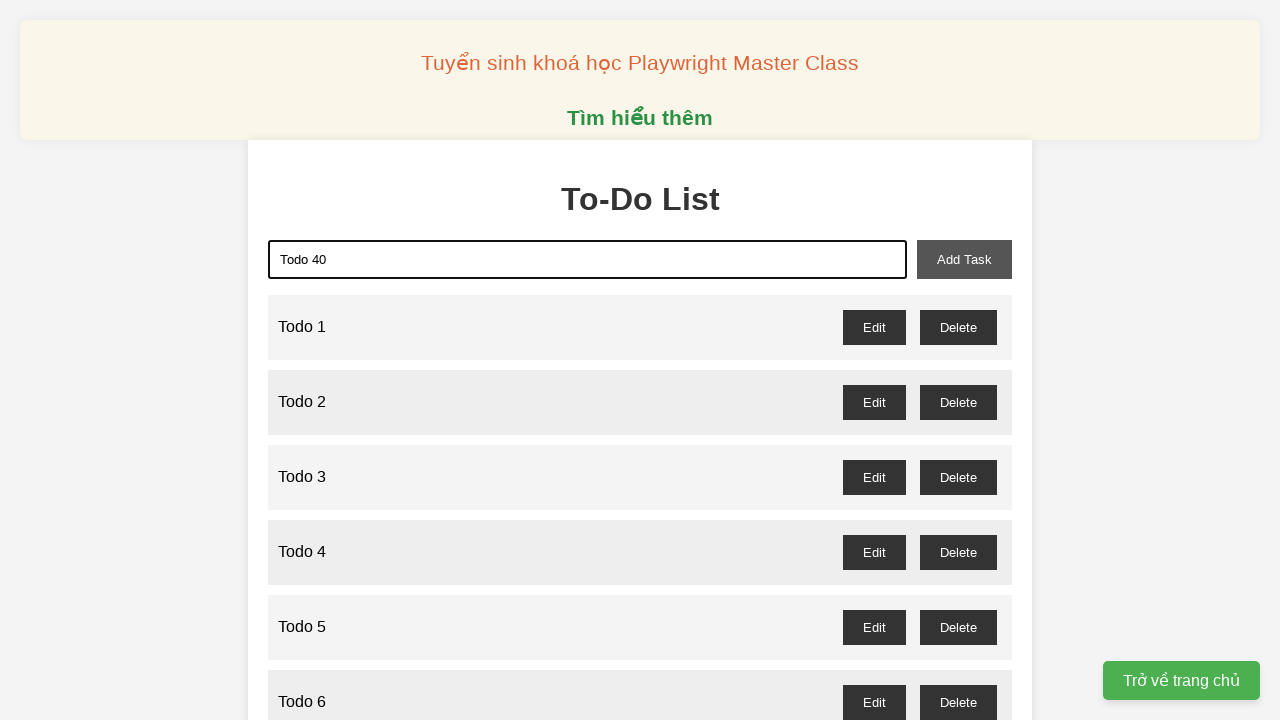

Clicked add task button to add 'Todo 40' at (964, 259) on xpath=//button[@id='add-task']
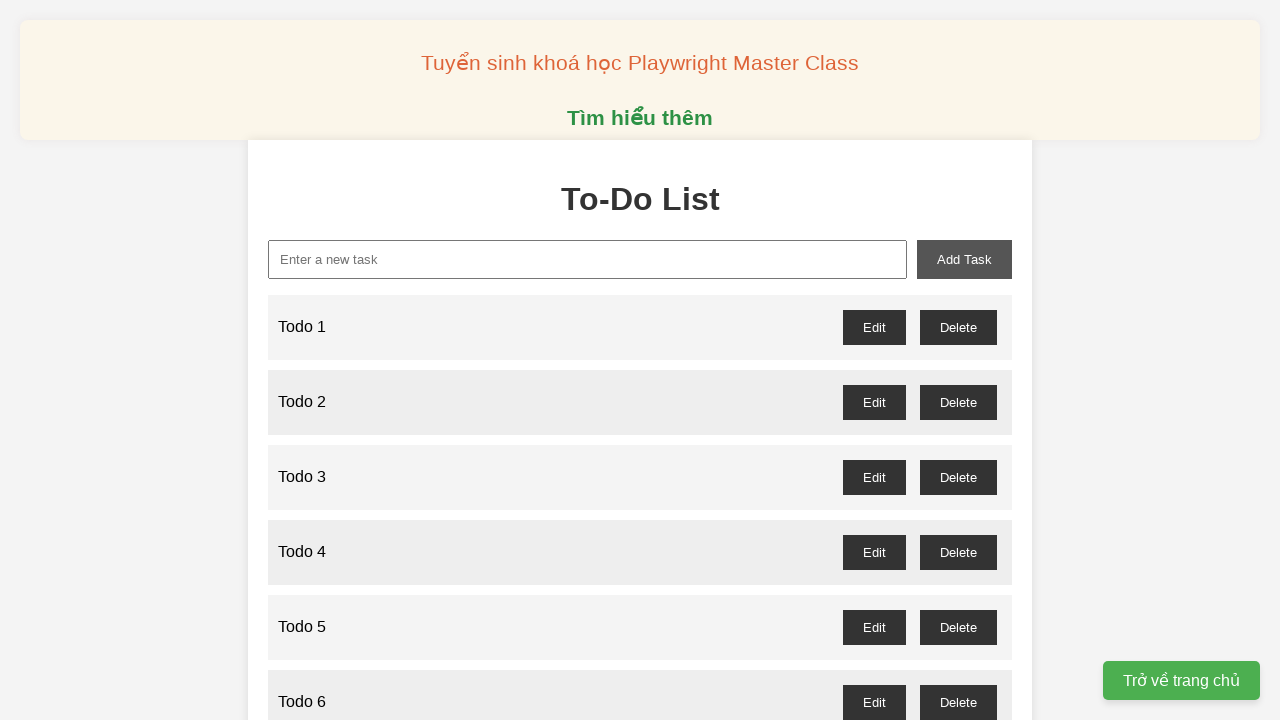

Filled new task input with 'Todo 41' on //input[@id = 'new-task']
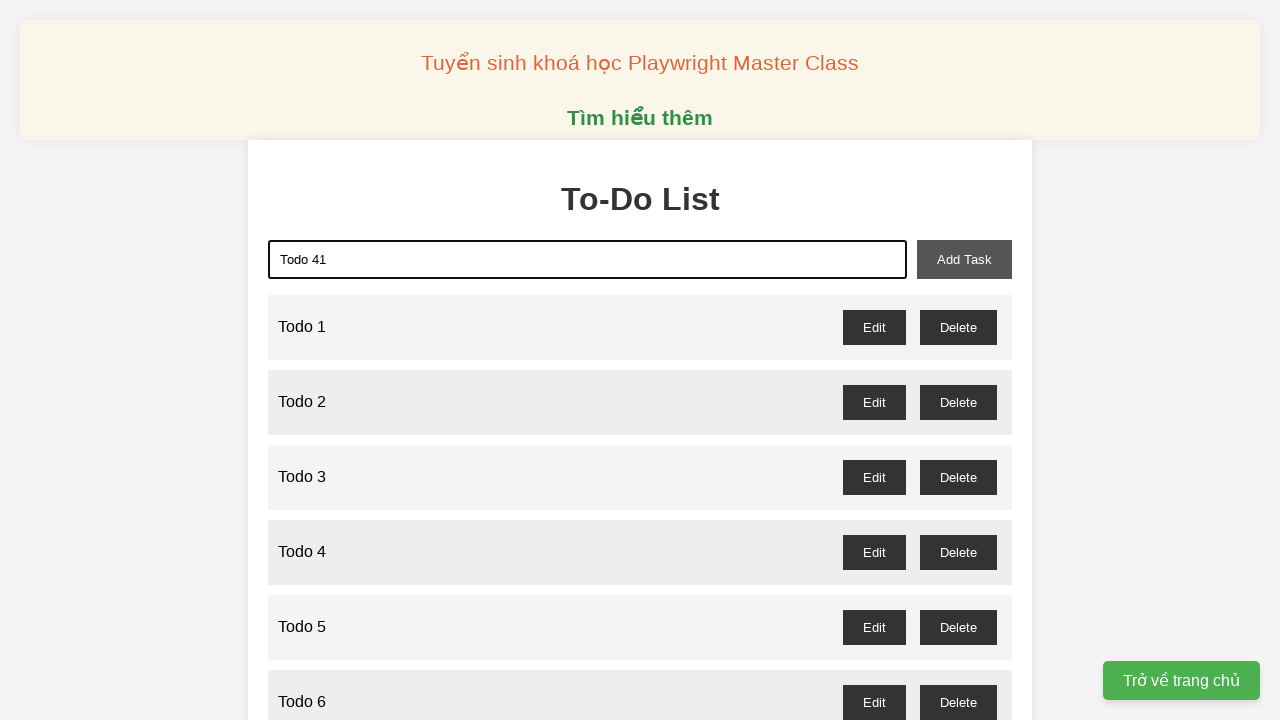

Clicked add task button to add 'Todo 41' at (964, 259) on xpath=//button[@id='add-task']
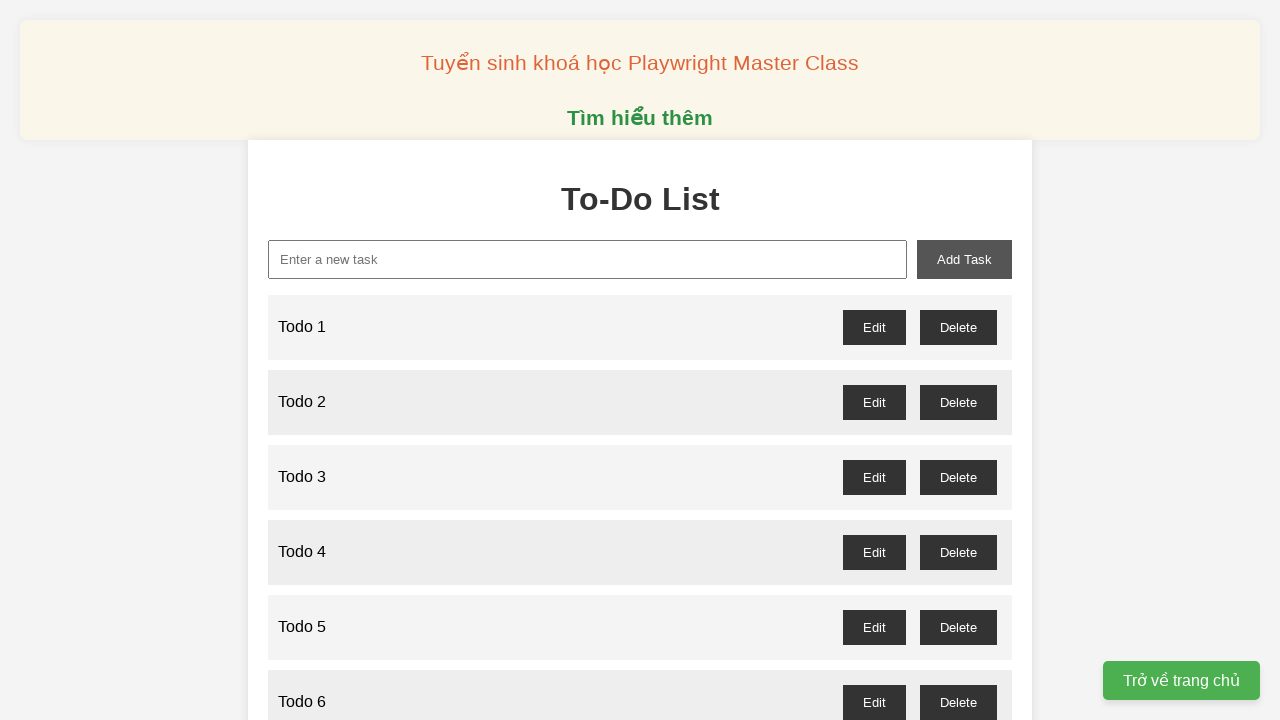

Filled new task input with 'Todo 42' on //input[@id = 'new-task']
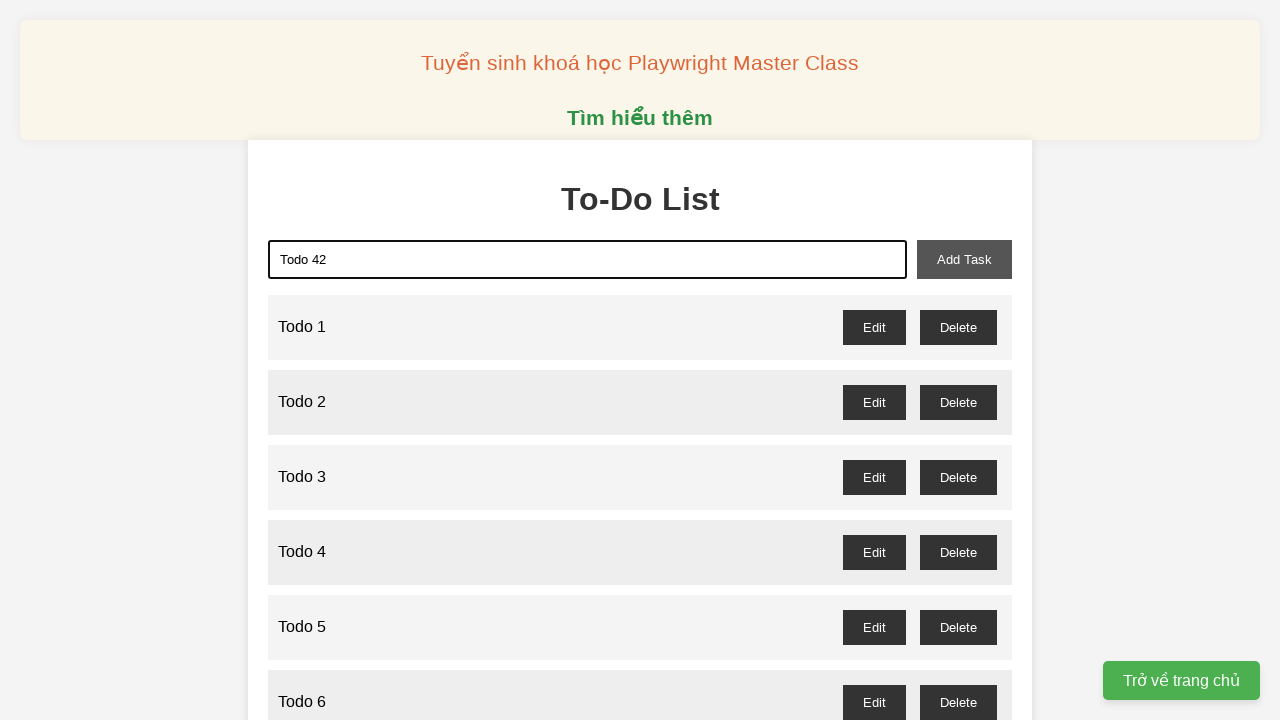

Clicked add task button to add 'Todo 42' at (964, 259) on xpath=//button[@id='add-task']
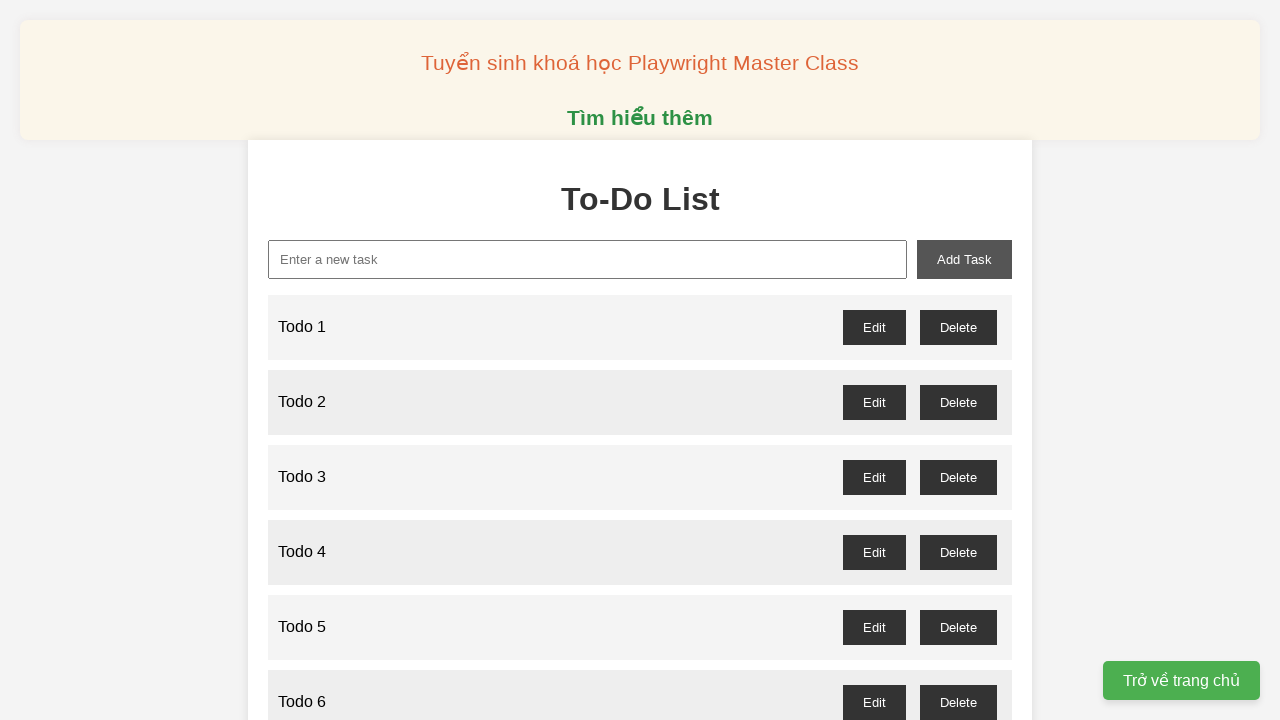

Filled new task input with 'Todo 43' on //input[@id = 'new-task']
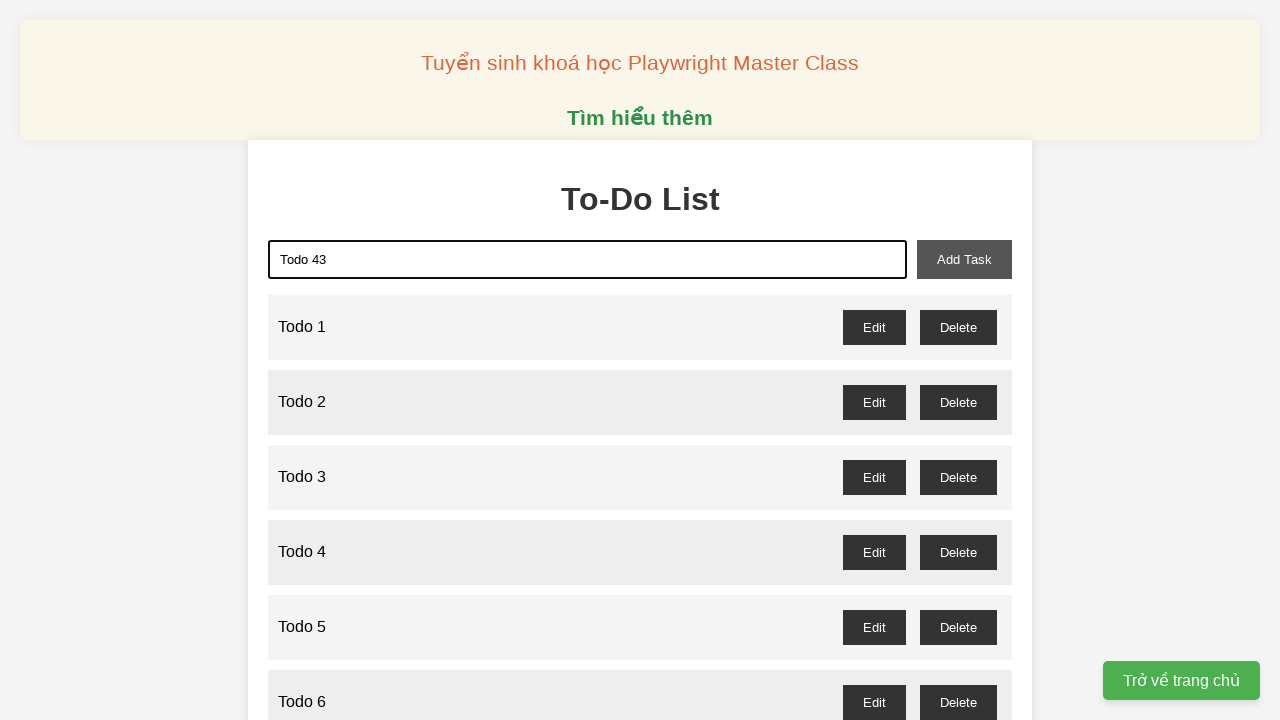

Clicked add task button to add 'Todo 43' at (964, 259) on xpath=//button[@id='add-task']
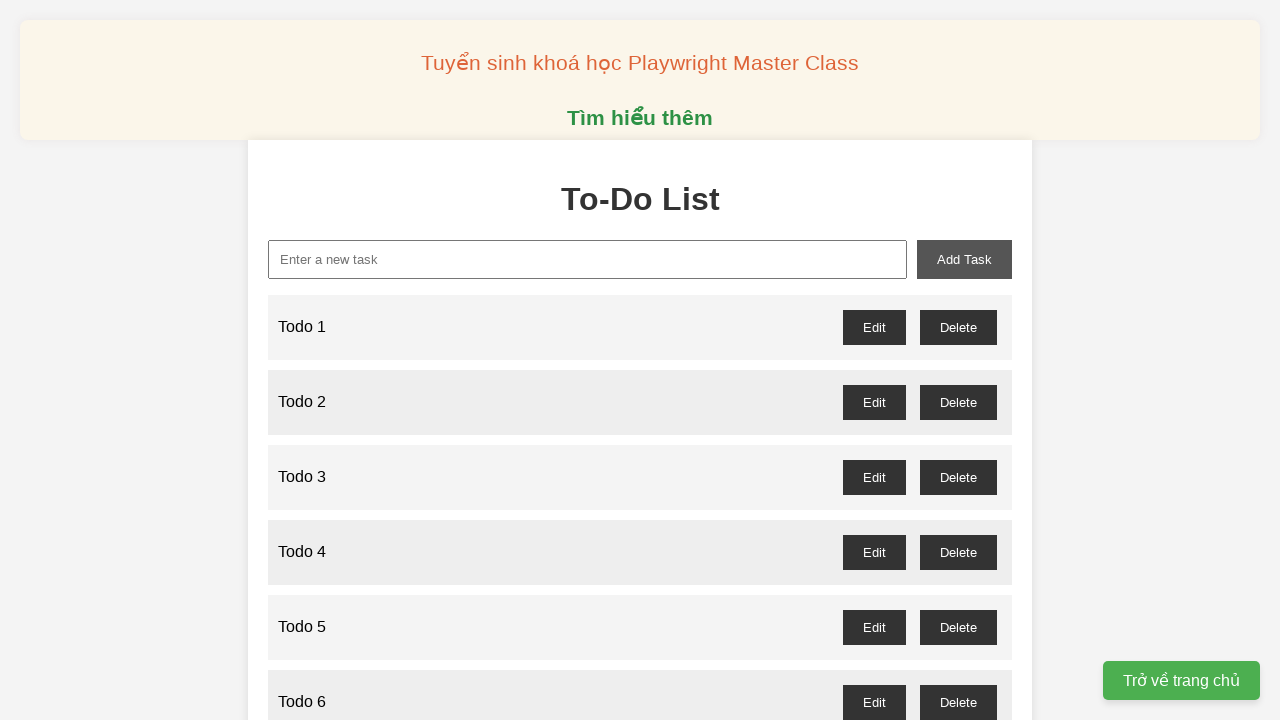

Filled new task input with 'Todo 44' on //input[@id = 'new-task']
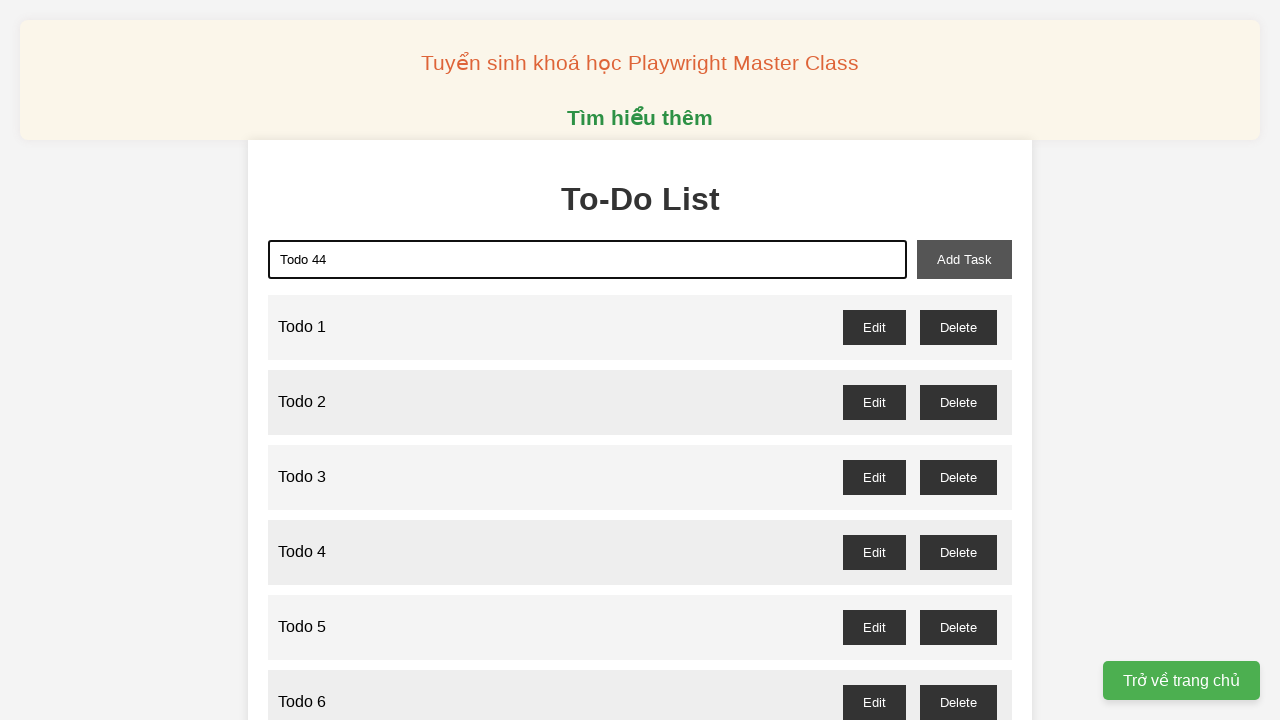

Clicked add task button to add 'Todo 44' at (964, 259) on xpath=//button[@id='add-task']
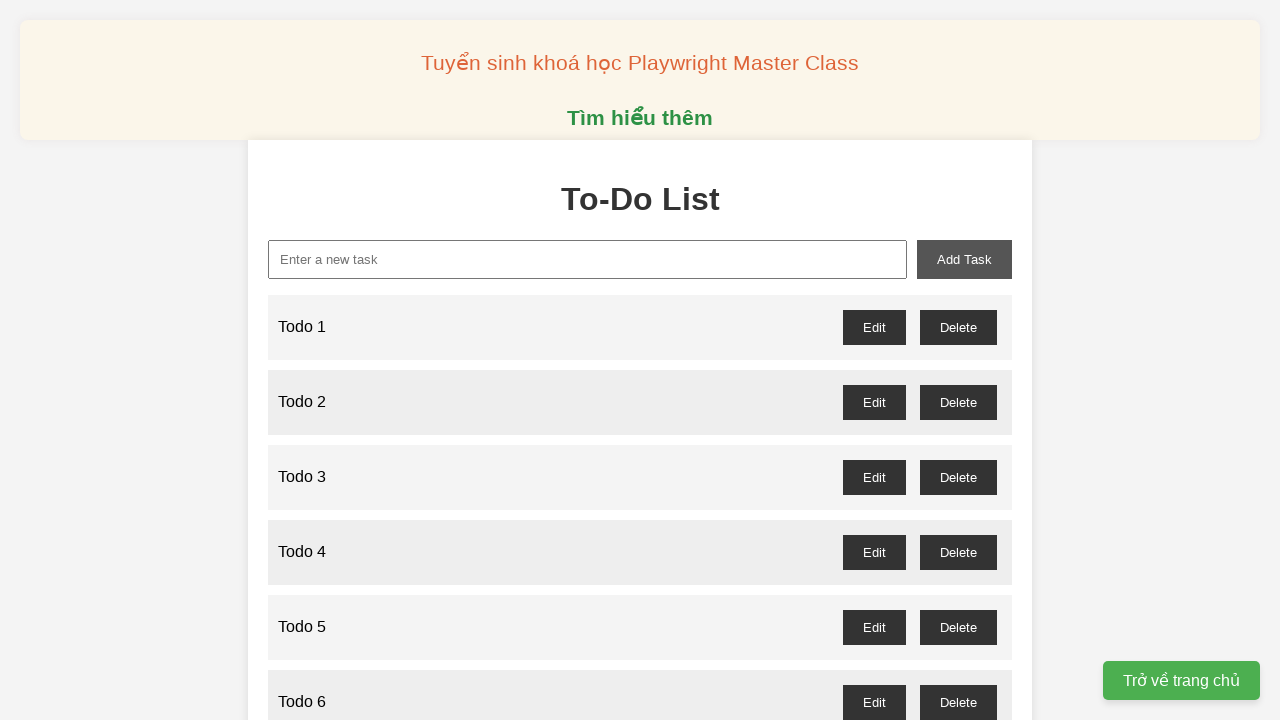

Filled new task input with 'Todo 45' on //input[@id = 'new-task']
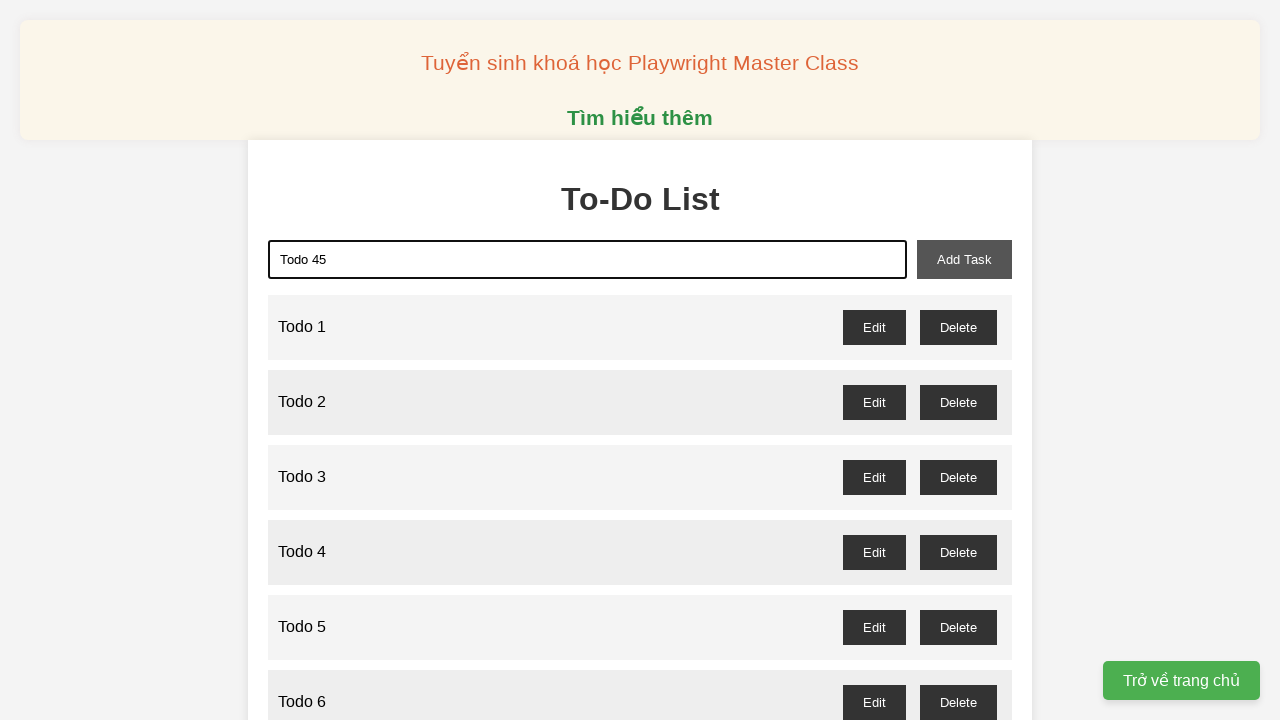

Clicked add task button to add 'Todo 45' at (964, 259) on xpath=//button[@id='add-task']
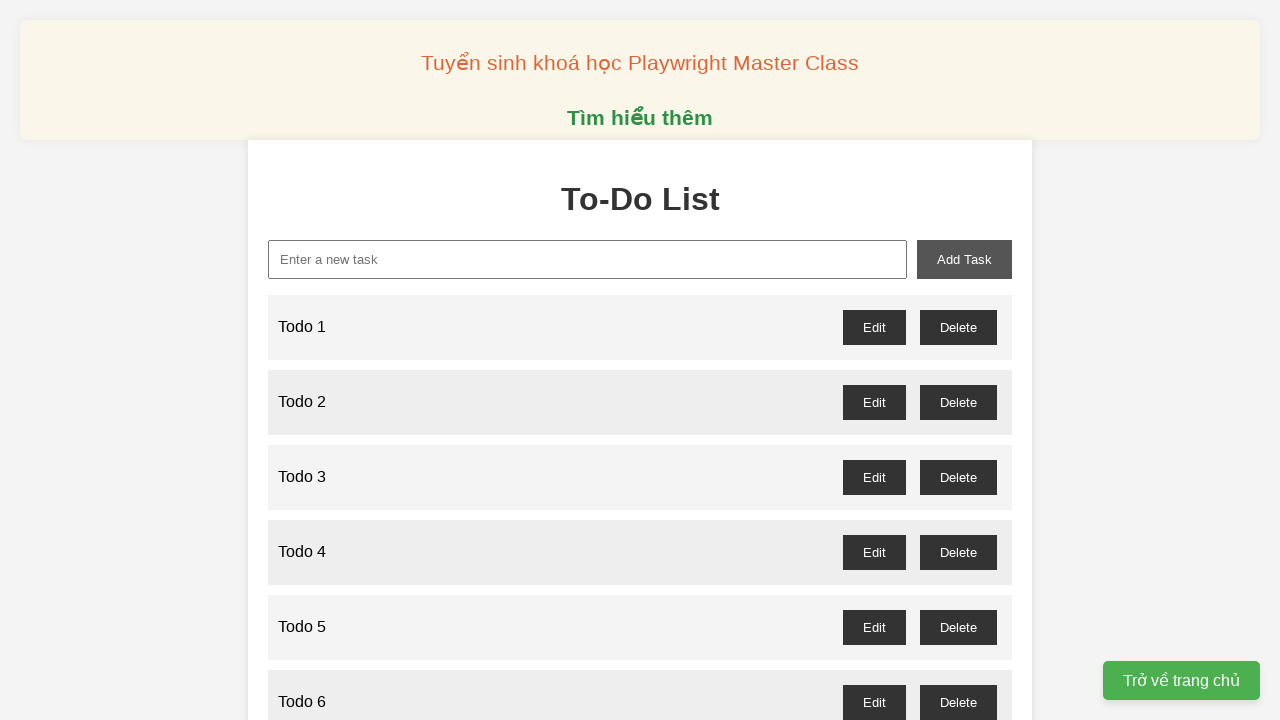

Filled new task input with 'Todo 46' on //input[@id = 'new-task']
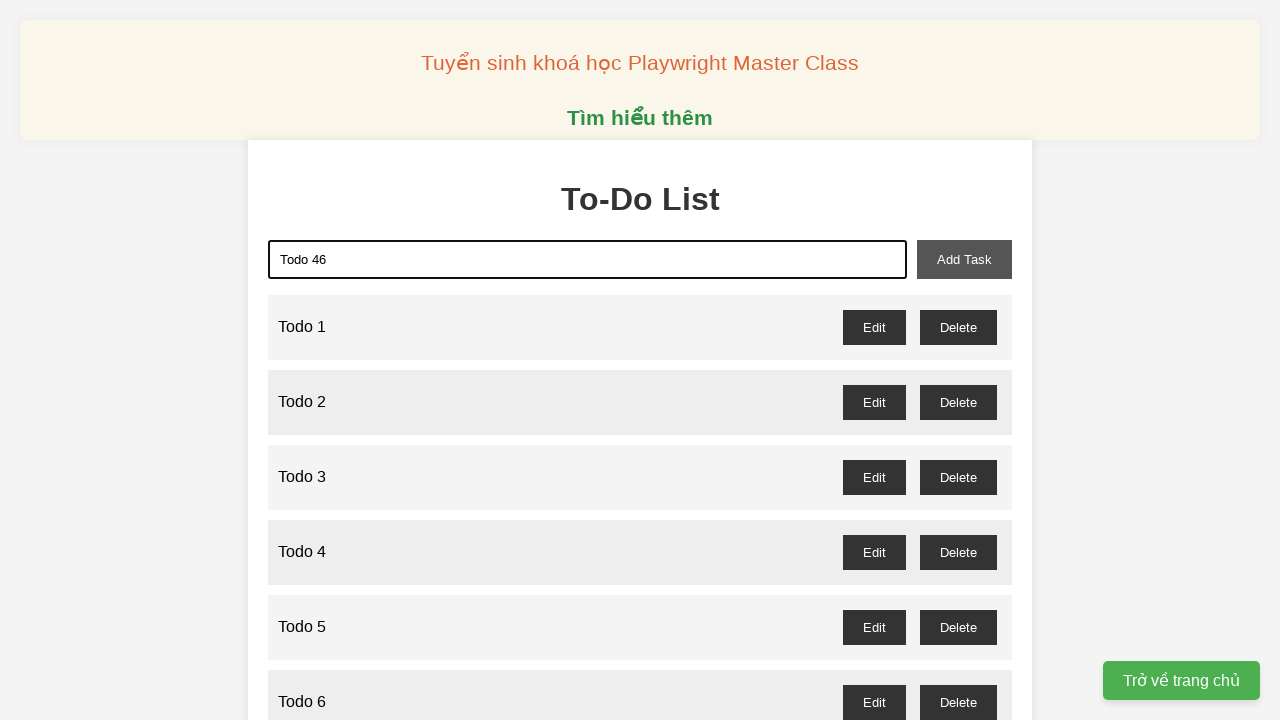

Clicked add task button to add 'Todo 46' at (964, 259) on xpath=//button[@id='add-task']
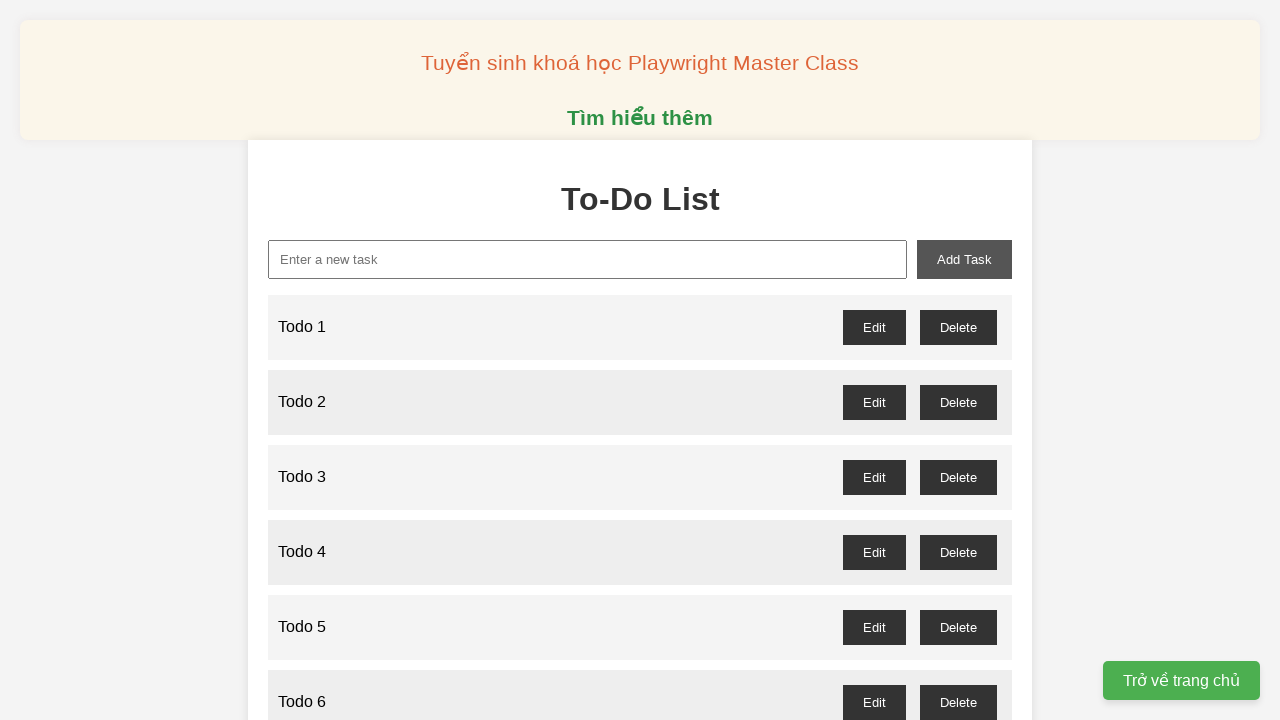

Filled new task input with 'Todo 47' on //input[@id = 'new-task']
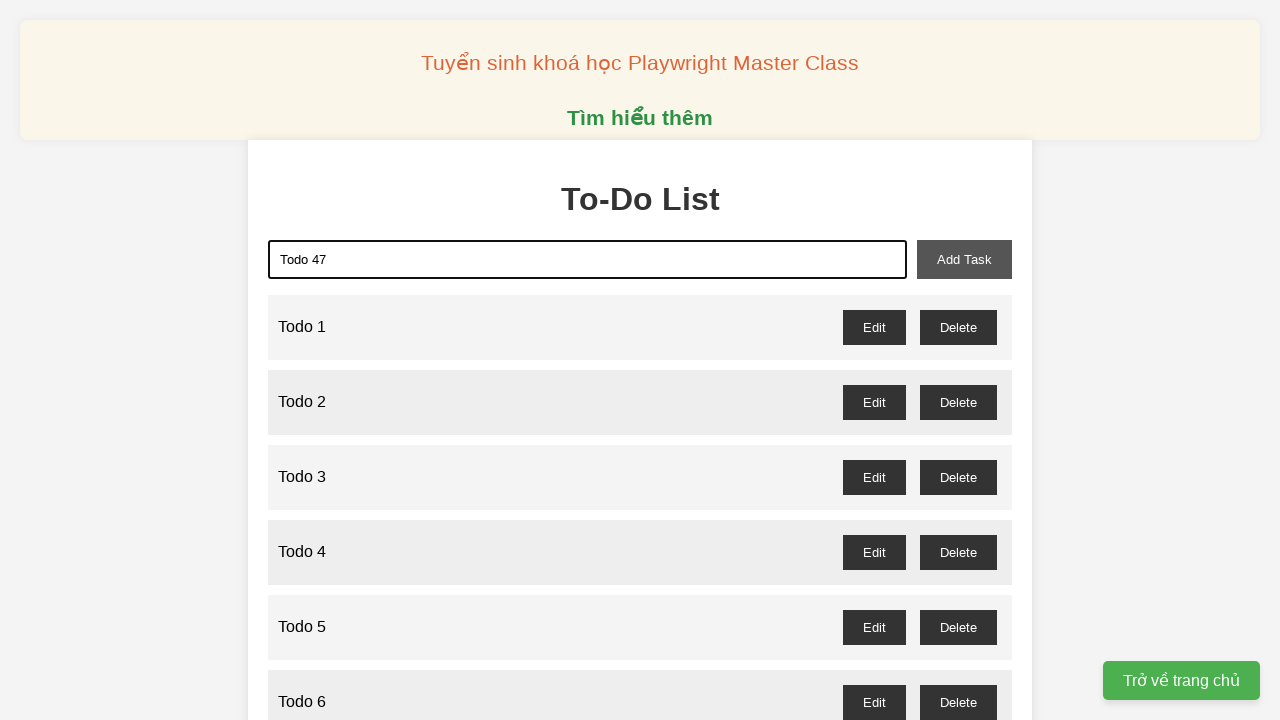

Clicked add task button to add 'Todo 47' at (964, 259) on xpath=//button[@id='add-task']
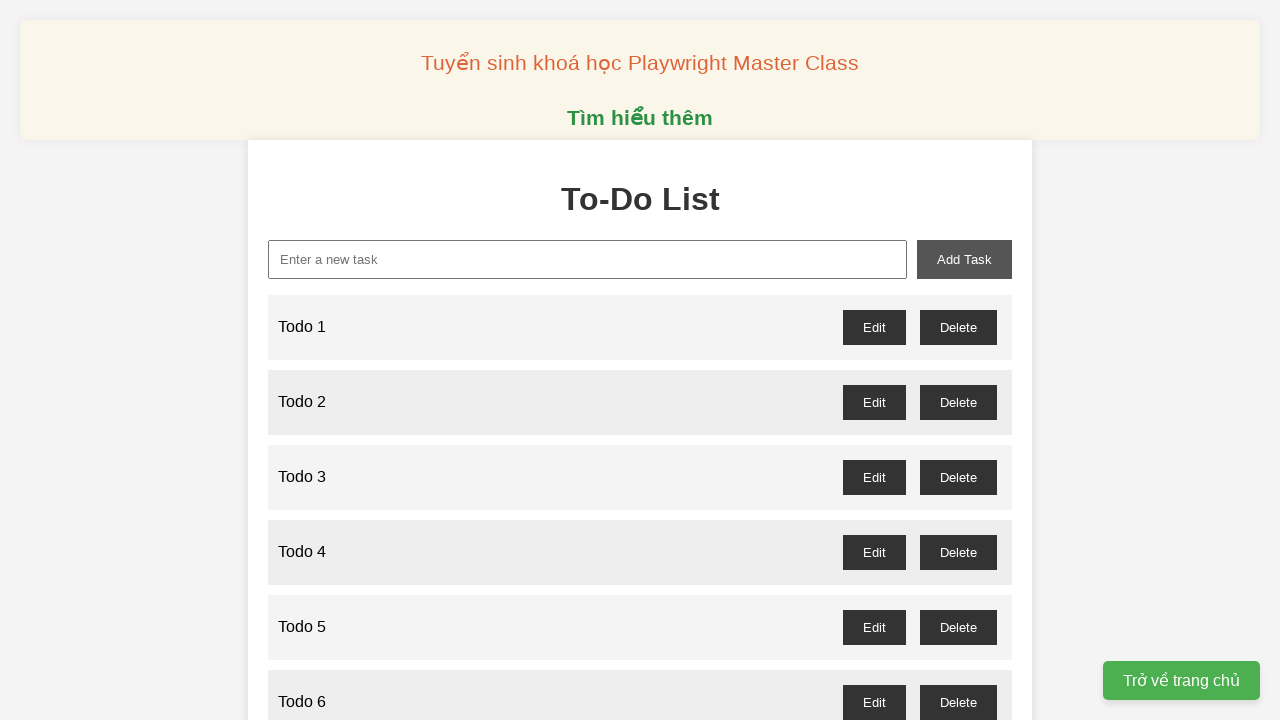

Filled new task input with 'Todo 48' on //input[@id = 'new-task']
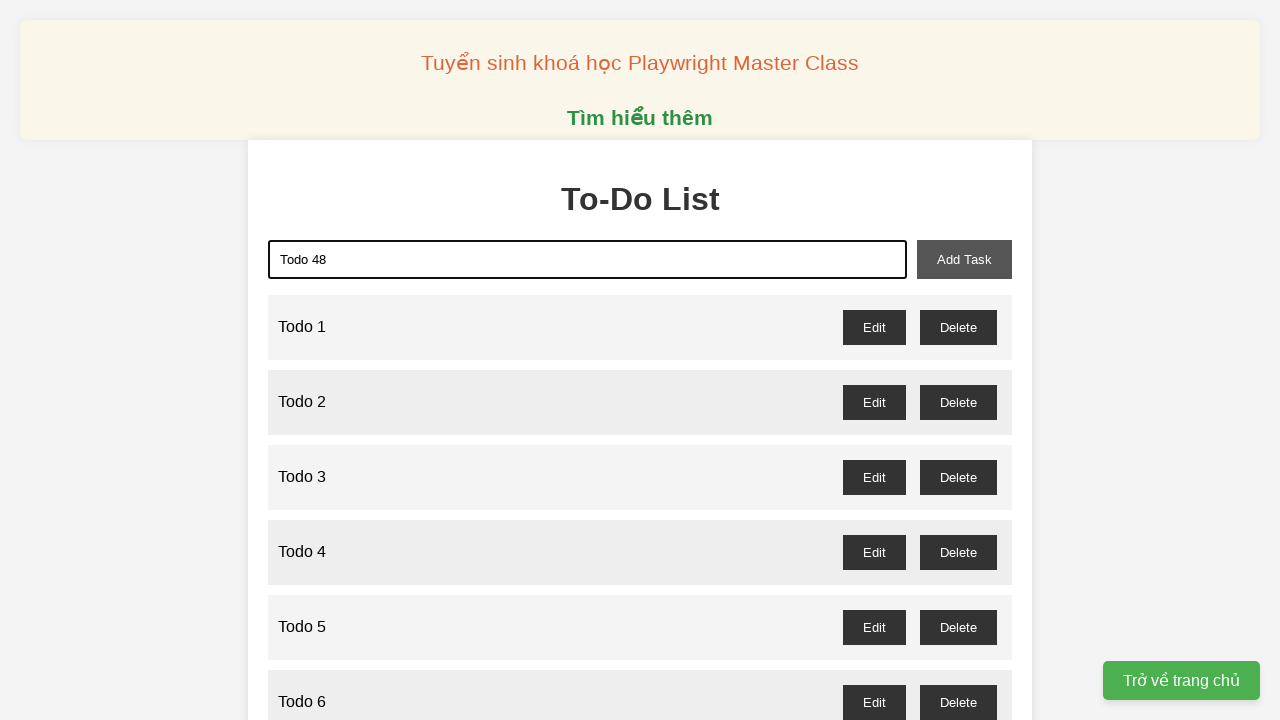

Clicked add task button to add 'Todo 48' at (964, 259) on xpath=//button[@id='add-task']
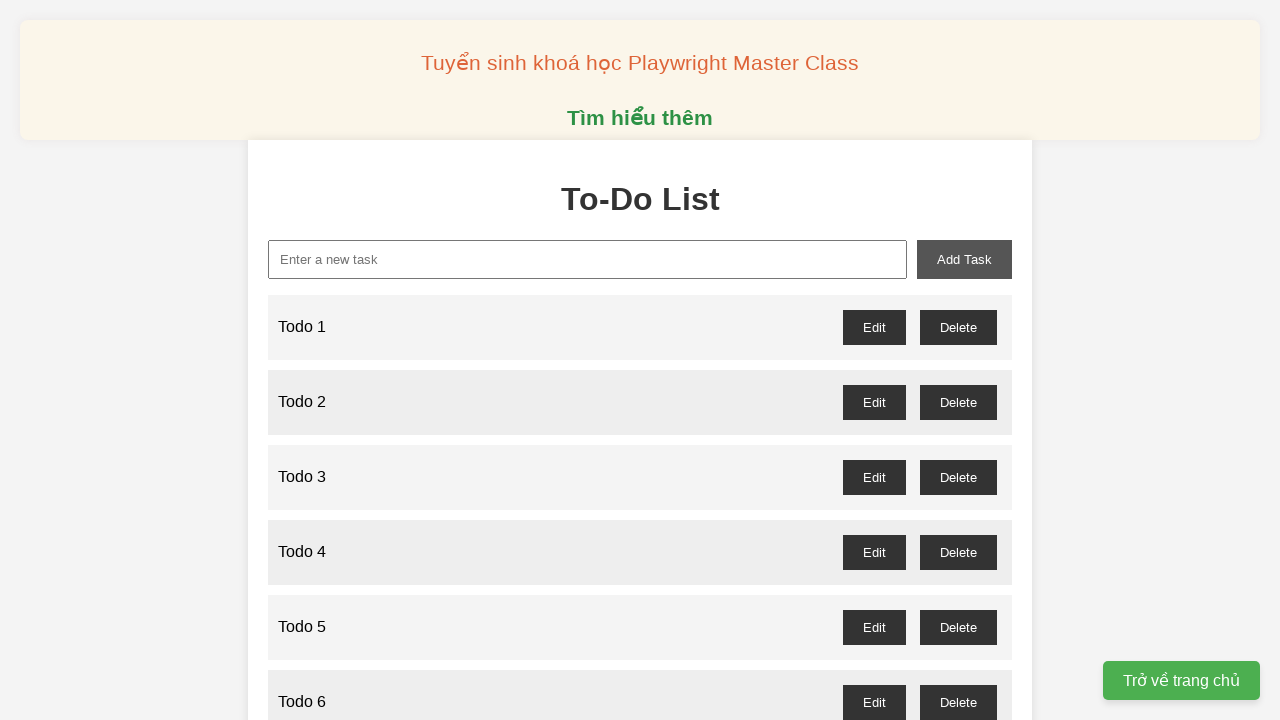

Filled new task input with 'Todo 49' on //input[@id = 'new-task']
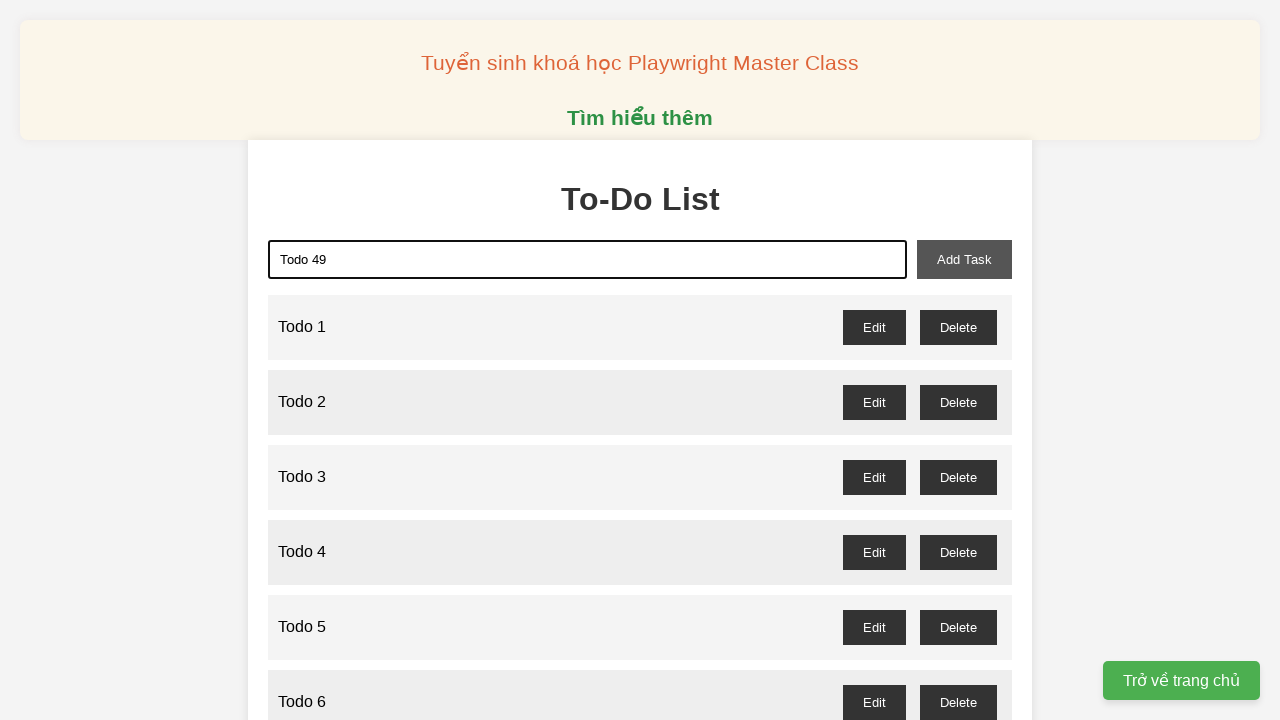

Clicked add task button to add 'Todo 49' at (964, 259) on xpath=//button[@id='add-task']
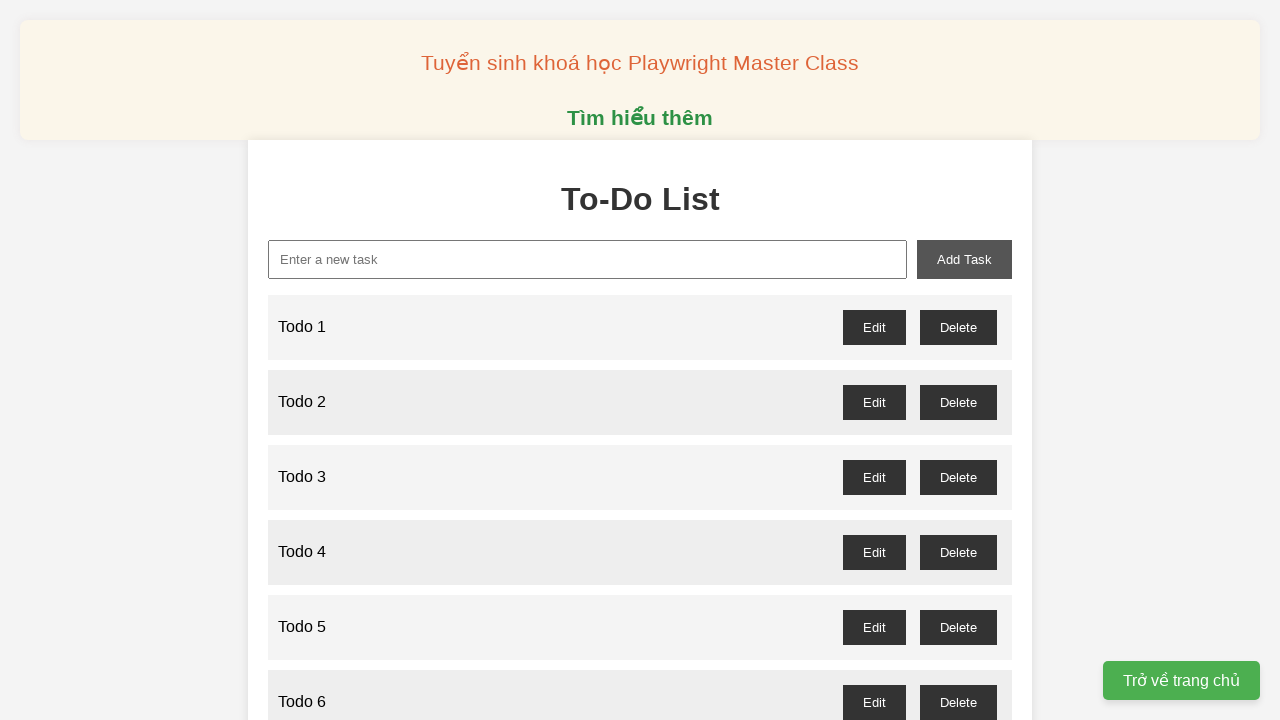

Filled new task input with 'Todo 50' on //input[@id = 'new-task']
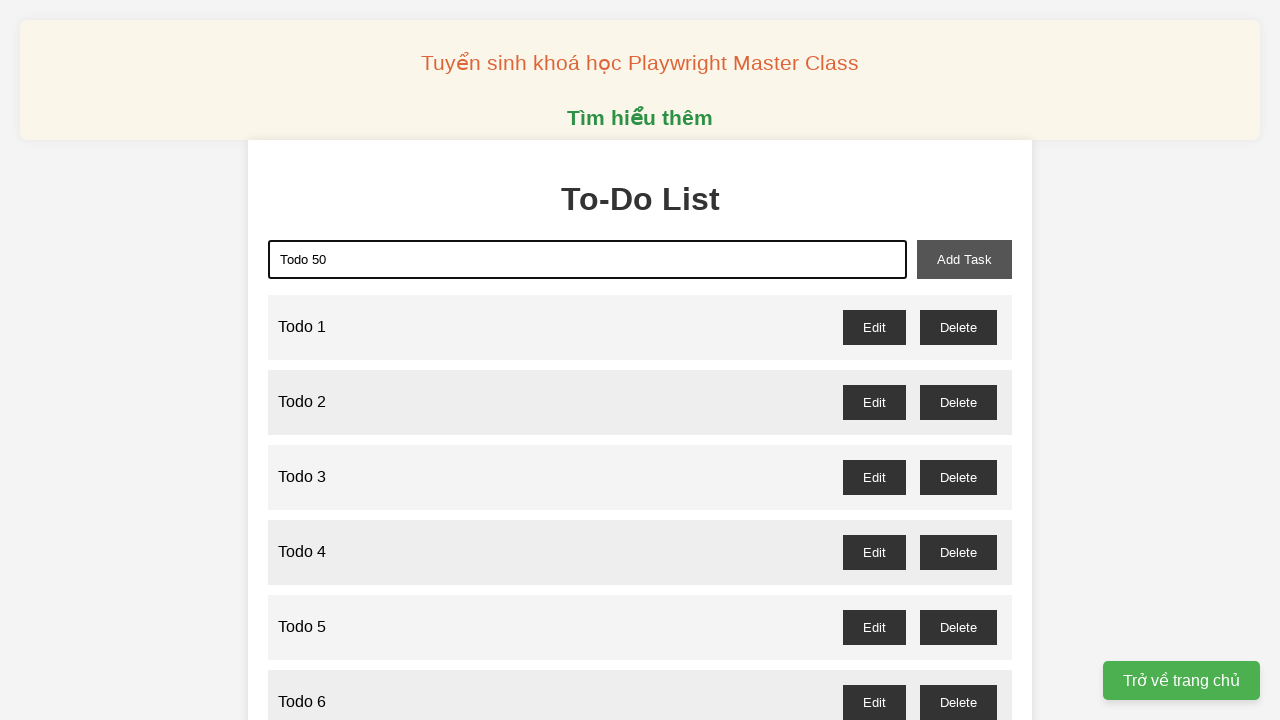

Clicked add task button to add 'Todo 50' at (964, 259) on xpath=//button[@id='add-task']
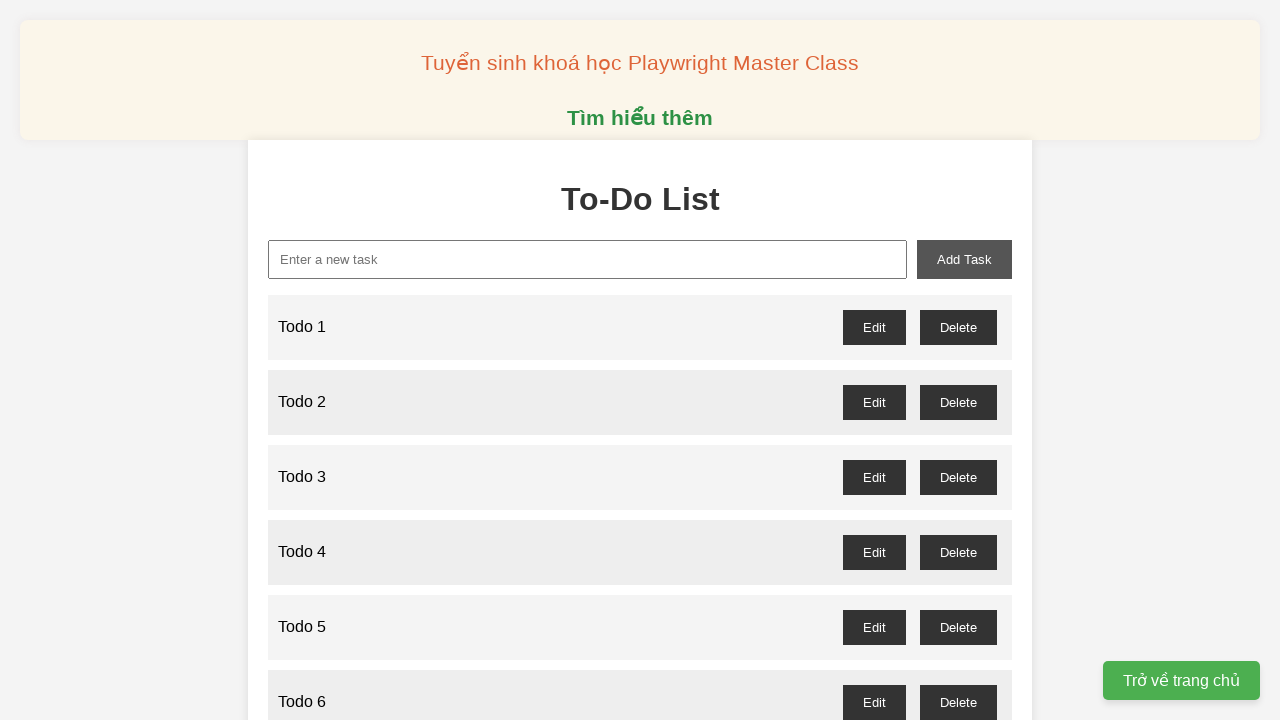

Filled new task input with 'Todo 51' on //input[@id = 'new-task']
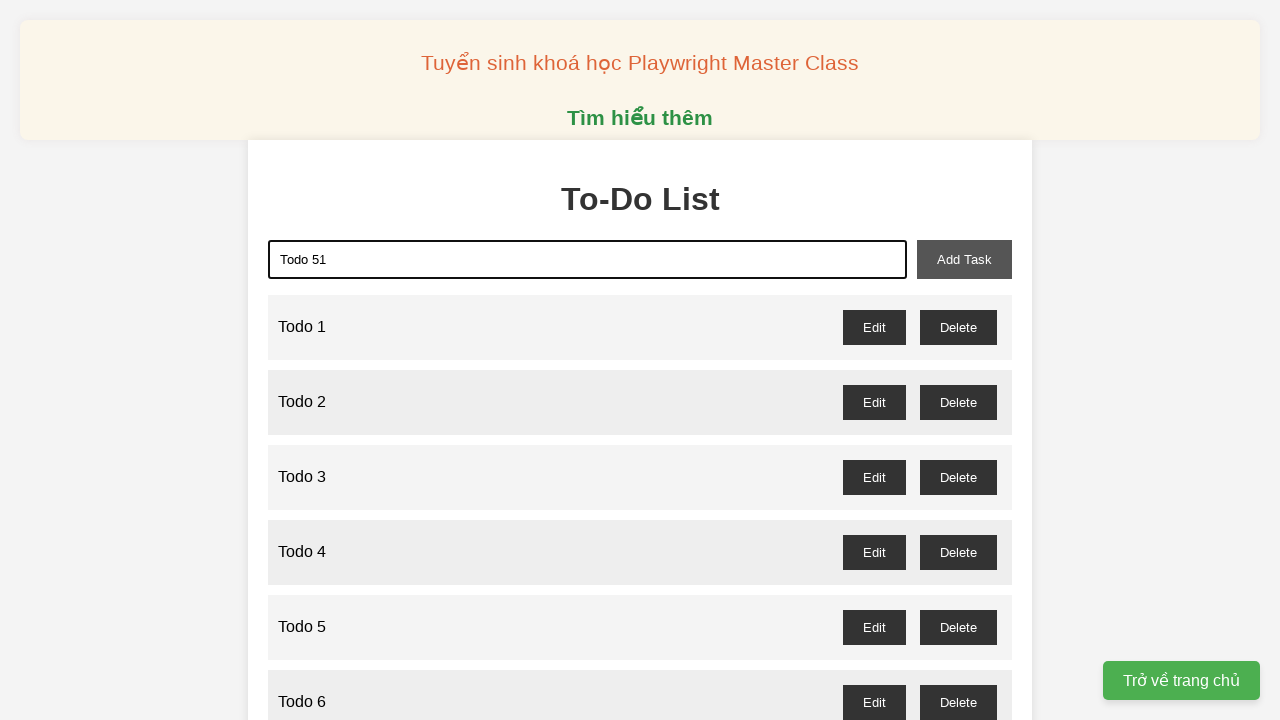

Clicked add task button to add 'Todo 51' at (964, 259) on xpath=//button[@id='add-task']
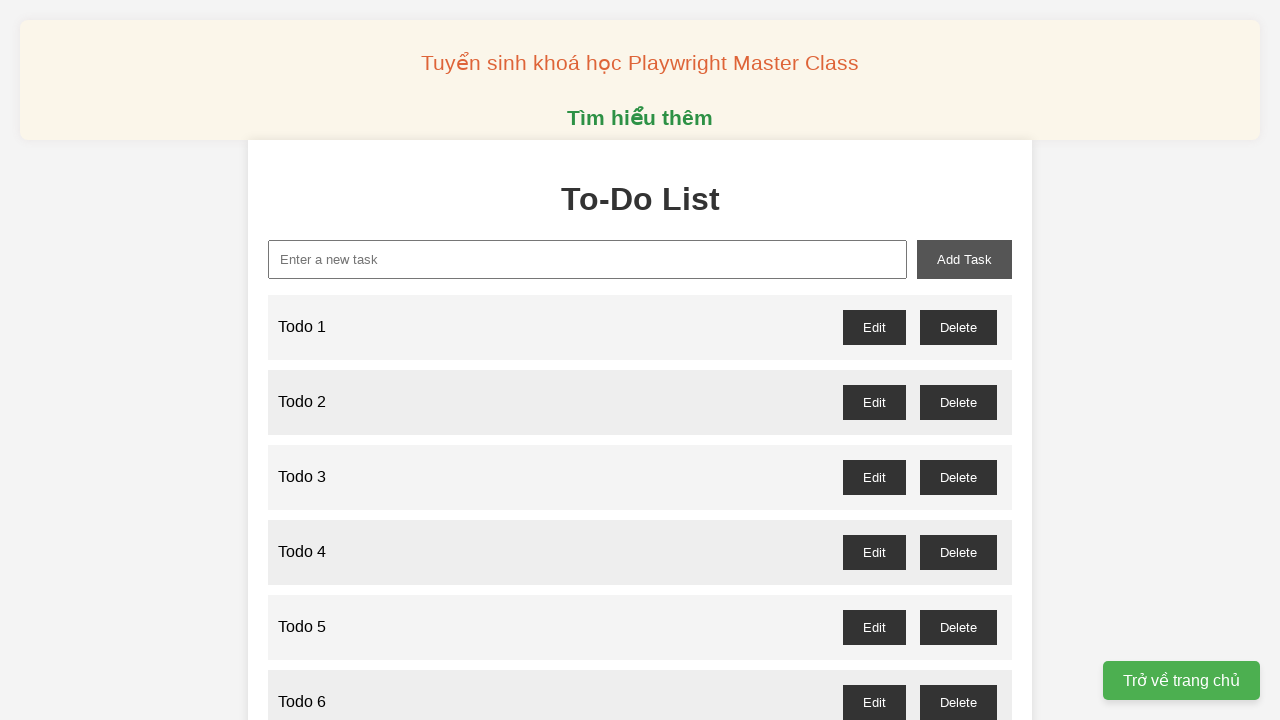

Filled new task input with 'Todo 52' on //input[@id = 'new-task']
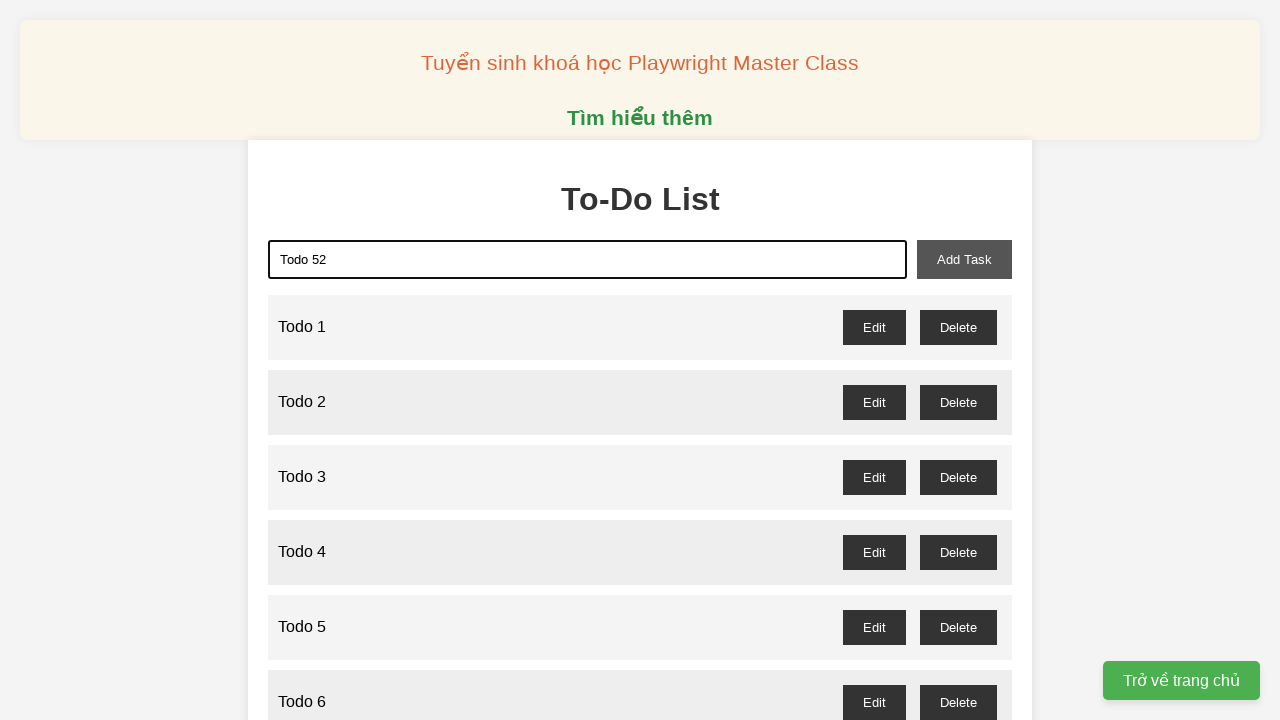

Clicked add task button to add 'Todo 52' at (964, 259) on xpath=//button[@id='add-task']
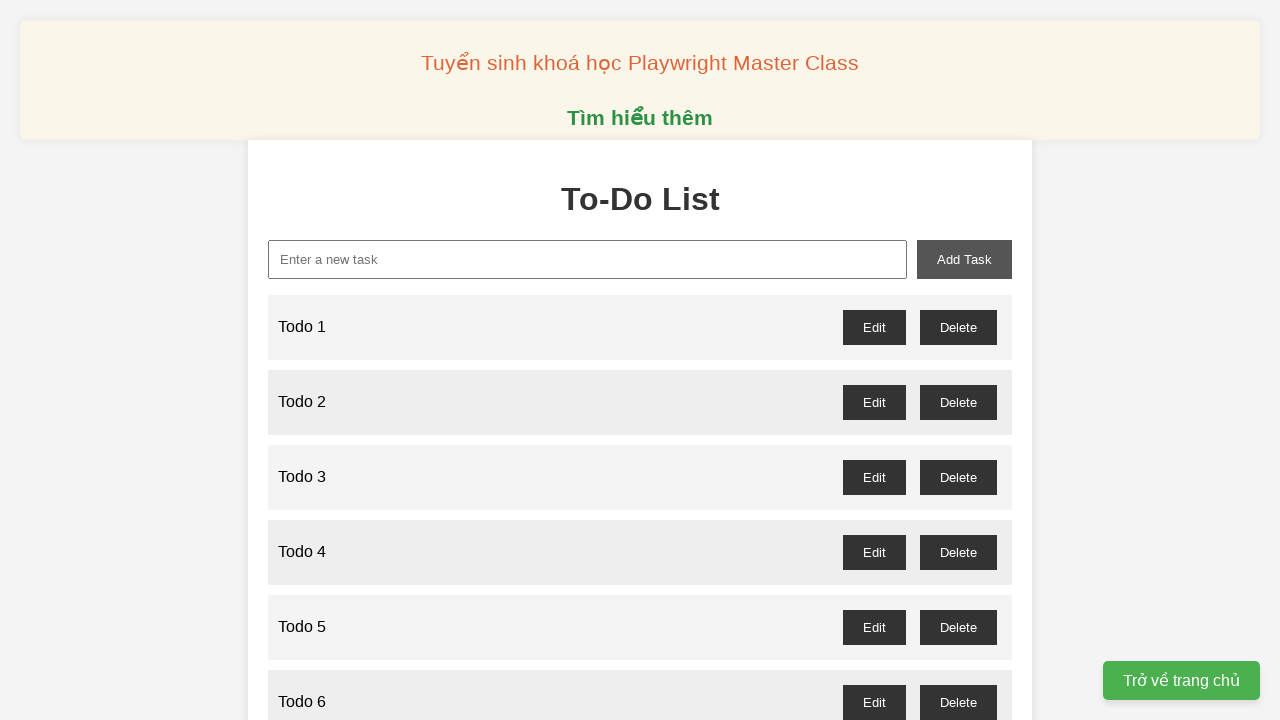

Filled new task input with 'Todo 53' on //input[@id = 'new-task']
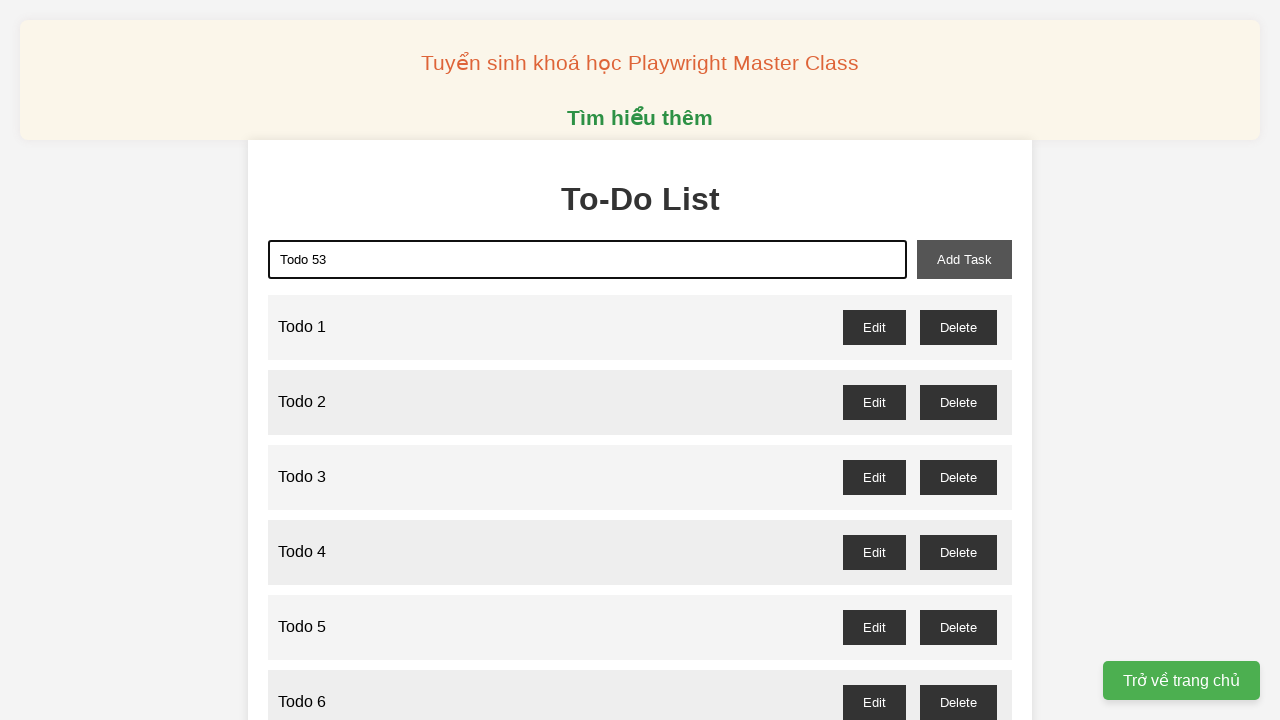

Clicked add task button to add 'Todo 53' at (964, 259) on xpath=//button[@id='add-task']
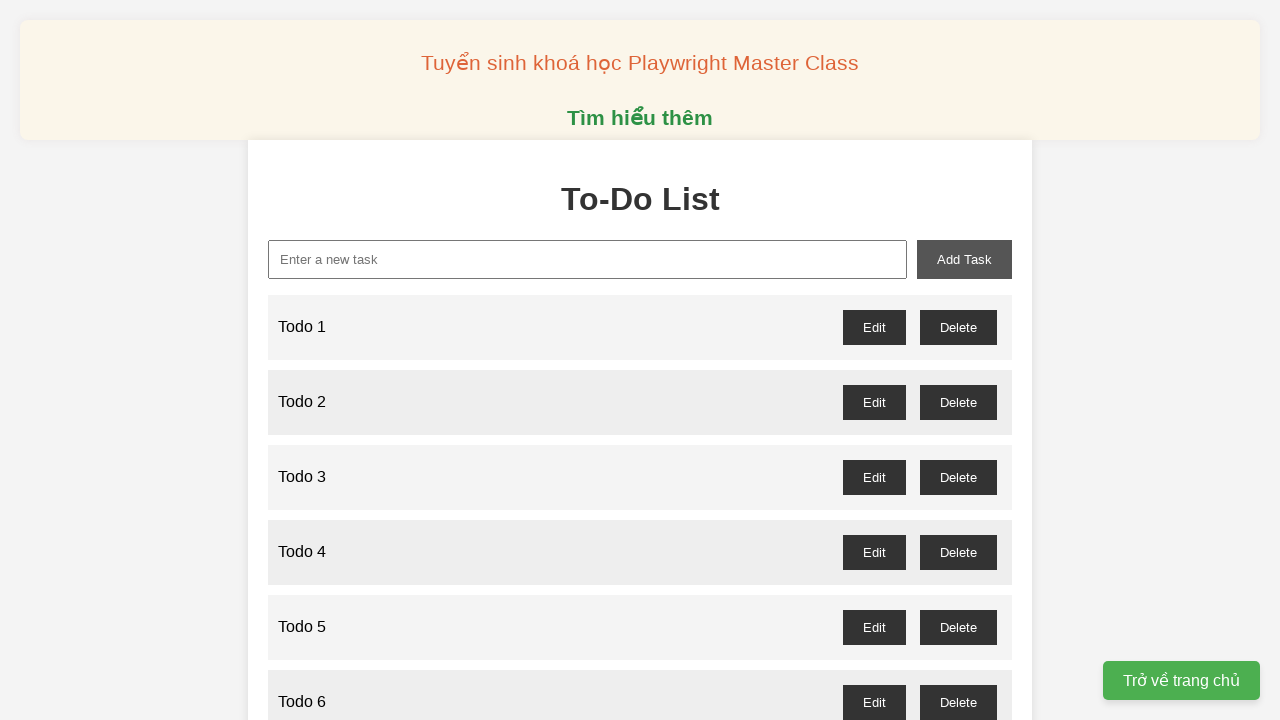

Filled new task input with 'Todo 54' on //input[@id = 'new-task']
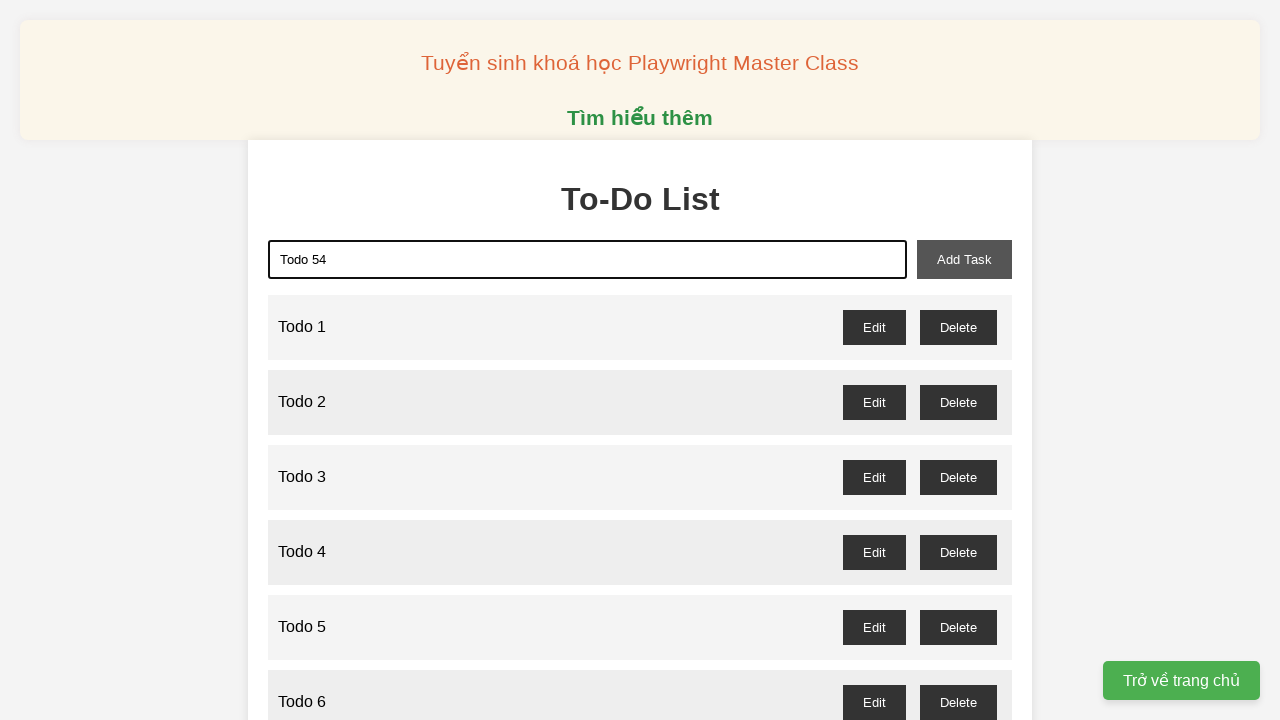

Clicked add task button to add 'Todo 54' at (964, 259) on xpath=//button[@id='add-task']
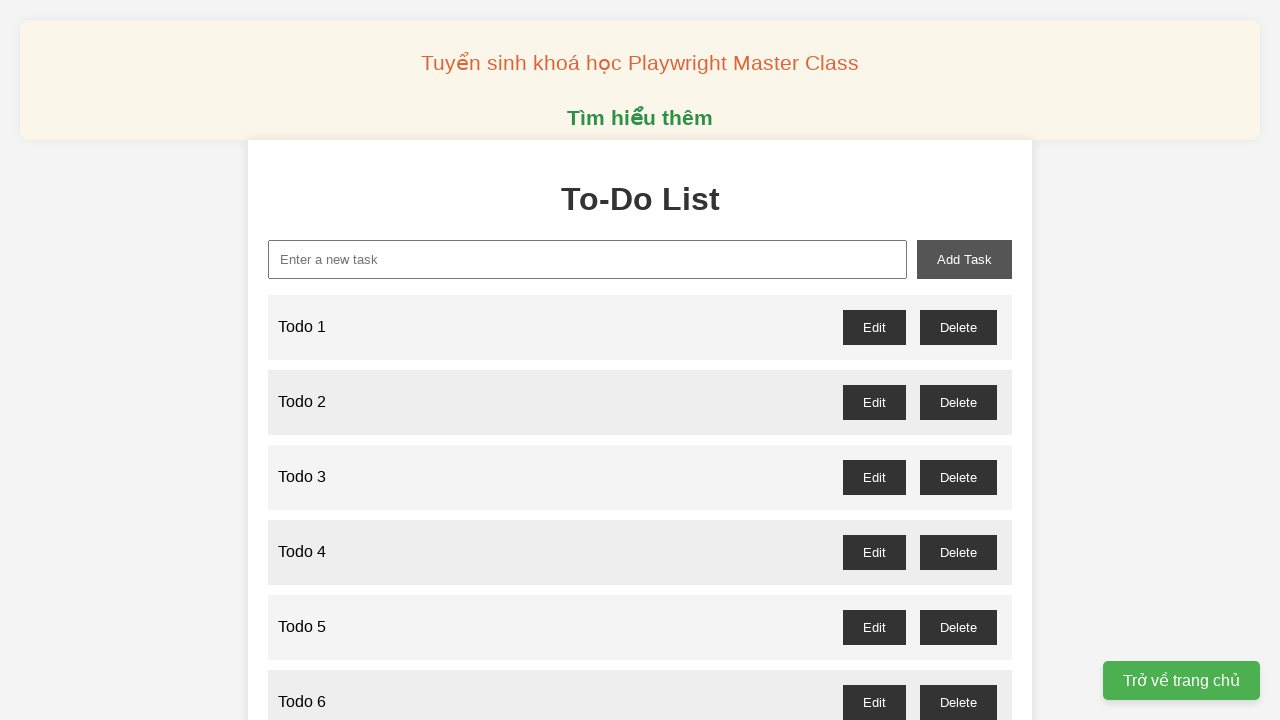

Filled new task input with 'Todo 55' on //input[@id = 'new-task']
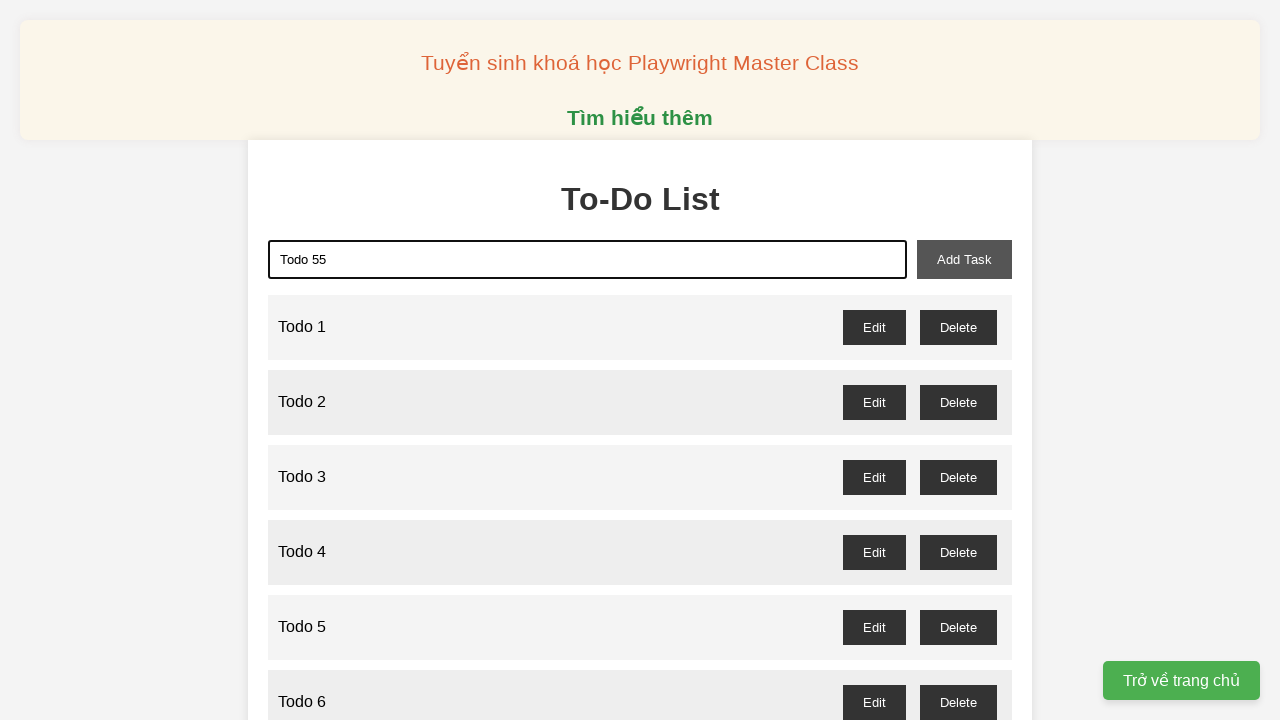

Clicked add task button to add 'Todo 55' at (964, 259) on xpath=//button[@id='add-task']
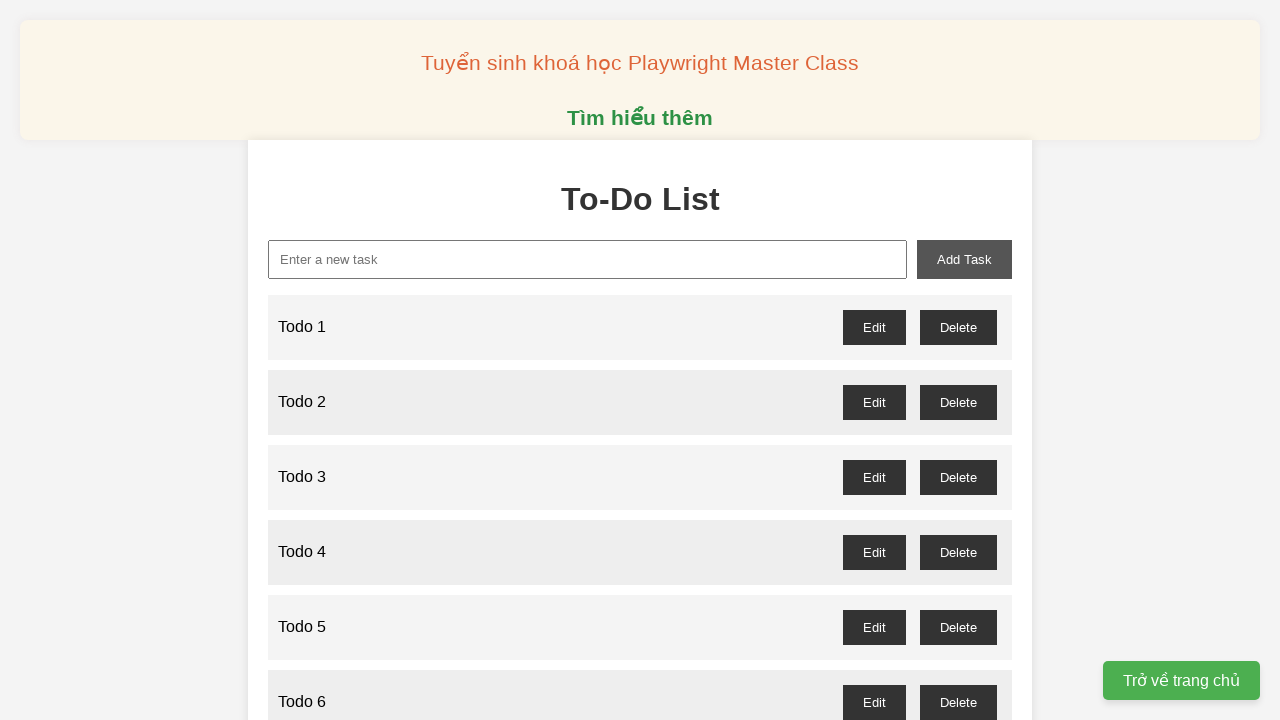

Filled new task input with 'Todo 56' on //input[@id = 'new-task']
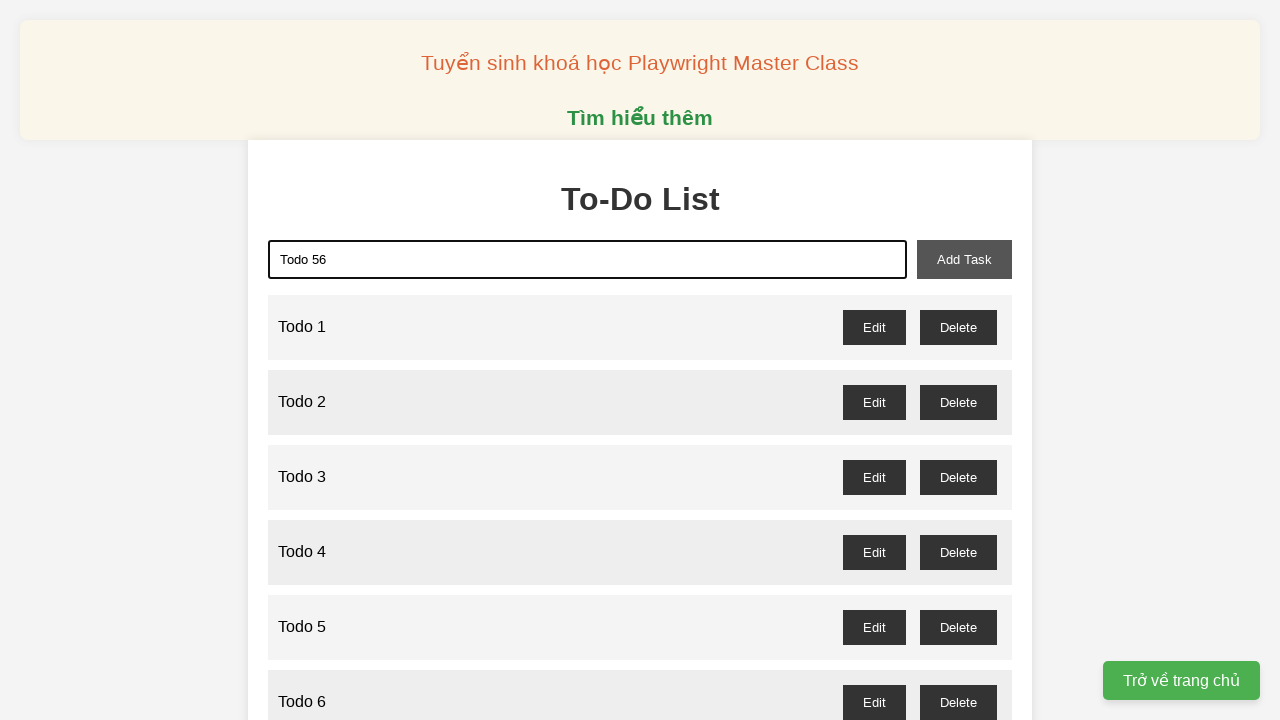

Clicked add task button to add 'Todo 56' at (964, 259) on xpath=//button[@id='add-task']
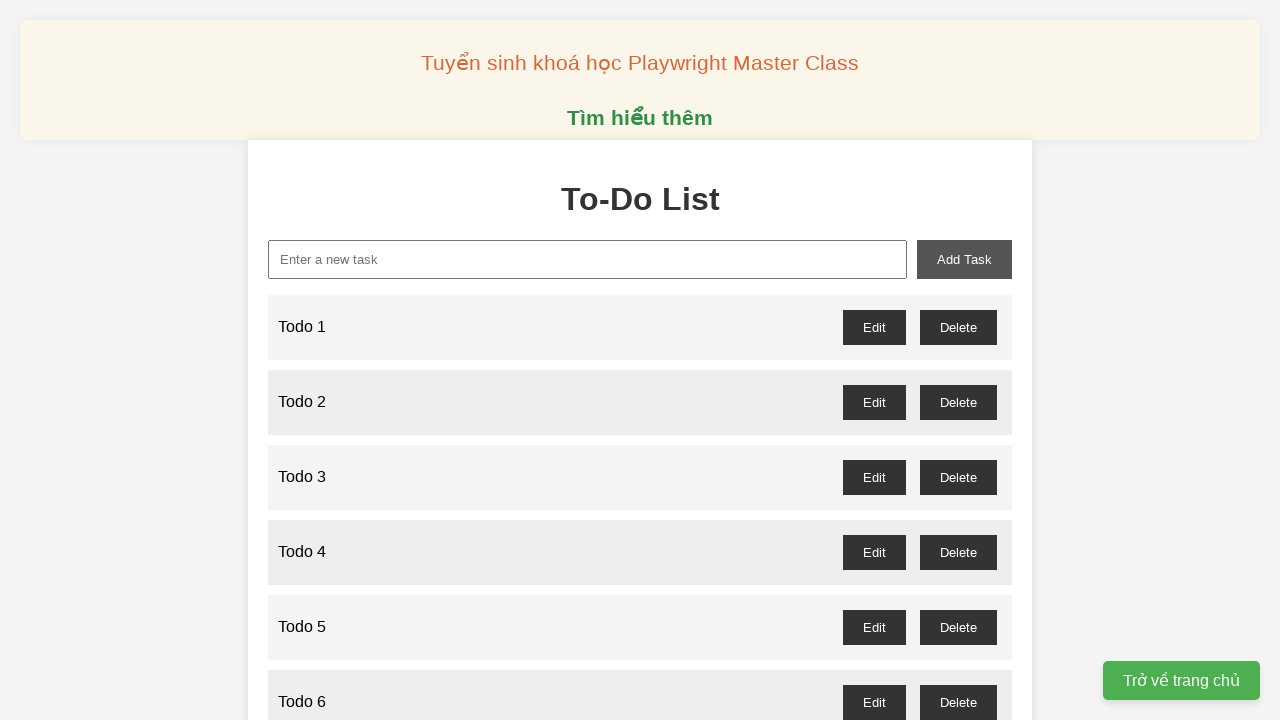

Filled new task input with 'Todo 57' on //input[@id = 'new-task']
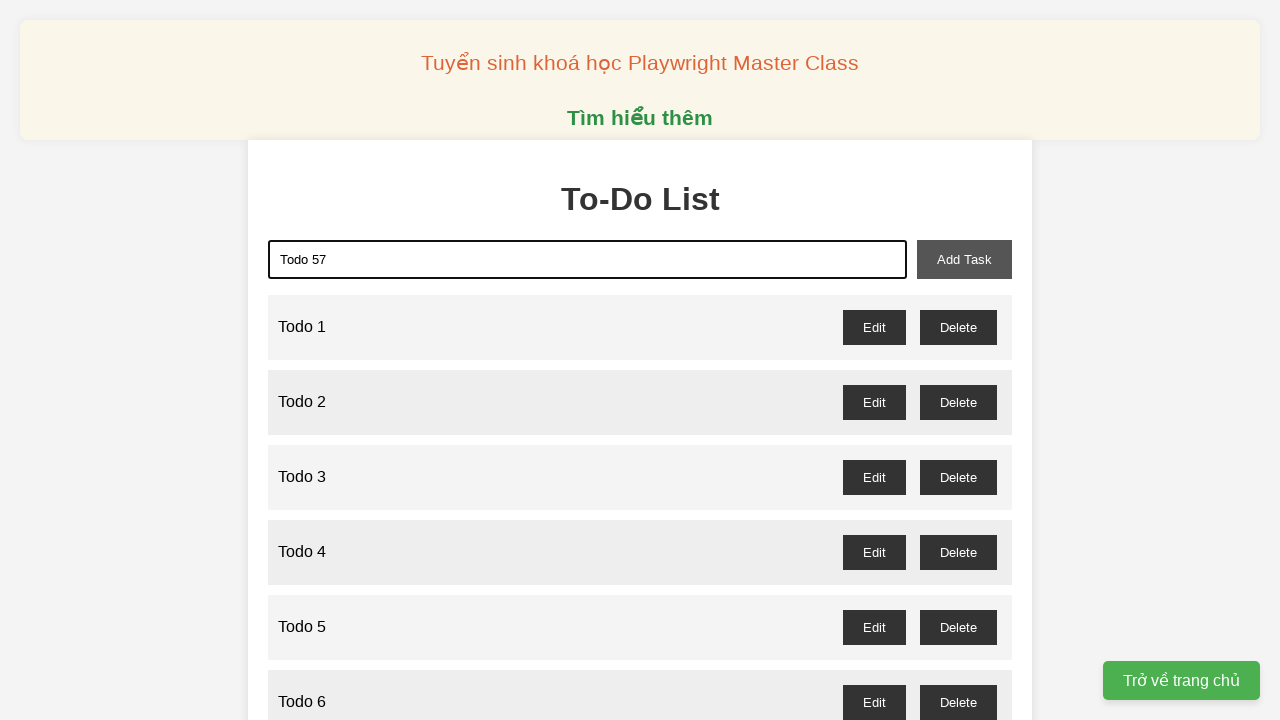

Clicked add task button to add 'Todo 57' at (964, 259) on xpath=//button[@id='add-task']
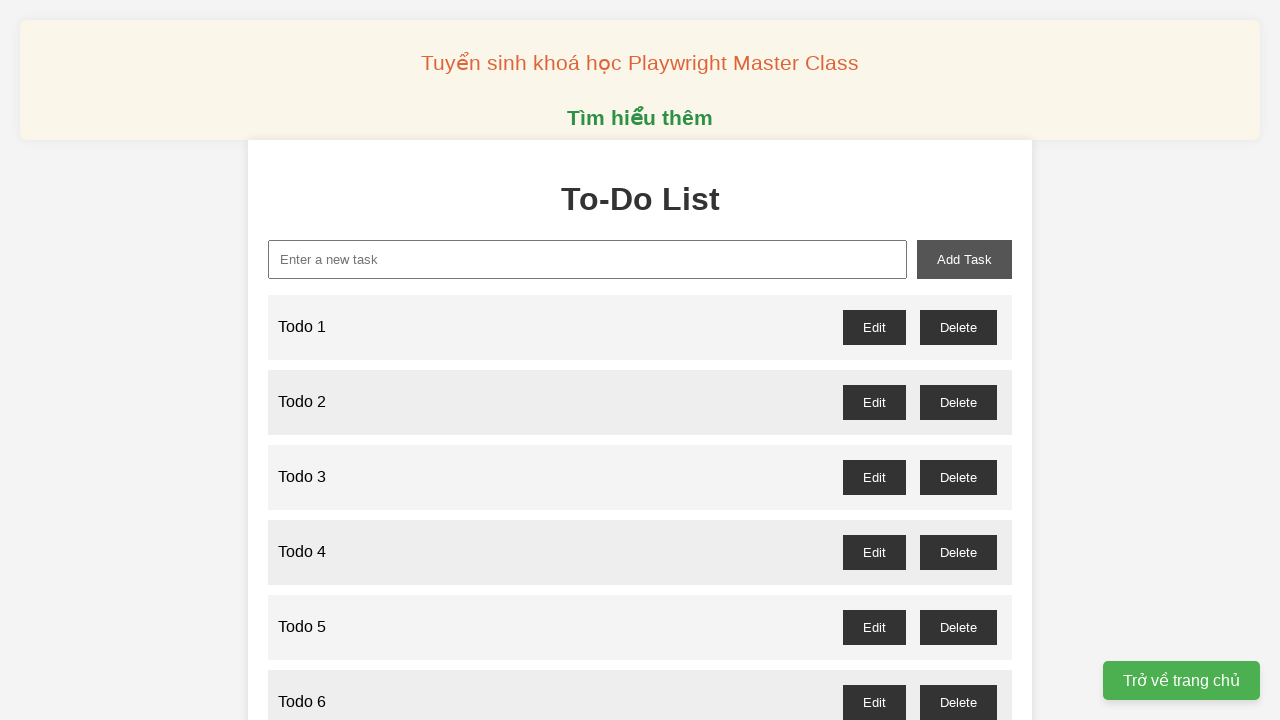

Filled new task input with 'Todo 58' on //input[@id = 'new-task']
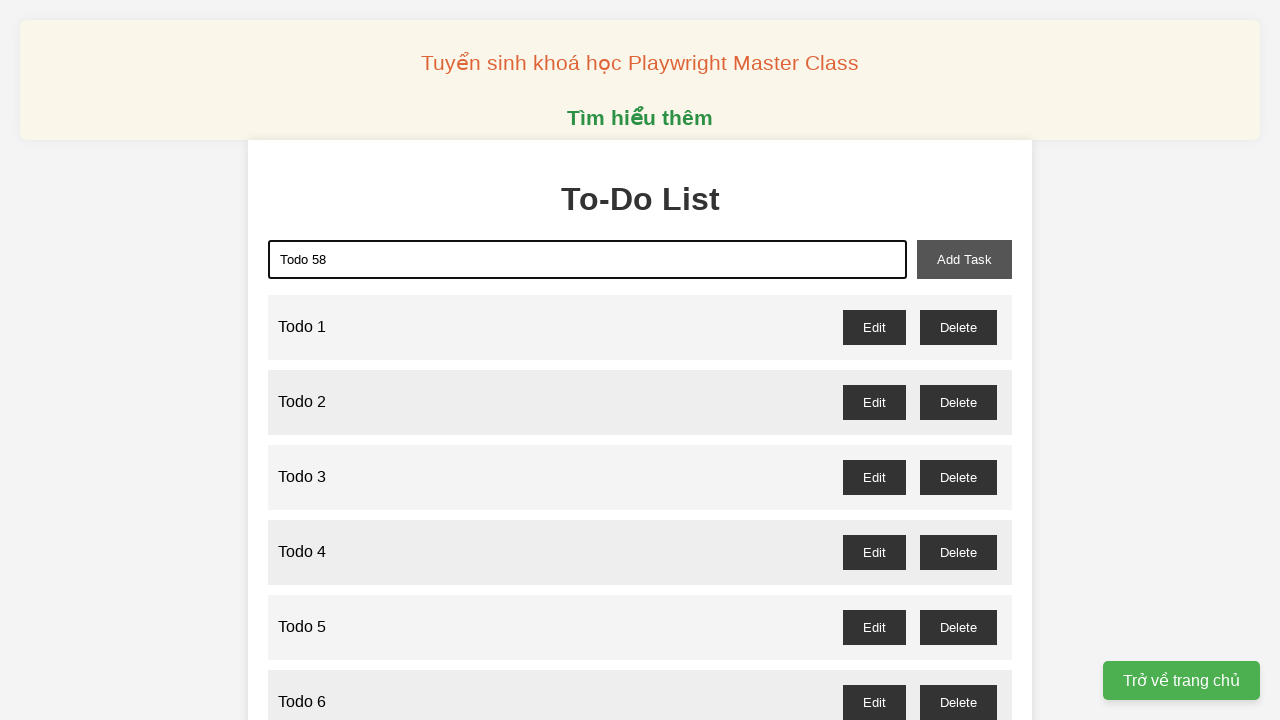

Clicked add task button to add 'Todo 58' at (964, 259) on xpath=//button[@id='add-task']
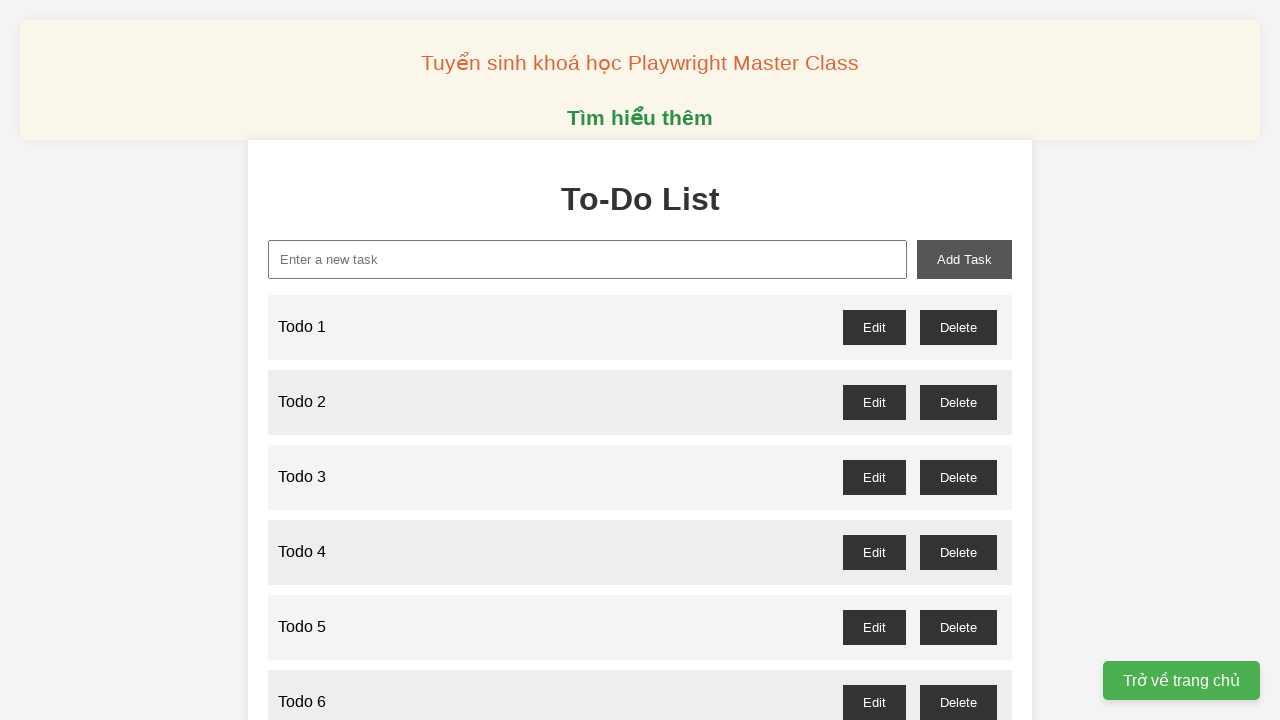

Filled new task input with 'Todo 59' on //input[@id = 'new-task']
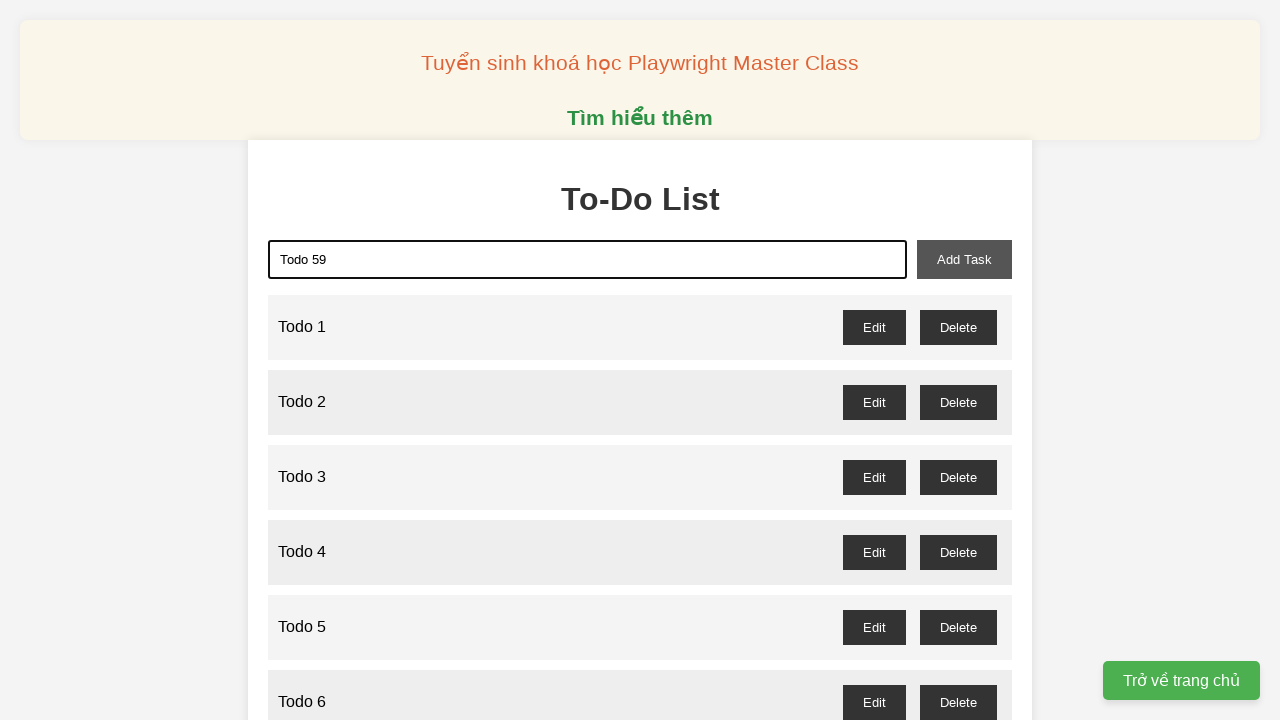

Clicked add task button to add 'Todo 59' at (964, 259) on xpath=//button[@id='add-task']
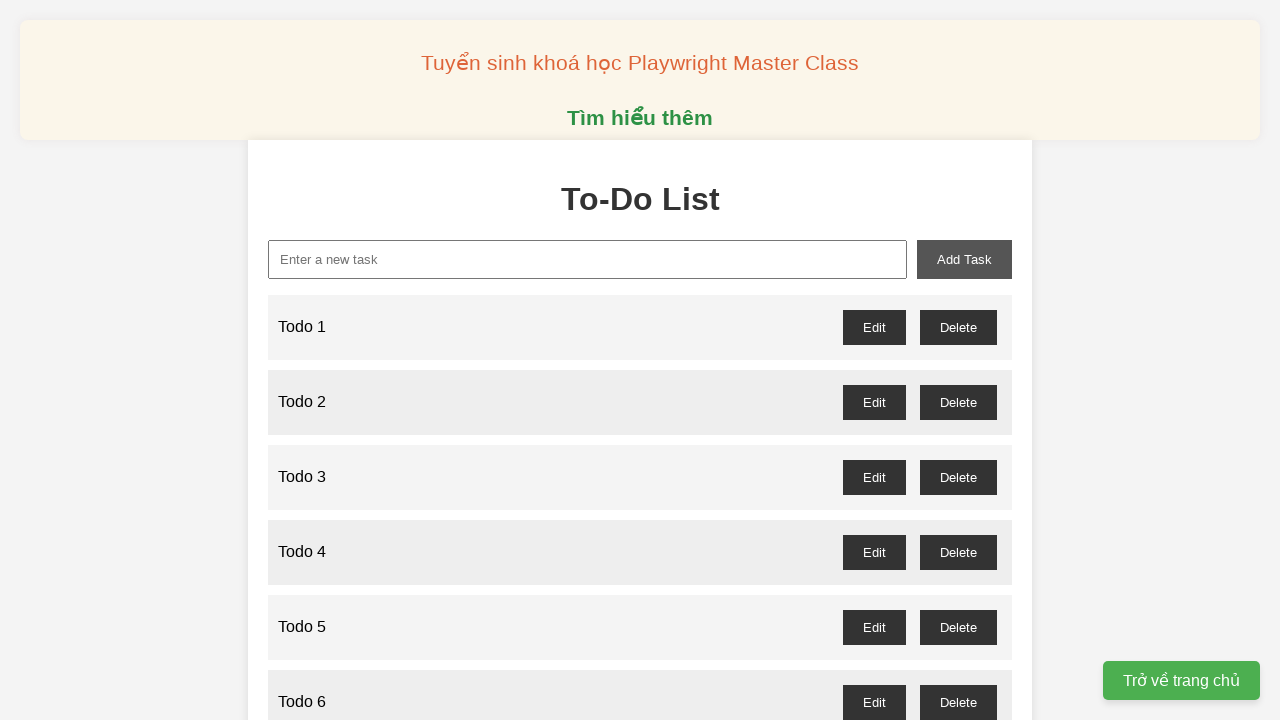

Filled new task input with 'Todo 60' on //input[@id = 'new-task']
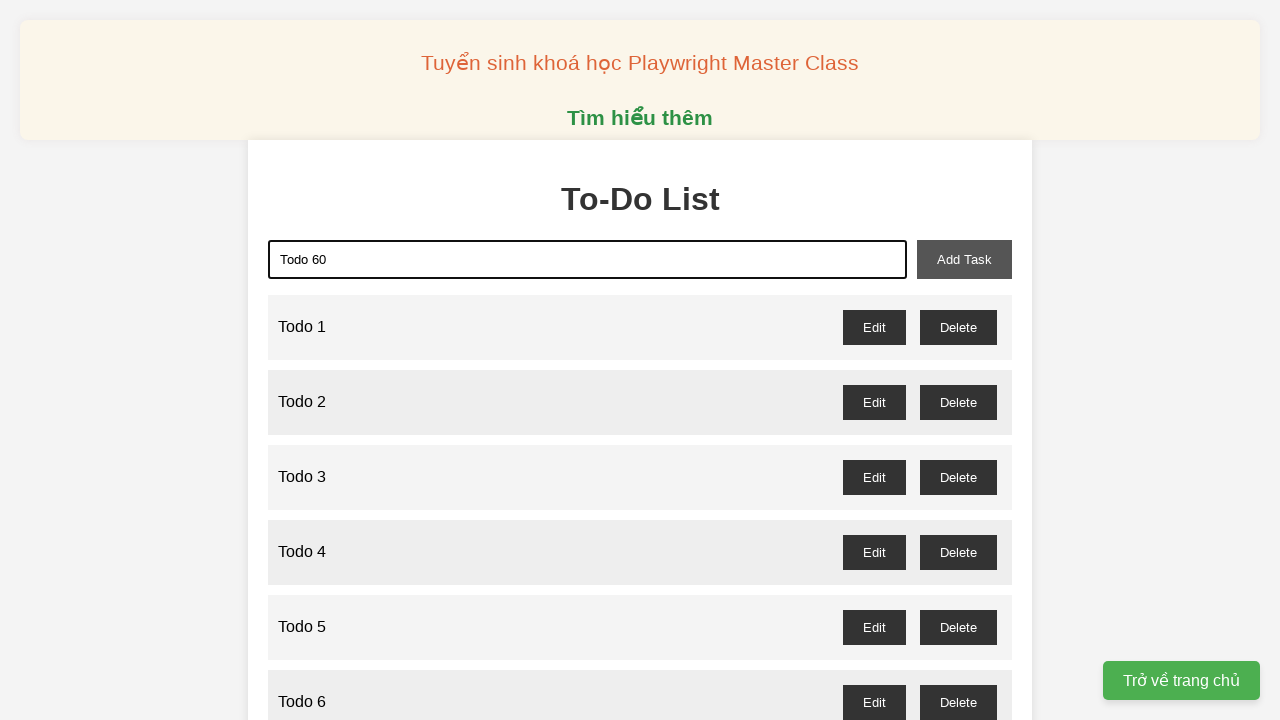

Clicked add task button to add 'Todo 60' at (964, 259) on xpath=//button[@id='add-task']
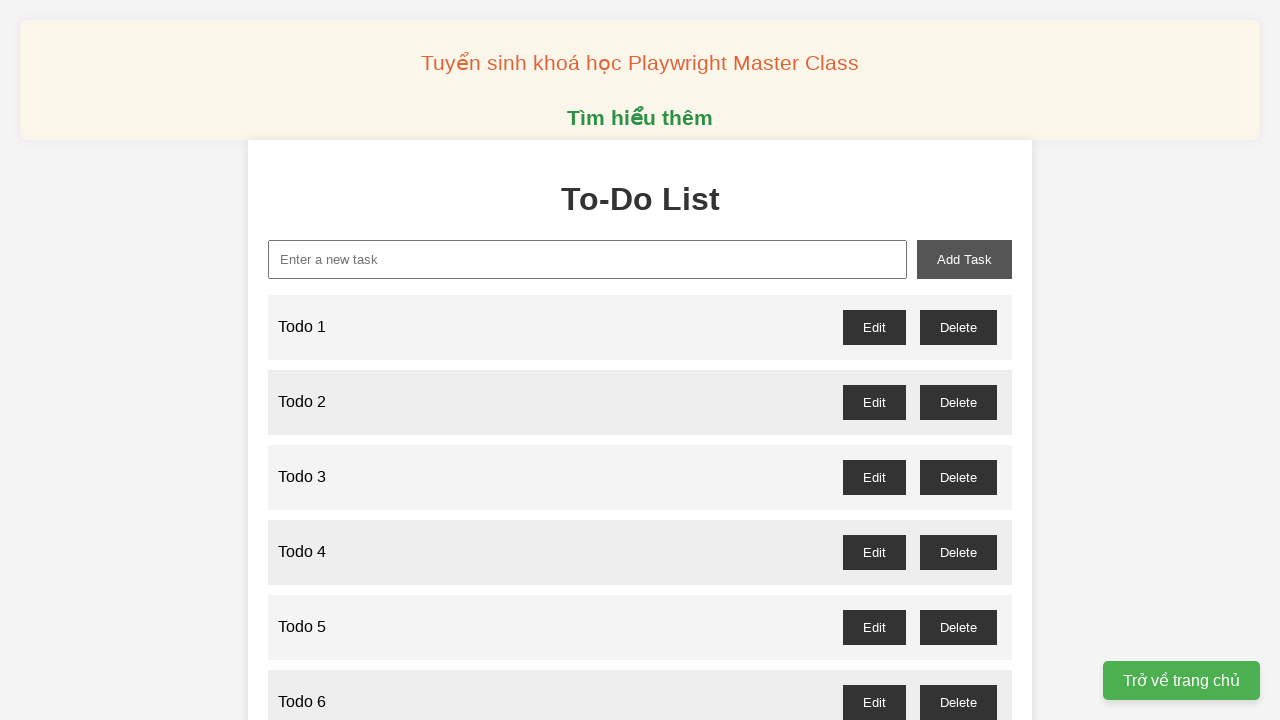

Filled new task input with 'Todo 61' on //input[@id = 'new-task']
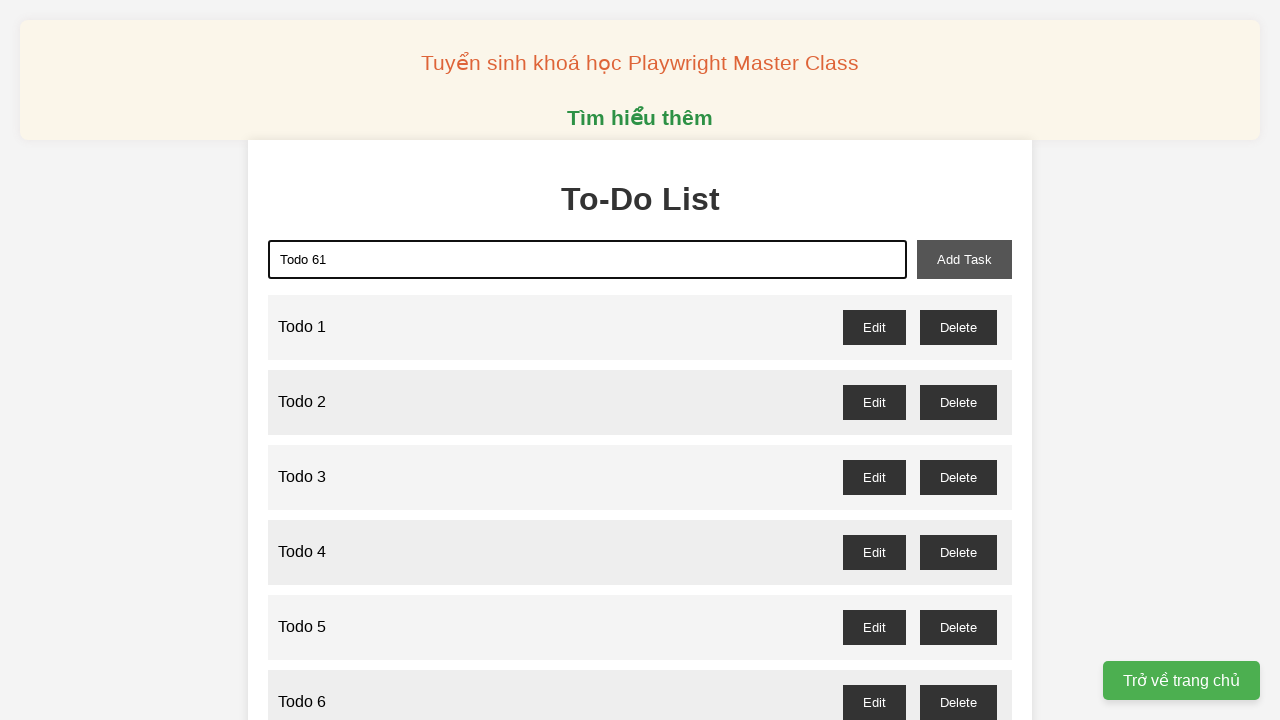

Clicked add task button to add 'Todo 61' at (964, 259) on xpath=//button[@id='add-task']
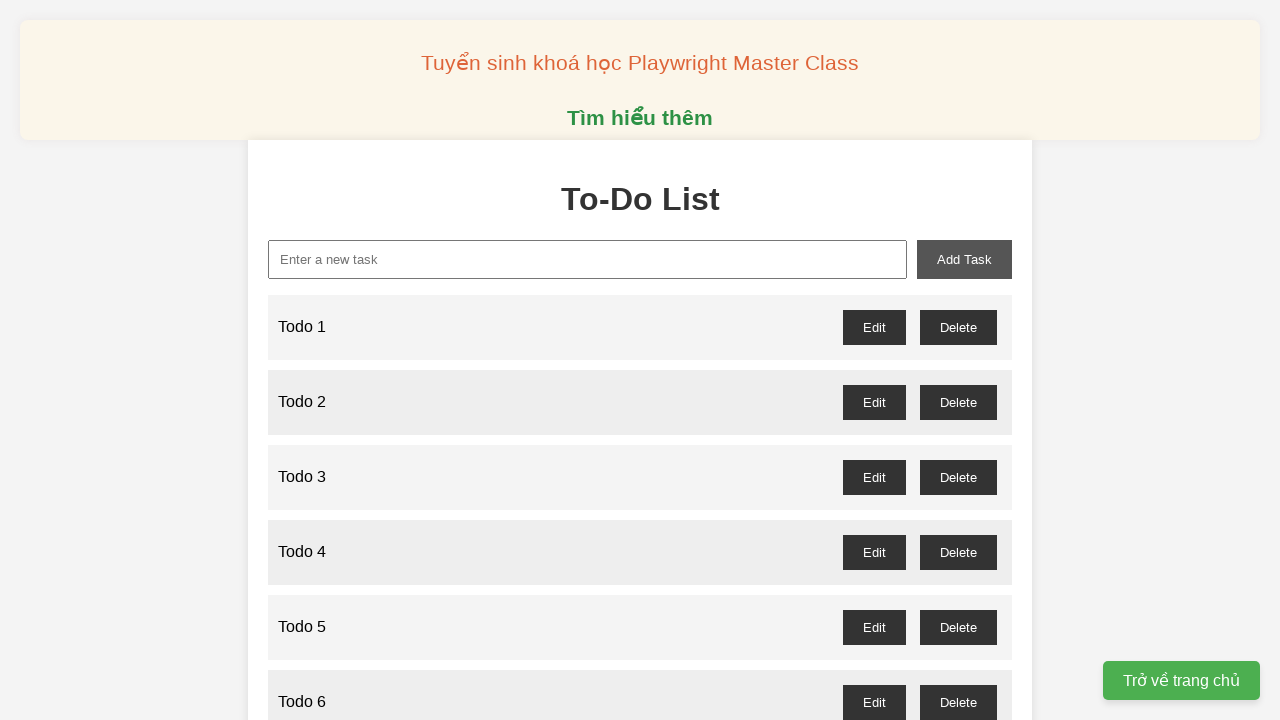

Filled new task input with 'Todo 62' on //input[@id = 'new-task']
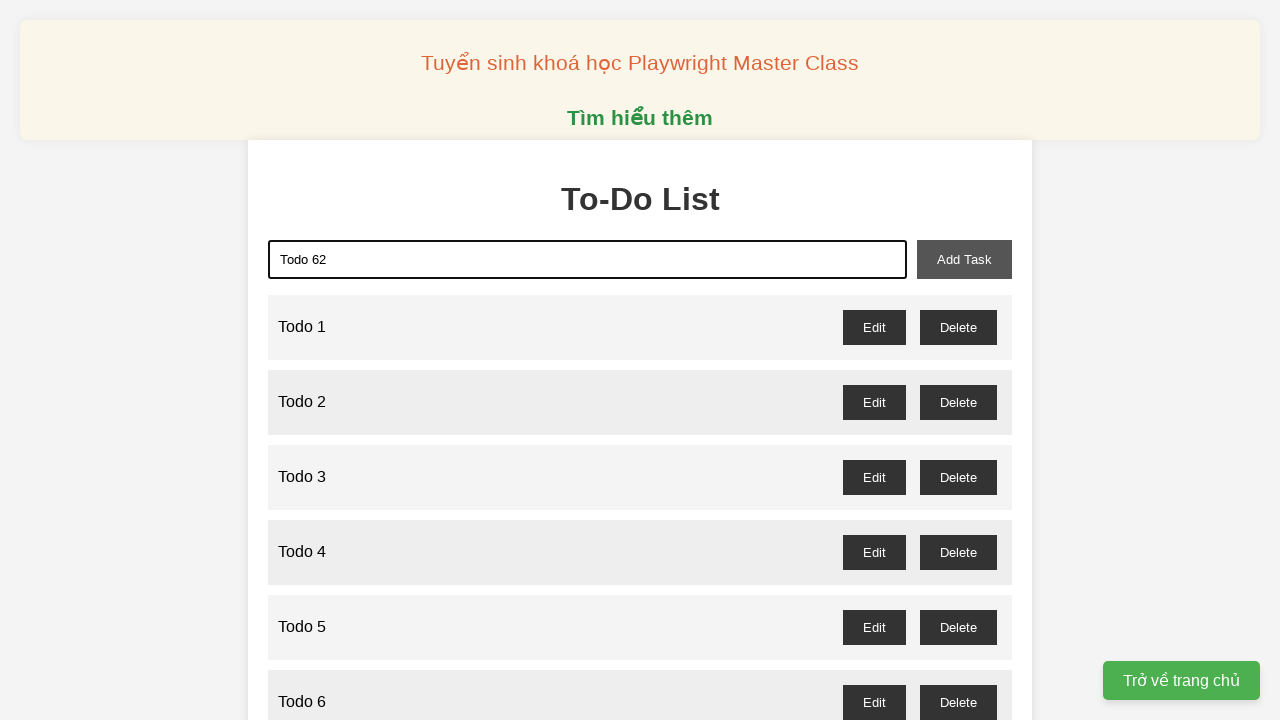

Clicked add task button to add 'Todo 62' at (964, 259) on xpath=//button[@id='add-task']
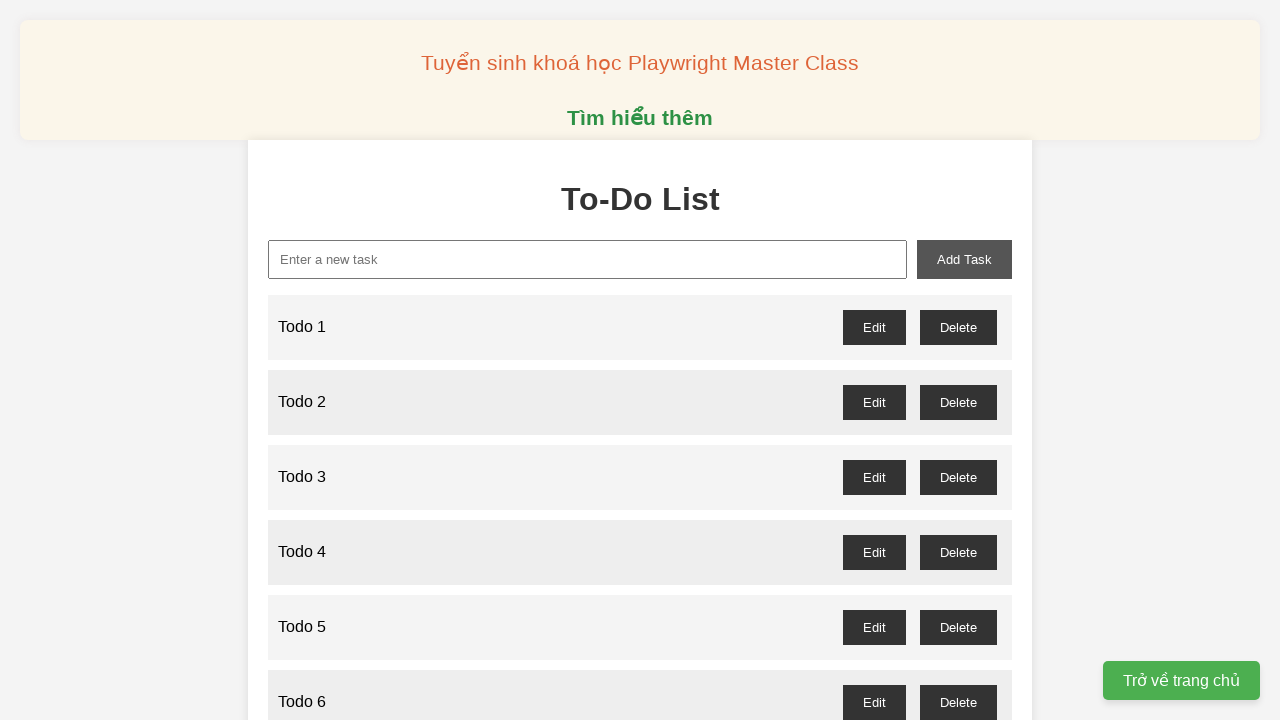

Filled new task input with 'Todo 63' on //input[@id = 'new-task']
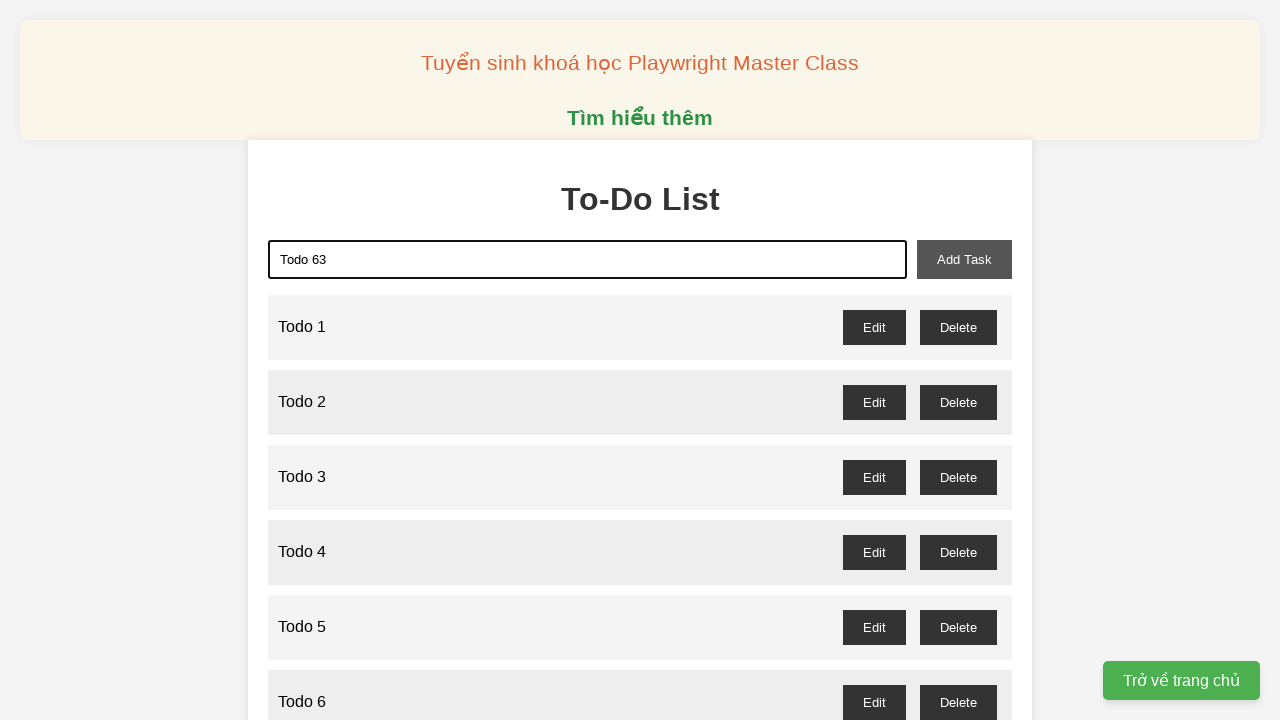

Clicked add task button to add 'Todo 63' at (964, 259) on xpath=//button[@id='add-task']
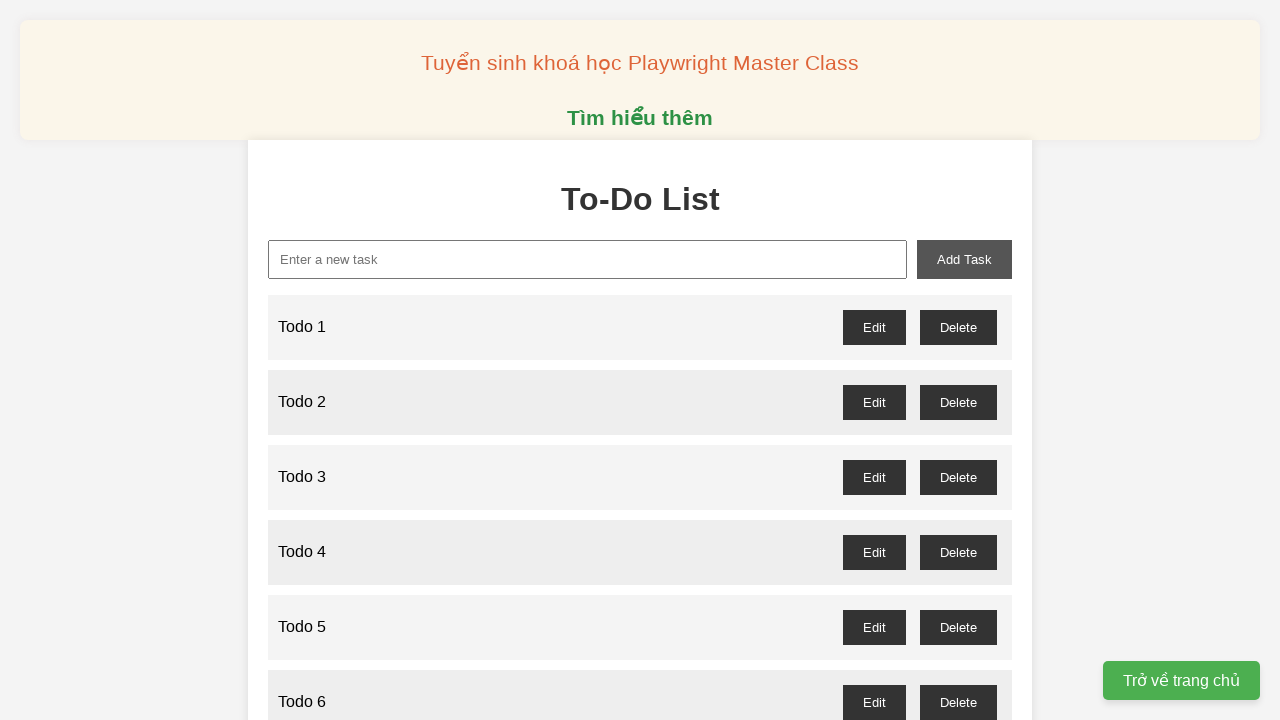

Filled new task input with 'Todo 64' on //input[@id = 'new-task']
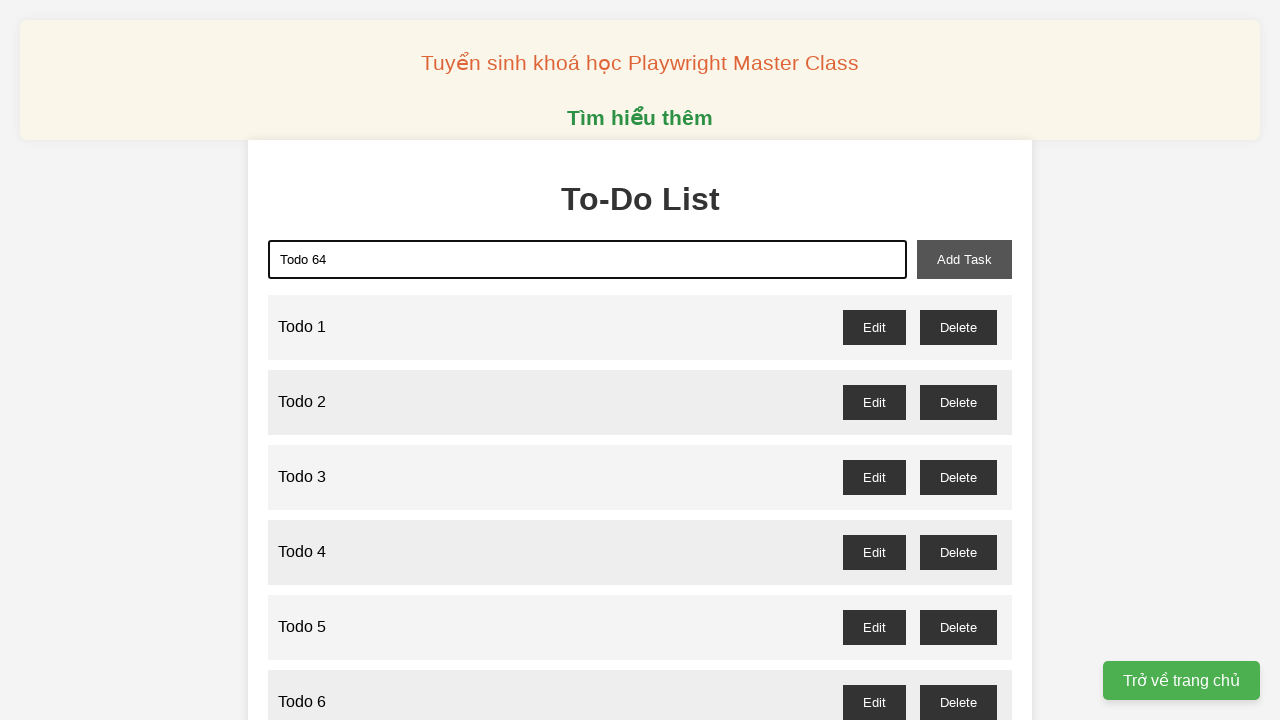

Clicked add task button to add 'Todo 64' at (964, 259) on xpath=//button[@id='add-task']
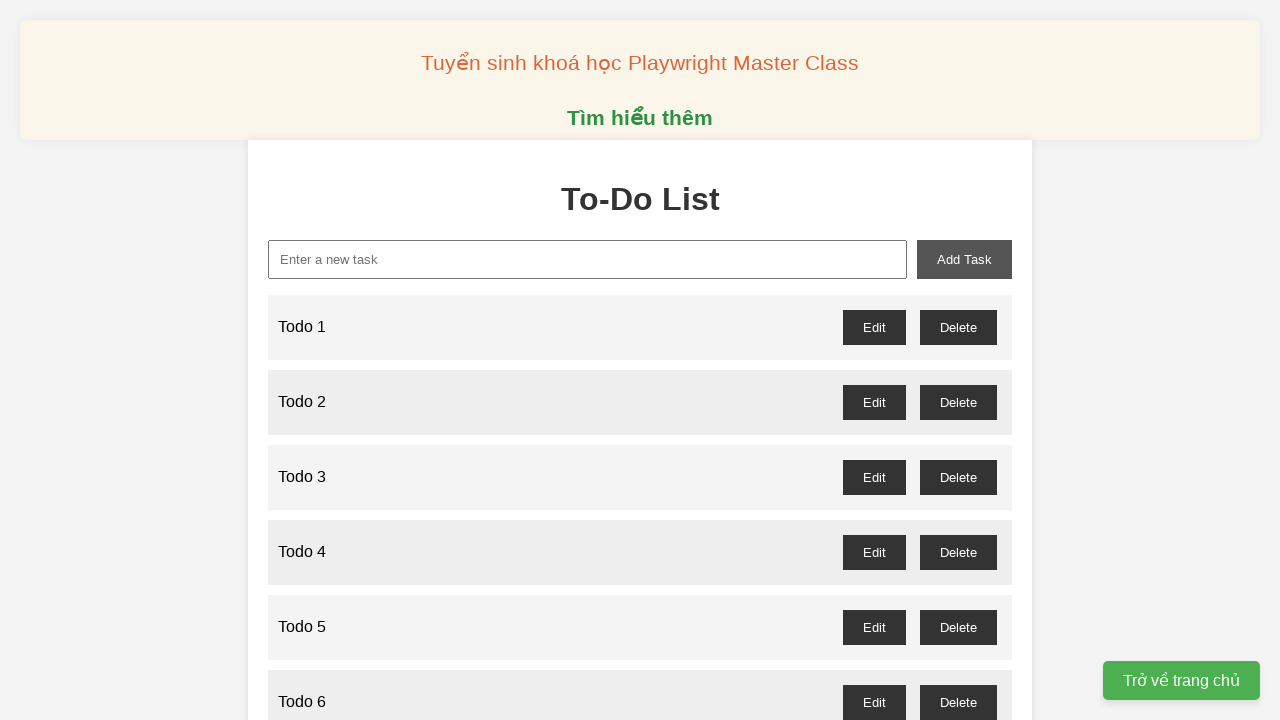

Filled new task input with 'Todo 65' on //input[@id = 'new-task']
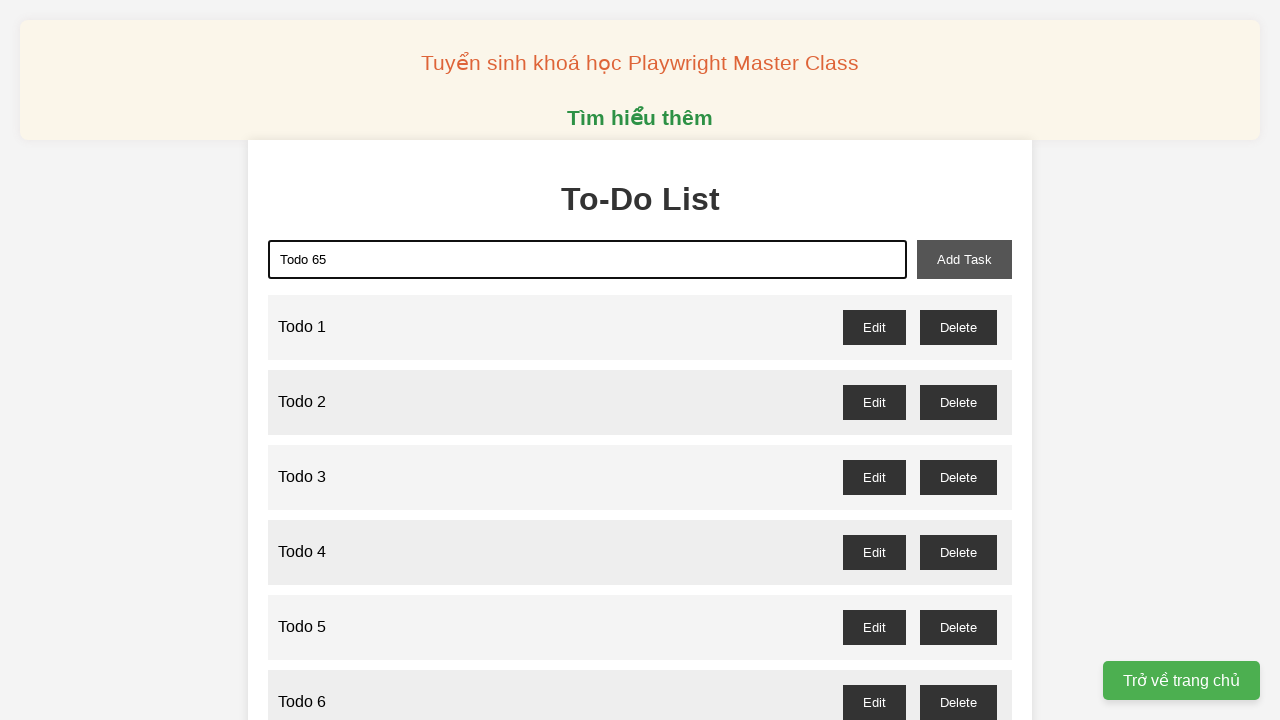

Clicked add task button to add 'Todo 65' at (964, 259) on xpath=//button[@id='add-task']
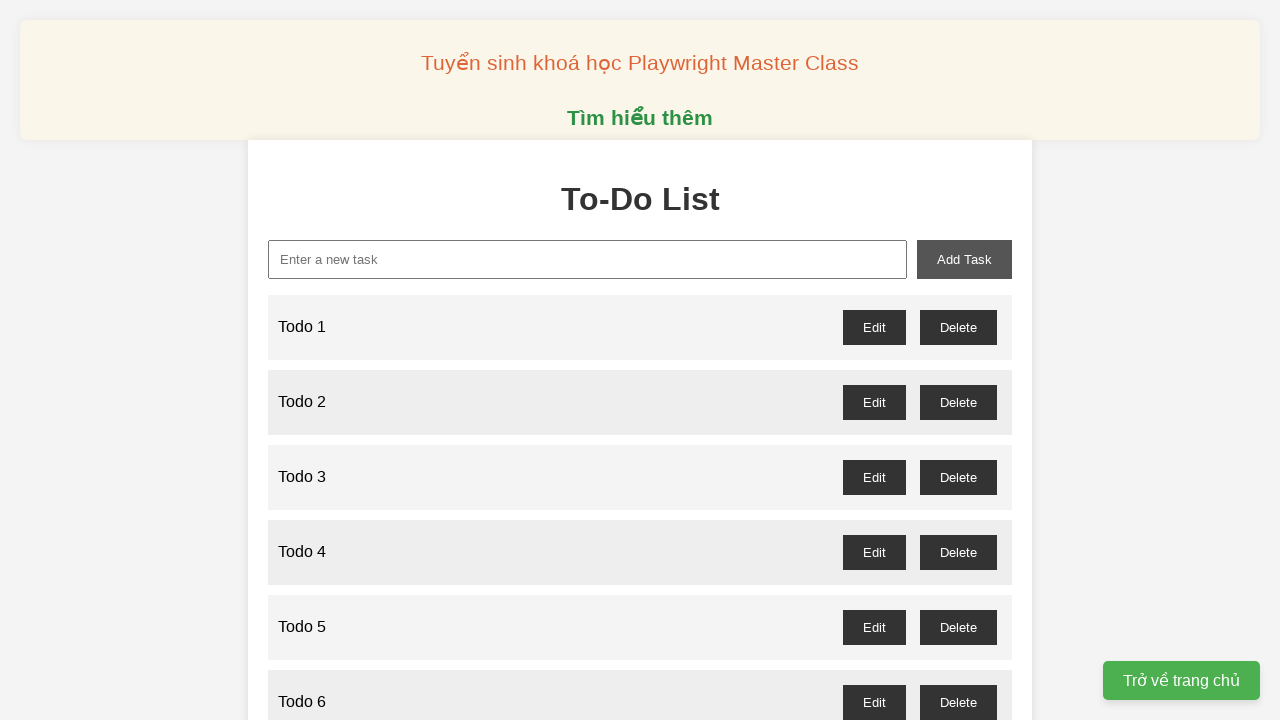

Filled new task input with 'Todo 66' on //input[@id = 'new-task']
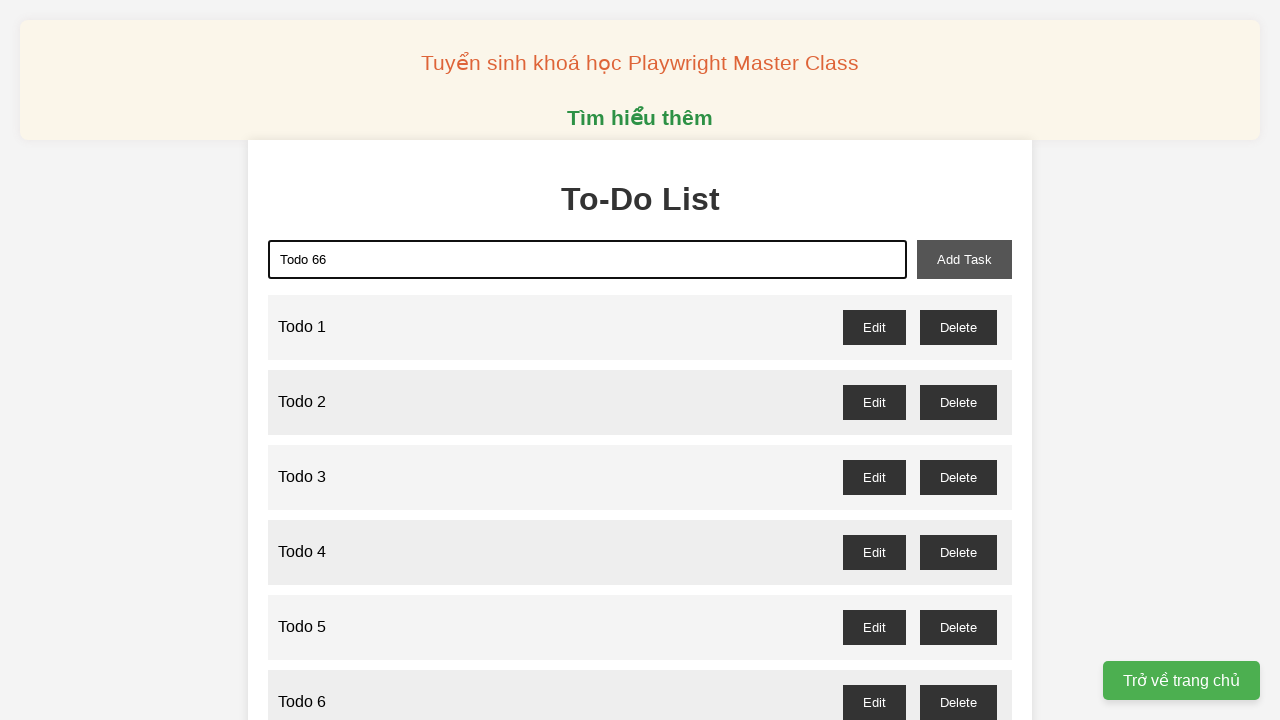

Clicked add task button to add 'Todo 66' at (964, 259) on xpath=//button[@id='add-task']
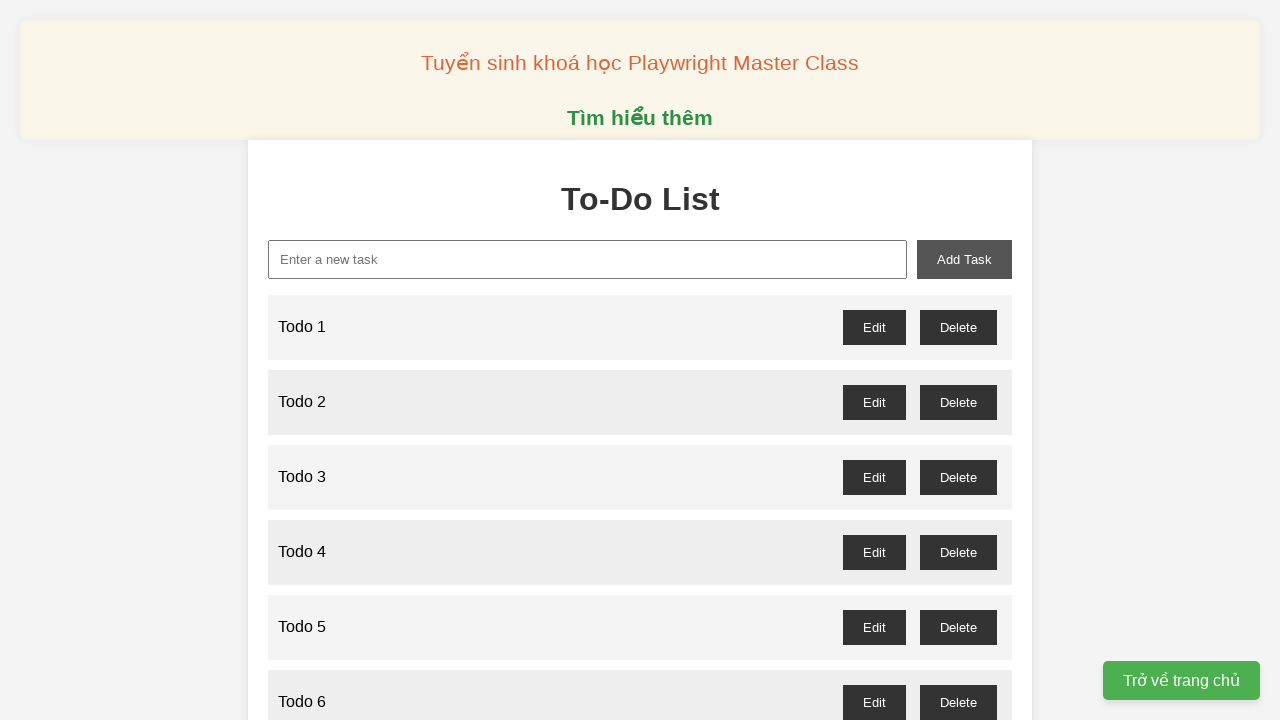

Filled new task input with 'Todo 67' on //input[@id = 'new-task']
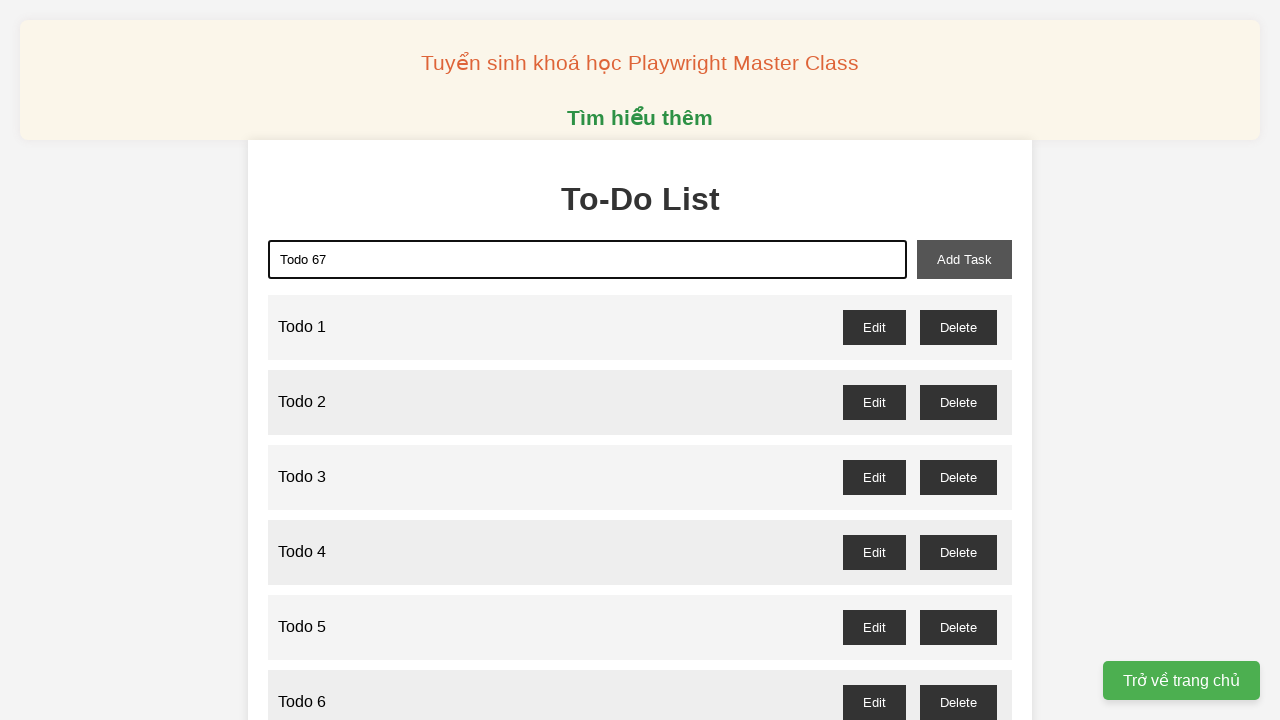

Clicked add task button to add 'Todo 67' at (964, 259) on xpath=//button[@id='add-task']
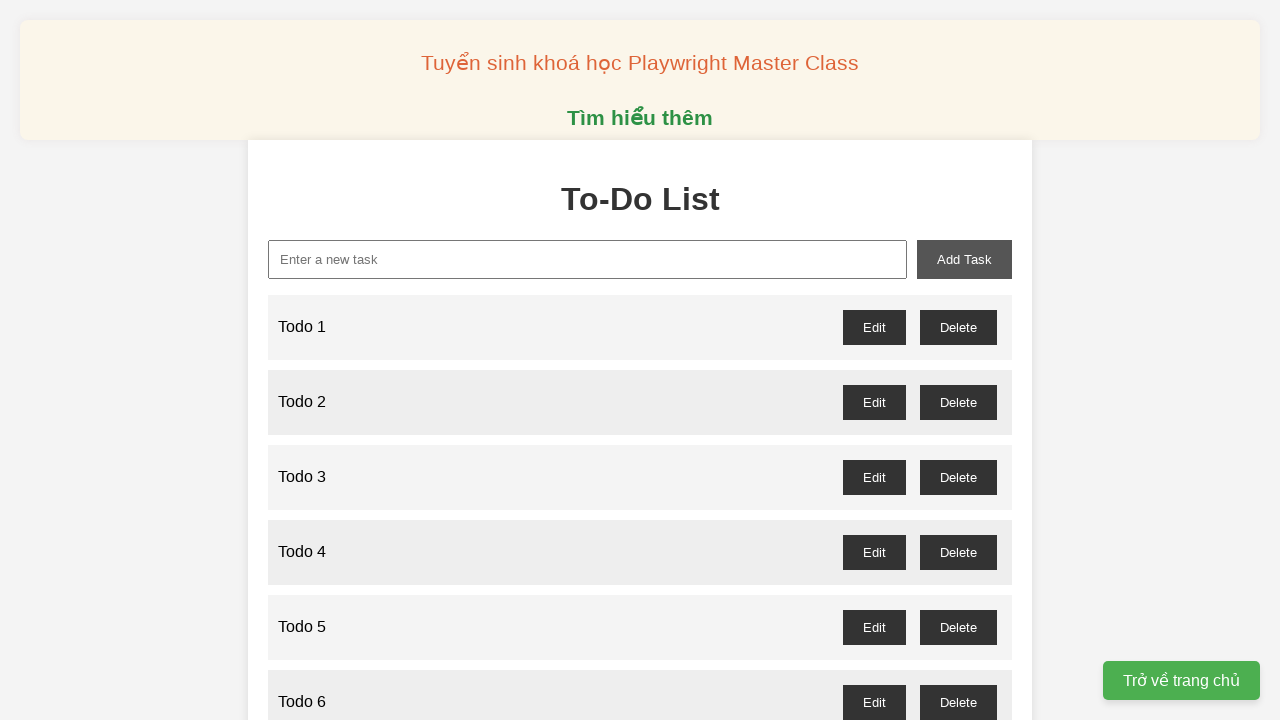

Filled new task input with 'Todo 68' on //input[@id = 'new-task']
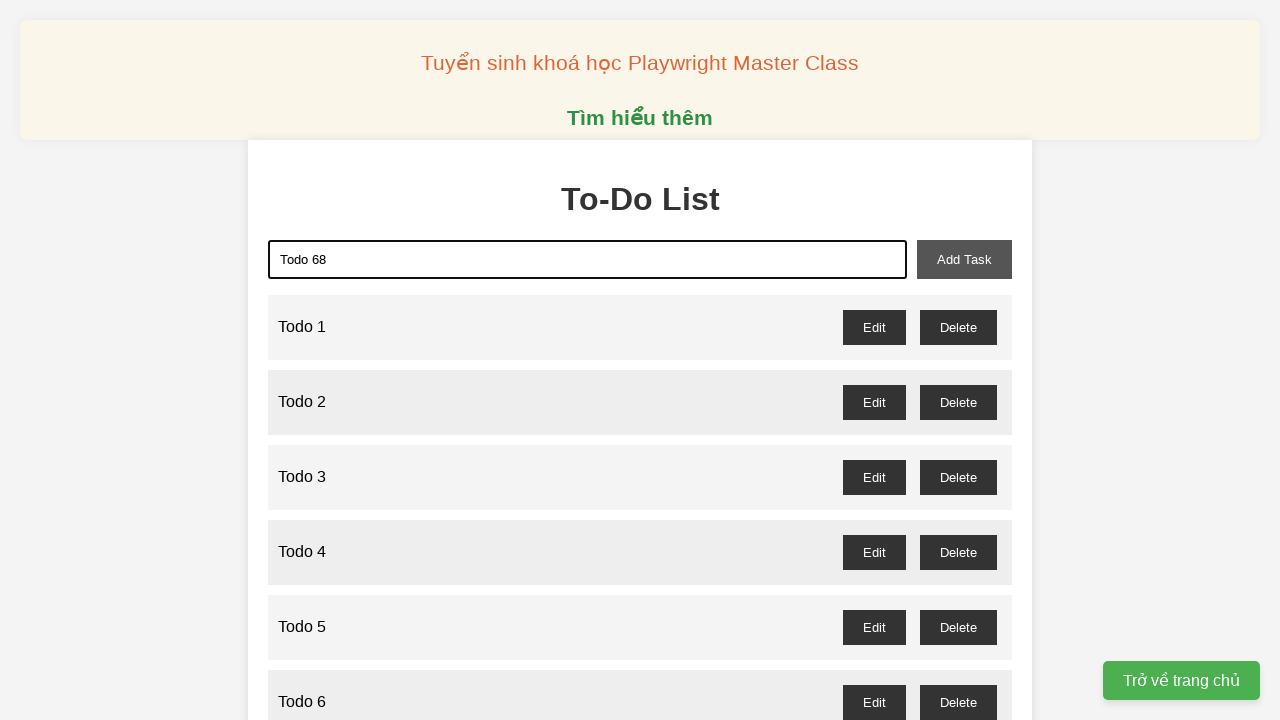

Clicked add task button to add 'Todo 68' at (964, 259) on xpath=//button[@id='add-task']
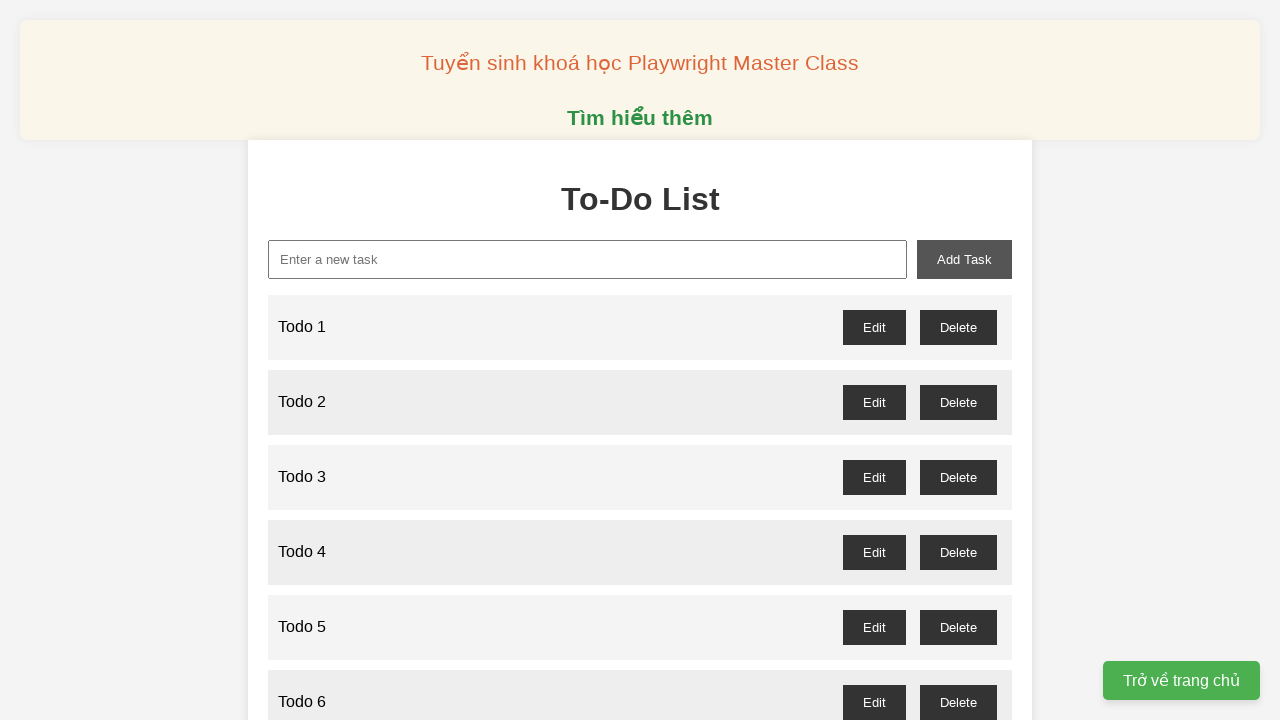

Filled new task input with 'Todo 69' on //input[@id = 'new-task']
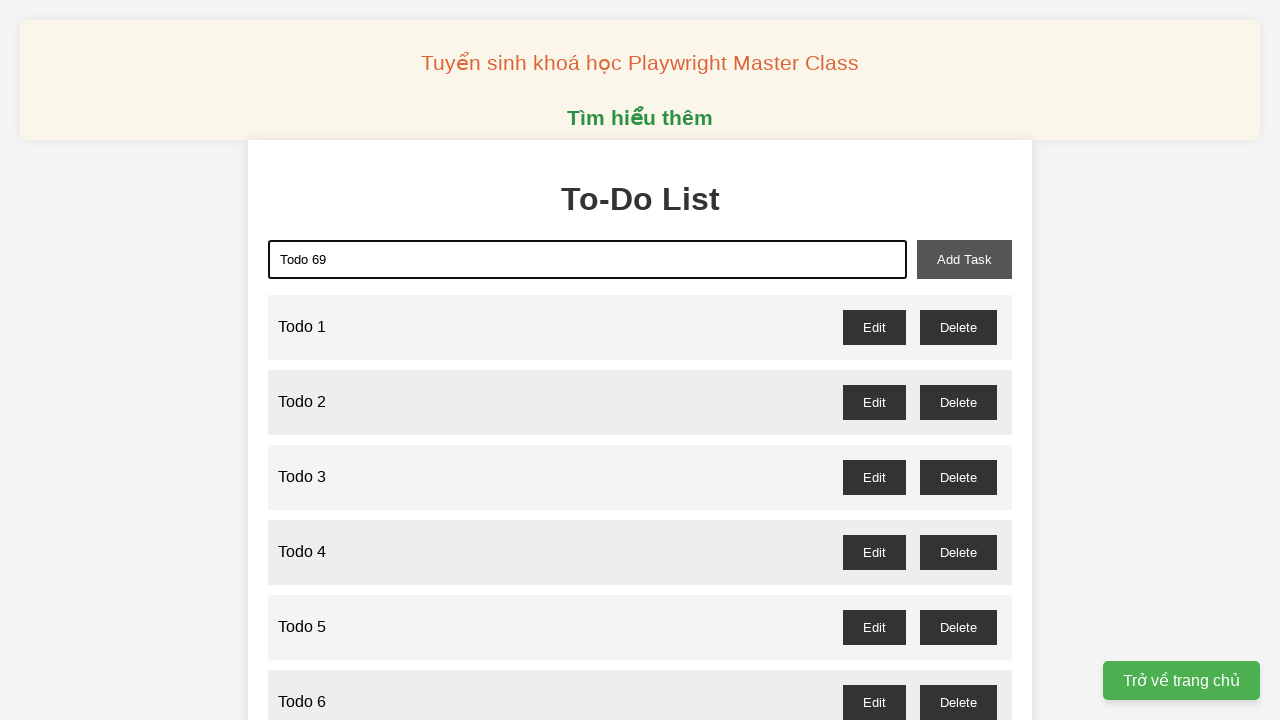

Clicked add task button to add 'Todo 69' at (964, 259) on xpath=//button[@id='add-task']
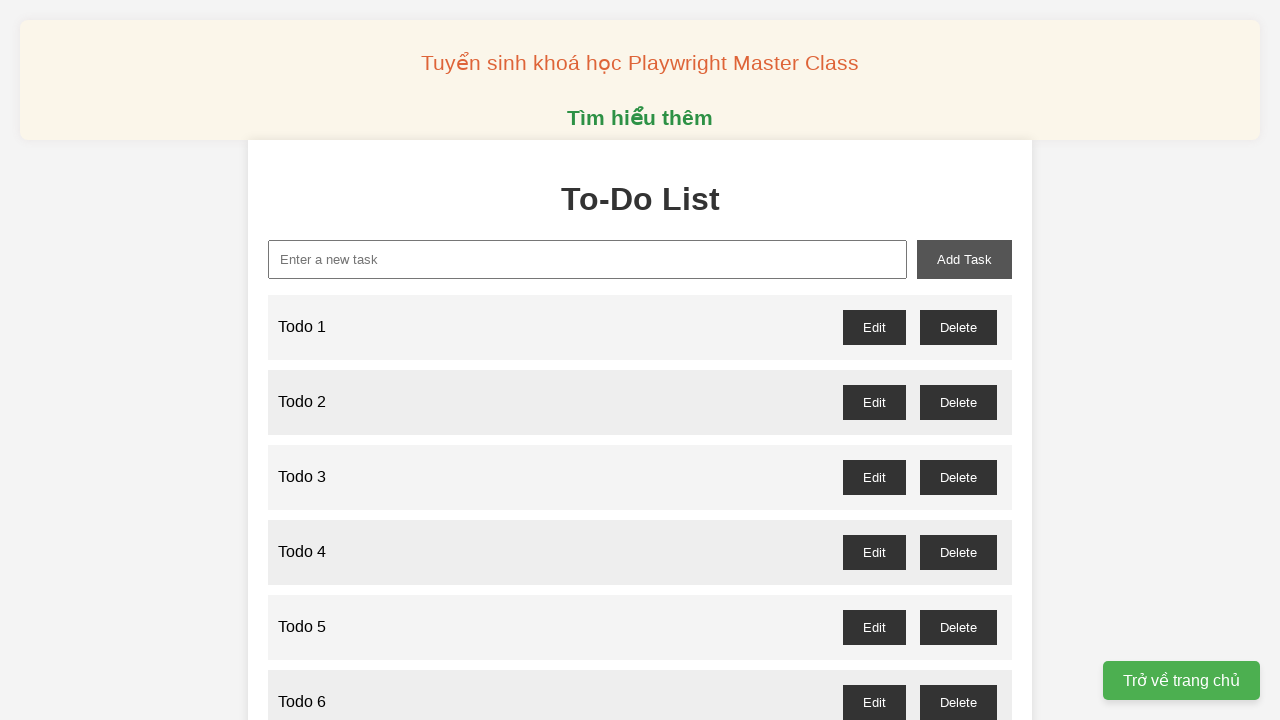

Filled new task input with 'Todo 70' on //input[@id = 'new-task']
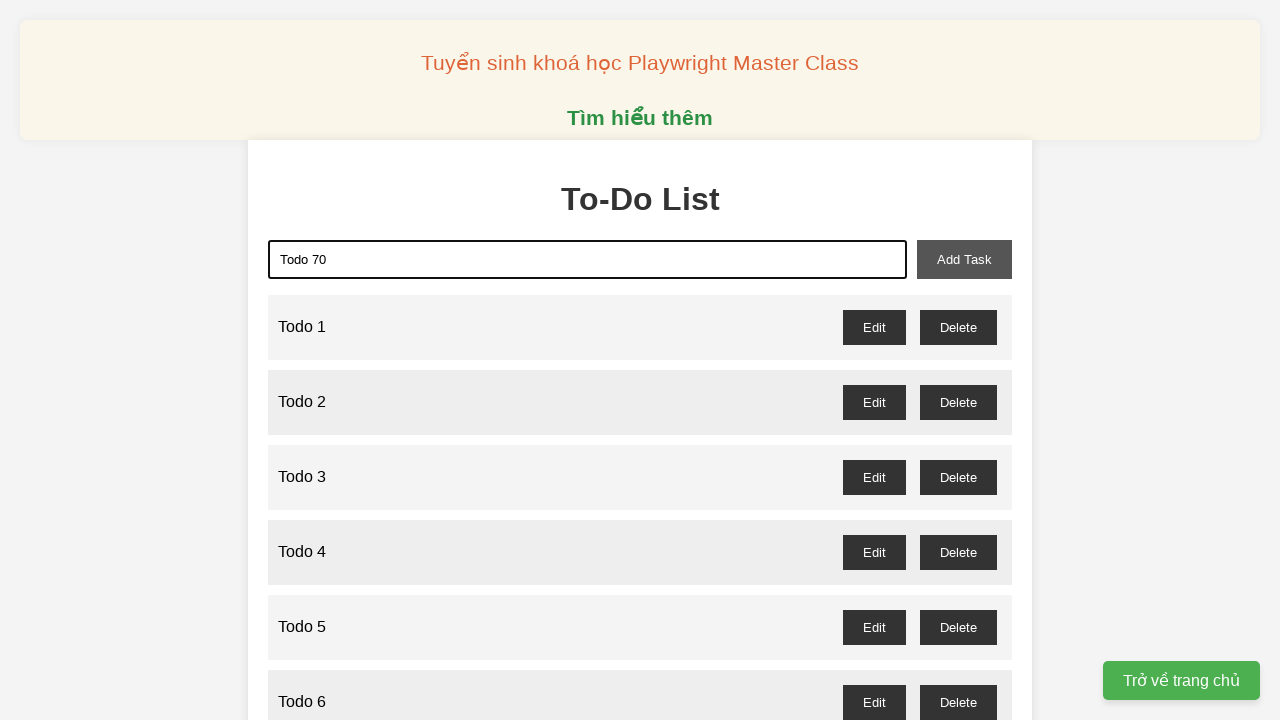

Clicked add task button to add 'Todo 70' at (964, 259) on xpath=//button[@id='add-task']
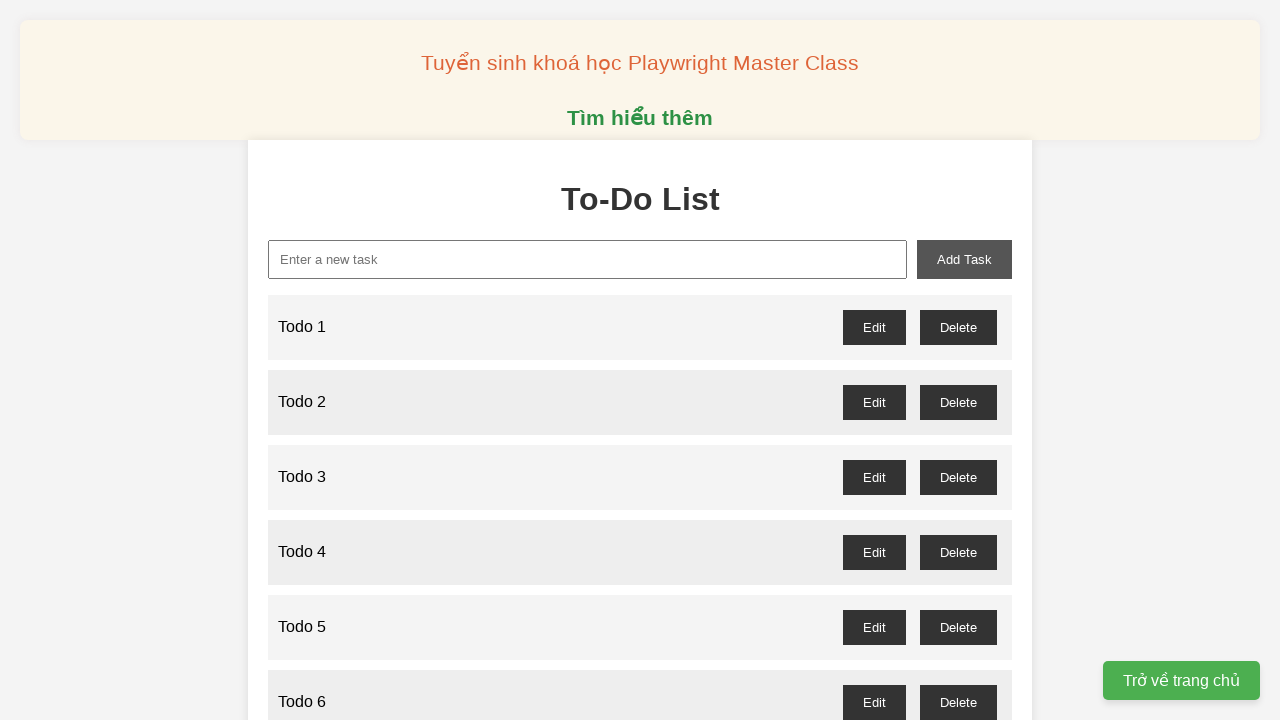

Filled new task input with 'Todo 71' on //input[@id = 'new-task']
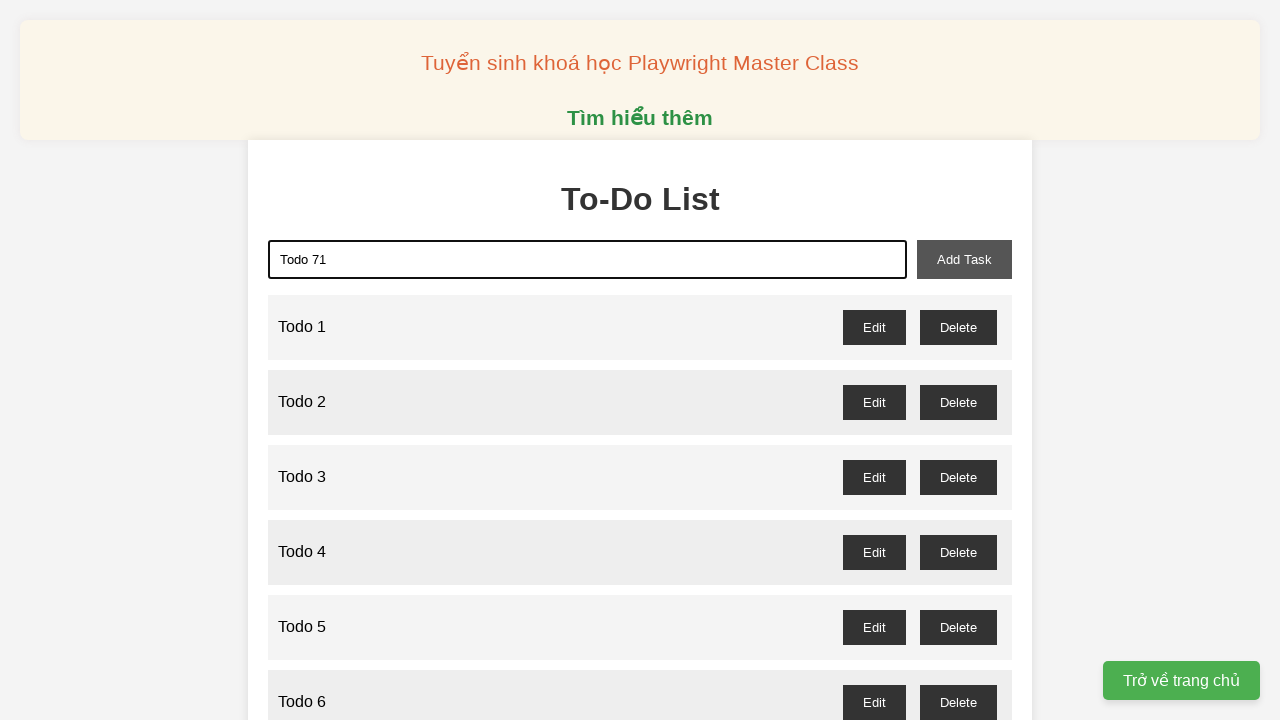

Clicked add task button to add 'Todo 71' at (964, 259) on xpath=//button[@id='add-task']
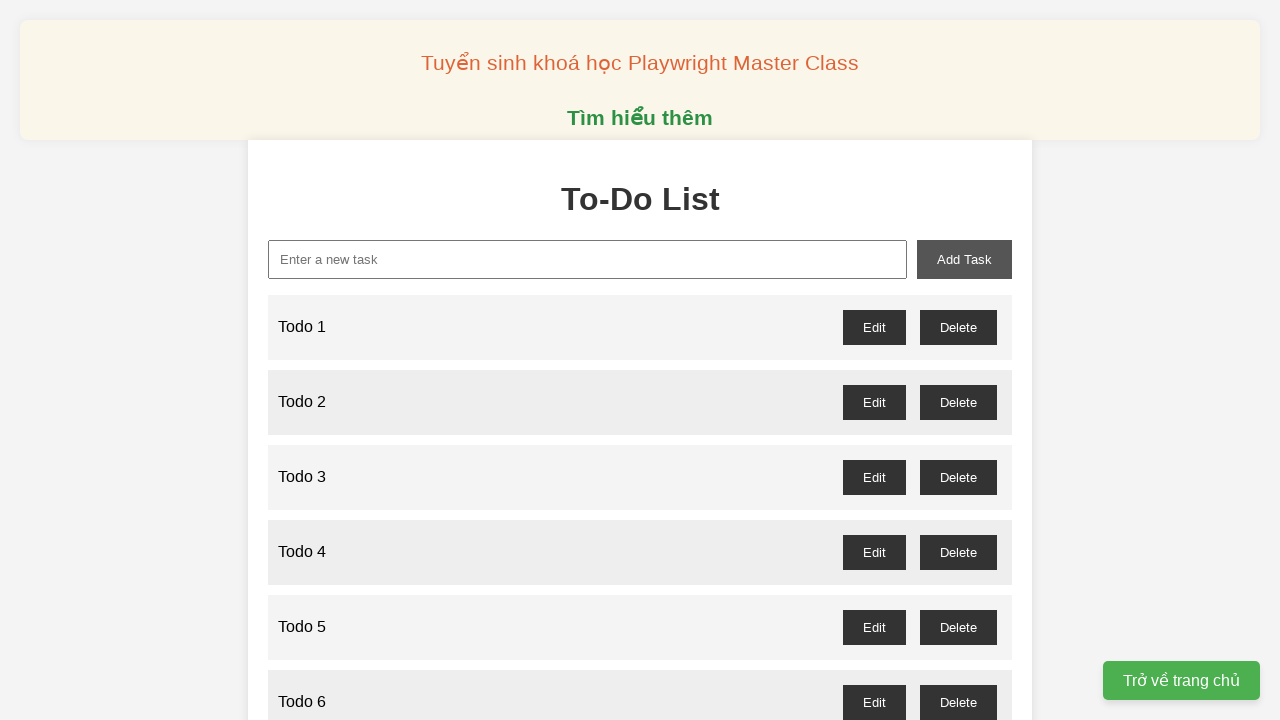

Filled new task input with 'Todo 72' on //input[@id = 'new-task']
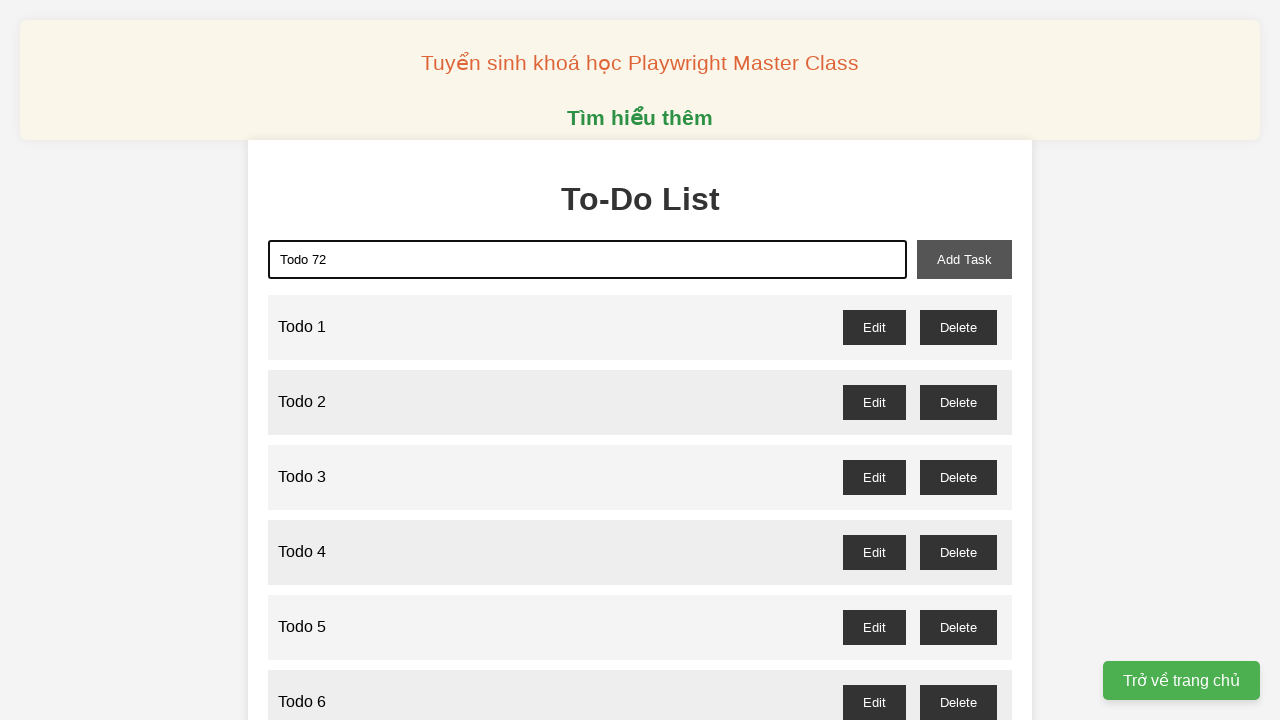

Clicked add task button to add 'Todo 72' at (964, 259) on xpath=//button[@id='add-task']
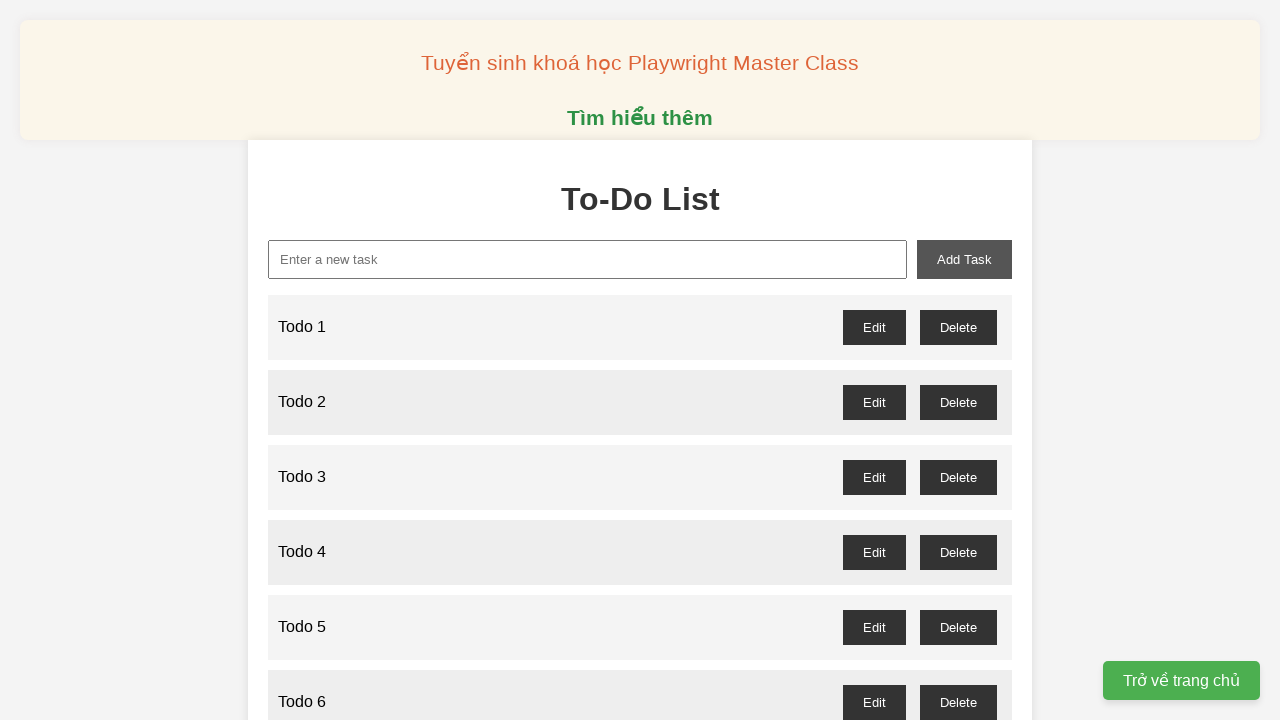

Filled new task input with 'Todo 73' on //input[@id = 'new-task']
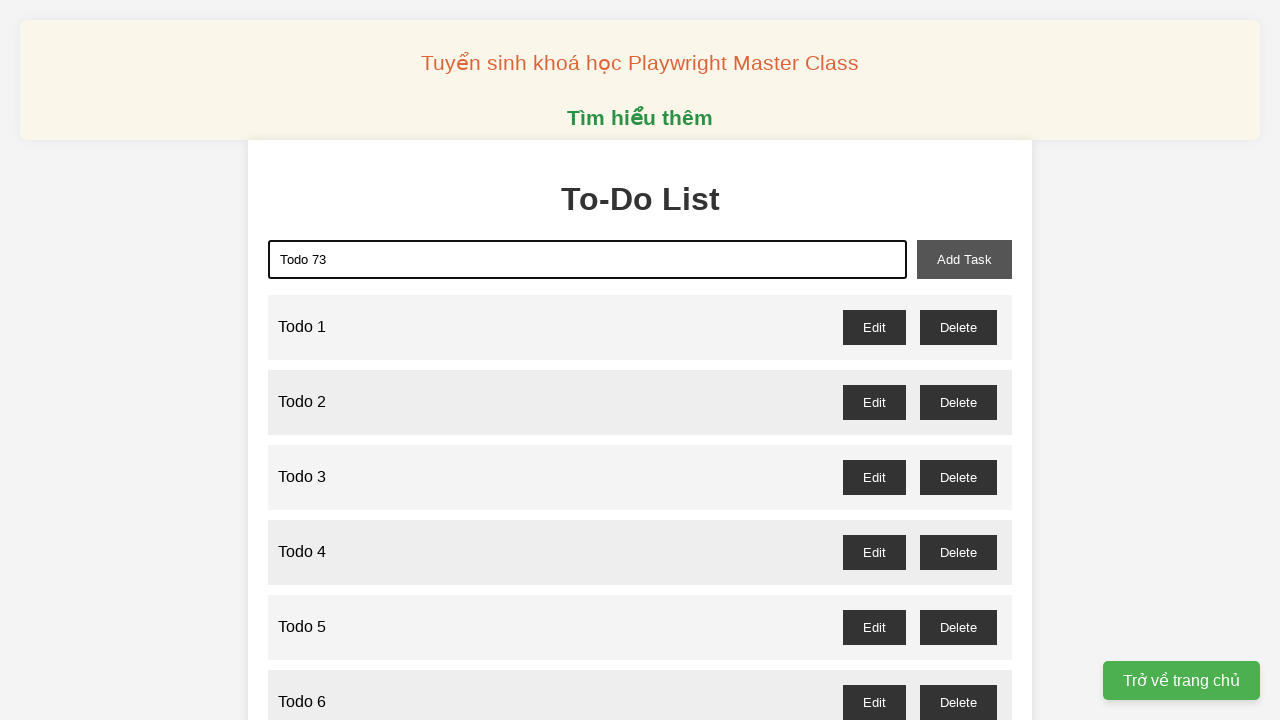

Clicked add task button to add 'Todo 73' at (964, 259) on xpath=//button[@id='add-task']
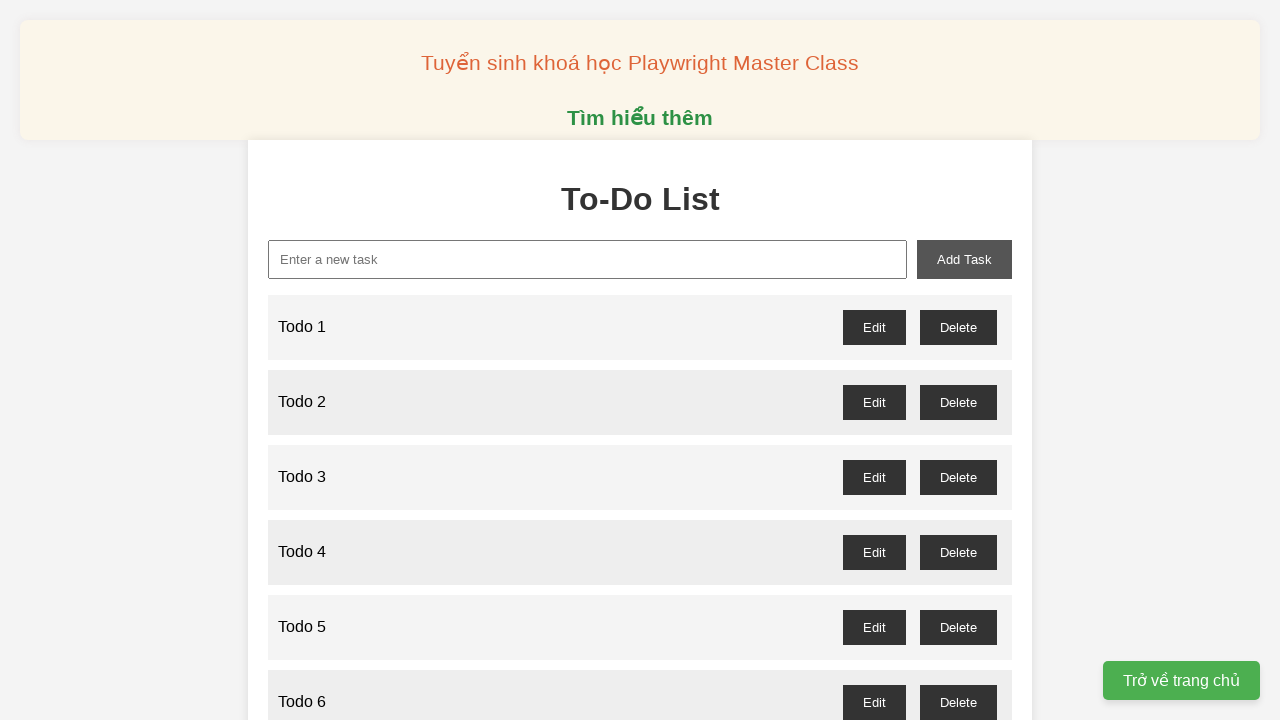

Filled new task input with 'Todo 74' on //input[@id = 'new-task']
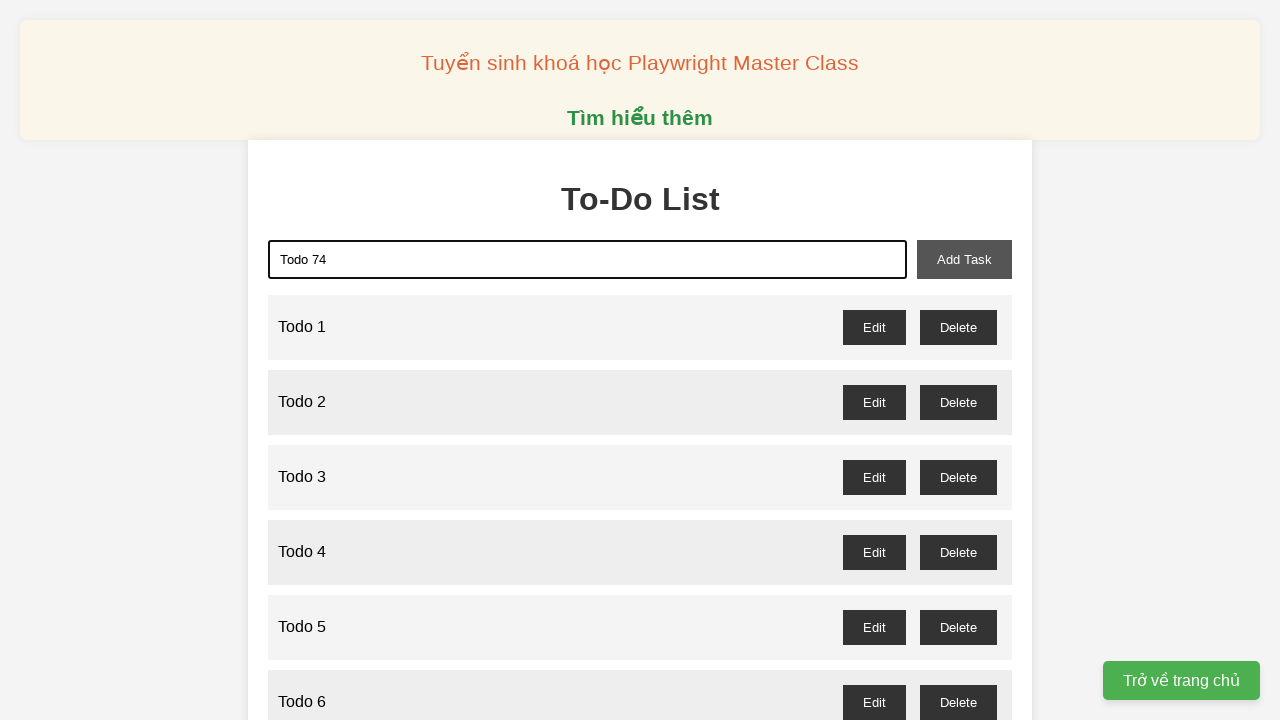

Clicked add task button to add 'Todo 74' at (964, 259) on xpath=//button[@id='add-task']
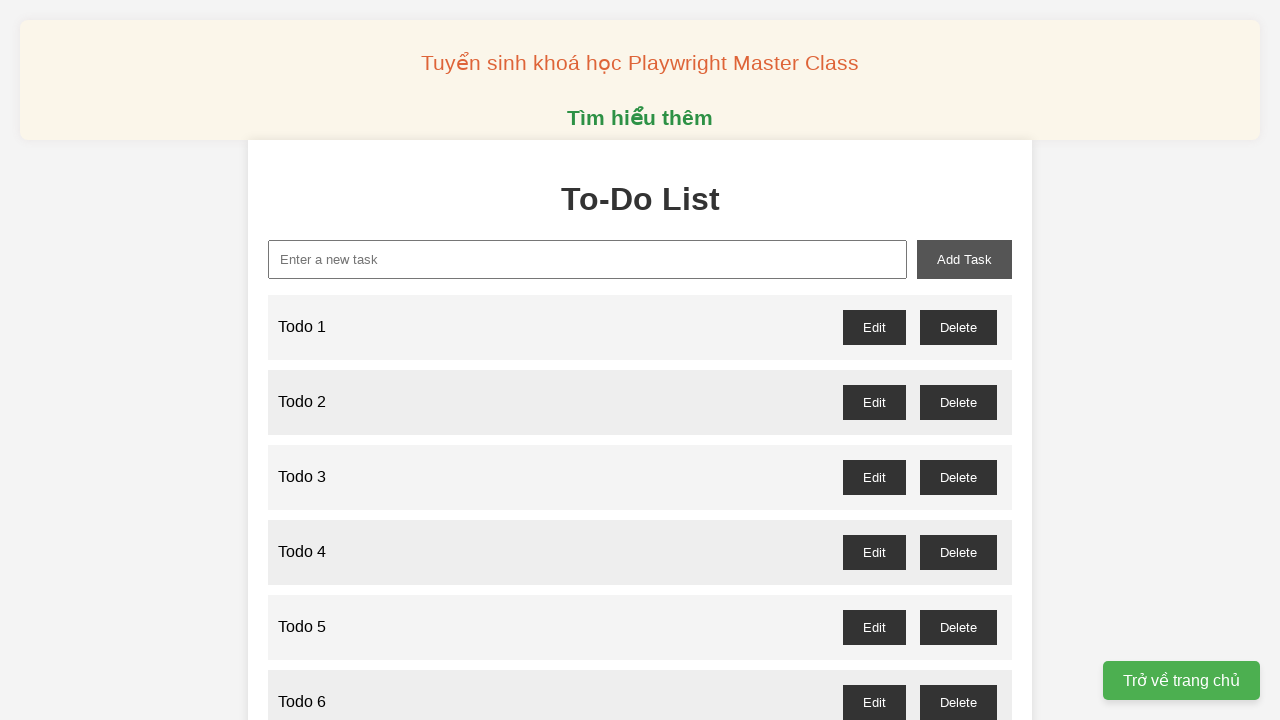

Filled new task input with 'Todo 75' on //input[@id = 'new-task']
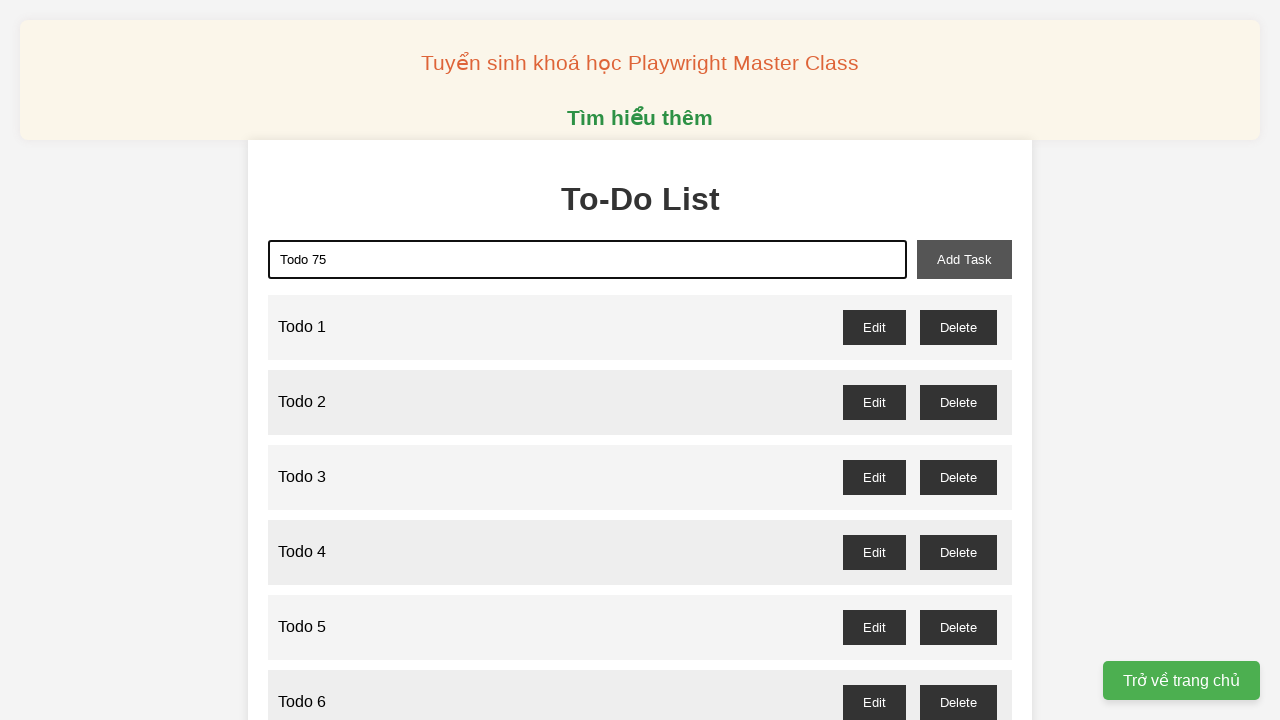

Clicked add task button to add 'Todo 75' at (964, 259) on xpath=//button[@id='add-task']
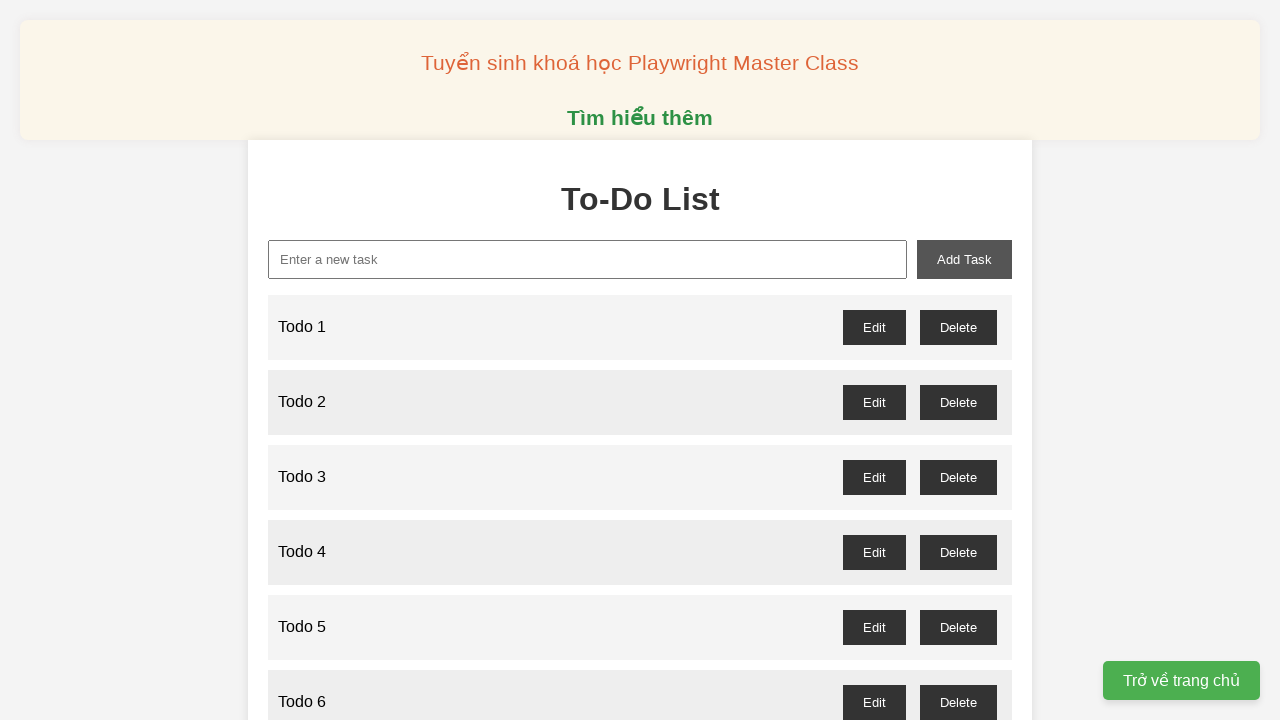

Filled new task input with 'Todo 76' on //input[@id = 'new-task']
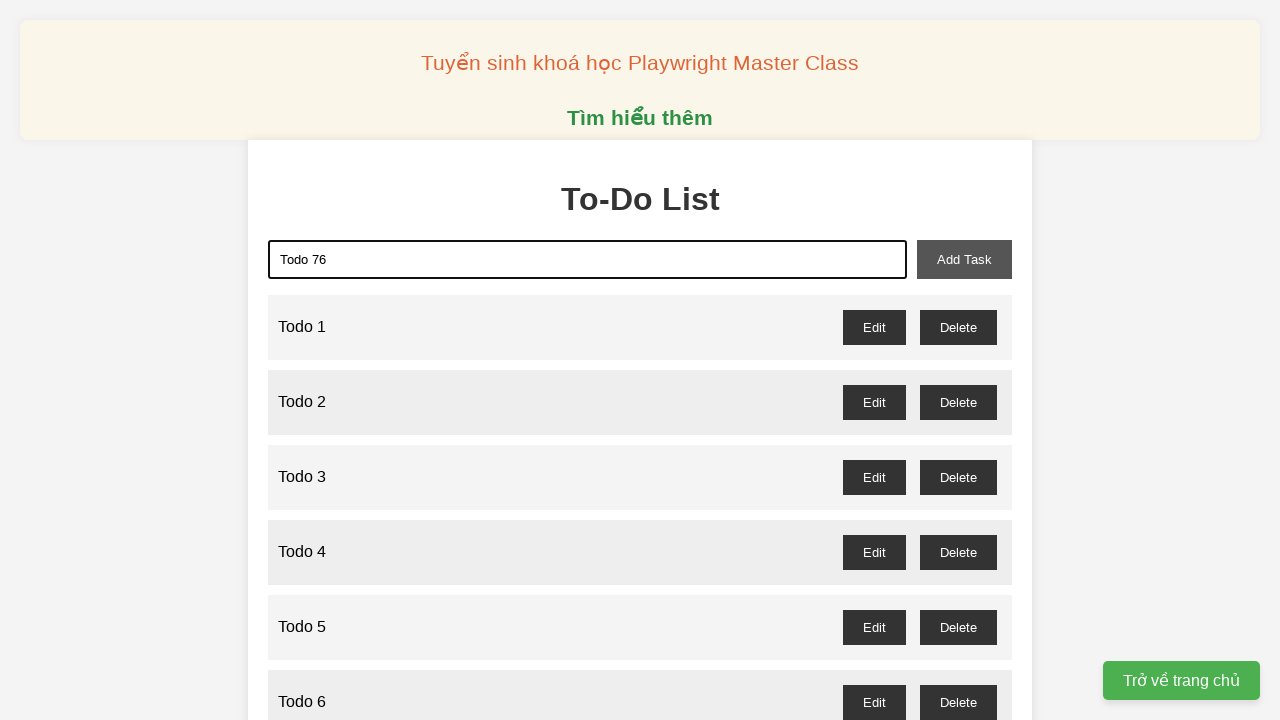

Clicked add task button to add 'Todo 76' at (964, 259) on xpath=//button[@id='add-task']
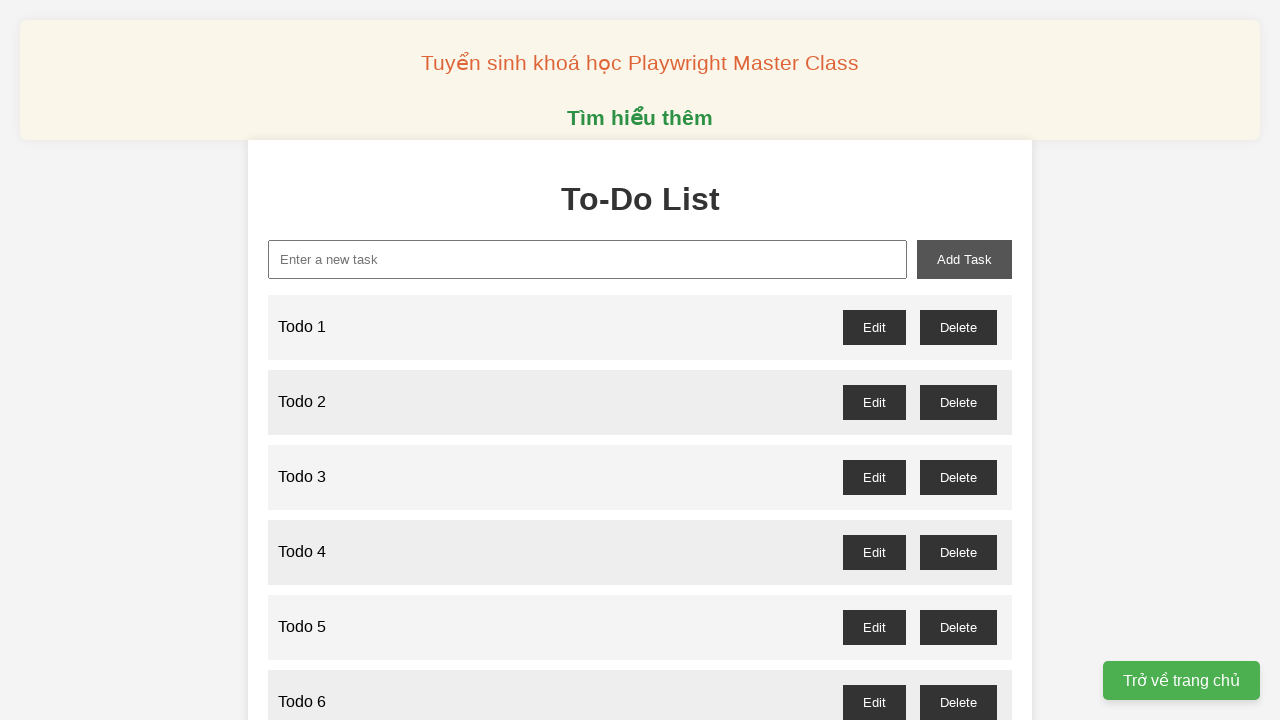

Filled new task input with 'Todo 77' on //input[@id = 'new-task']
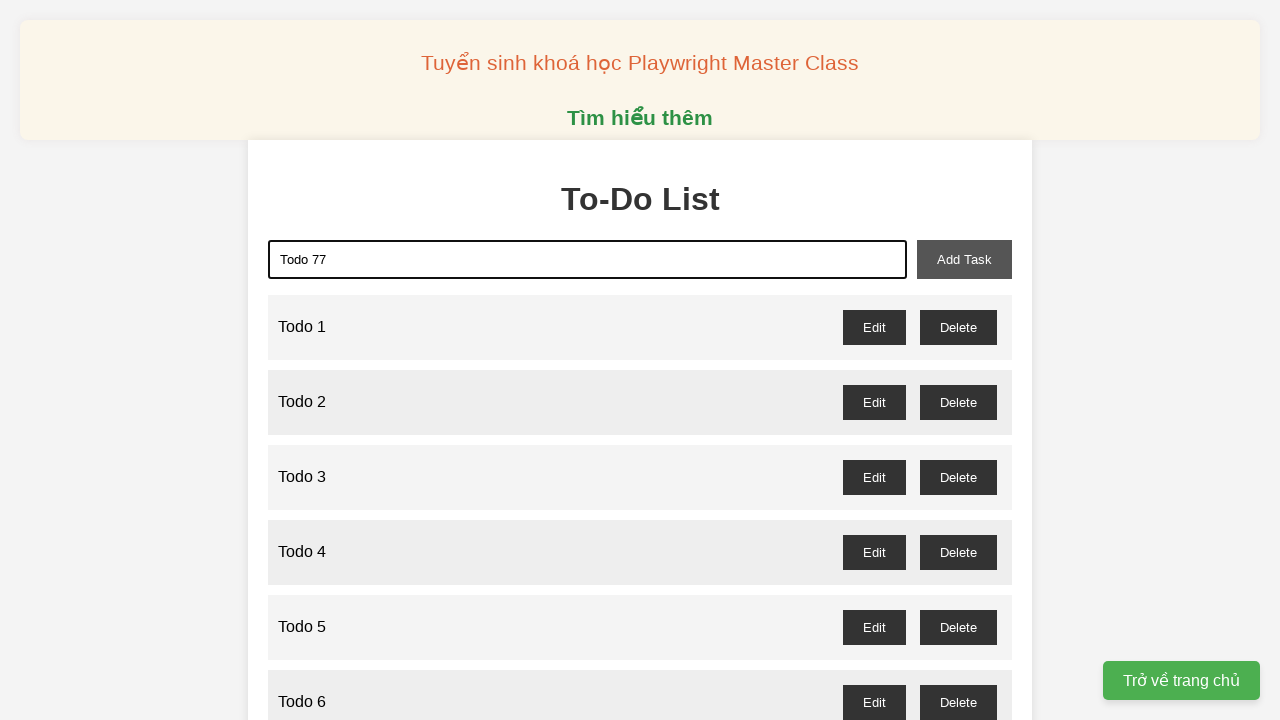

Clicked add task button to add 'Todo 77' at (964, 259) on xpath=//button[@id='add-task']
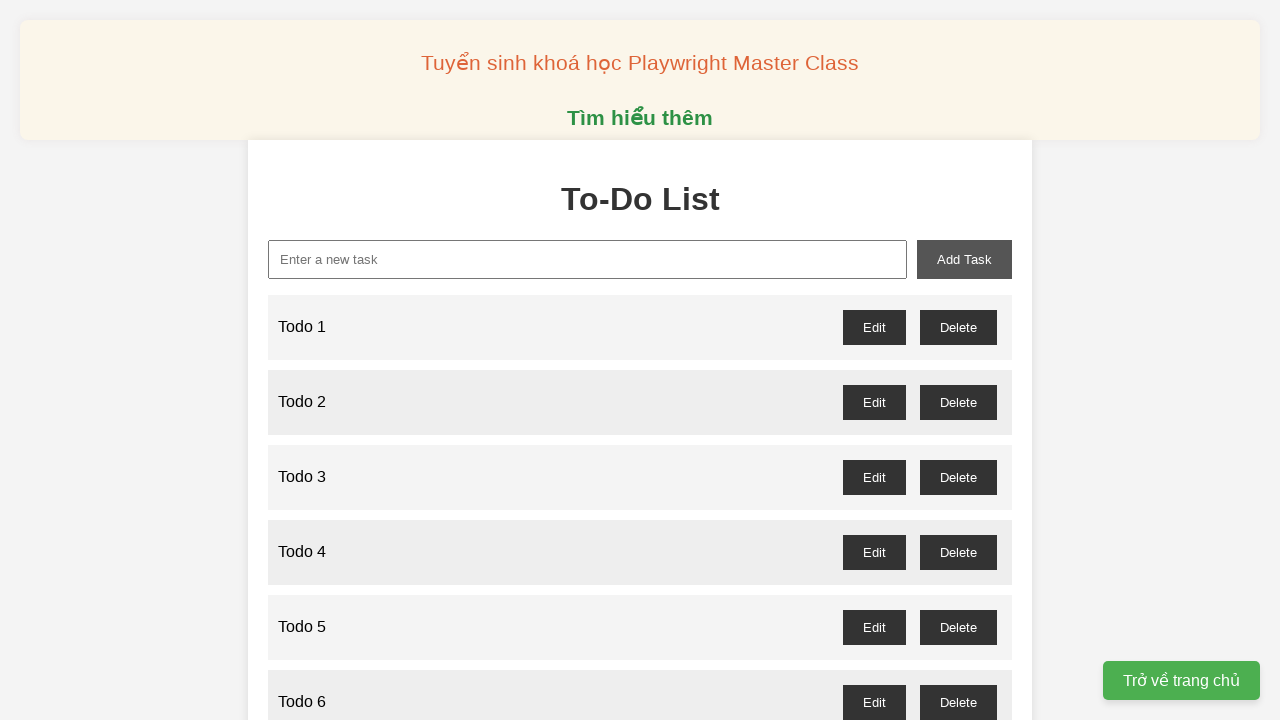

Filled new task input with 'Todo 78' on //input[@id = 'new-task']
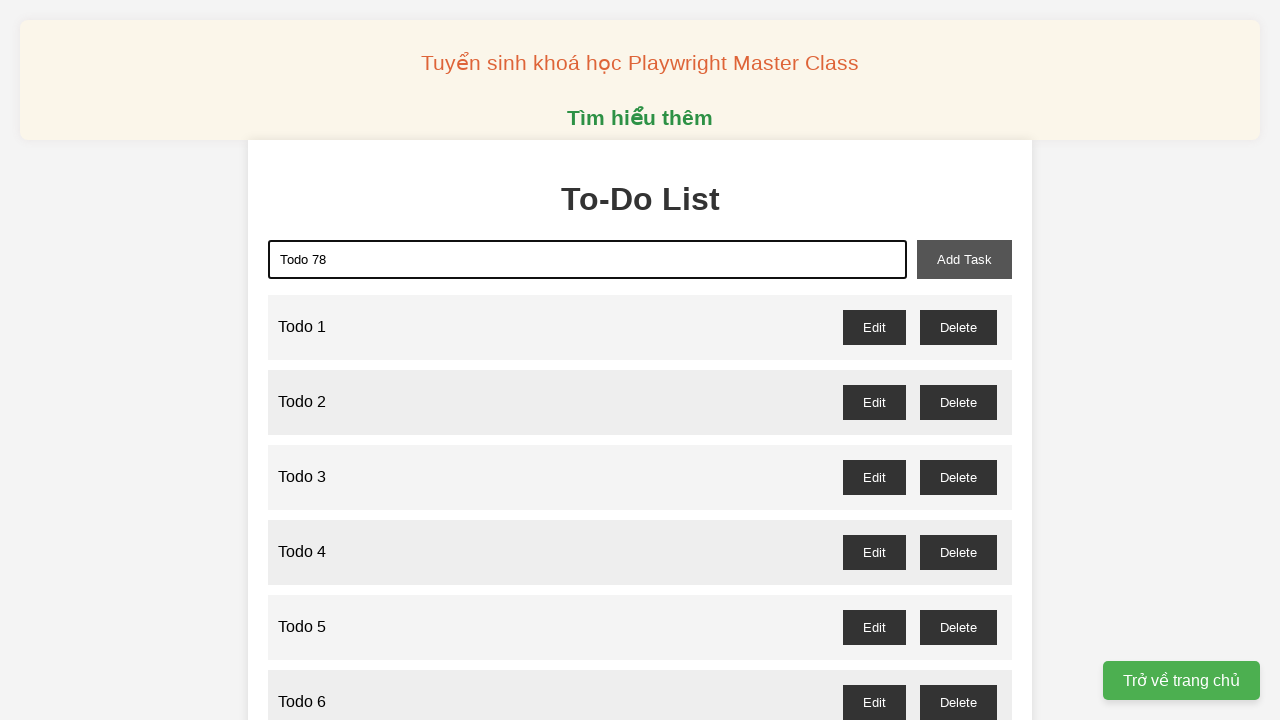

Clicked add task button to add 'Todo 78' at (964, 259) on xpath=//button[@id='add-task']
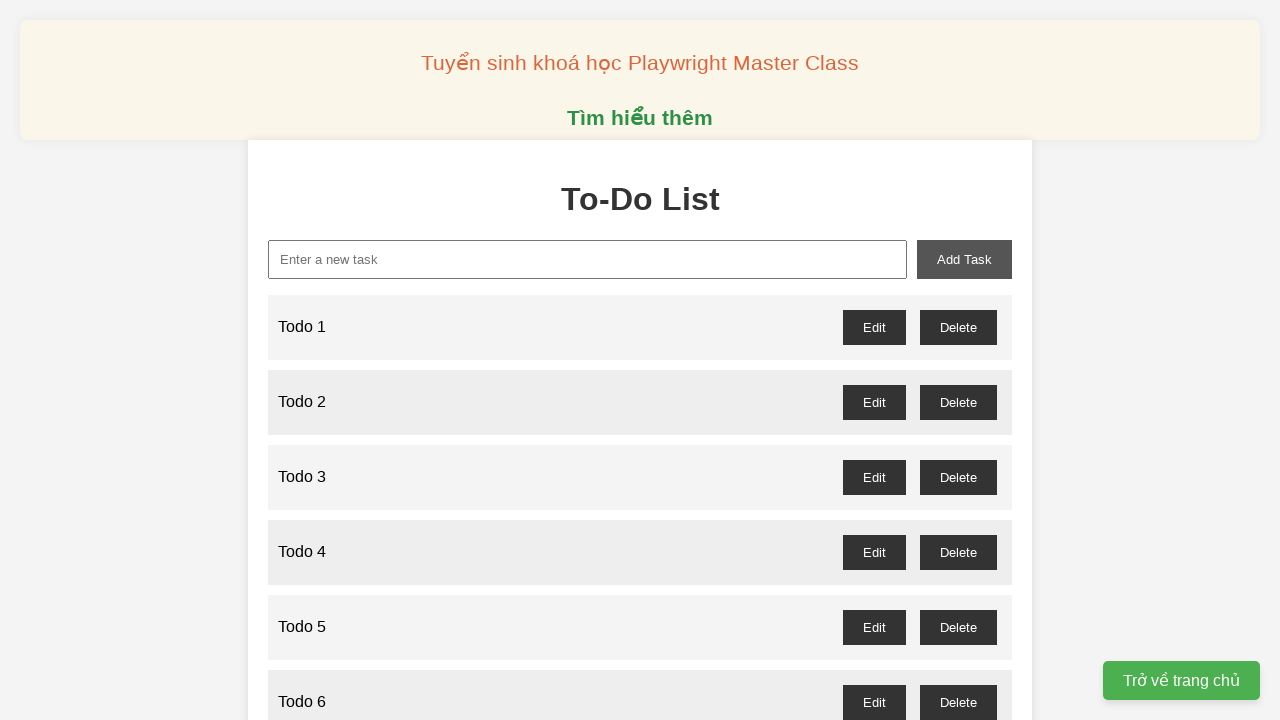

Filled new task input with 'Todo 79' on //input[@id = 'new-task']
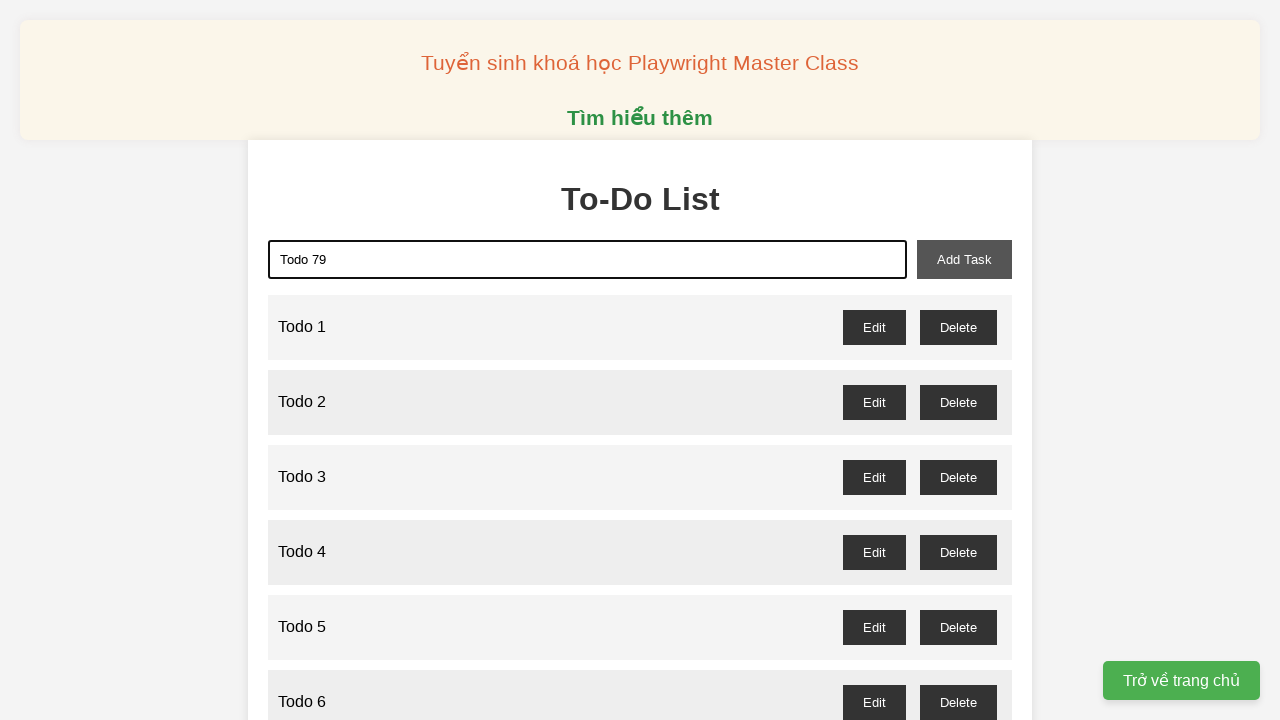

Clicked add task button to add 'Todo 79' at (964, 259) on xpath=//button[@id='add-task']
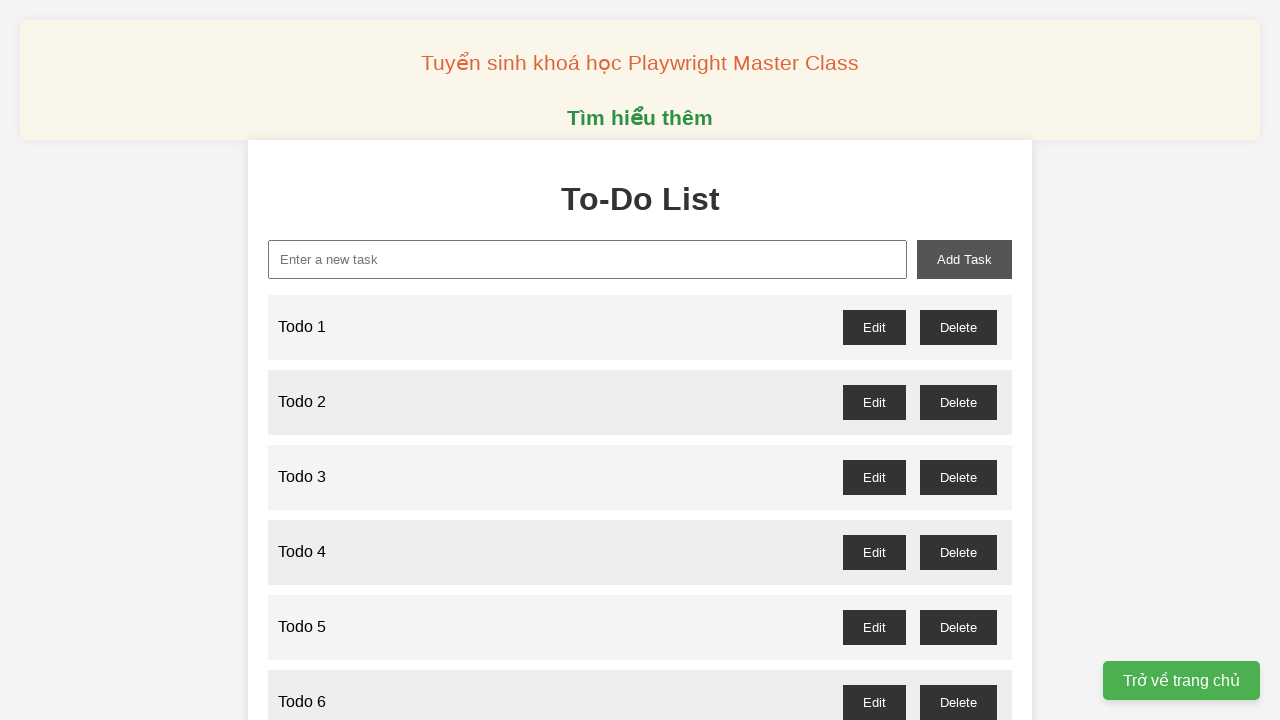

Filled new task input with 'Todo 80' on //input[@id = 'new-task']
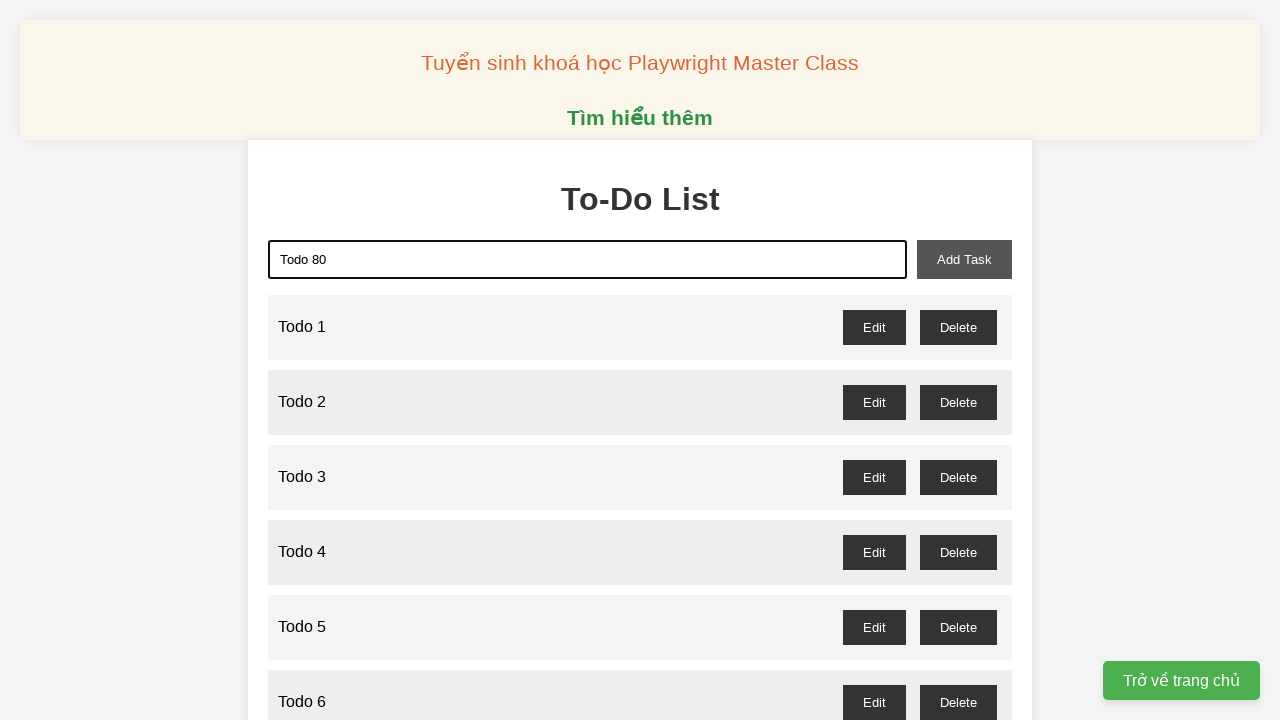

Clicked add task button to add 'Todo 80' at (964, 259) on xpath=//button[@id='add-task']
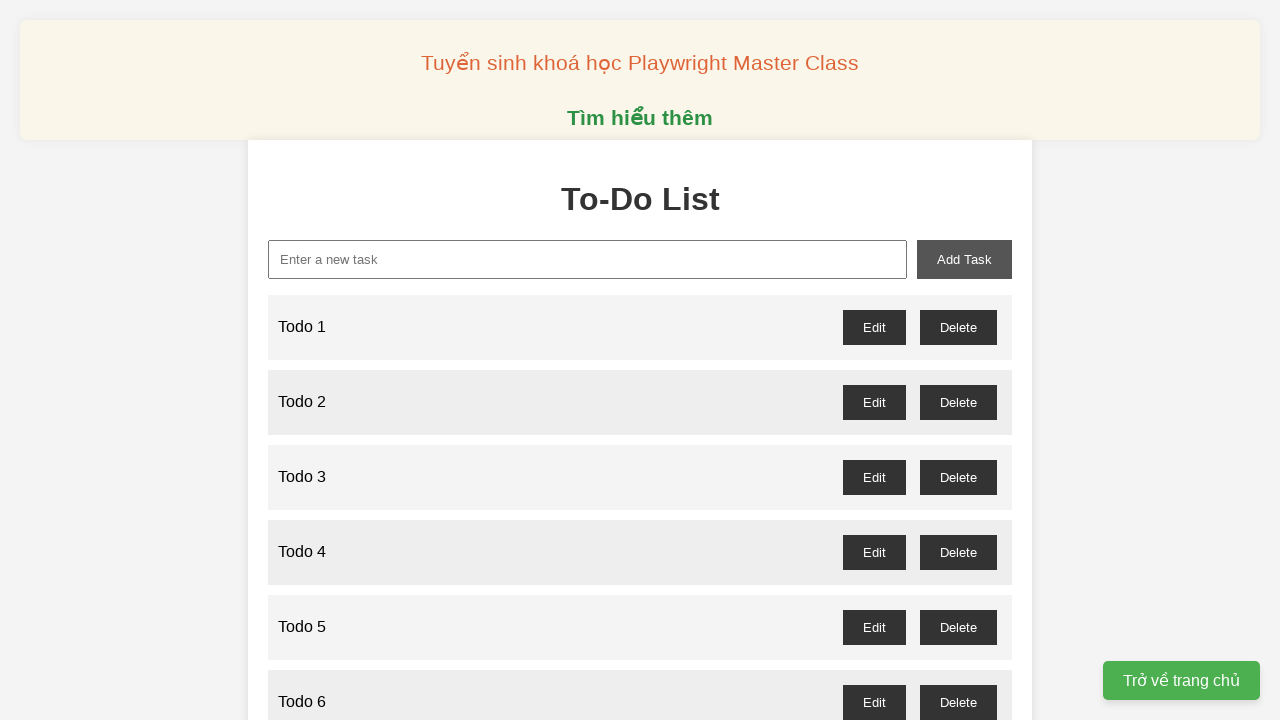

Filled new task input with 'Todo 81' on //input[@id = 'new-task']
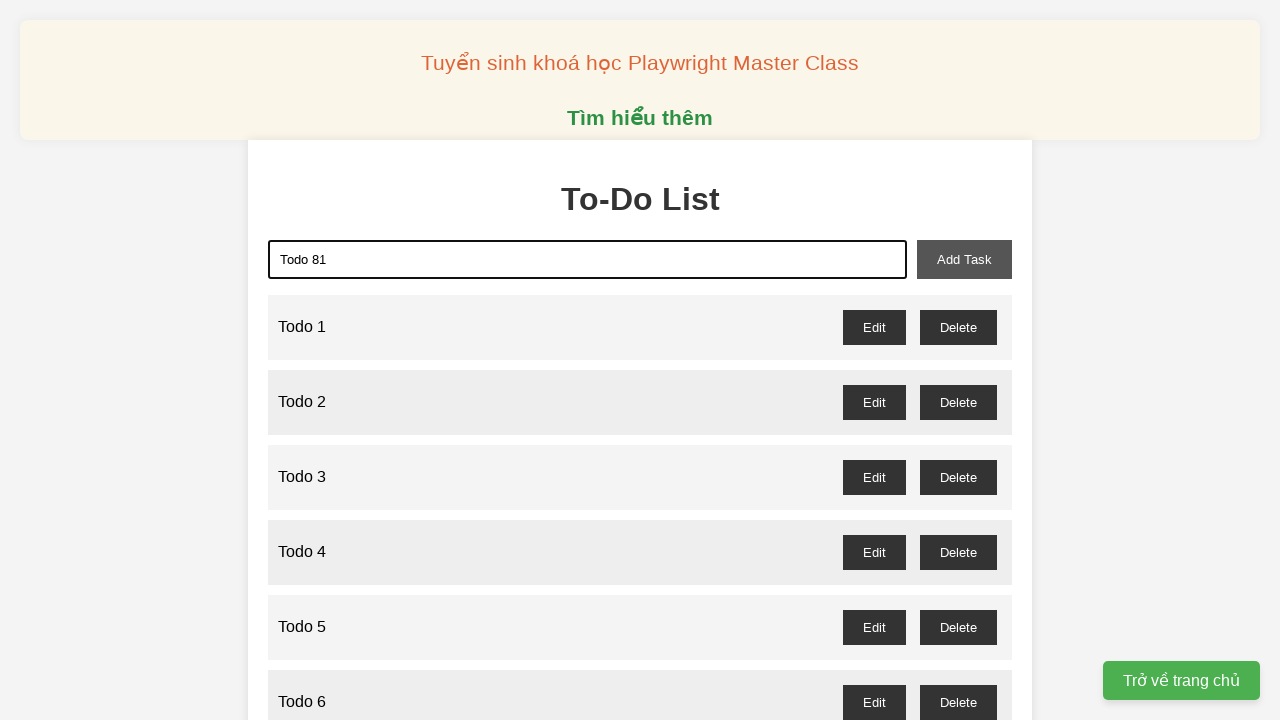

Clicked add task button to add 'Todo 81' at (964, 259) on xpath=//button[@id='add-task']
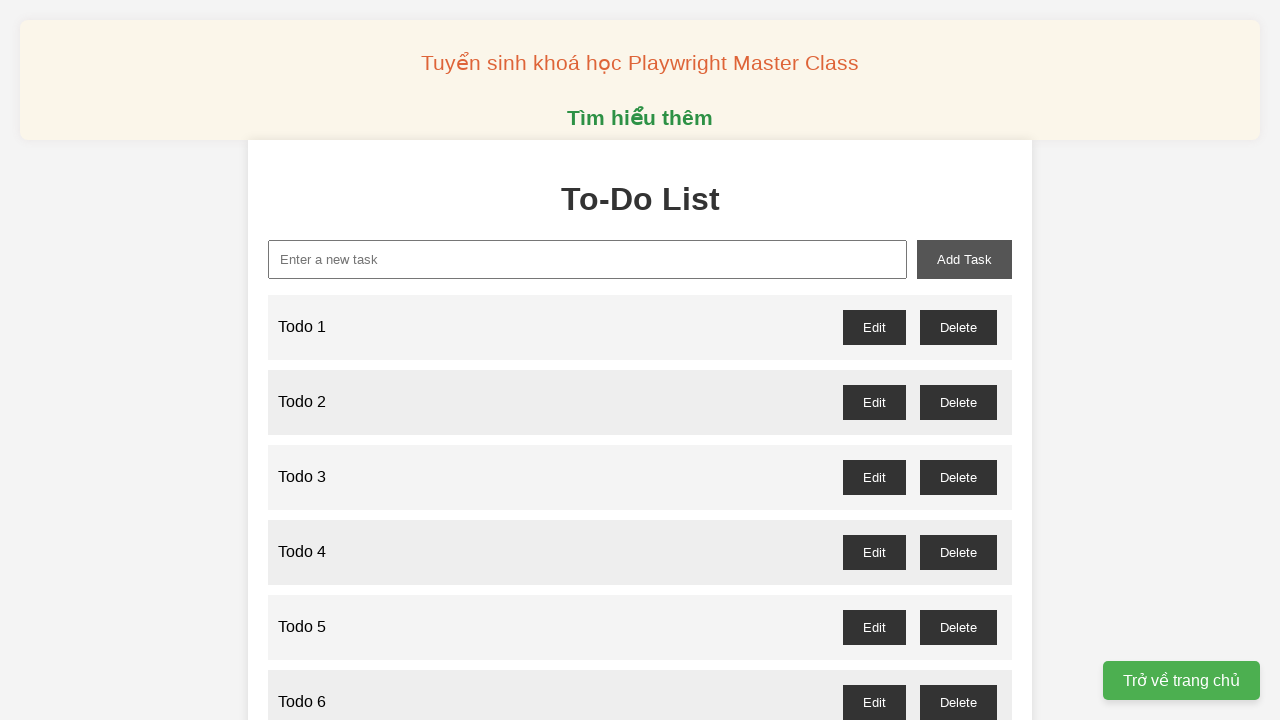

Filled new task input with 'Todo 82' on //input[@id = 'new-task']
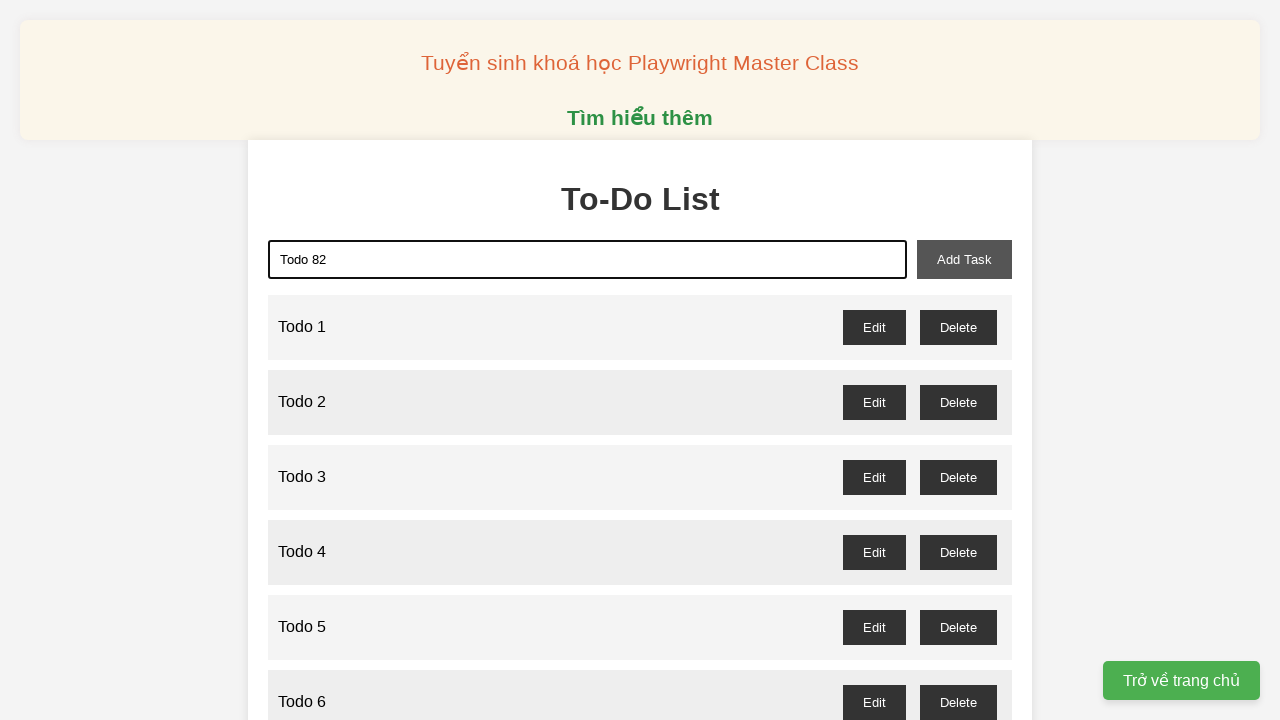

Clicked add task button to add 'Todo 82' at (964, 259) on xpath=//button[@id='add-task']
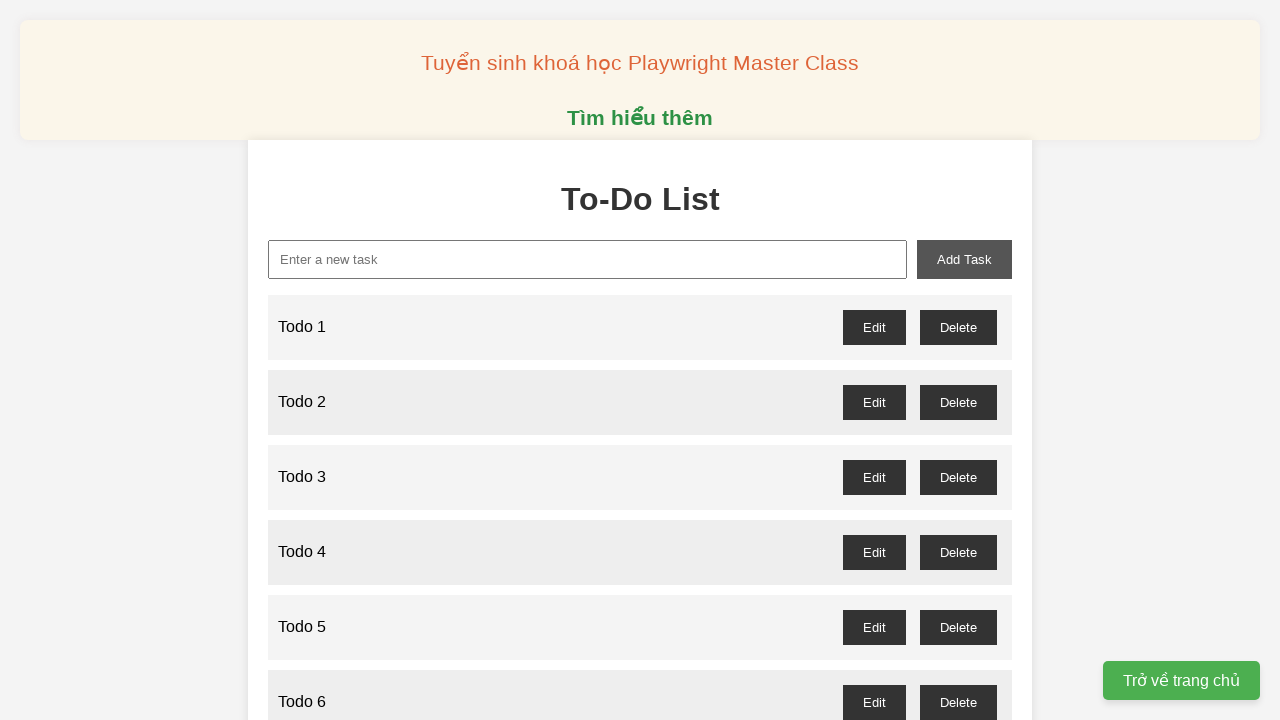

Filled new task input with 'Todo 83' on //input[@id = 'new-task']
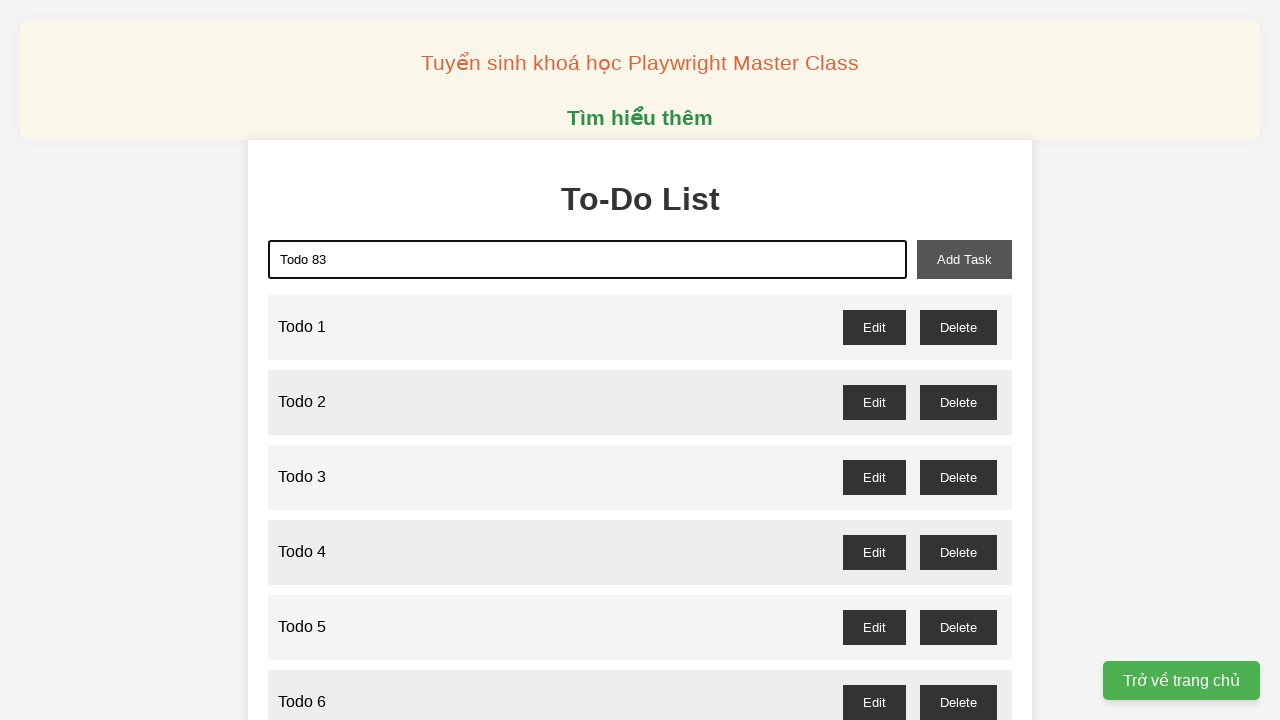

Clicked add task button to add 'Todo 83' at (964, 259) on xpath=//button[@id='add-task']
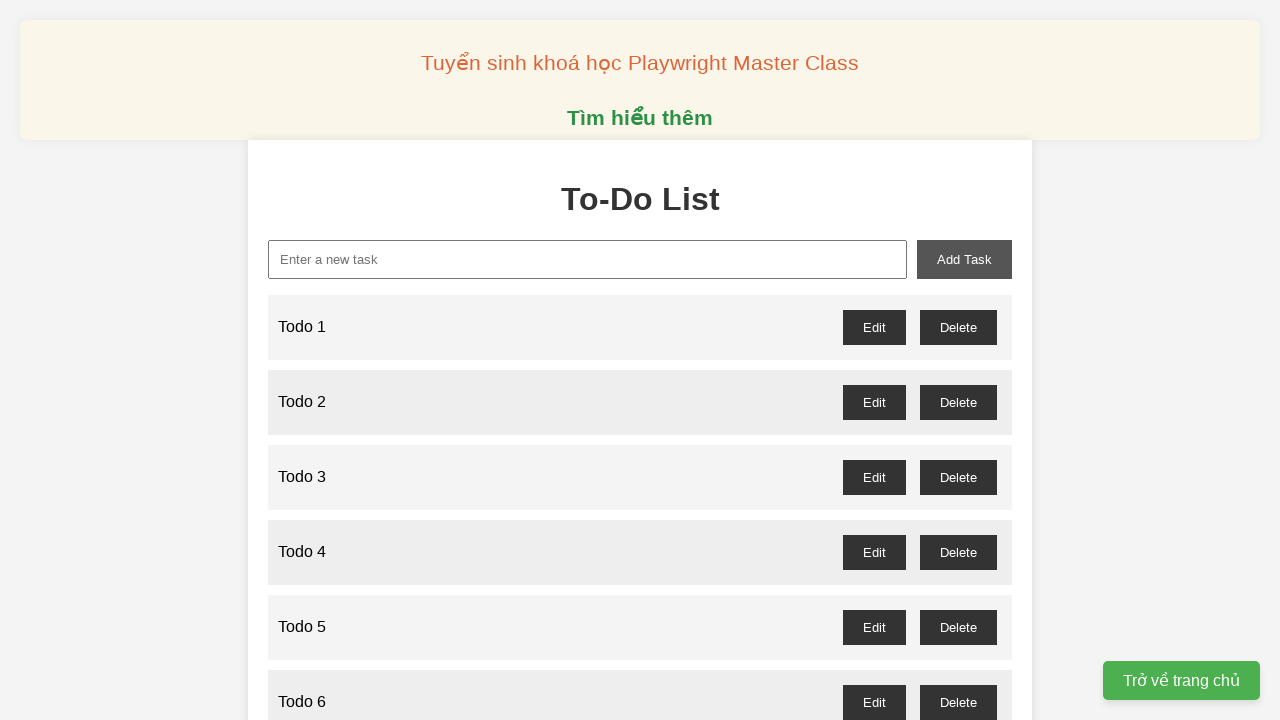

Filled new task input with 'Todo 84' on //input[@id = 'new-task']
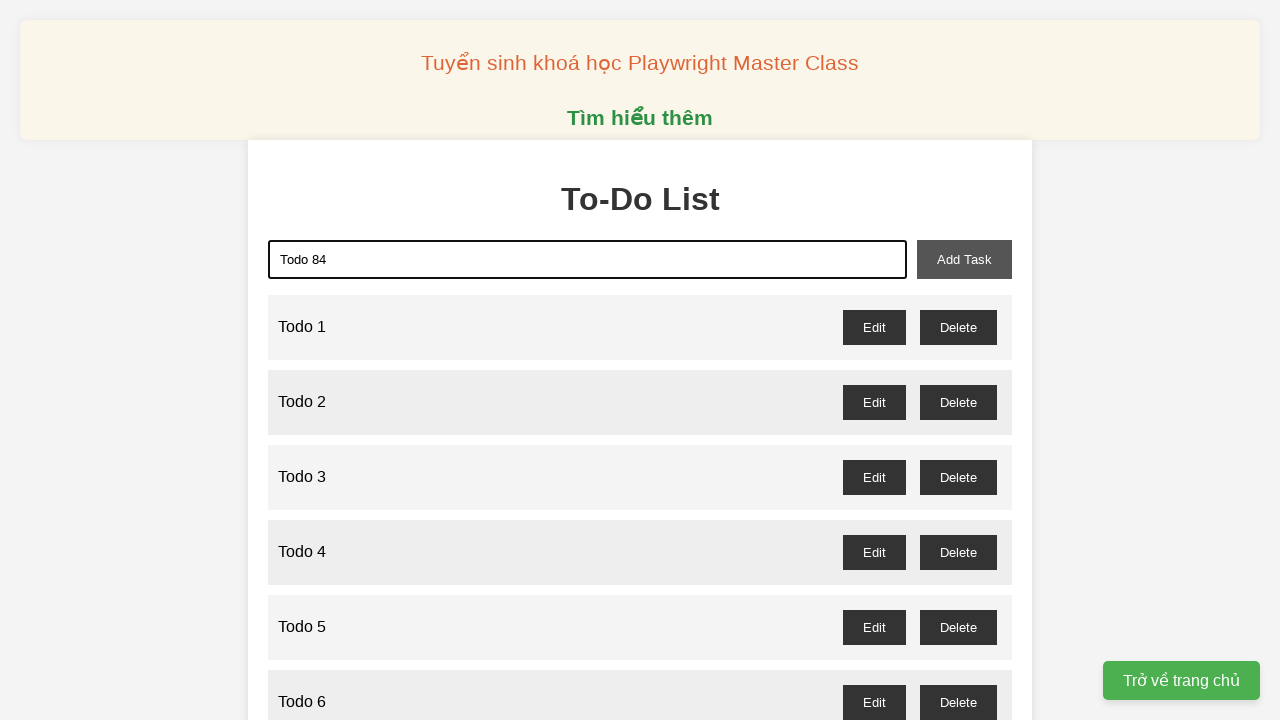

Clicked add task button to add 'Todo 84' at (964, 259) on xpath=//button[@id='add-task']
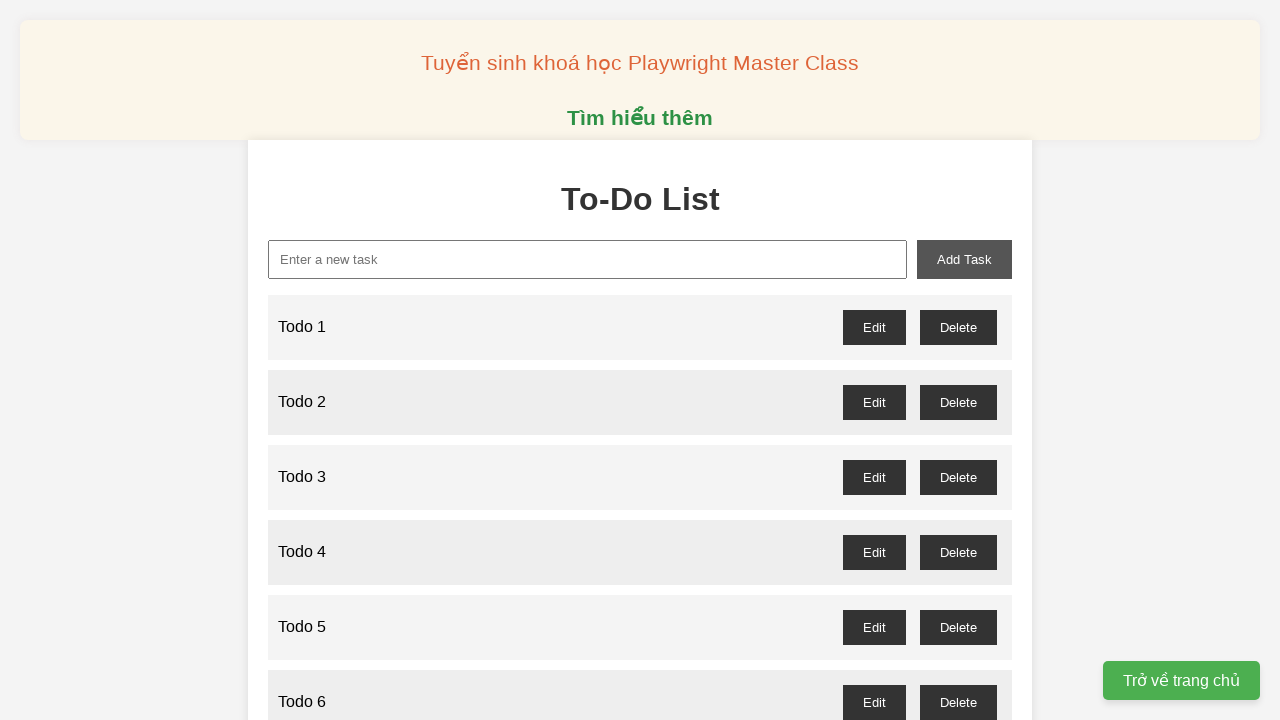

Filled new task input with 'Todo 85' on //input[@id = 'new-task']
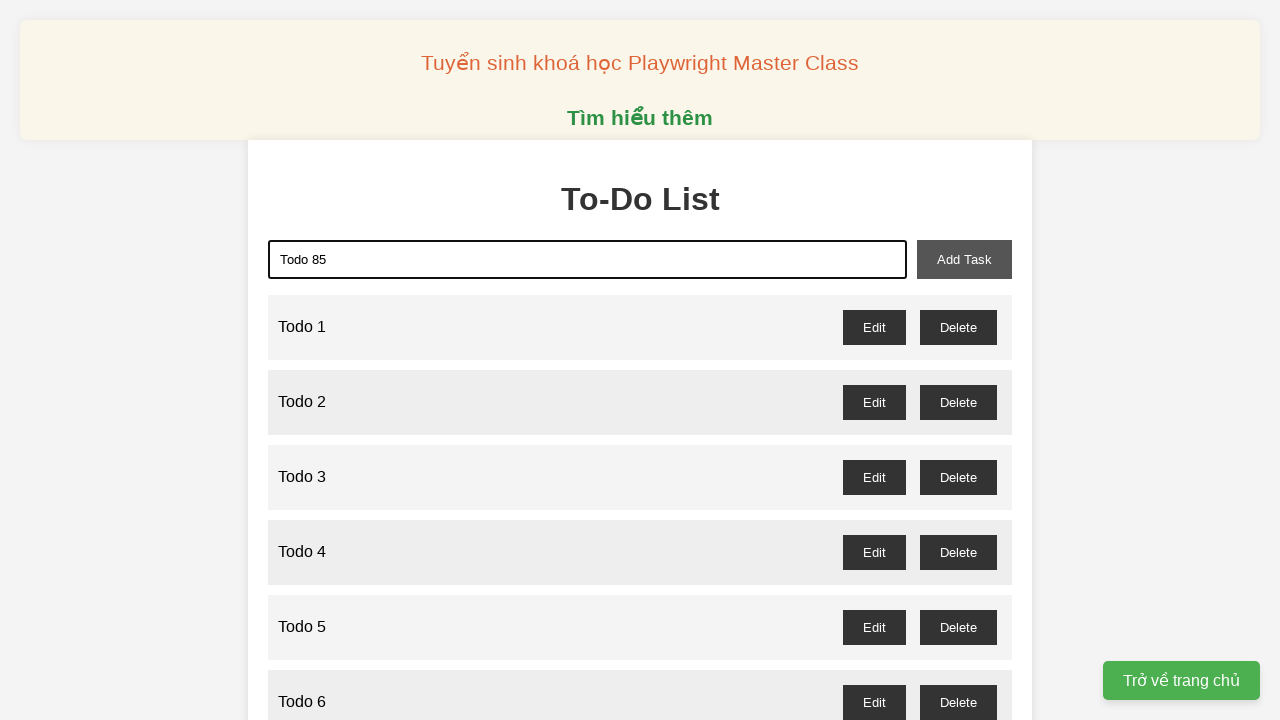

Clicked add task button to add 'Todo 85' at (964, 259) on xpath=//button[@id='add-task']
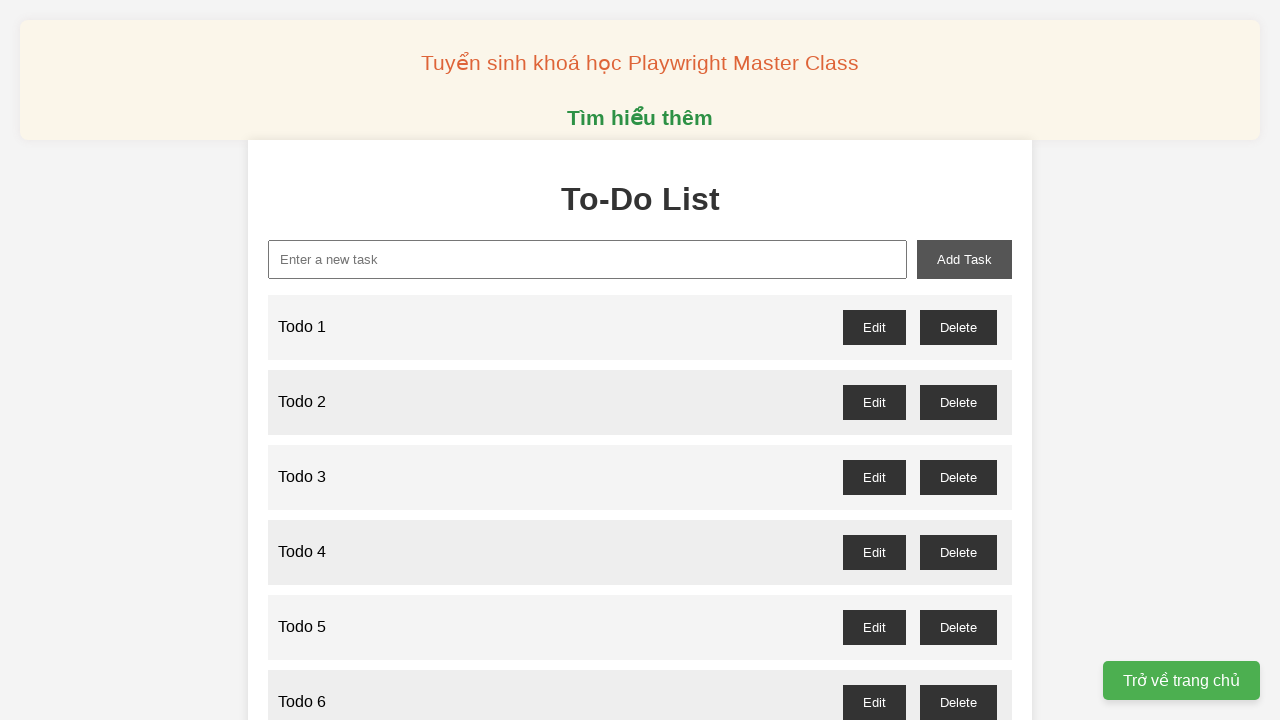

Filled new task input with 'Todo 86' on //input[@id = 'new-task']
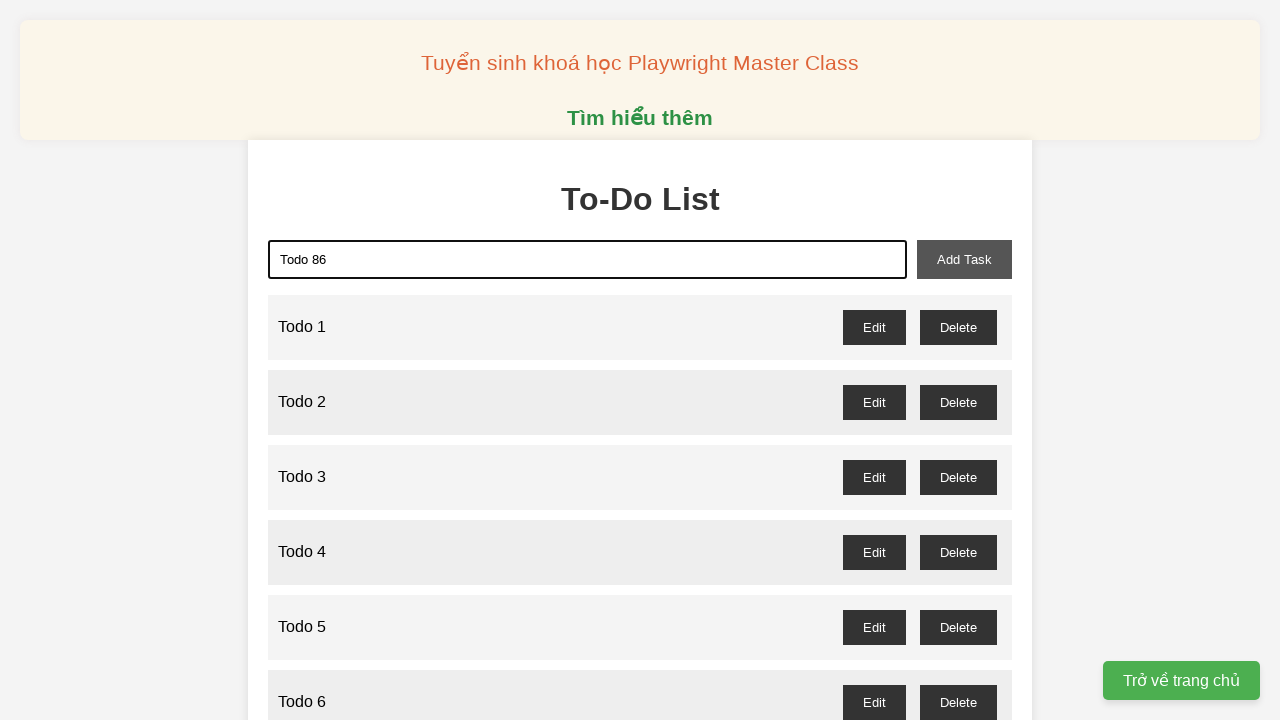

Clicked add task button to add 'Todo 86' at (964, 259) on xpath=//button[@id='add-task']
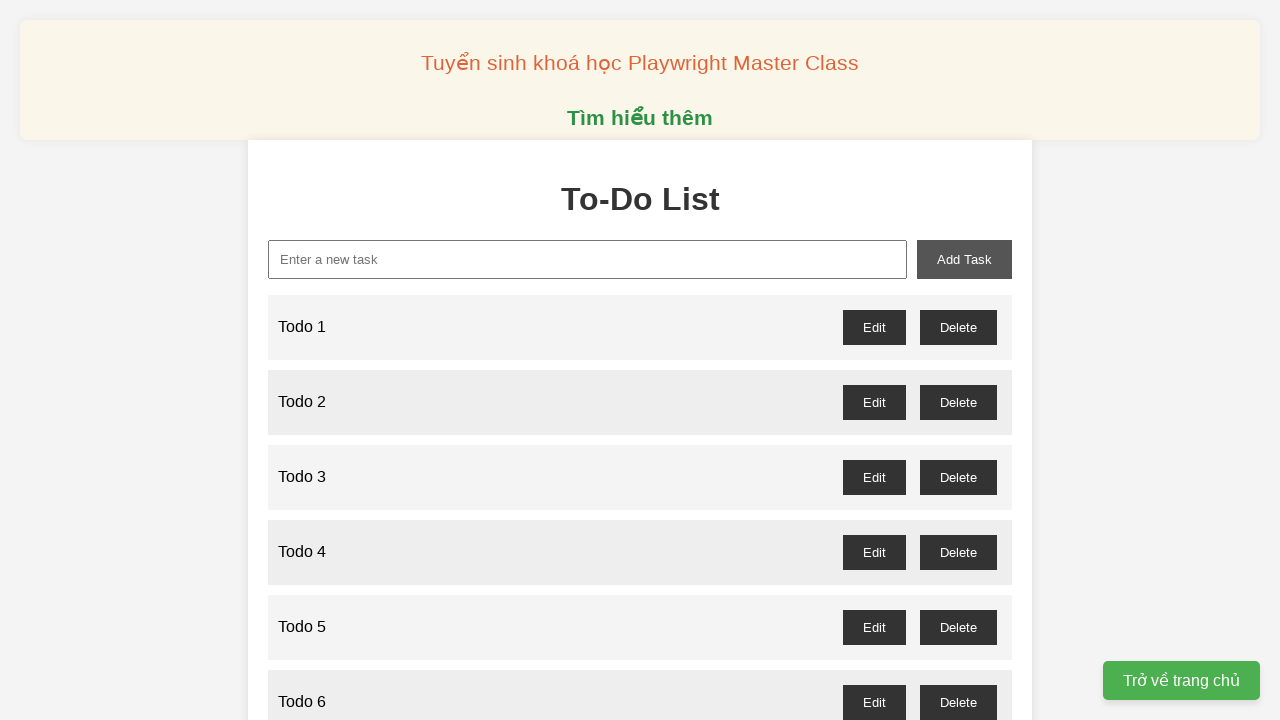

Filled new task input with 'Todo 87' on //input[@id = 'new-task']
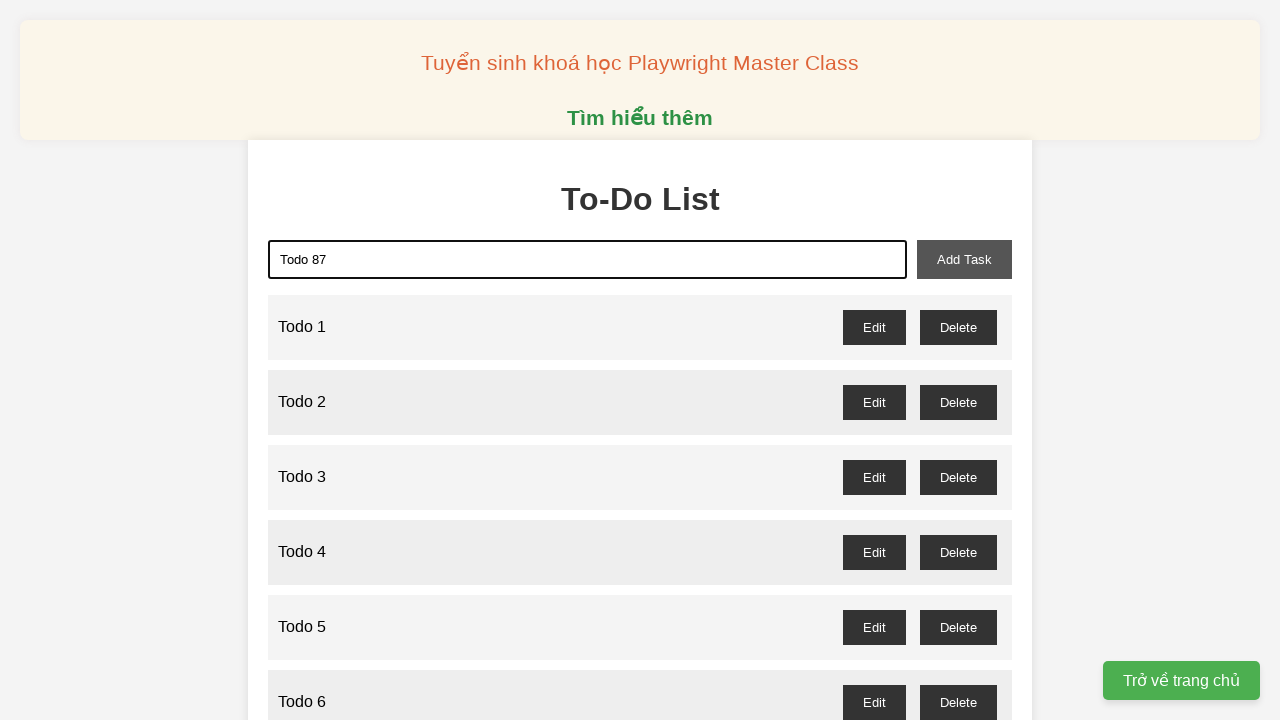

Clicked add task button to add 'Todo 87' at (964, 259) on xpath=//button[@id='add-task']
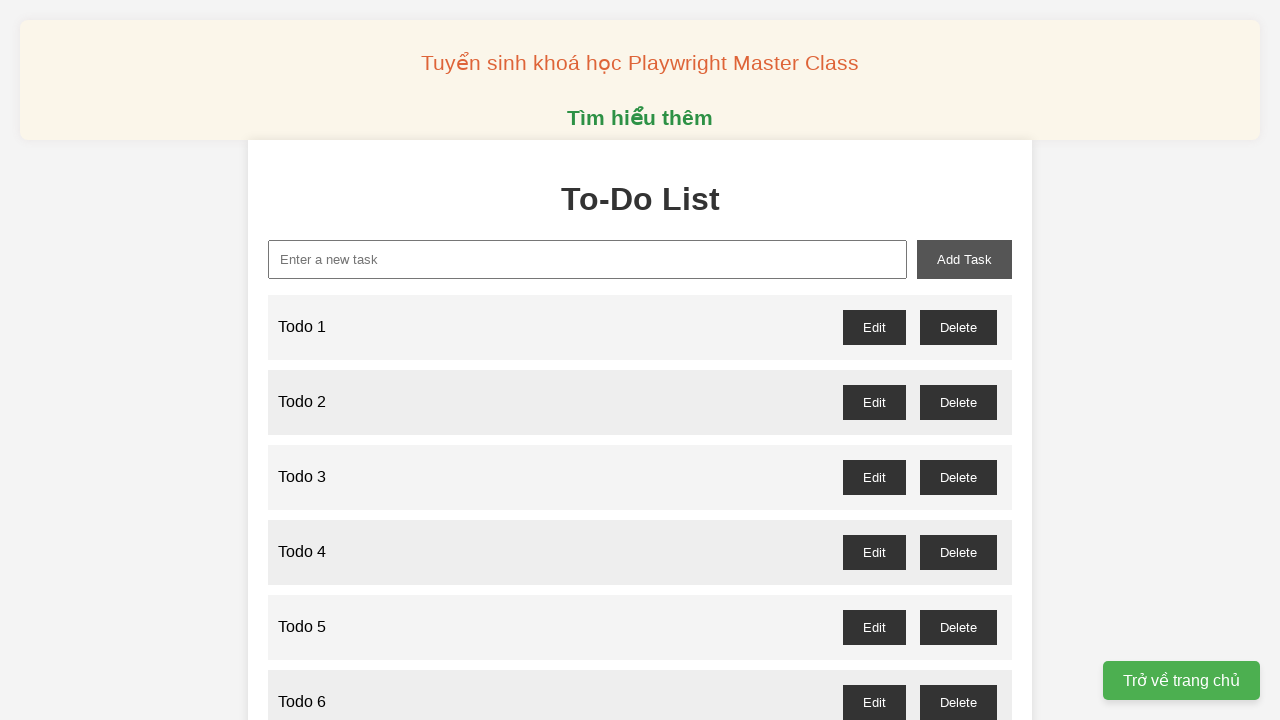

Filled new task input with 'Todo 88' on //input[@id = 'new-task']
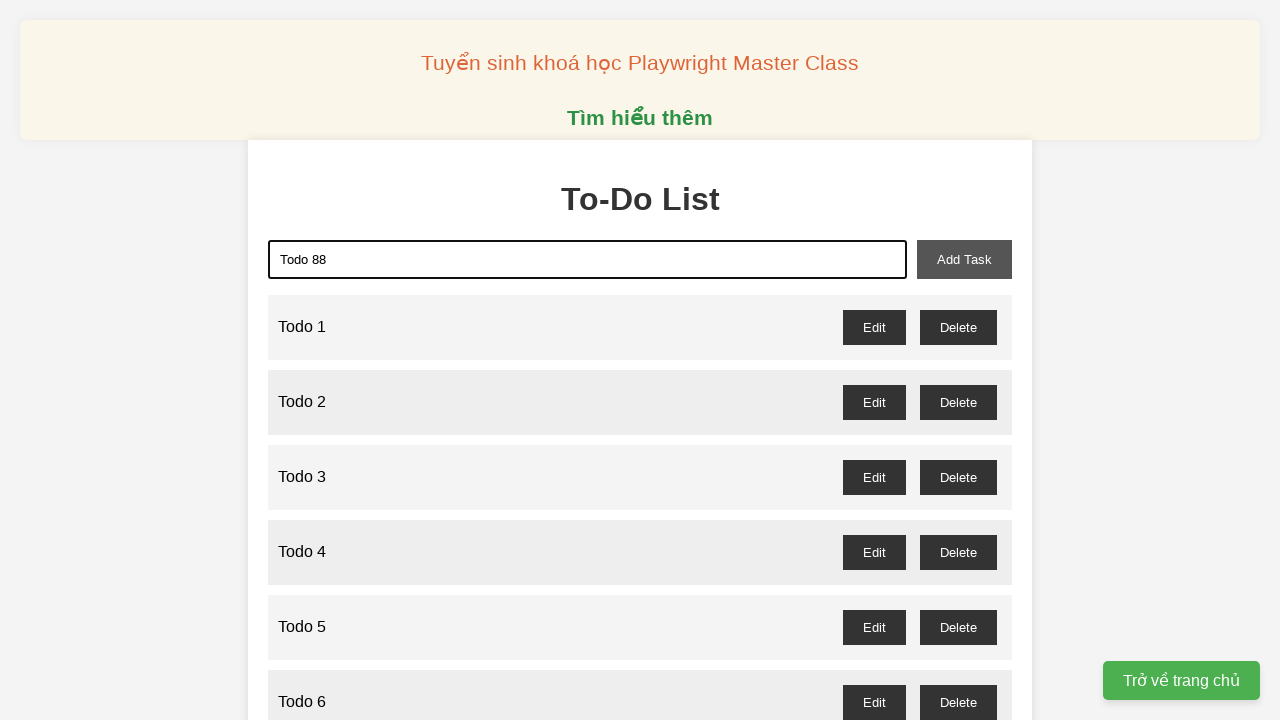

Clicked add task button to add 'Todo 88' at (964, 259) on xpath=//button[@id='add-task']
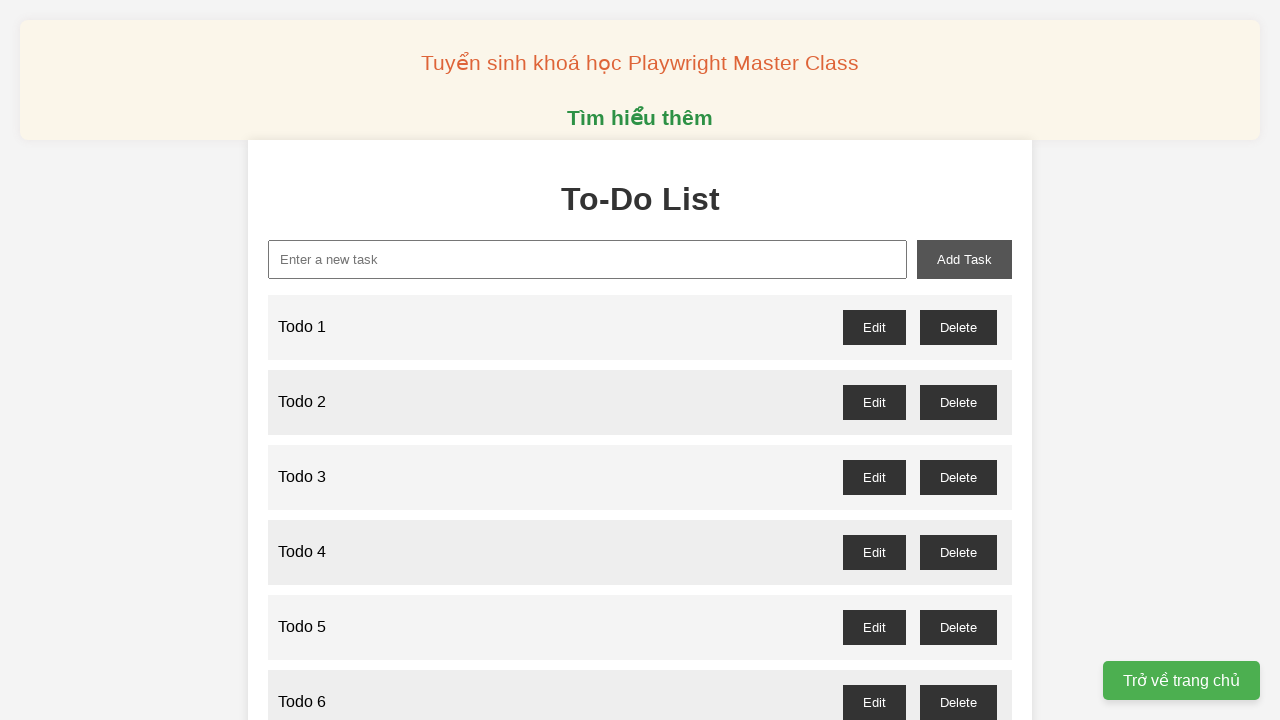

Filled new task input with 'Todo 89' on //input[@id = 'new-task']
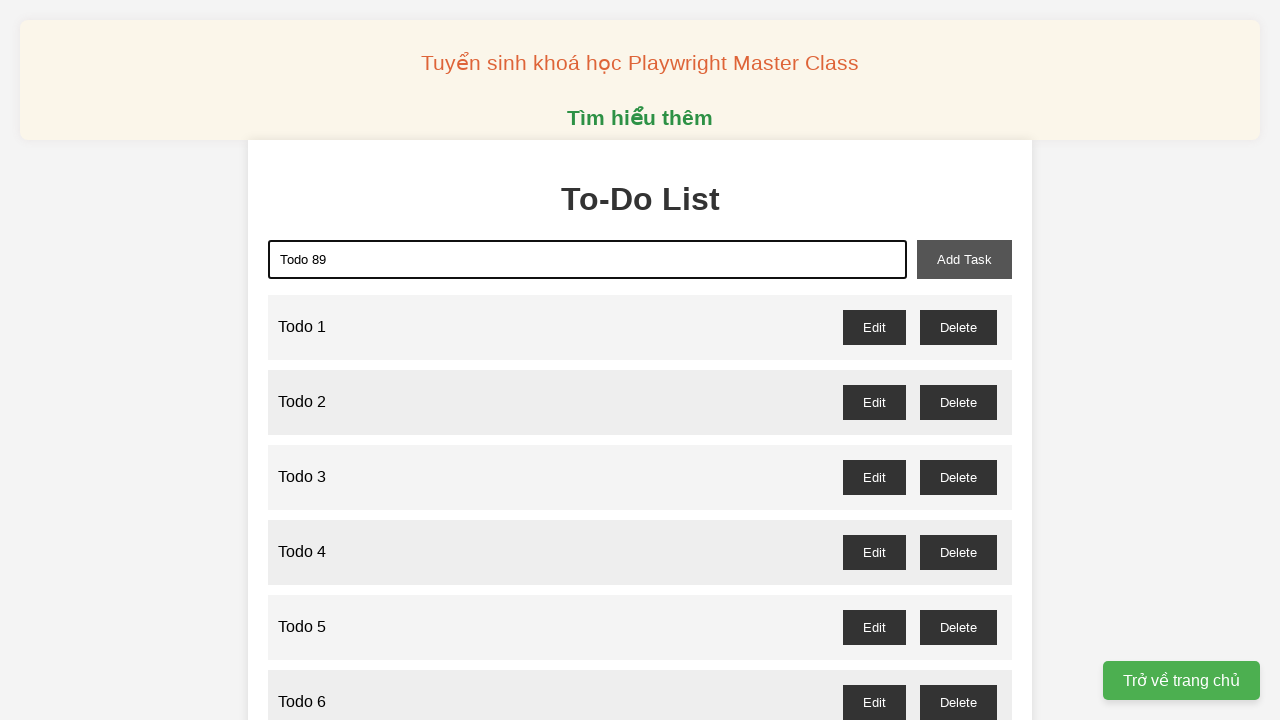

Clicked add task button to add 'Todo 89' at (964, 259) on xpath=//button[@id='add-task']
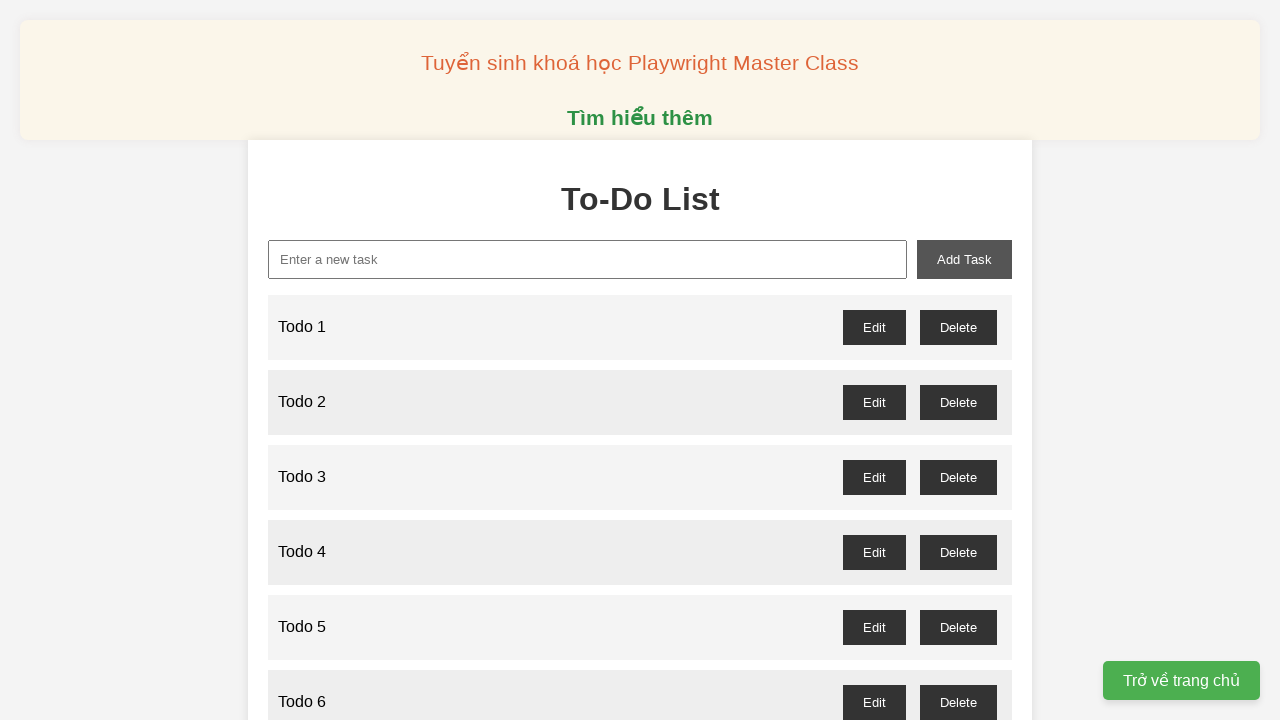

Filled new task input with 'Todo 90' on //input[@id = 'new-task']
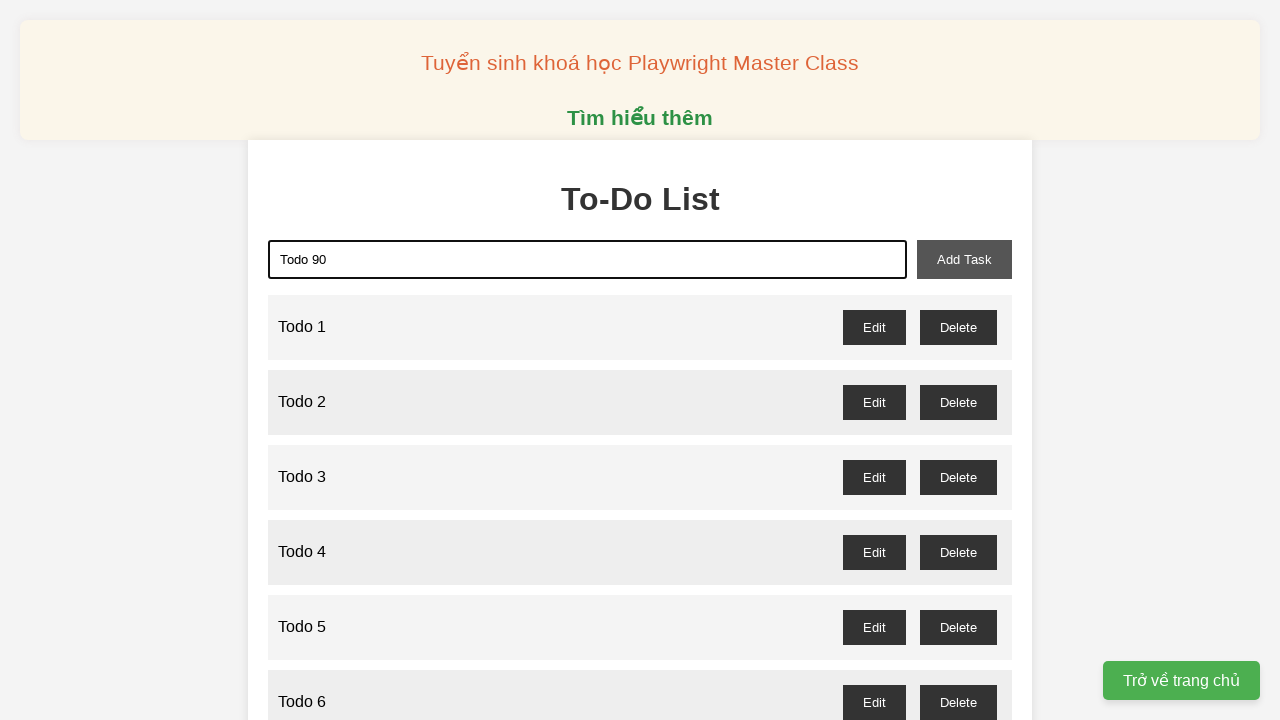

Clicked add task button to add 'Todo 90' at (964, 259) on xpath=//button[@id='add-task']
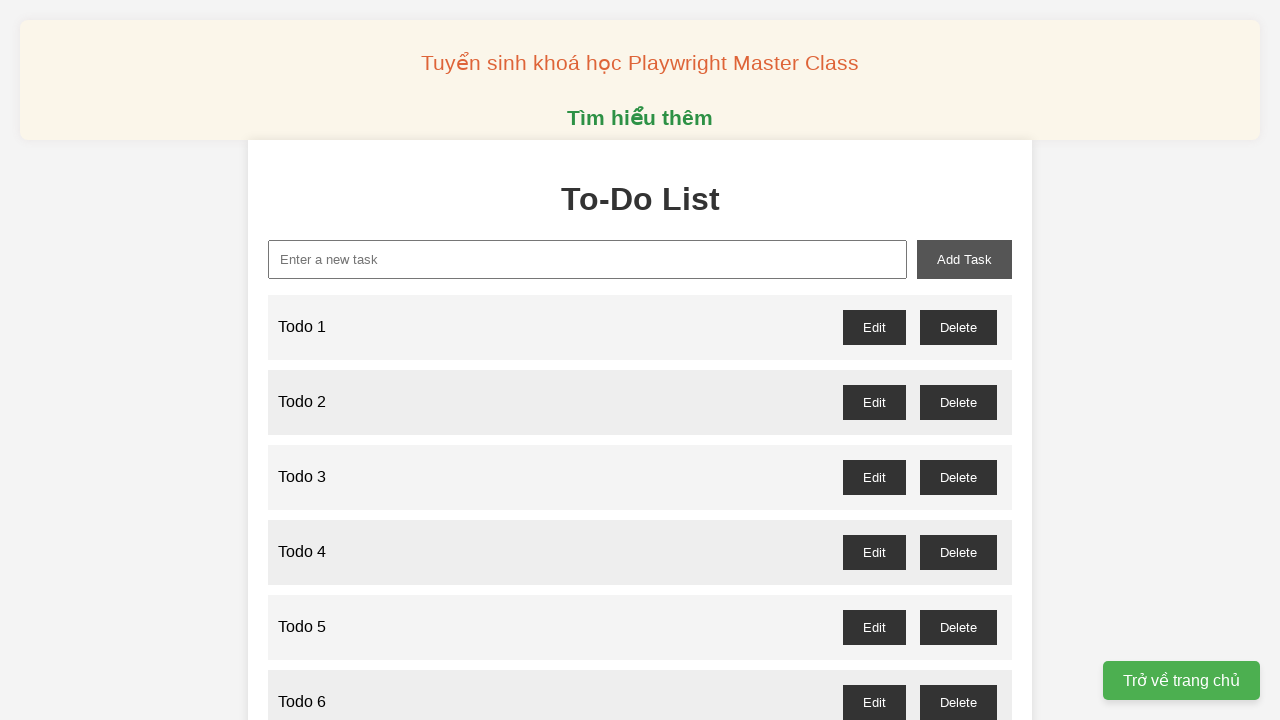

Filled new task input with 'Todo 91' on //input[@id = 'new-task']
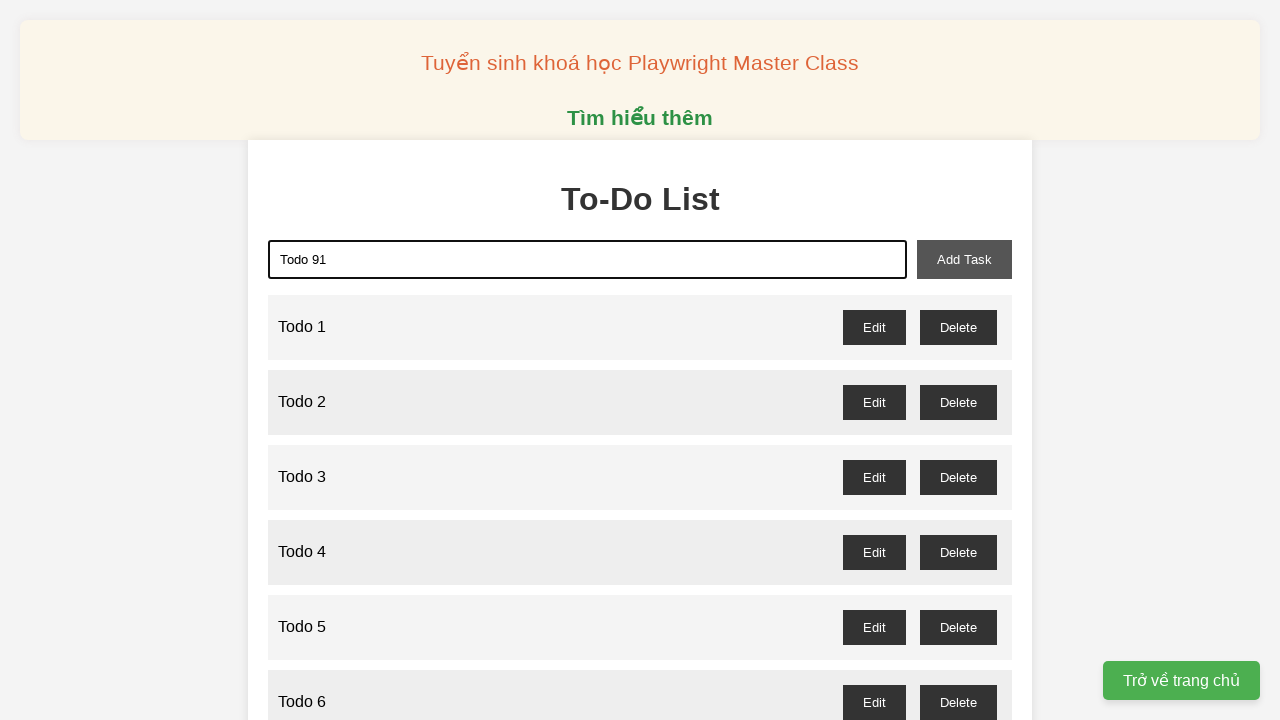

Clicked add task button to add 'Todo 91' at (964, 259) on xpath=//button[@id='add-task']
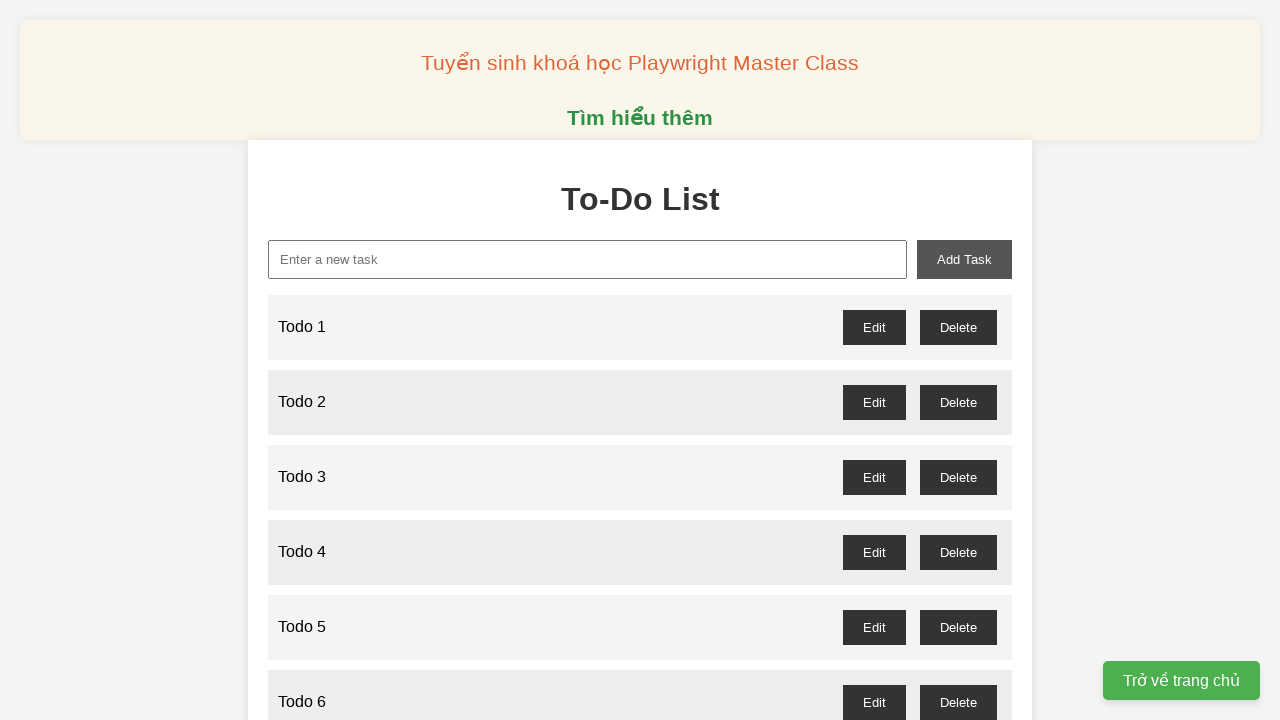

Filled new task input with 'Todo 92' on //input[@id = 'new-task']
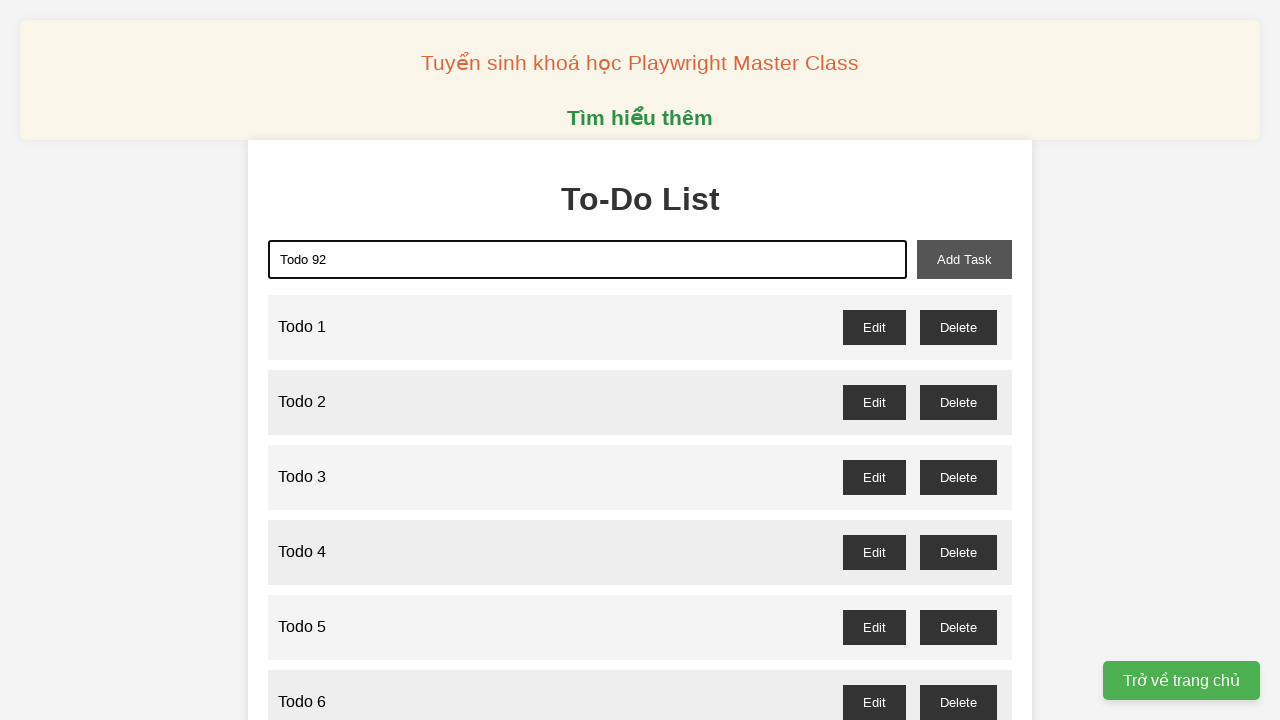

Clicked add task button to add 'Todo 92' at (964, 259) on xpath=//button[@id='add-task']
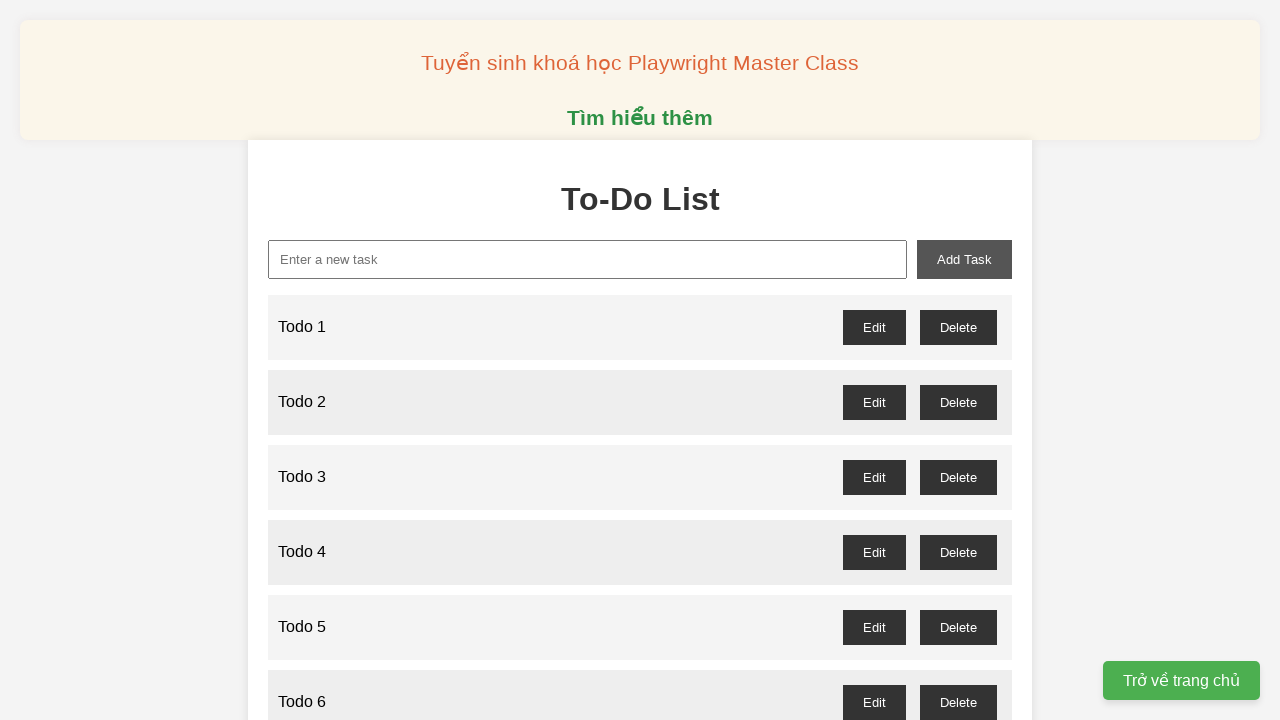

Filled new task input with 'Todo 93' on //input[@id = 'new-task']
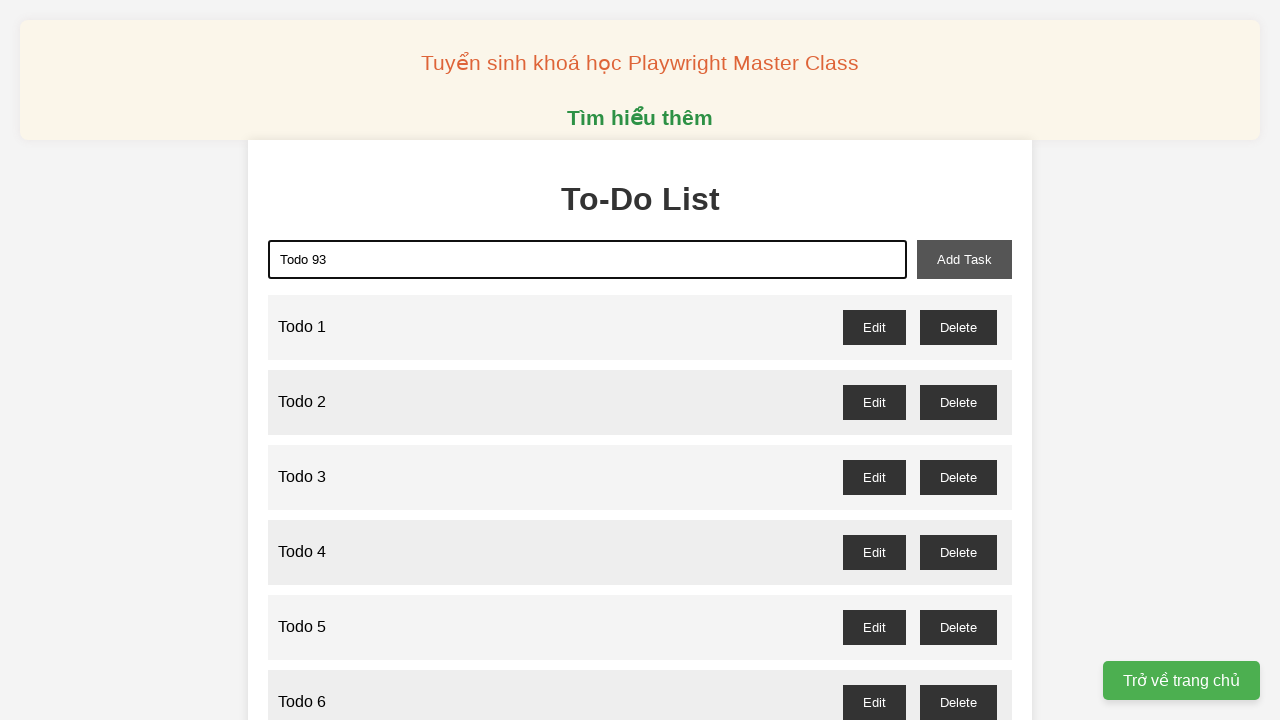

Clicked add task button to add 'Todo 93' at (964, 259) on xpath=//button[@id='add-task']
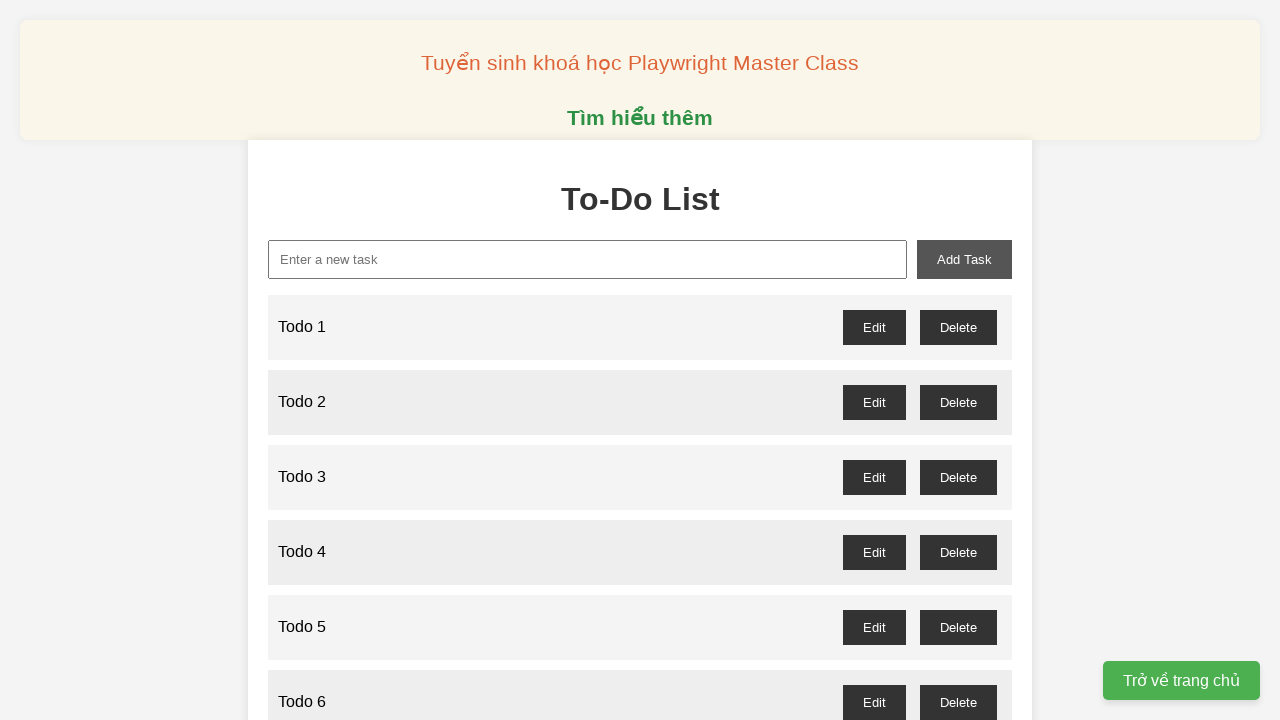

Filled new task input with 'Todo 94' on //input[@id = 'new-task']
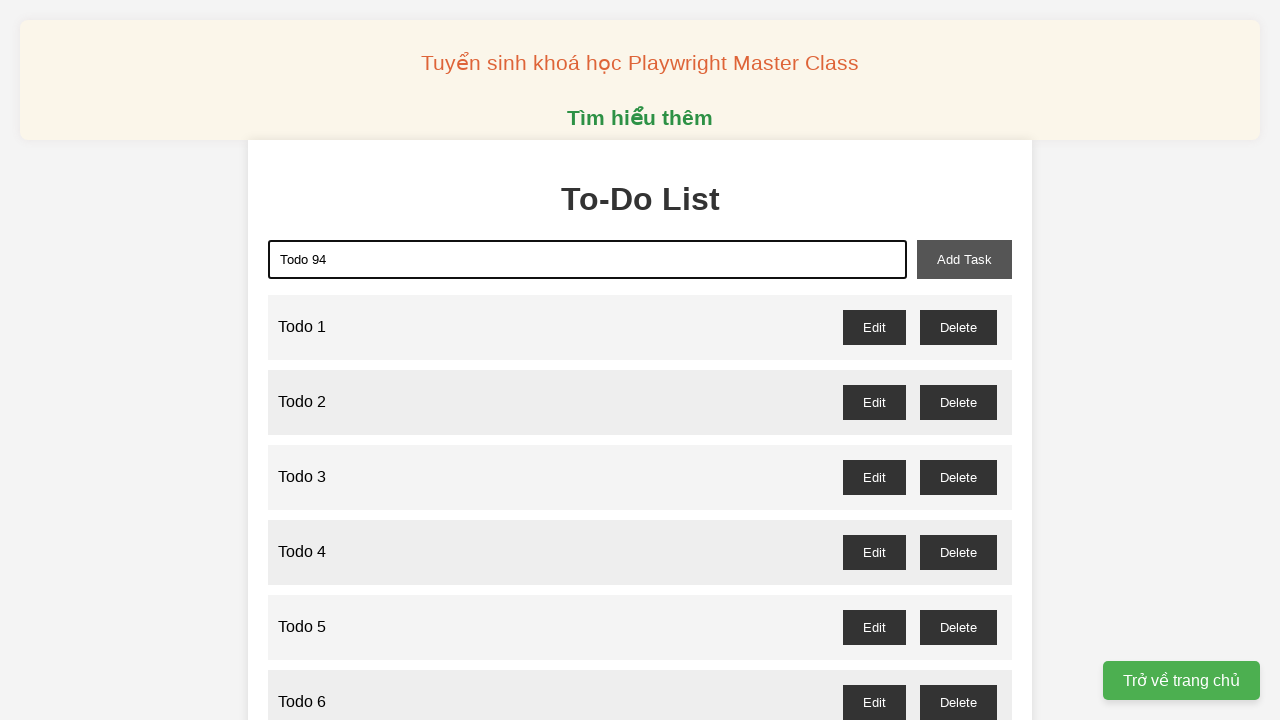

Clicked add task button to add 'Todo 94' at (964, 259) on xpath=//button[@id='add-task']
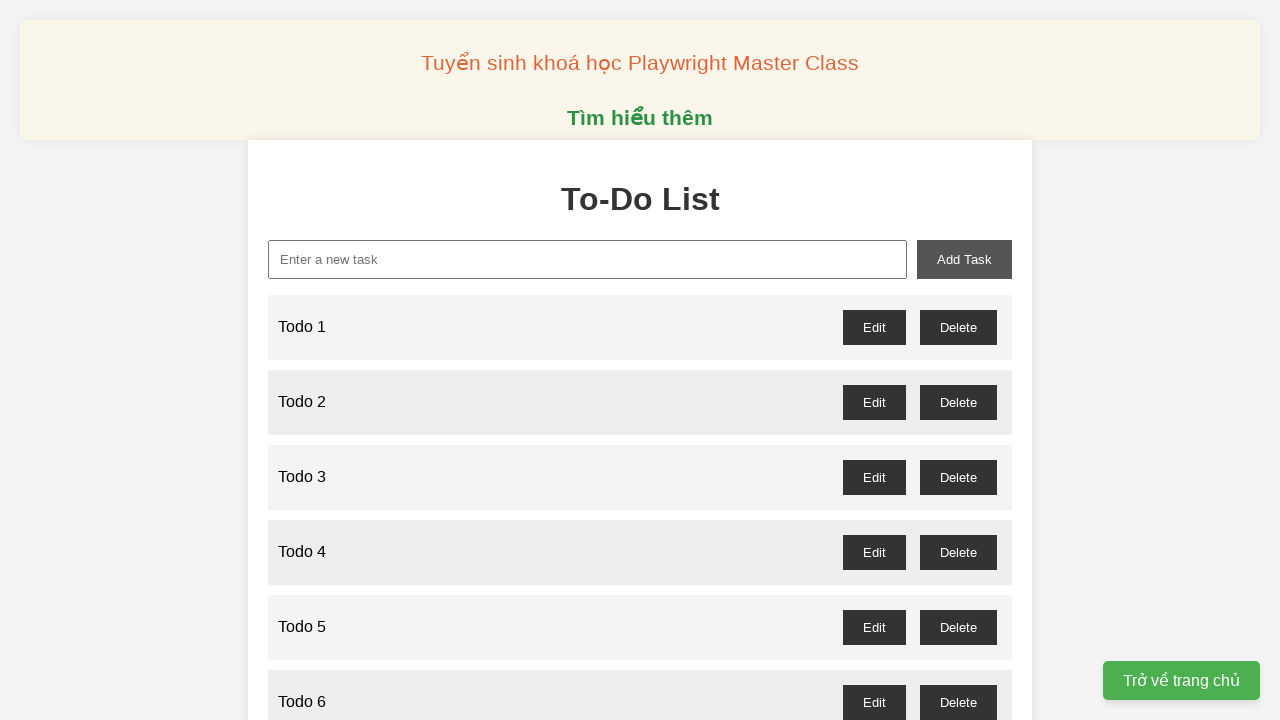

Filled new task input with 'Todo 95' on //input[@id = 'new-task']
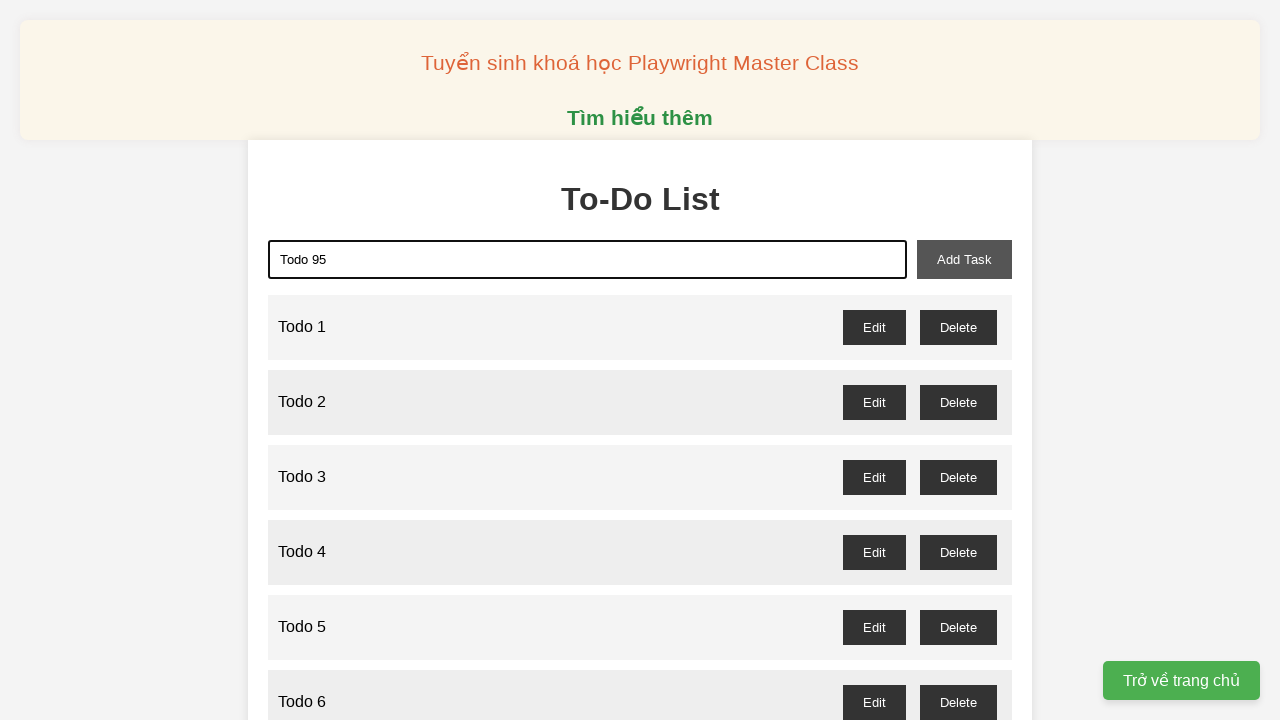

Clicked add task button to add 'Todo 95' at (964, 259) on xpath=//button[@id='add-task']
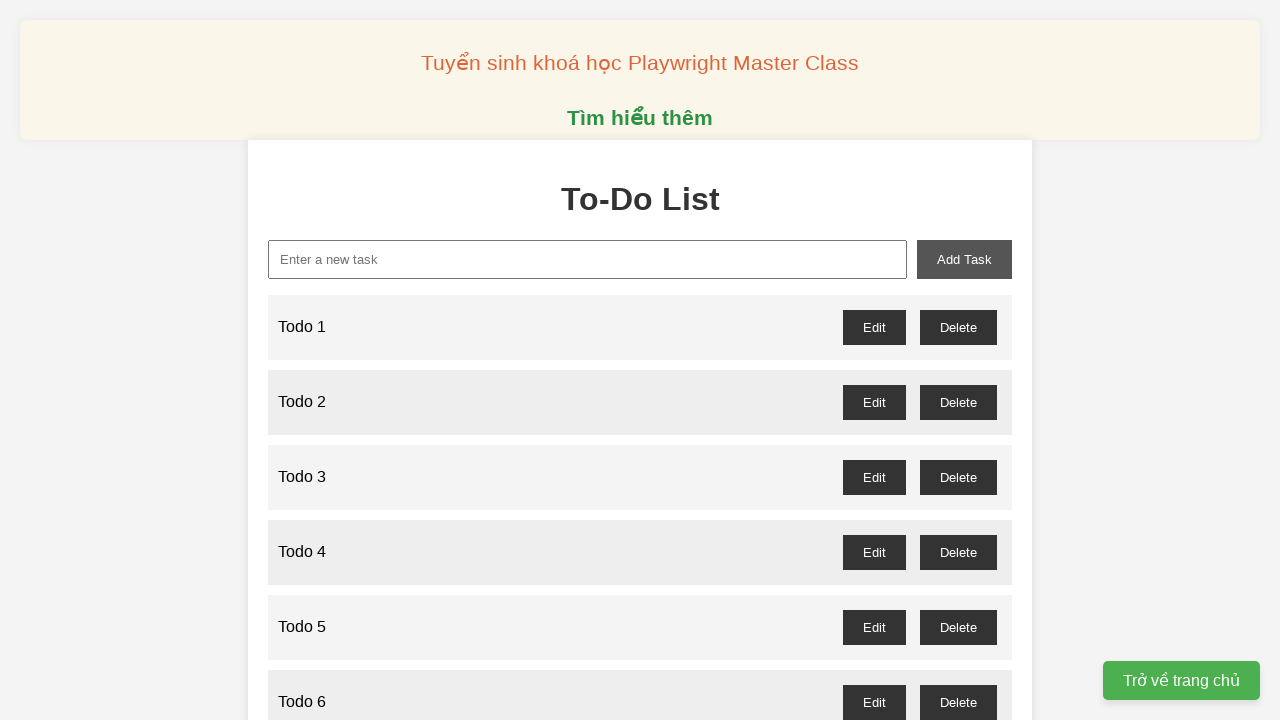

Filled new task input with 'Todo 96' on //input[@id = 'new-task']
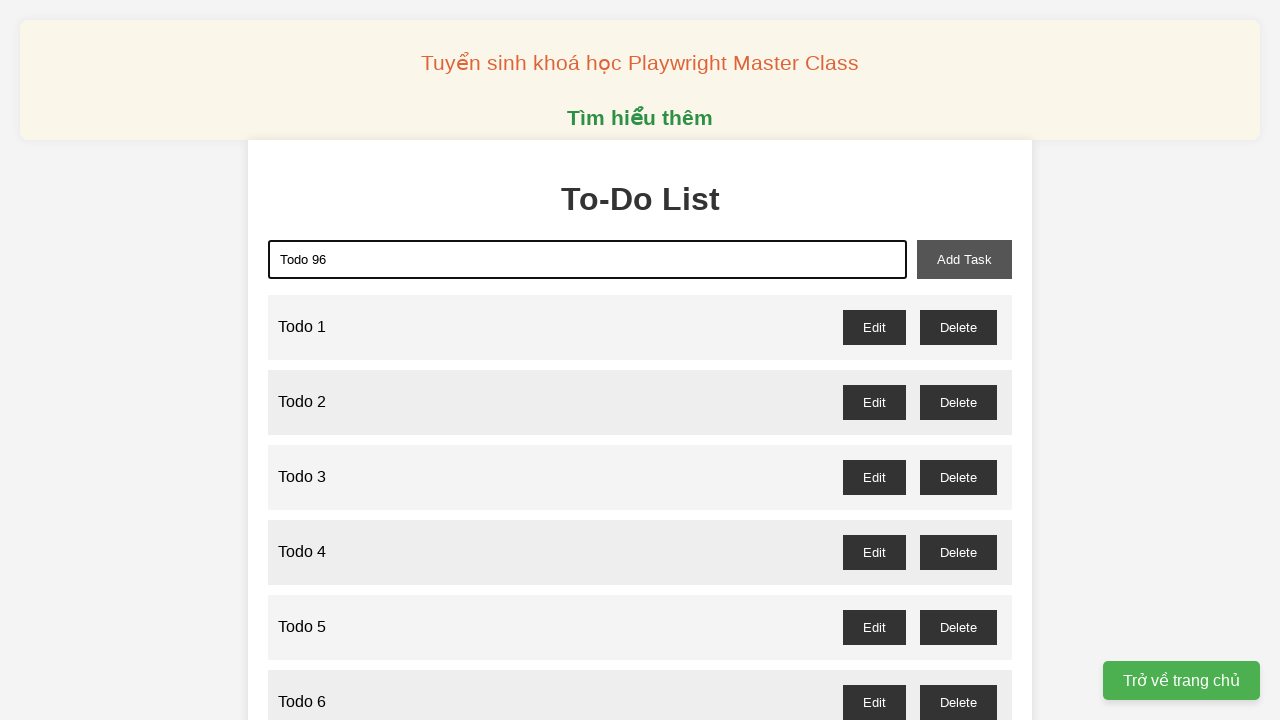

Clicked add task button to add 'Todo 96' at (964, 259) on xpath=//button[@id='add-task']
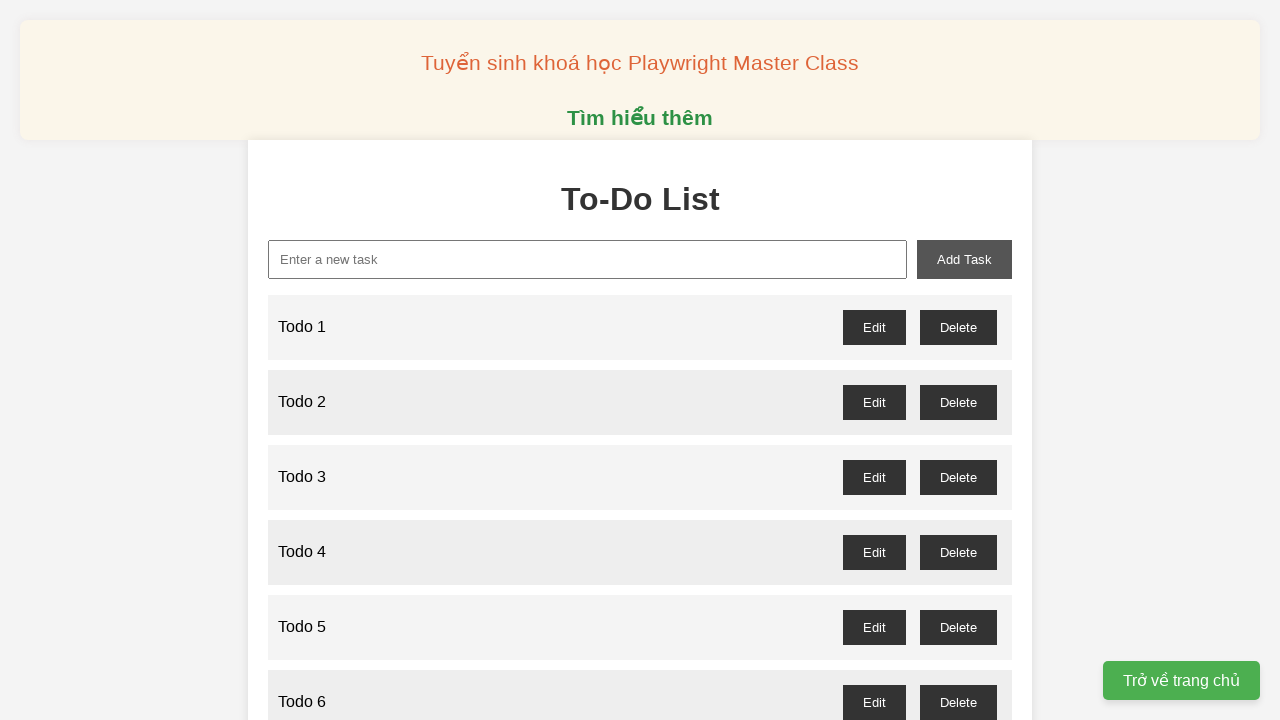

Filled new task input with 'Todo 97' on //input[@id = 'new-task']
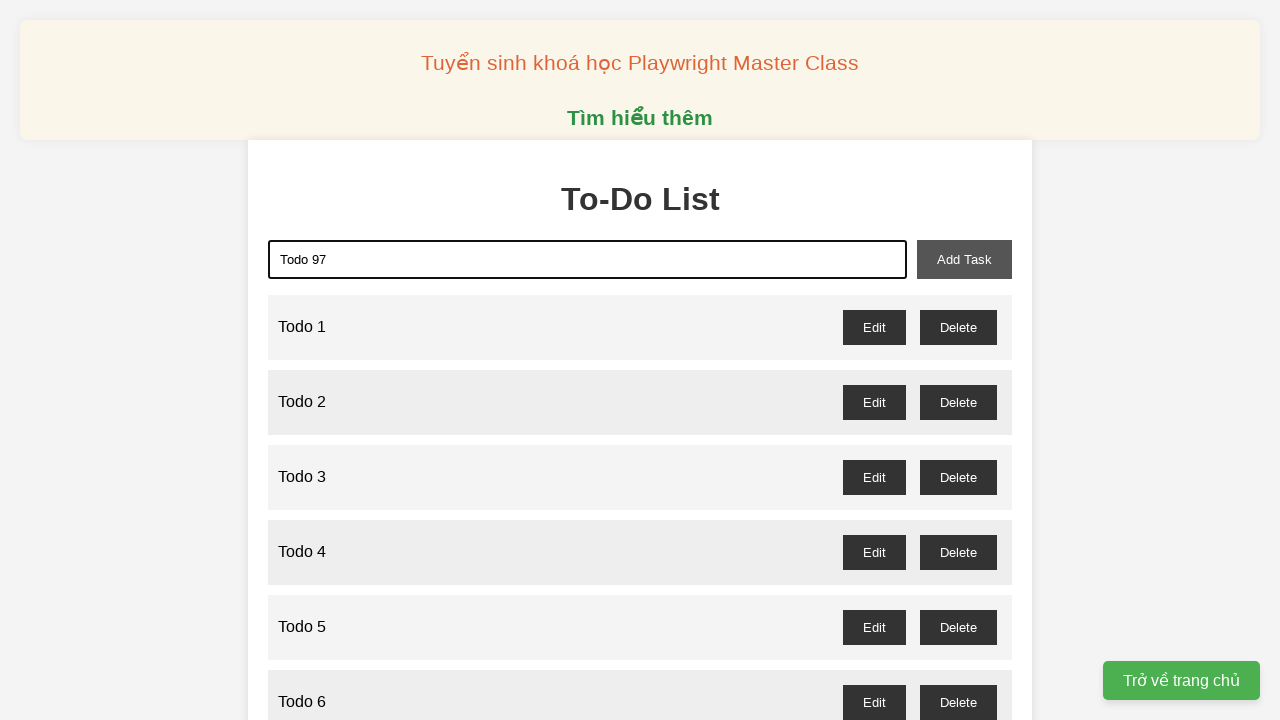

Clicked add task button to add 'Todo 97' at (964, 259) on xpath=//button[@id='add-task']
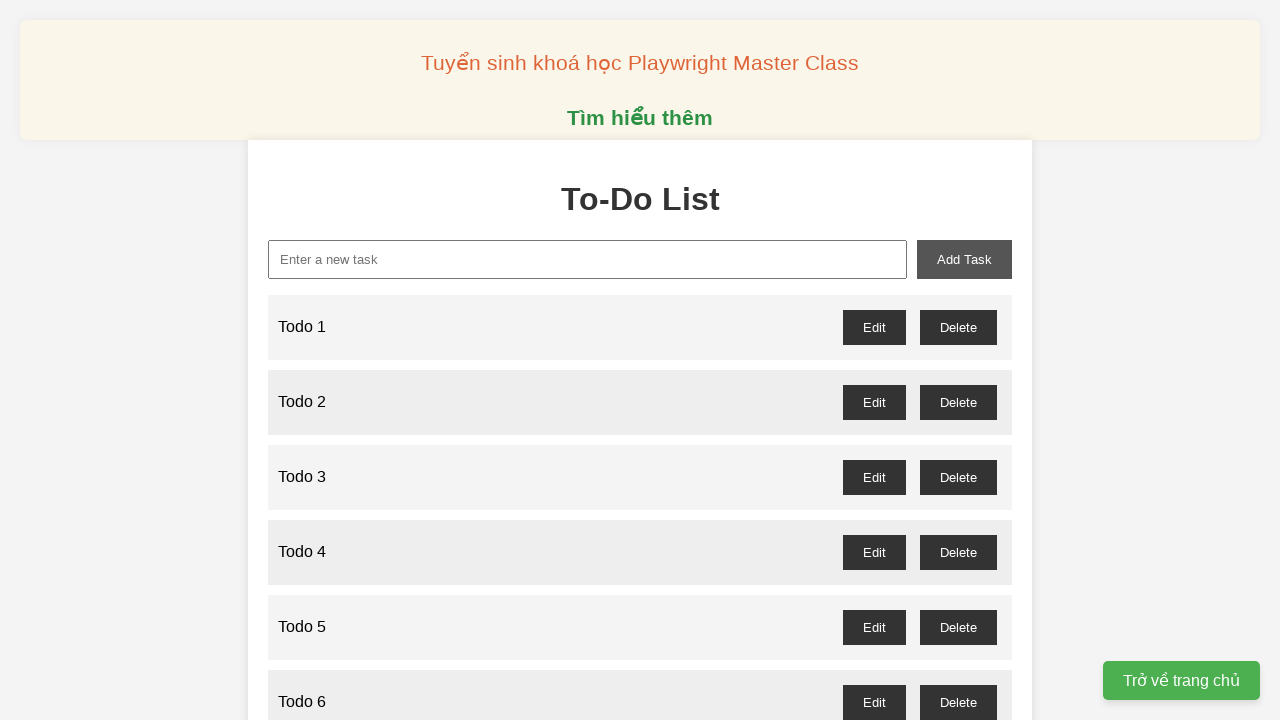

Filled new task input with 'Todo 98' on //input[@id = 'new-task']
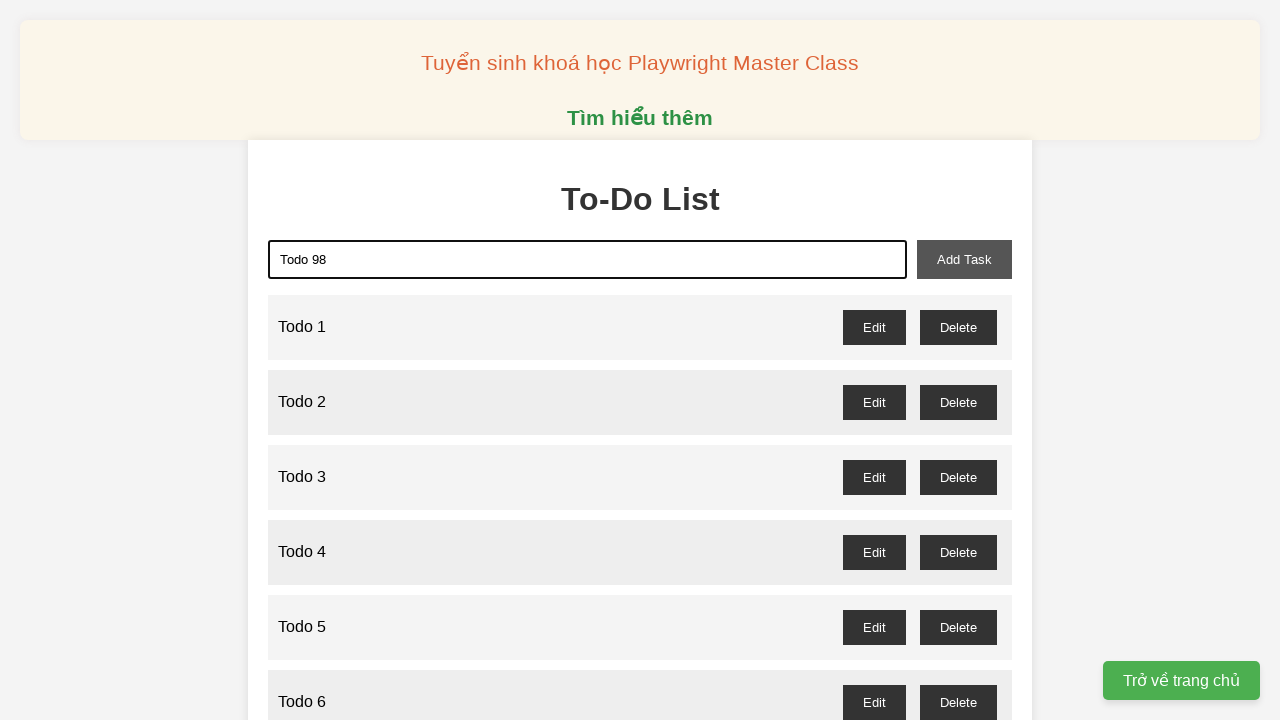

Clicked add task button to add 'Todo 98' at (964, 259) on xpath=//button[@id='add-task']
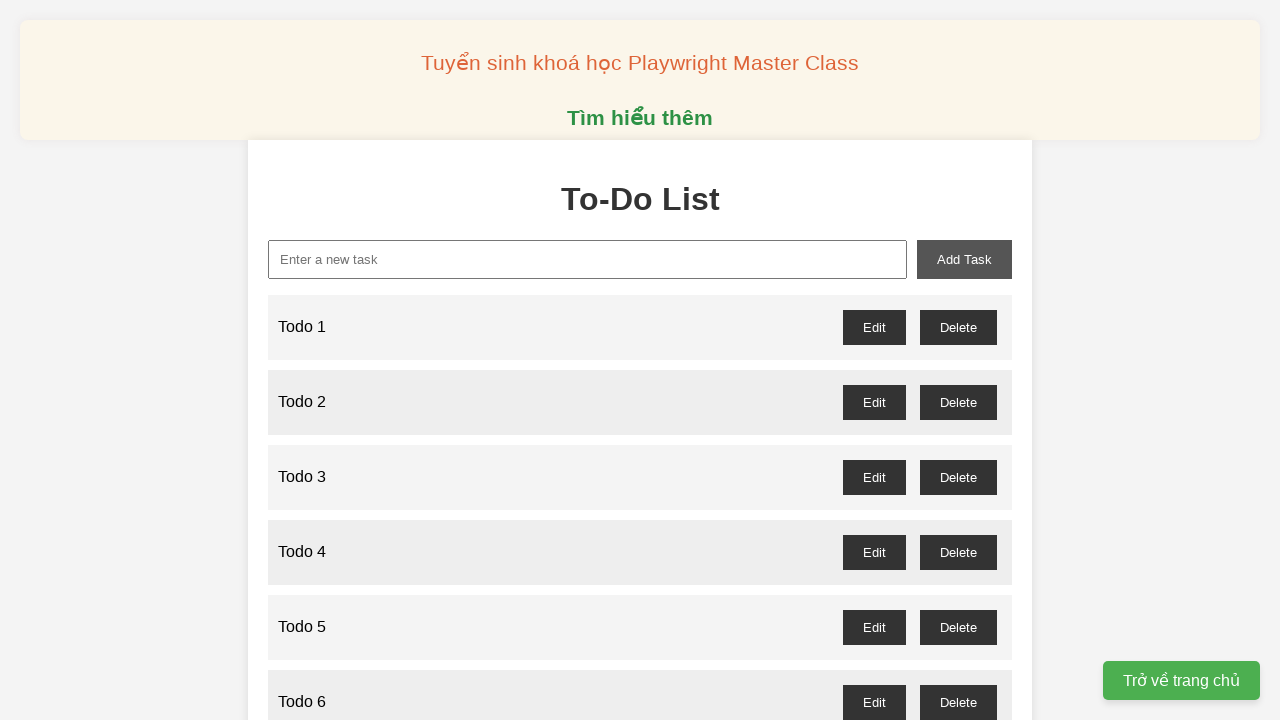

Filled new task input with 'Todo 99' on //input[@id = 'new-task']
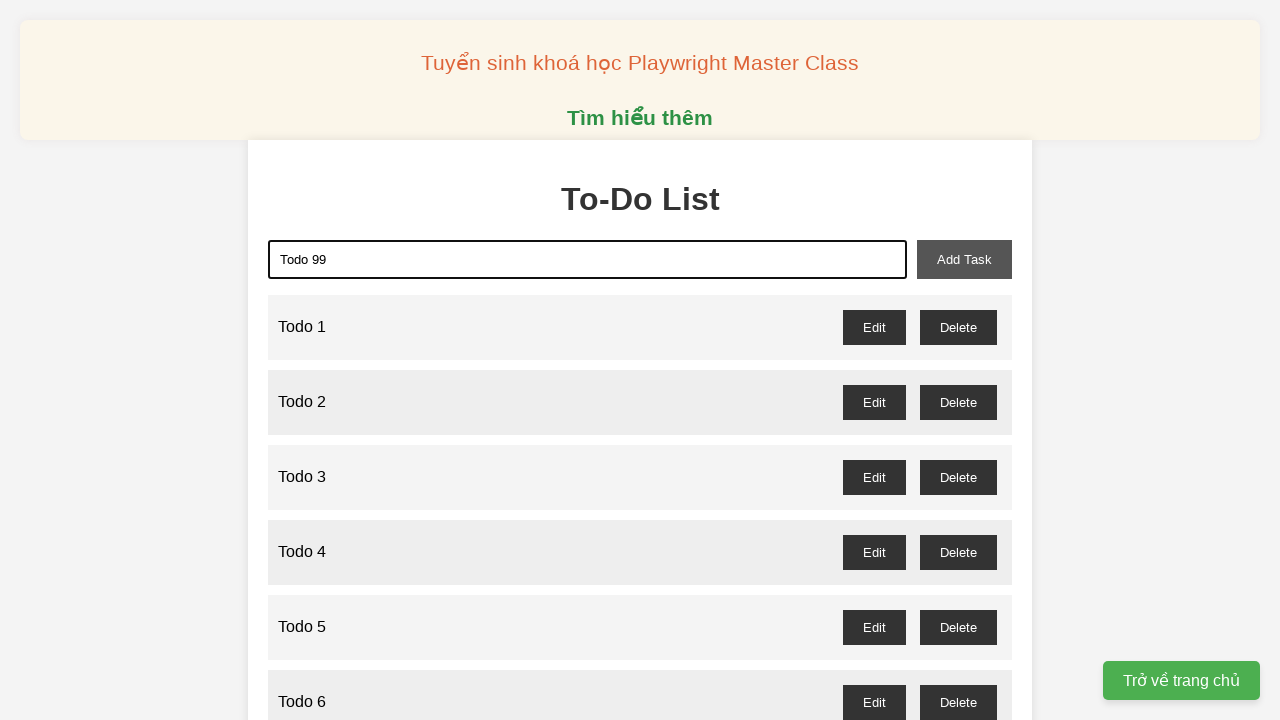

Clicked add task button to add 'Todo 99' at (964, 259) on xpath=//button[@id='add-task']
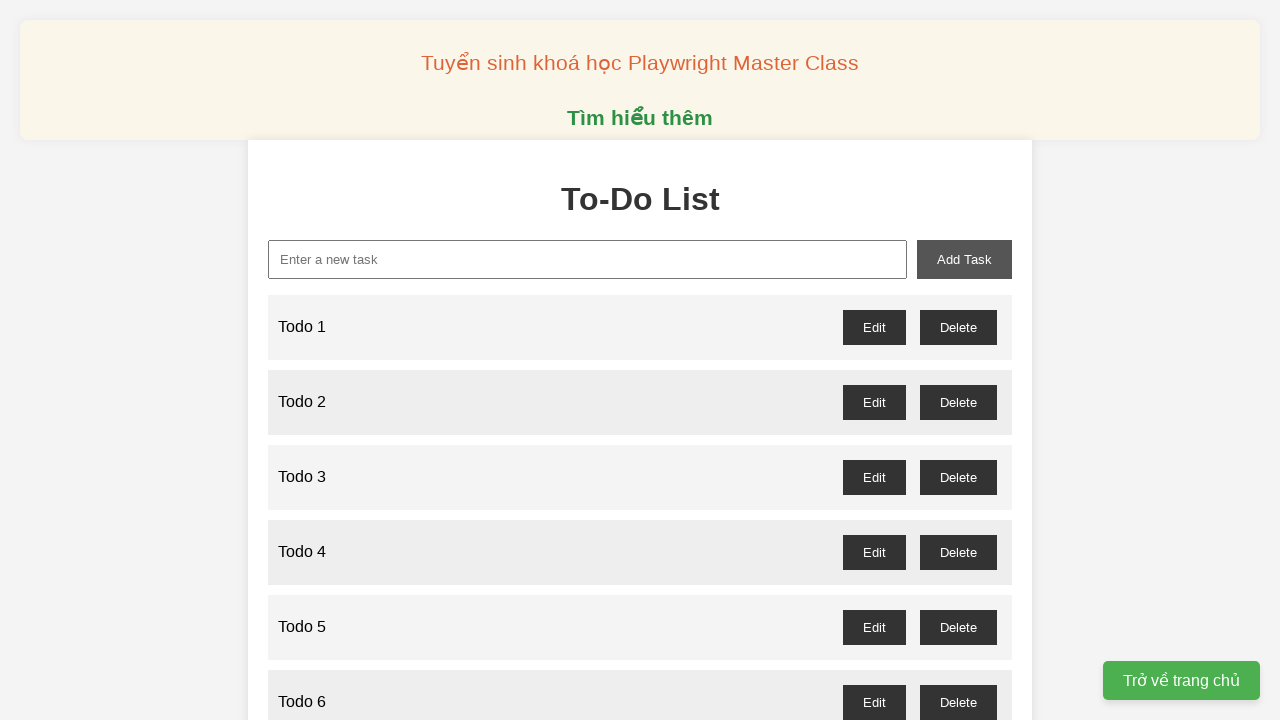

Filled new task input with 'Todo 100' on //input[@id = 'new-task']
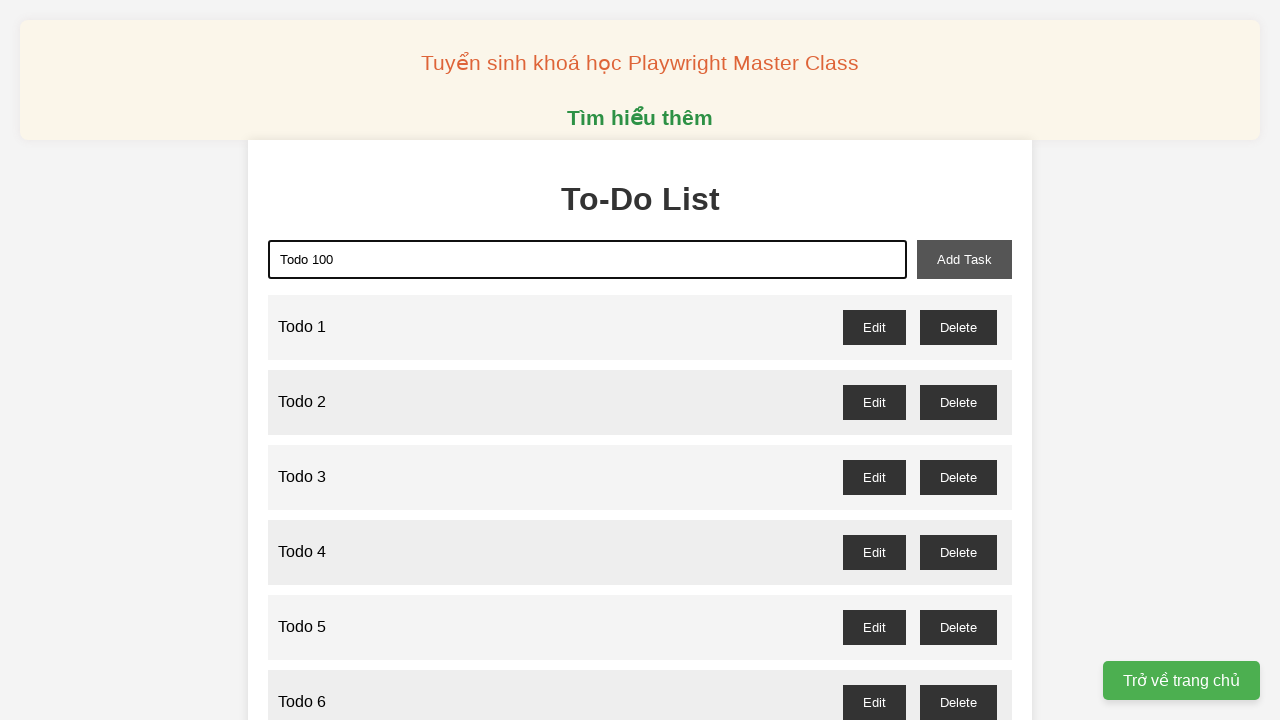

Clicked add task button to add 'Todo 100' at (964, 259) on xpath=//button[@id='add-task']
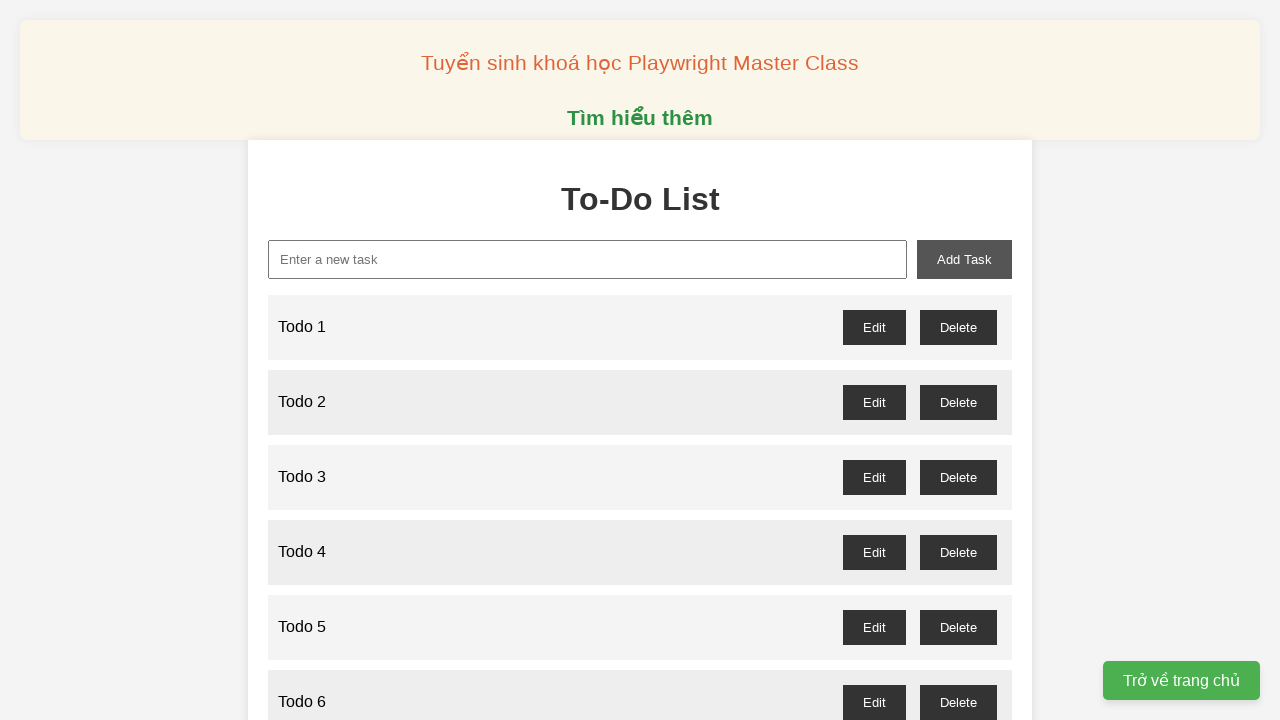

Set up dialog handler to automatically accept confirmation dialogs
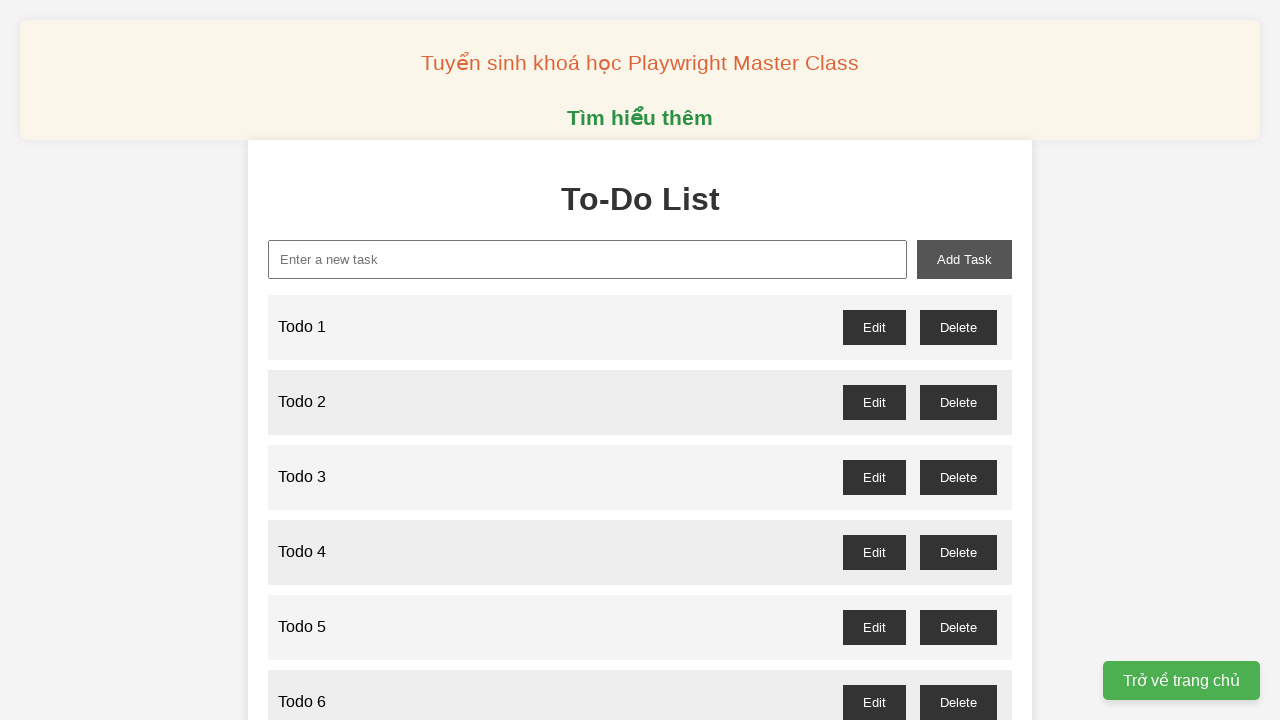

Clicked delete button for odd-numbered todo item 1 at (958, 327) on //button[@id='todo-1-delete']
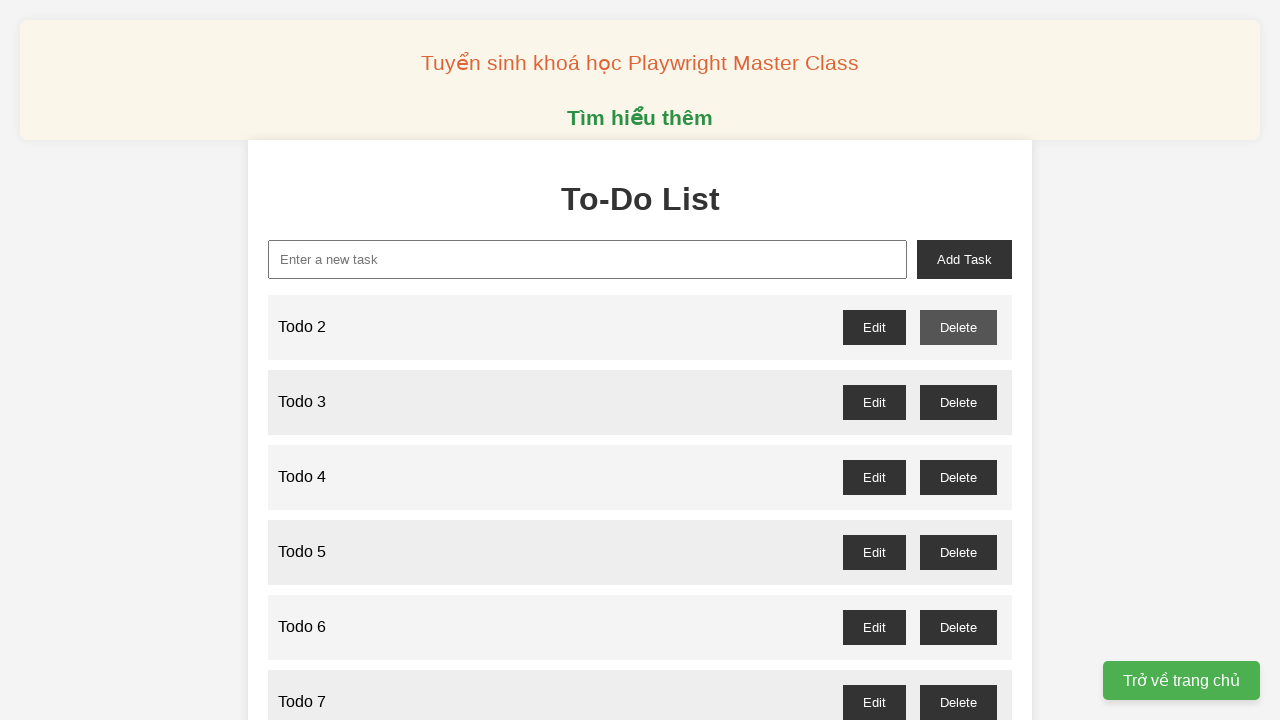

Clicked delete button for odd-numbered todo item 3 at (958, 402) on //button[@id='todo-3-delete']
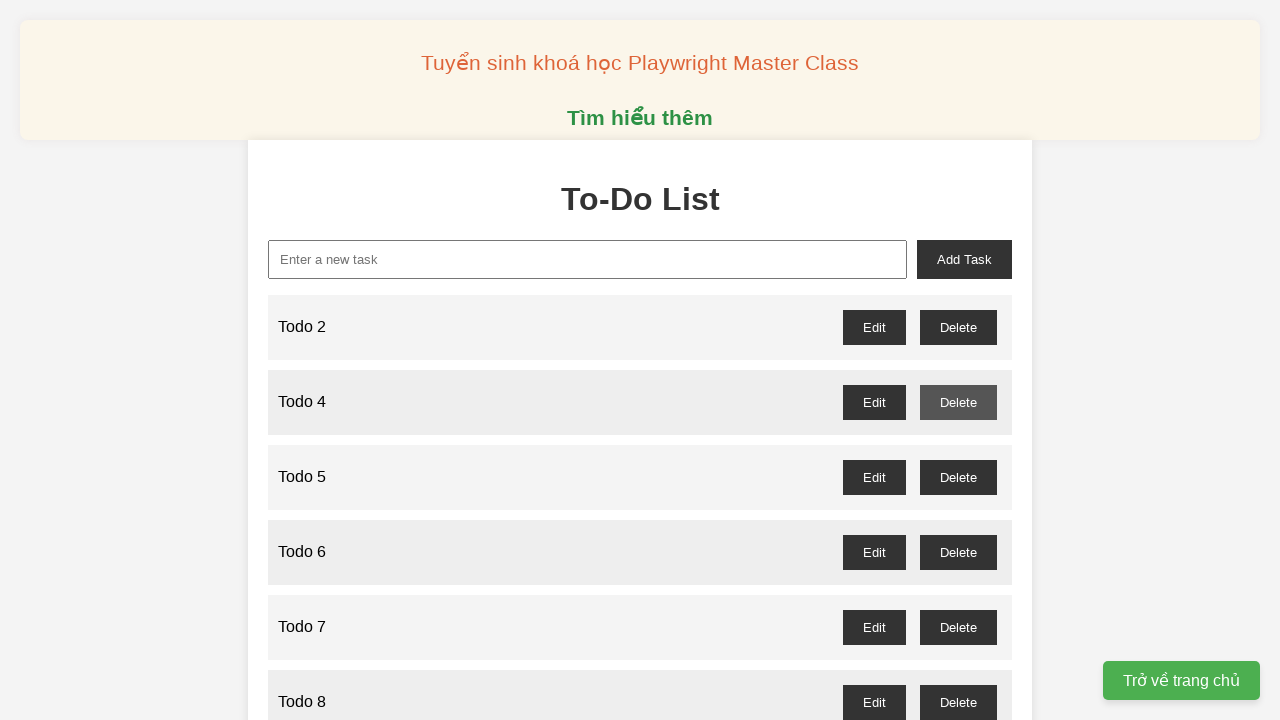

Clicked delete button for odd-numbered todo item 5 at (958, 477) on //button[@id='todo-5-delete']
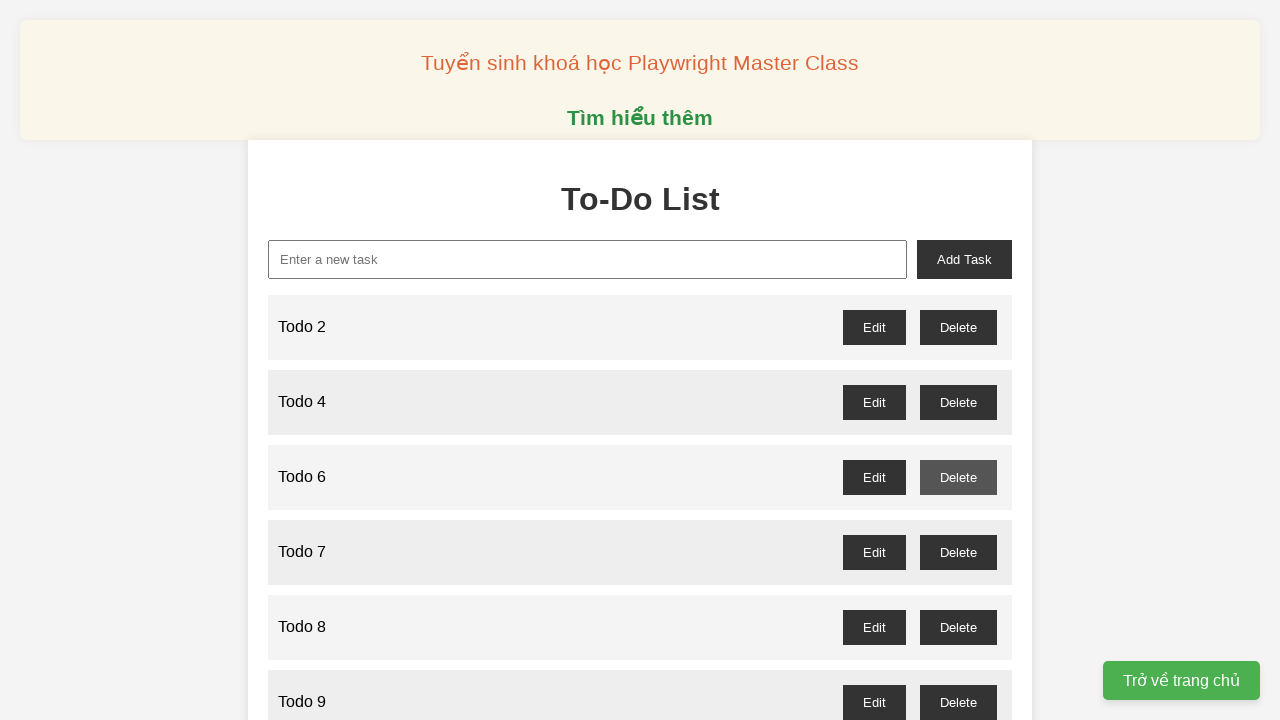

Clicked delete button for odd-numbered todo item 7 at (958, 552) on //button[@id='todo-7-delete']
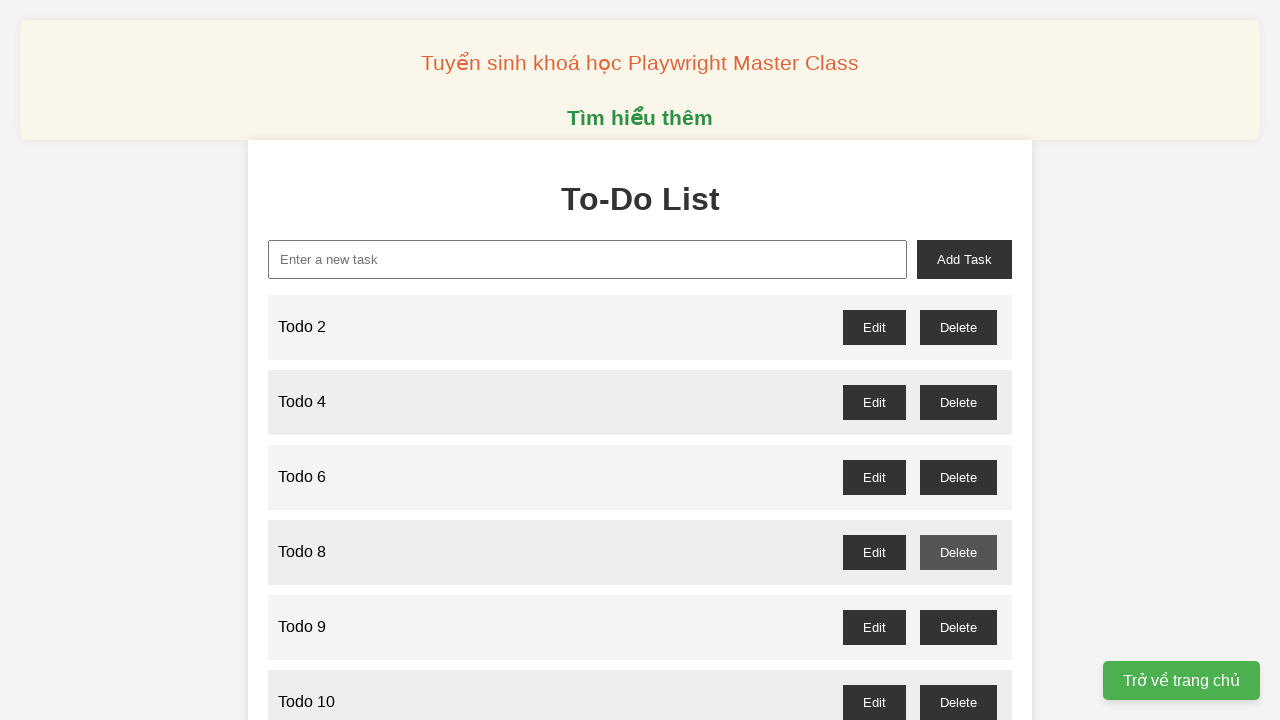

Clicked delete button for odd-numbered todo item 9 at (958, 627) on //button[@id='todo-9-delete']
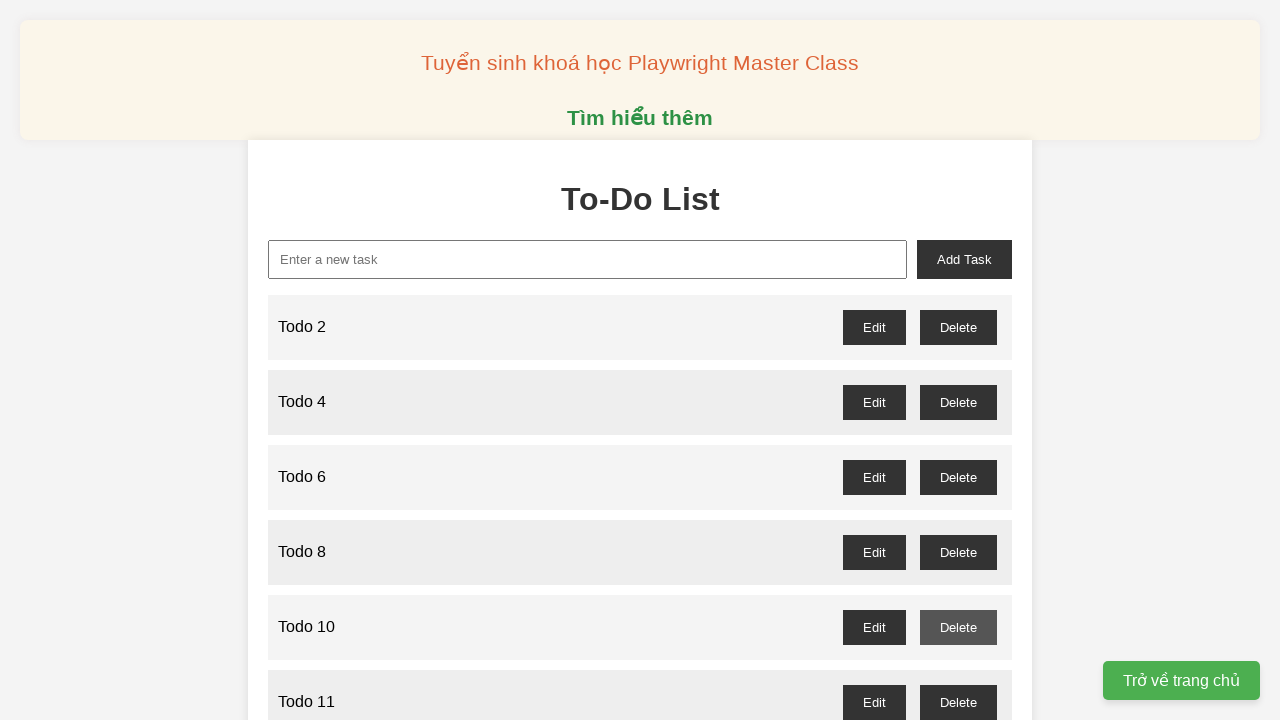

Clicked delete button for odd-numbered todo item 11 at (958, 702) on //button[@id='todo-11-delete']
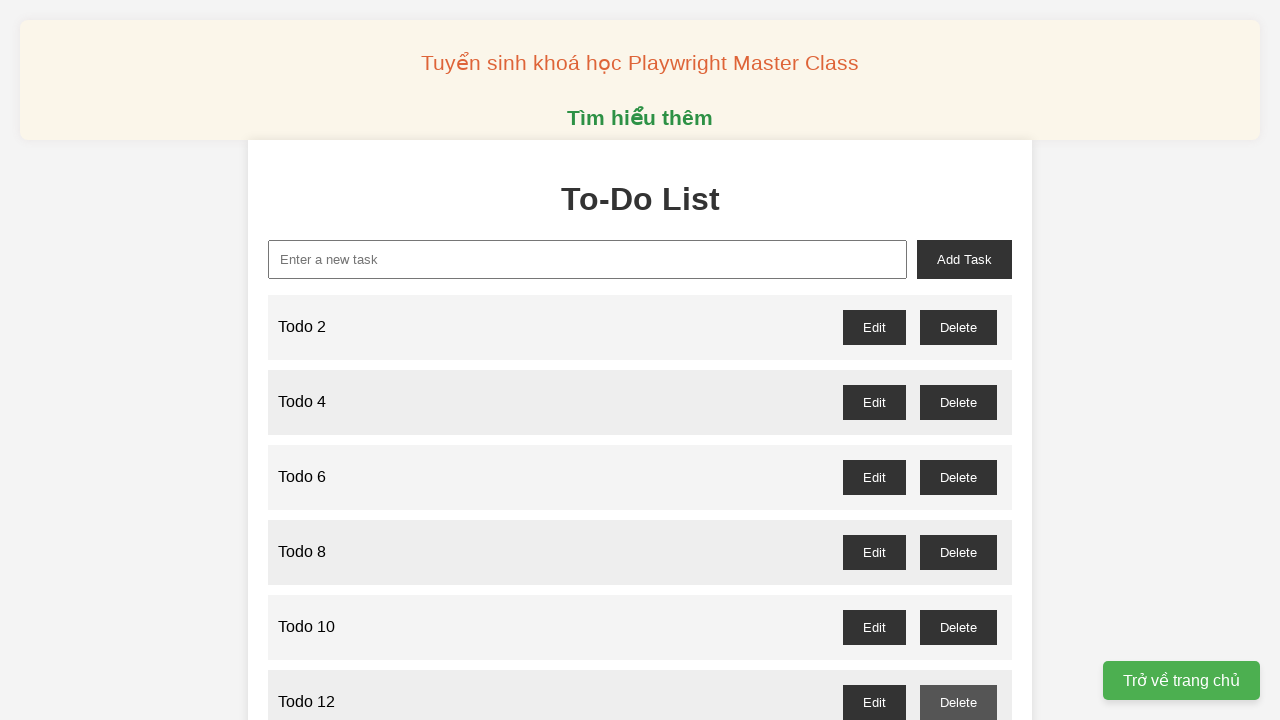

Clicked delete button for odd-numbered todo item 13 at (958, 360) on //button[@id='todo-13-delete']
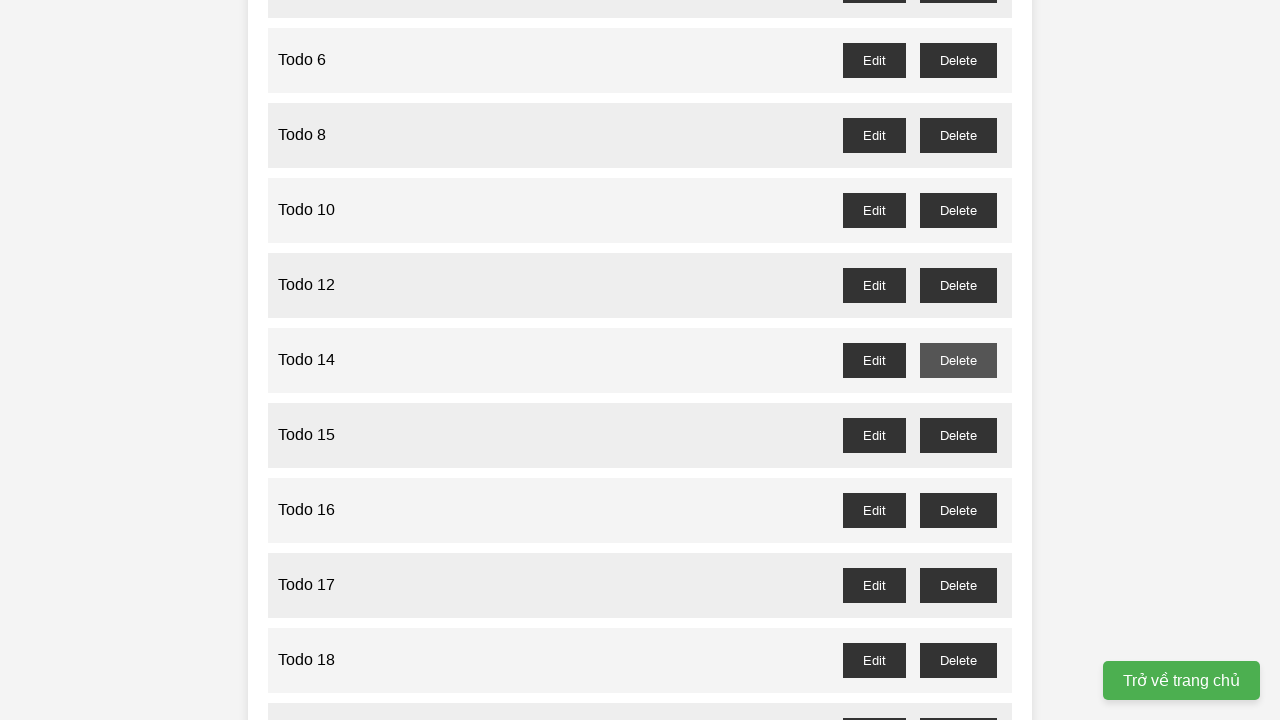

Clicked delete button for odd-numbered todo item 15 at (958, 435) on //button[@id='todo-15-delete']
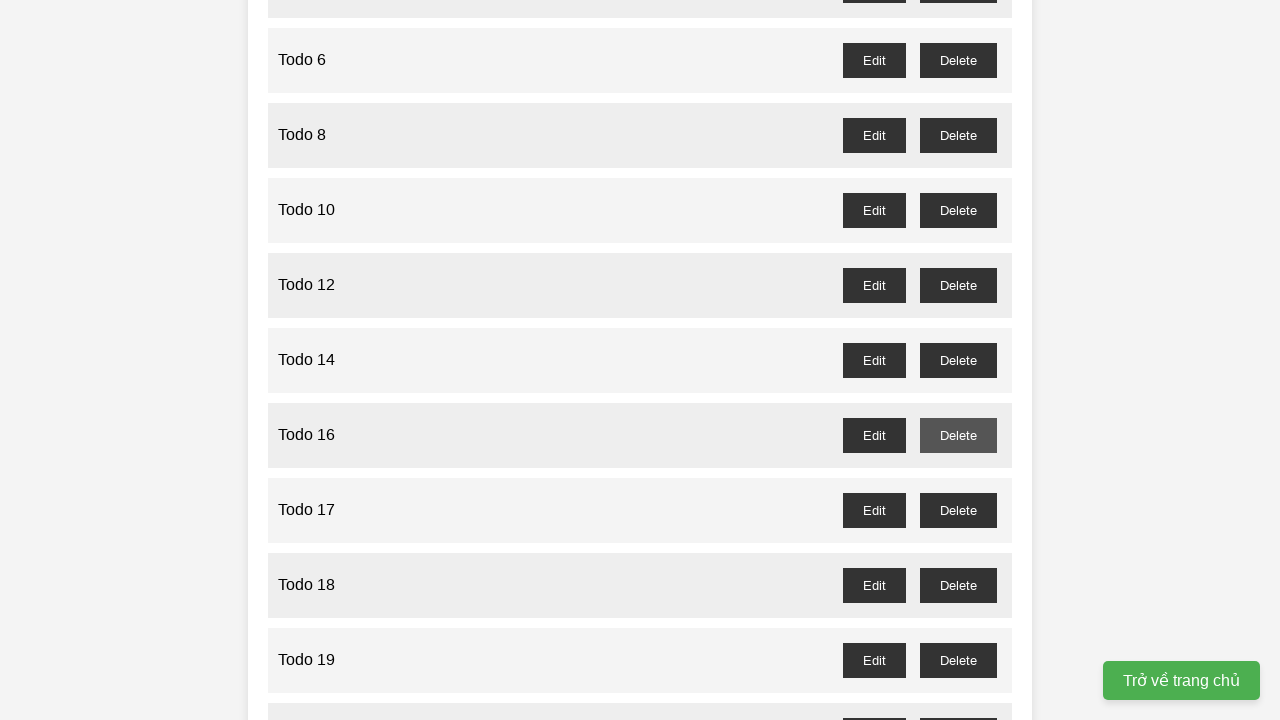

Clicked delete button for odd-numbered todo item 17 at (958, 510) on //button[@id='todo-17-delete']
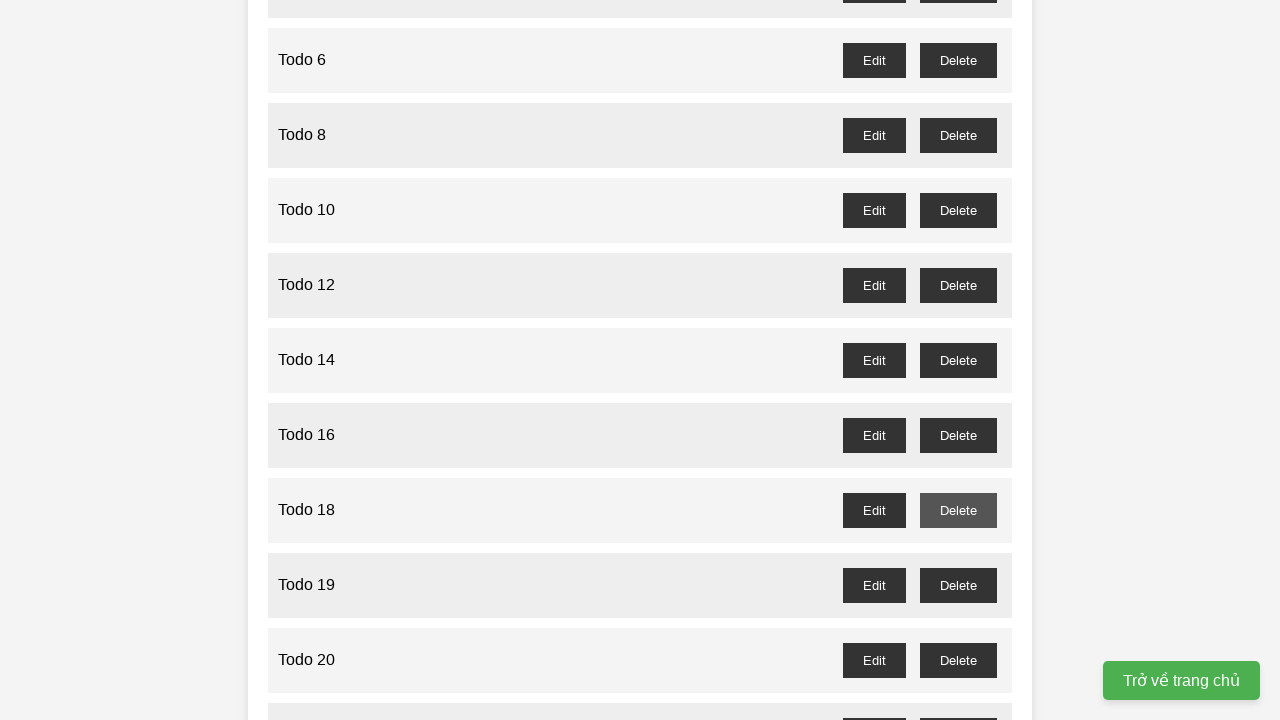

Clicked delete button for odd-numbered todo item 19 at (958, 585) on //button[@id='todo-19-delete']
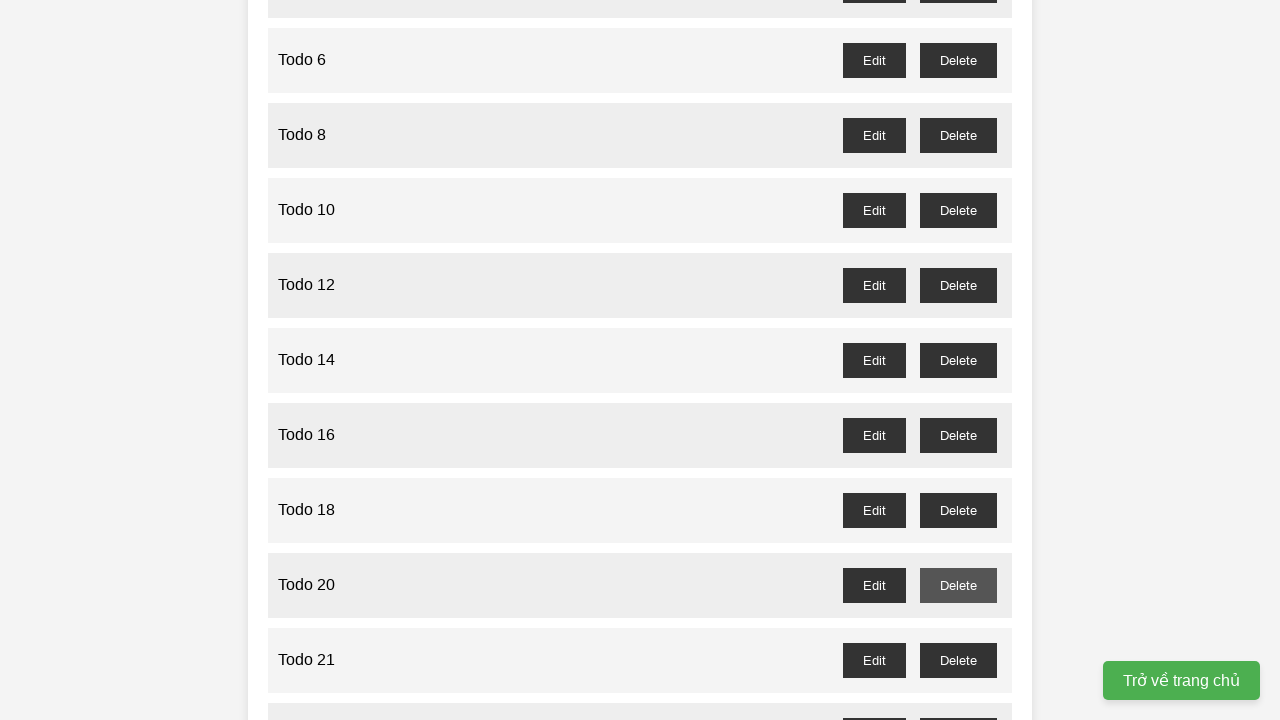

Clicked delete button for odd-numbered todo item 21 at (958, 660) on //button[@id='todo-21-delete']
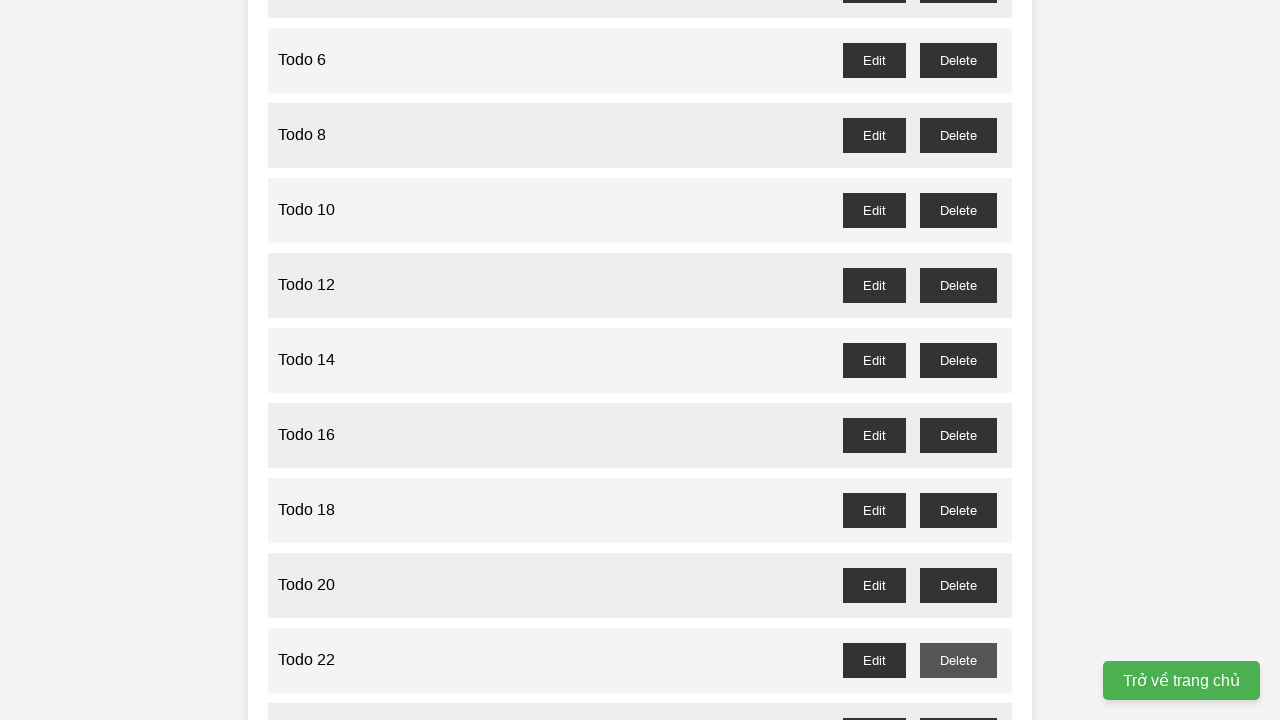

Clicked delete button for odd-numbered todo item 23 at (958, 703) on //button[@id='todo-23-delete']
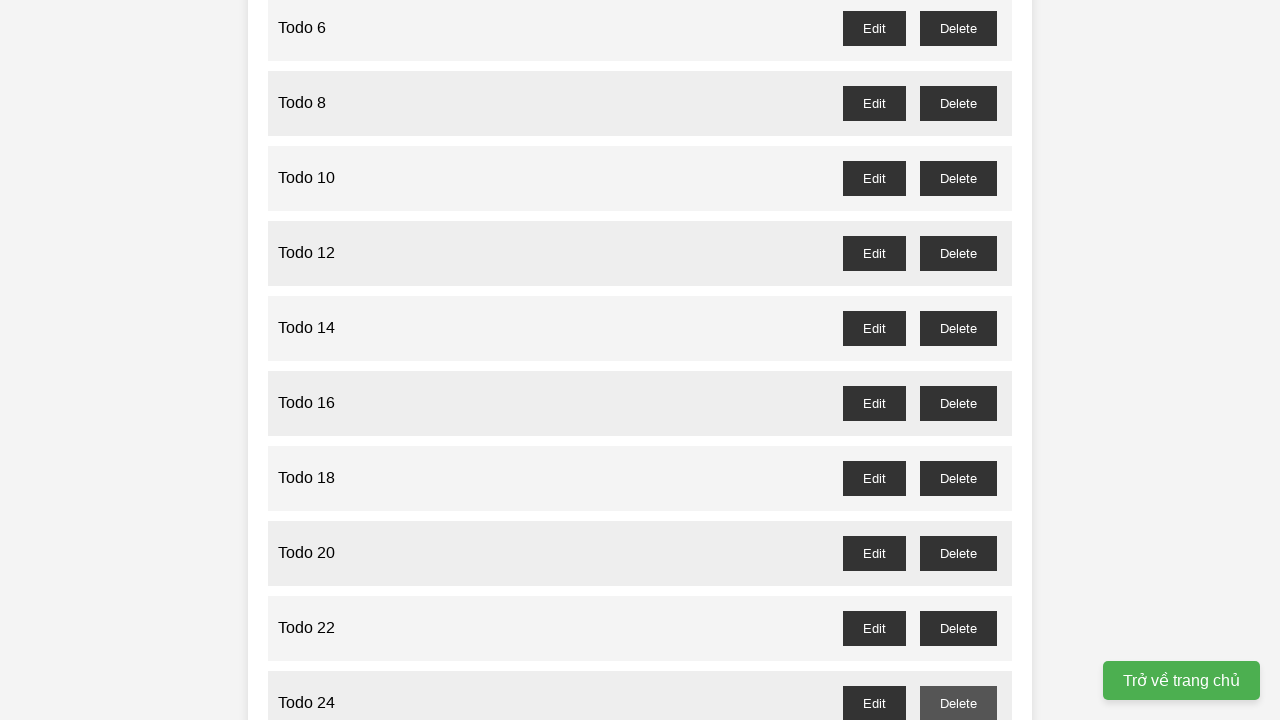

Clicked delete button for odd-numbered todo item 25 at (958, 360) on //button[@id='todo-25-delete']
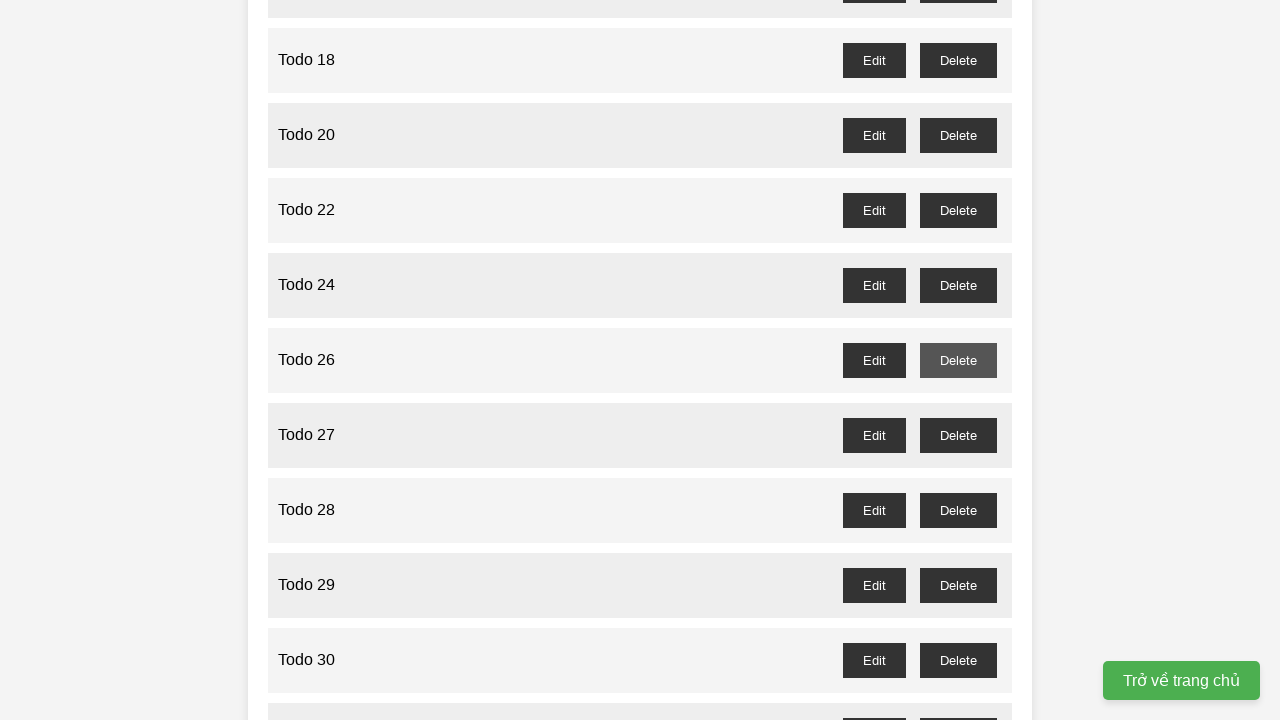

Clicked delete button for odd-numbered todo item 27 at (958, 435) on //button[@id='todo-27-delete']
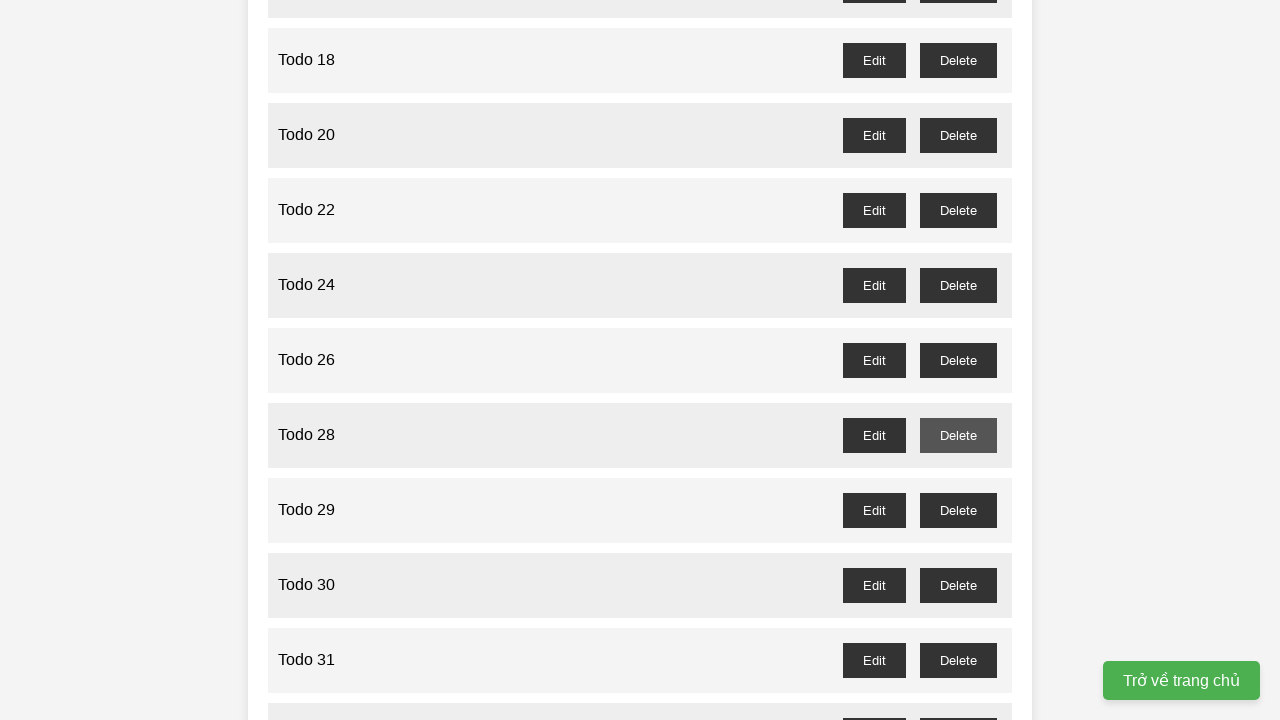

Clicked delete button for odd-numbered todo item 29 at (958, 510) on //button[@id='todo-29-delete']
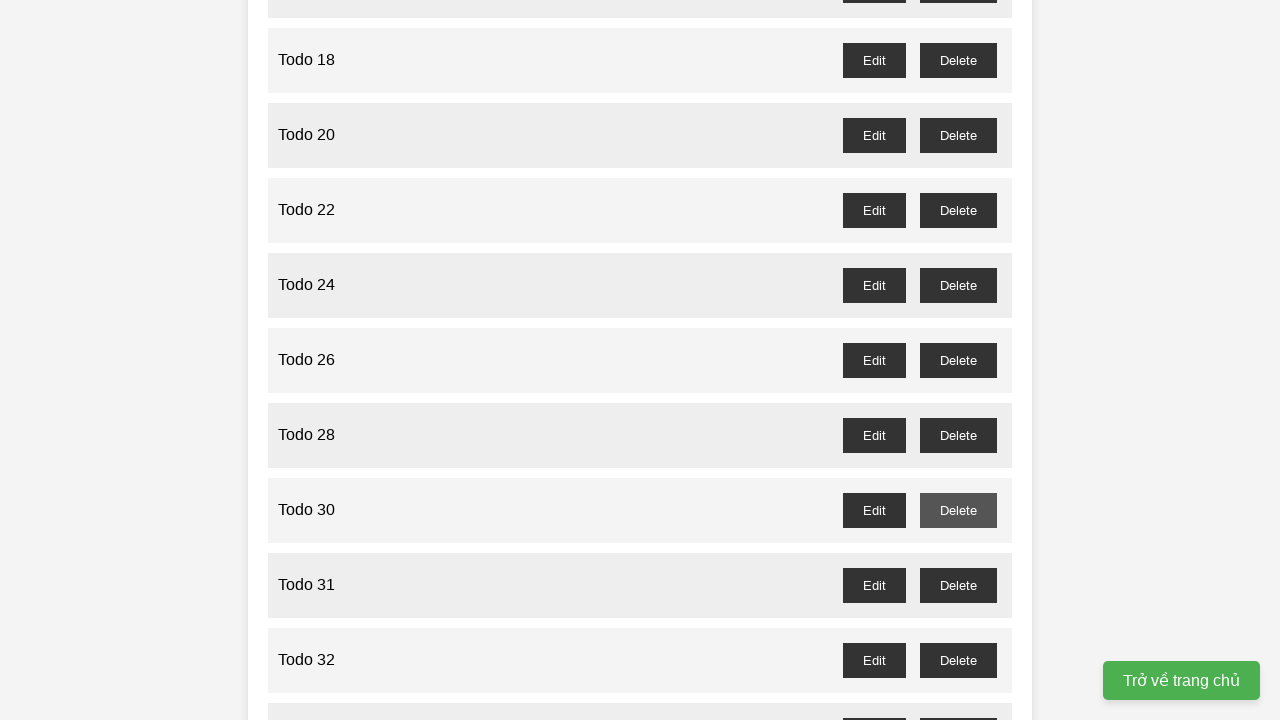

Clicked delete button for odd-numbered todo item 31 at (958, 585) on //button[@id='todo-31-delete']
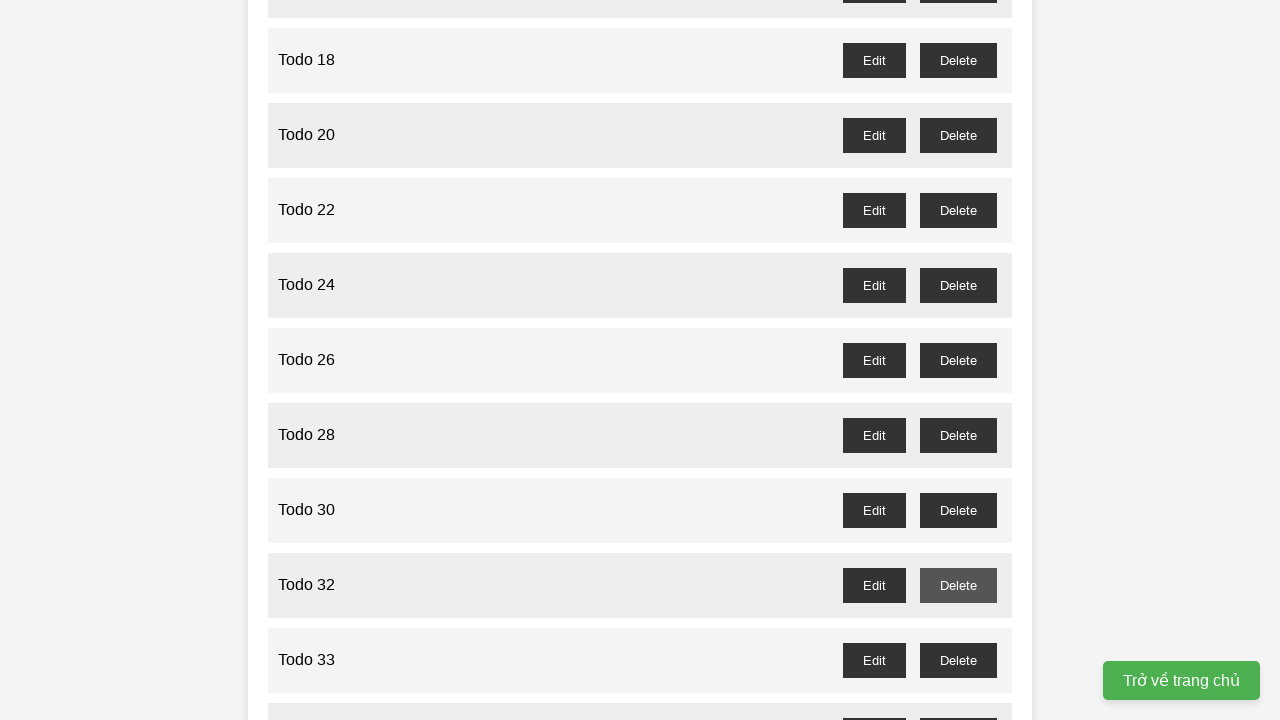

Clicked delete button for odd-numbered todo item 33 at (958, 660) on //button[@id='todo-33-delete']
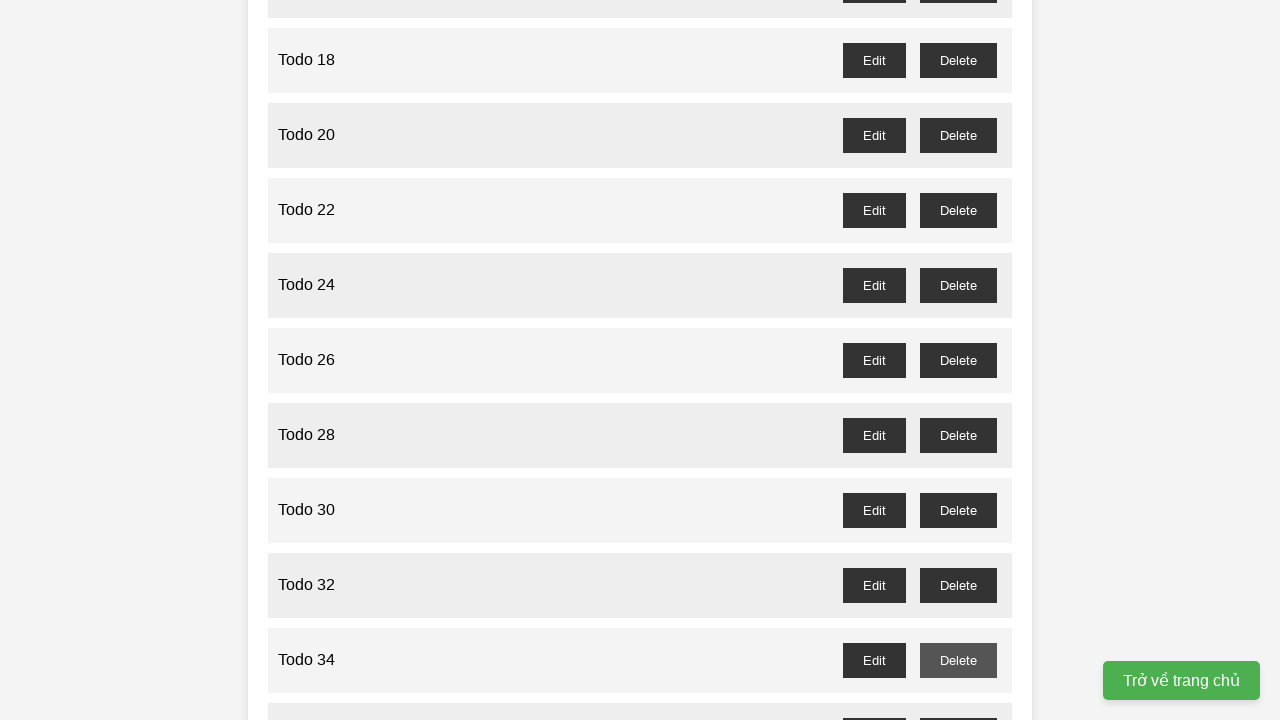

Clicked delete button for odd-numbered todo item 35 at (958, 703) on //button[@id='todo-35-delete']
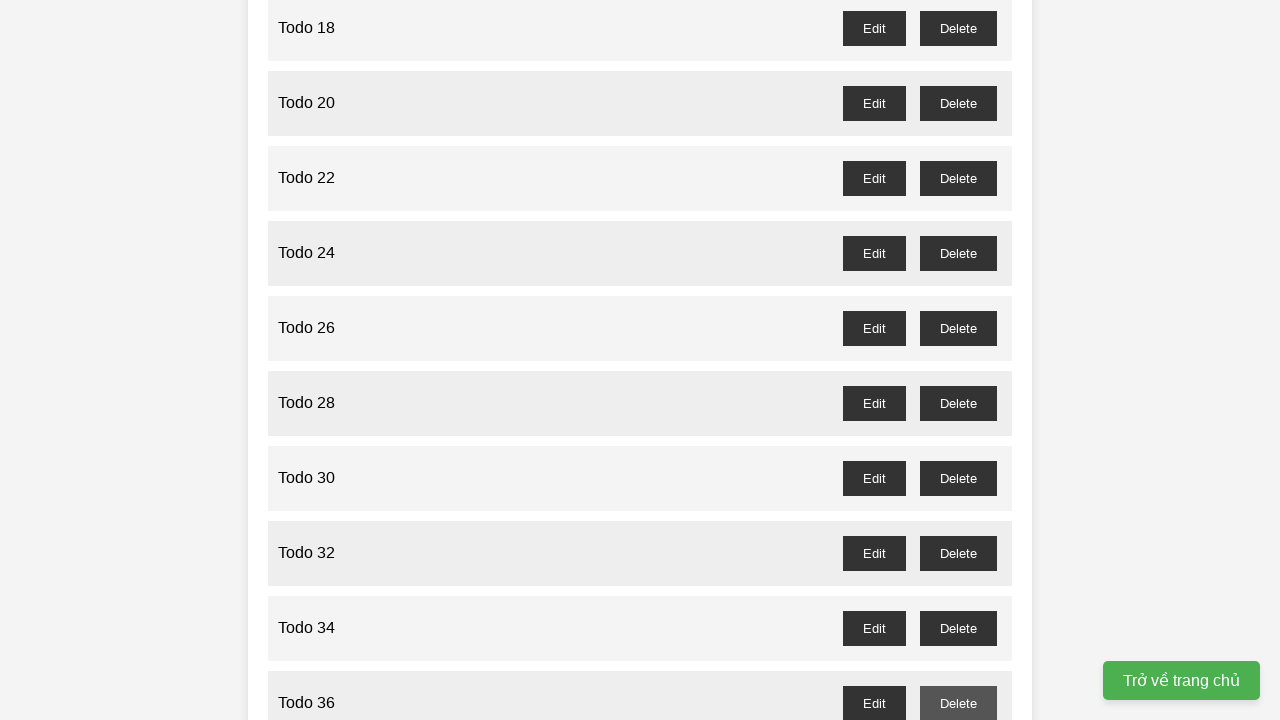

Clicked delete button for odd-numbered todo item 37 at (958, 360) on //button[@id='todo-37-delete']
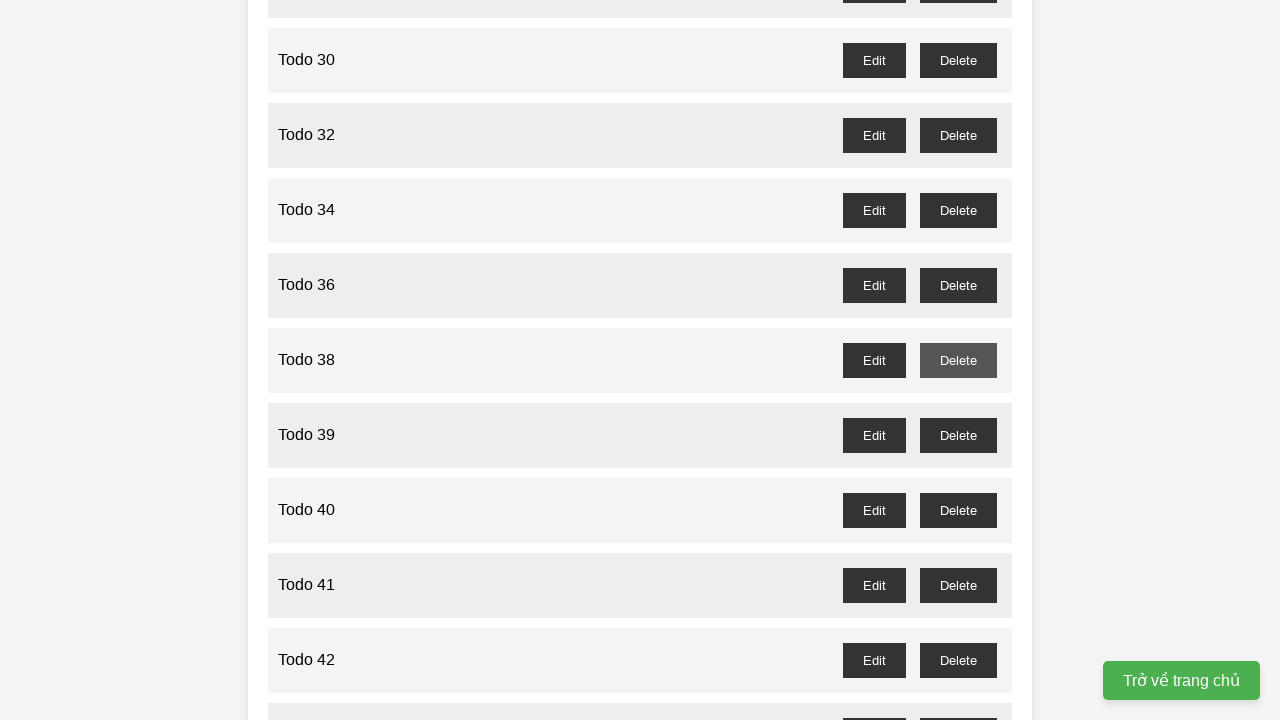

Clicked delete button for odd-numbered todo item 39 at (958, 435) on //button[@id='todo-39-delete']
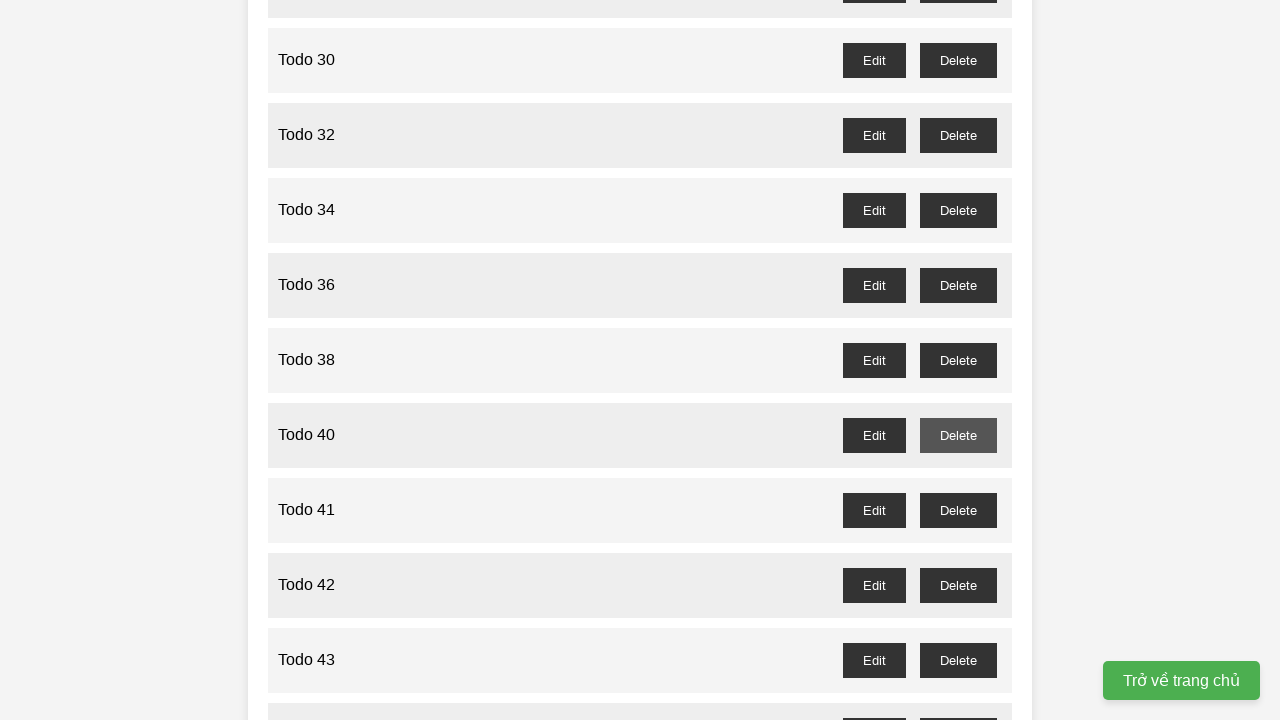

Clicked delete button for odd-numbered todo item 41 at (958, 510) on //button[@id='todo-41-delete']
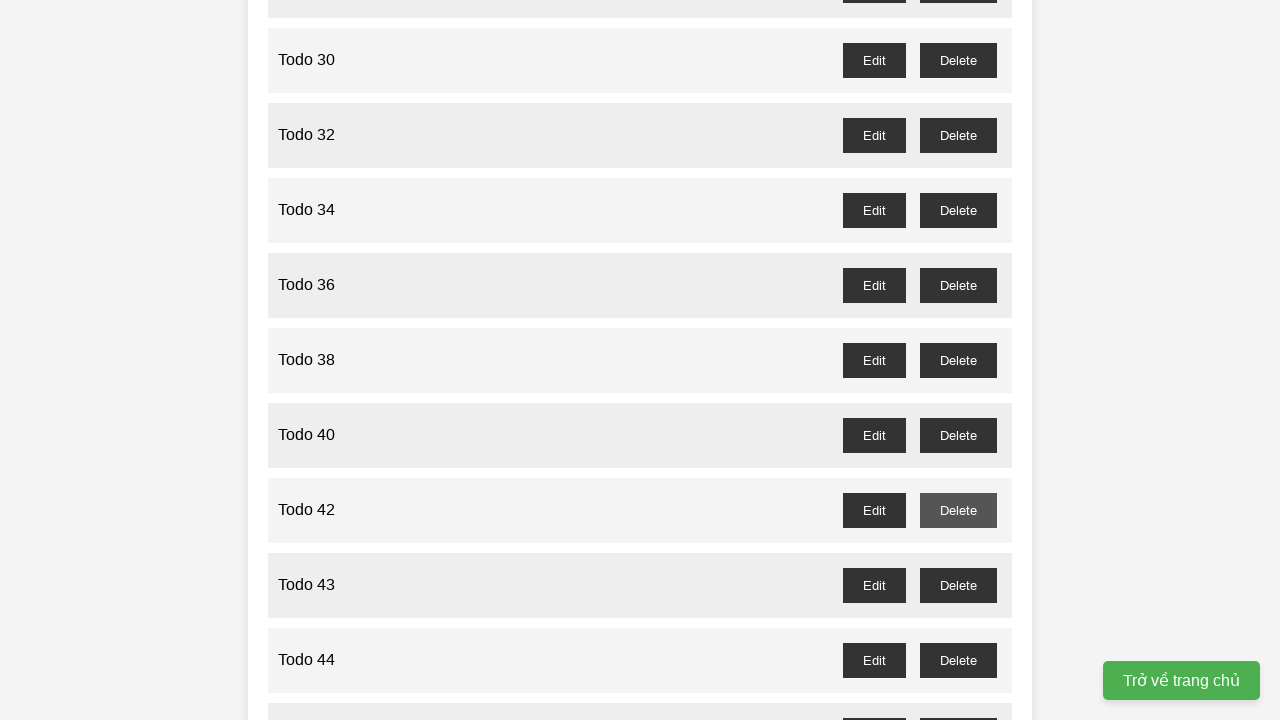

Clicked delete button for odd-numbered todo item 43 at (958, 585) on //button[@id='todo-43-delete']
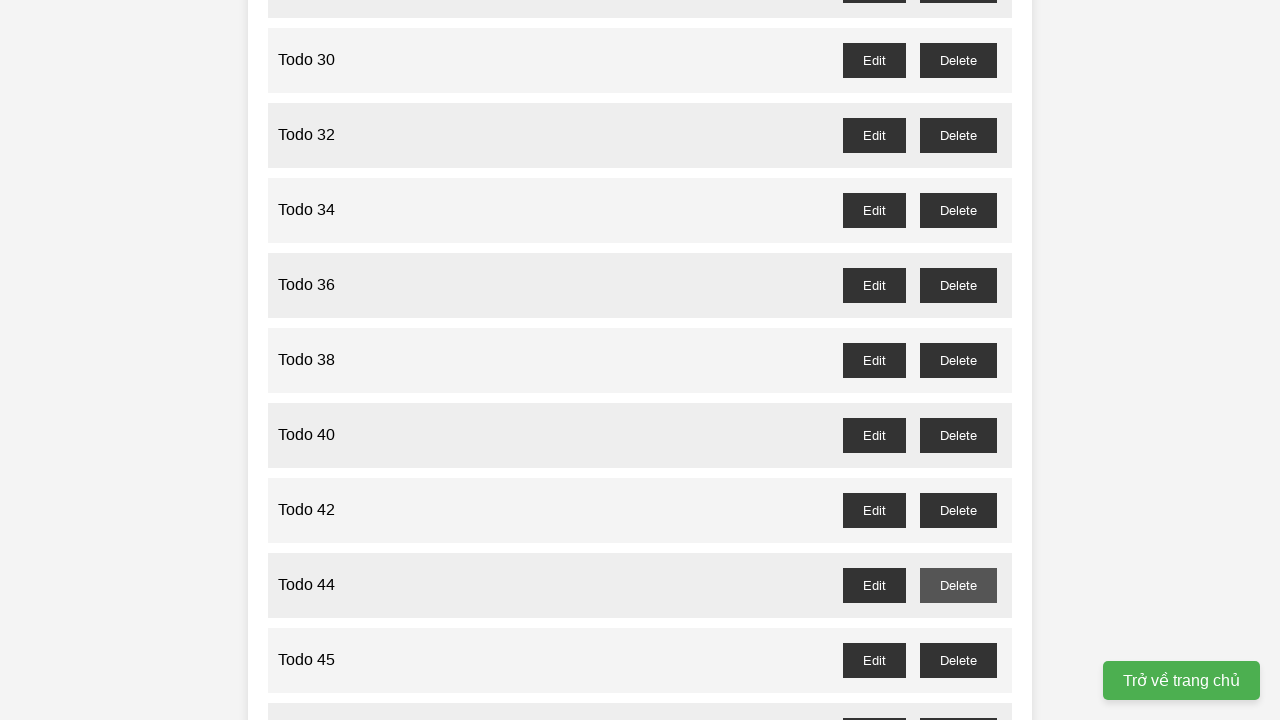

Clicked delete button for odd-numbered todo item 45 at (958, 660) on //button[@id='todo-45-delete']
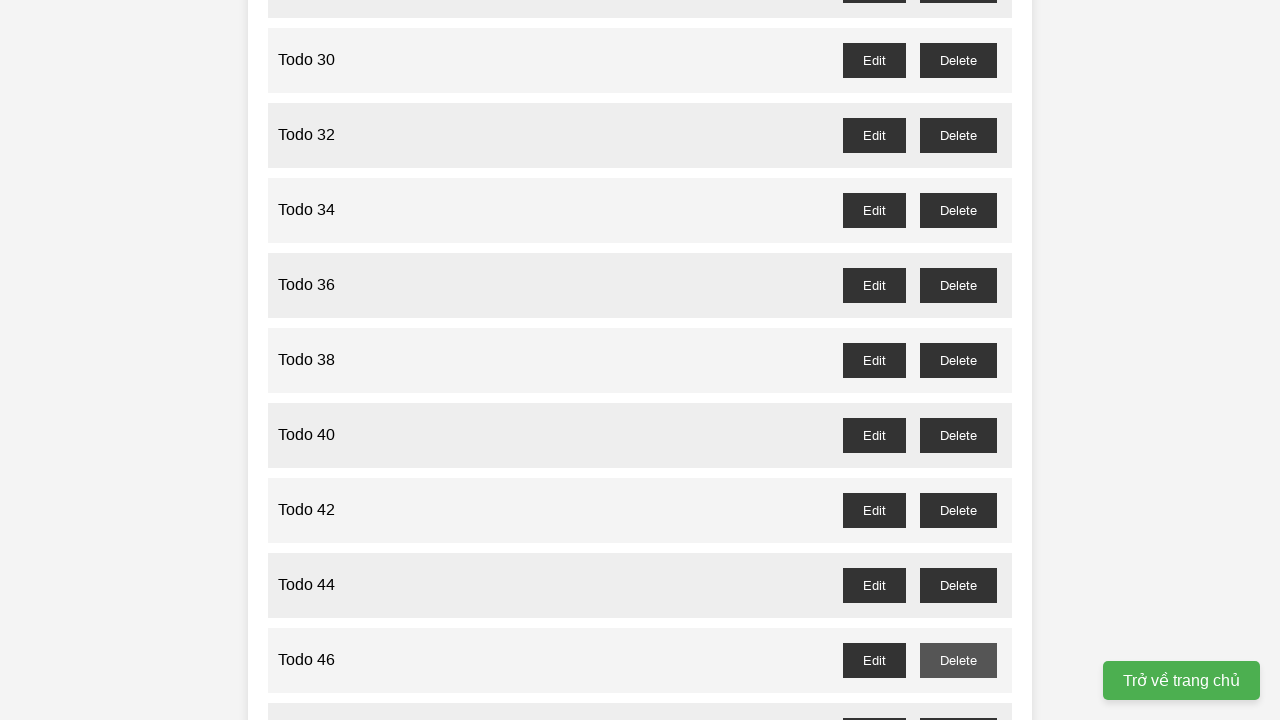

Clicked delete button for odd-numbered todo item 47 at (958, 703) on //button[@id='todo-47-delete']
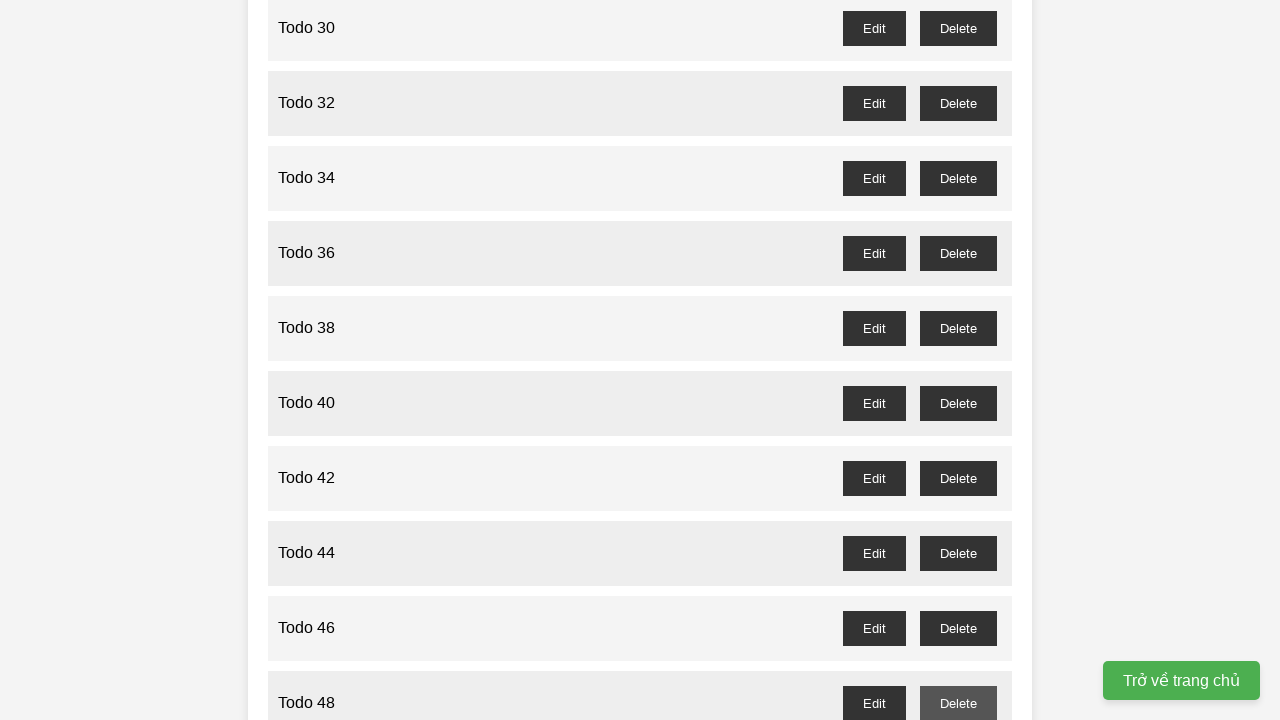

Clicked delete button for odd-numbered todo item 49 at (958, 360) on //button[@id='todo-49-delete']
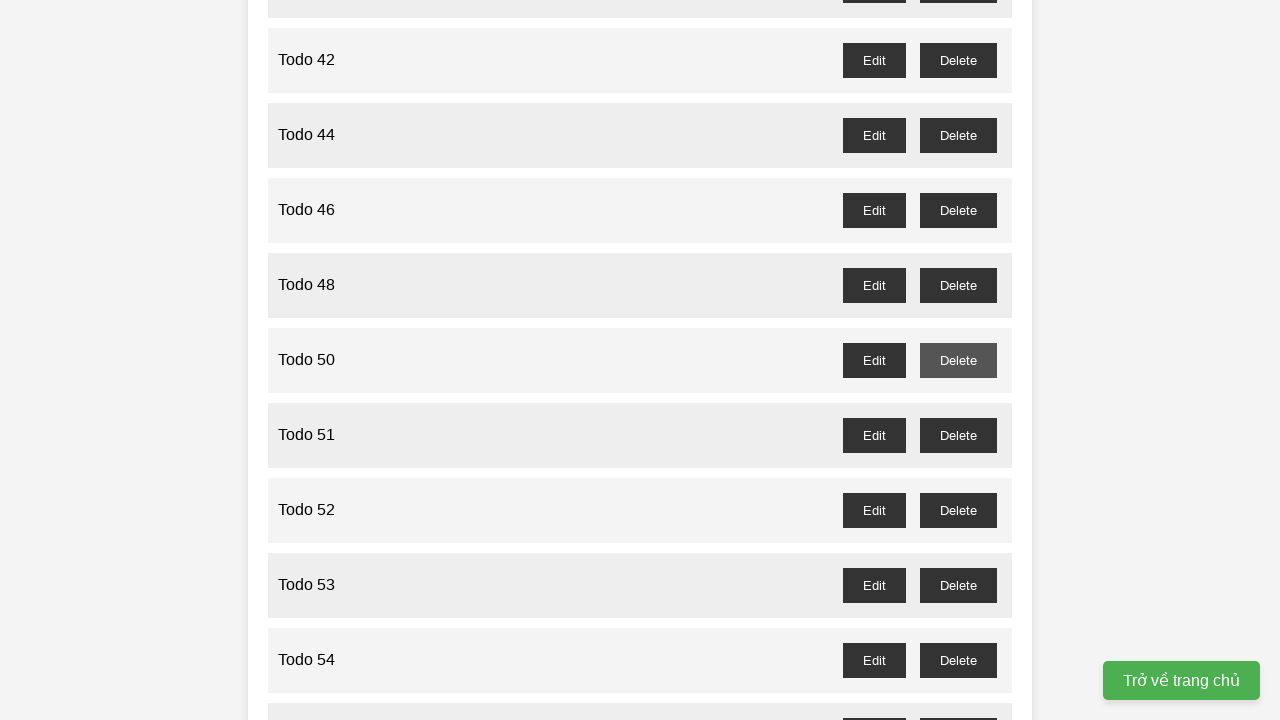

Clicked delete button for odd-numbered todo item 51 at (958, 435) on //button[@id='todo-51-delete']
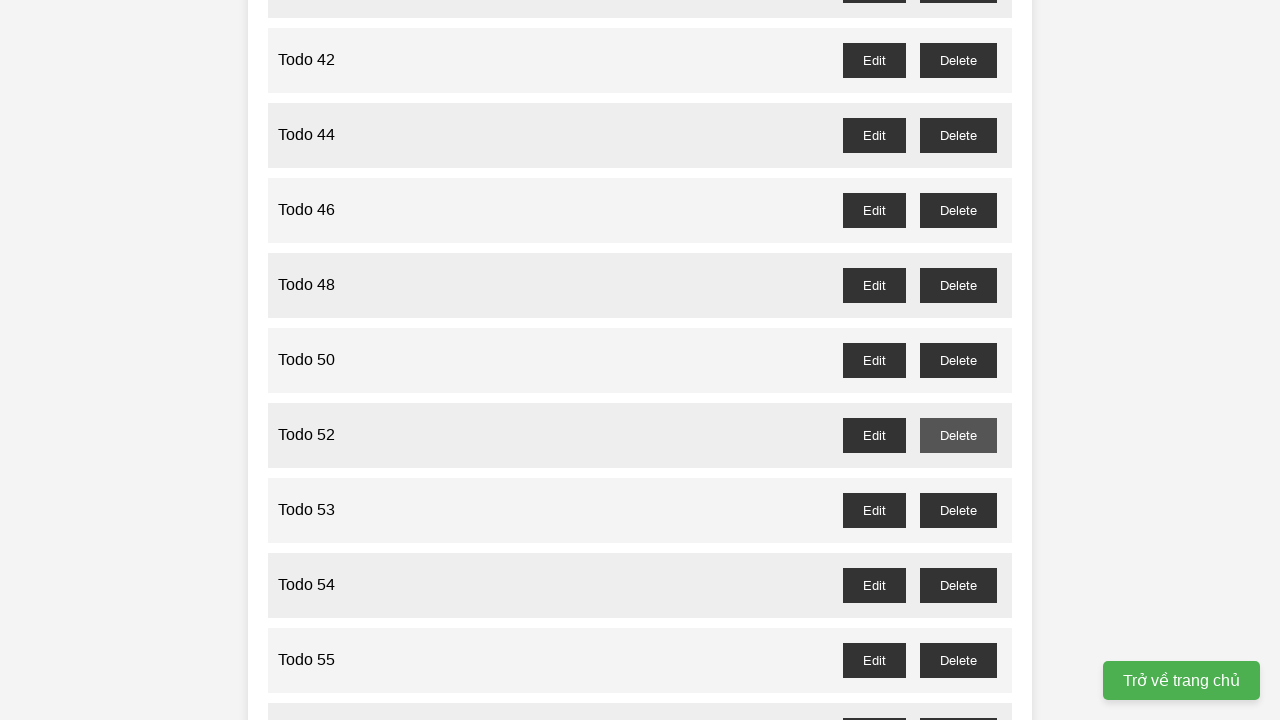

Clicked delete button for odd-numbered todo item 53 at (958, 510) on //button[@id='todo-53-delete']
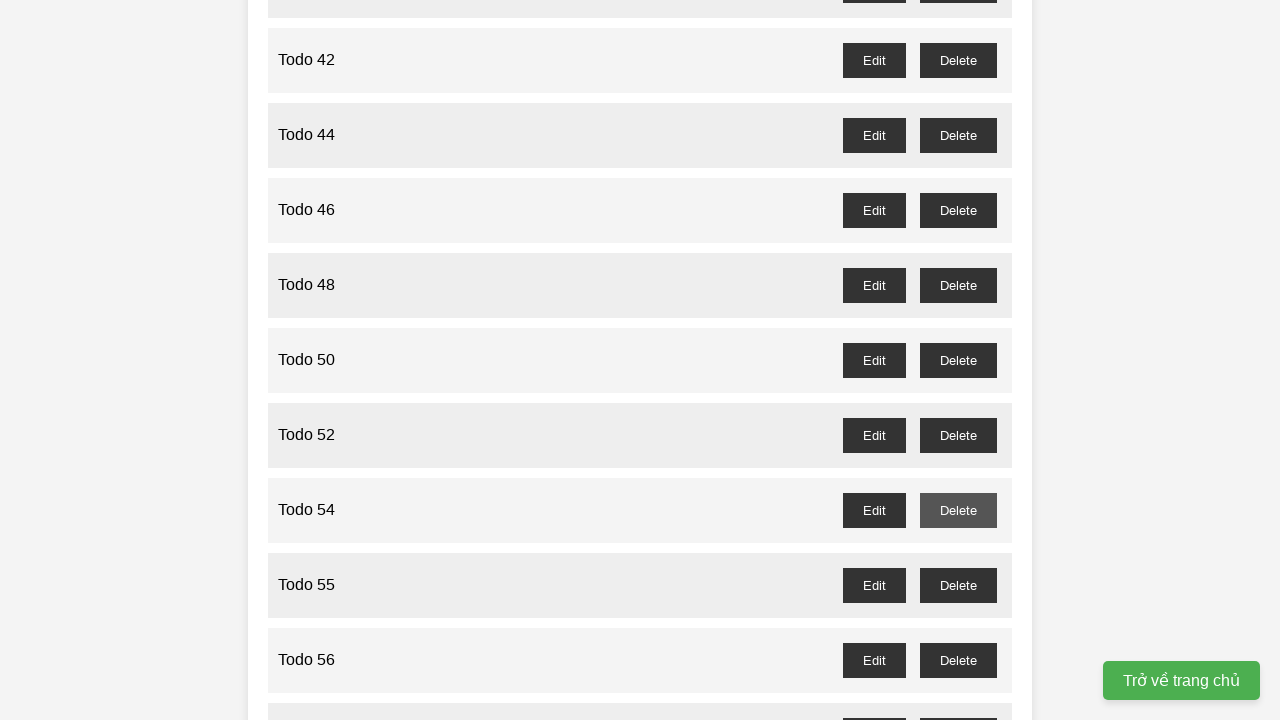

Clicked delete button for odd-numbered todo item 55 at (958, 585) on //button[@id='todo-55-delete']
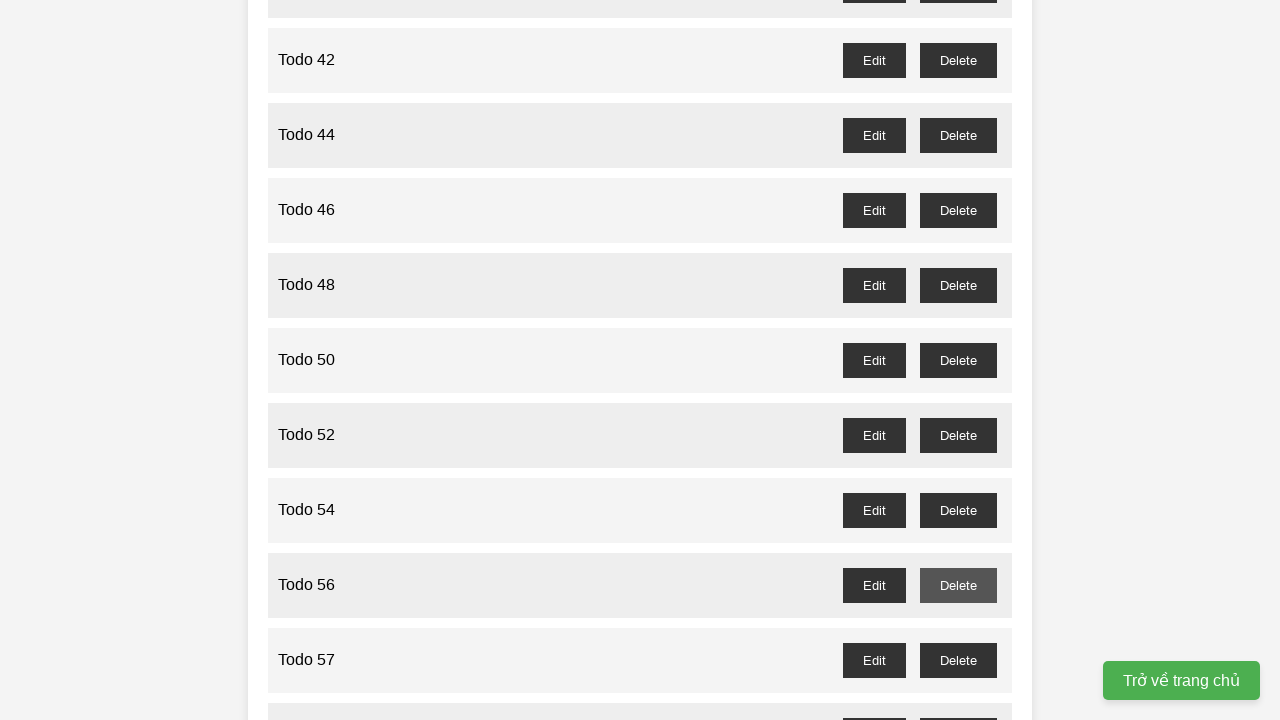

Clicked delete button for odd-numbered todo item 57 at (958, 660) on //button[@id='todo-57-delete']
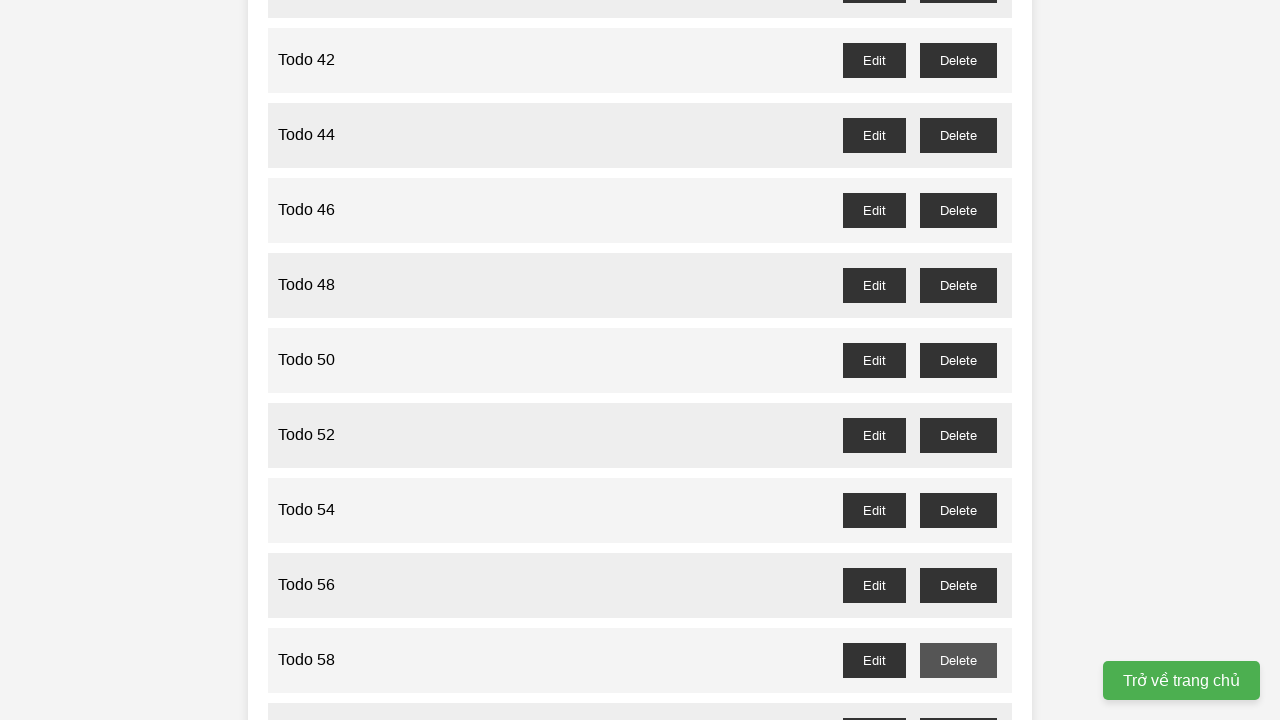

Clicked delete button for odd-numbered todo item 59 at (958, 703) on //button[@id='todo-59-delete']
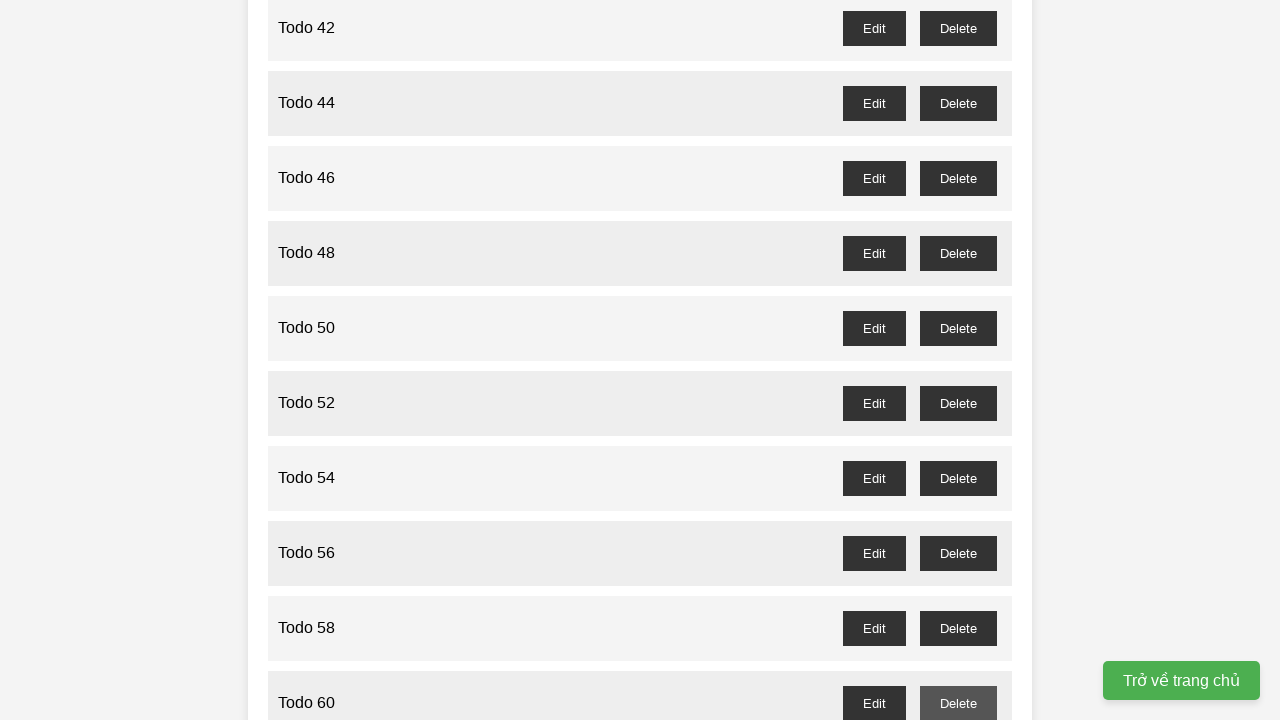

Clicked delete button for odd-numbered todo item 61 at (958, 360) on //button[@id='todo-61-delete']
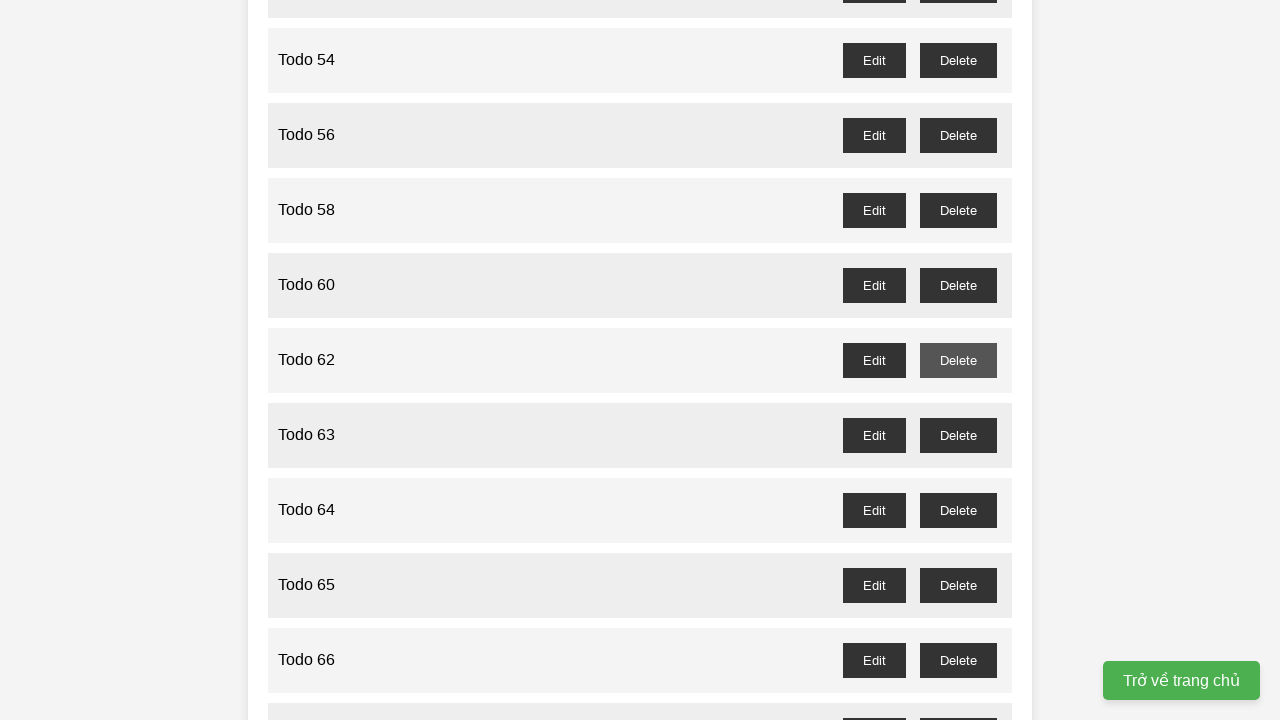

Clicked delete button for odd-numbered todo item 63 at (958, 435) on //button[@id='todo-63-delete']
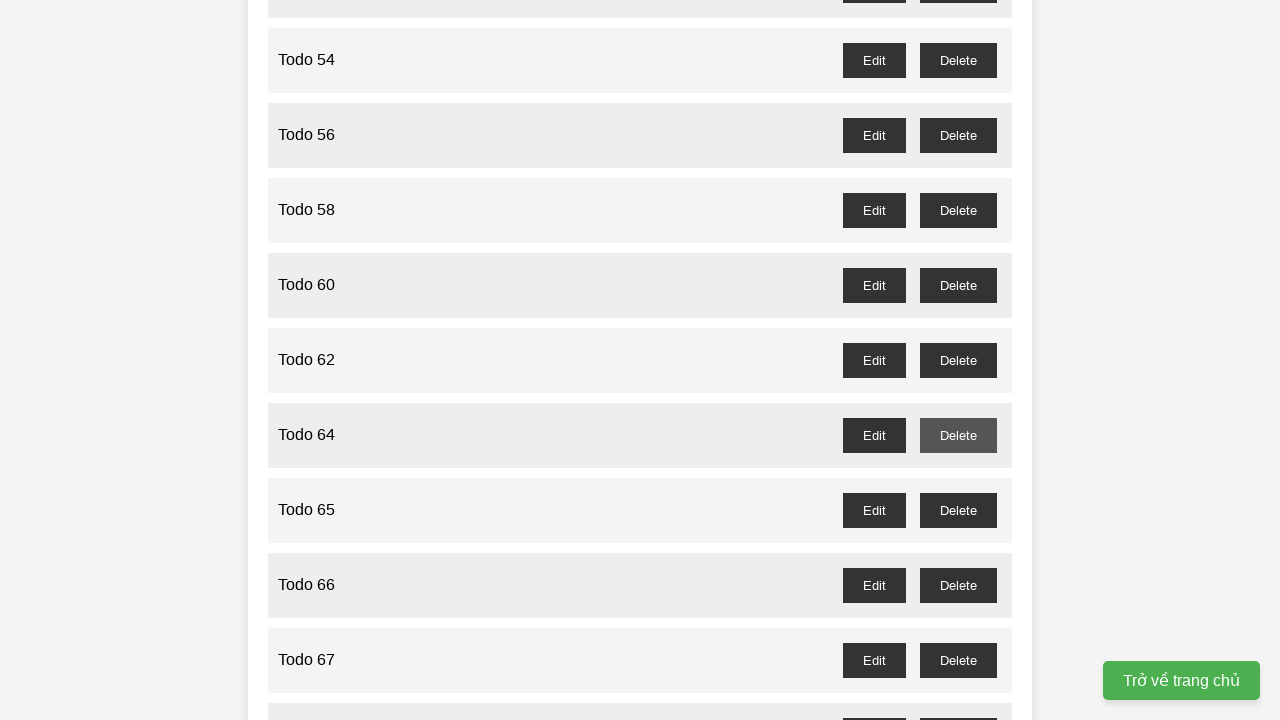

Clicked delete button for odd-numbered todo item 65 at (958, 510) on //button[@id='todo-65-delete']
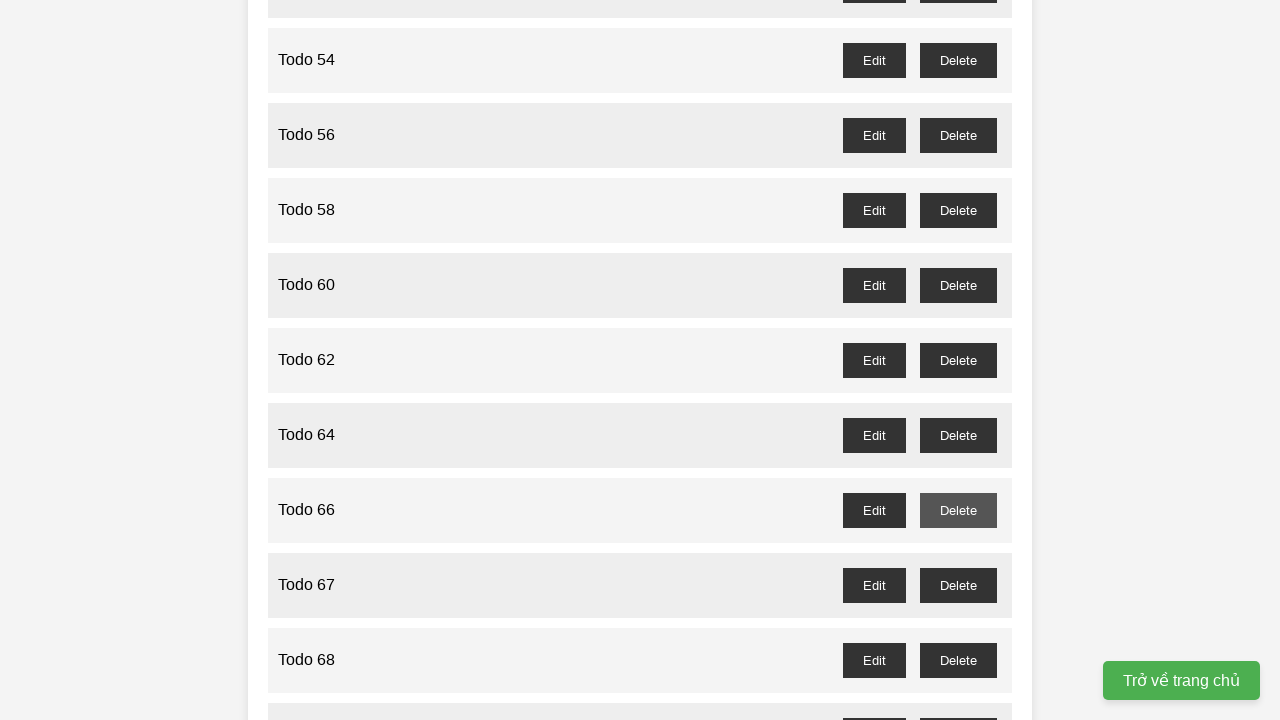

Clicked delete button for odd-numbered todo item 67 at (958, 585) on //button[@id='todo-67-delete']
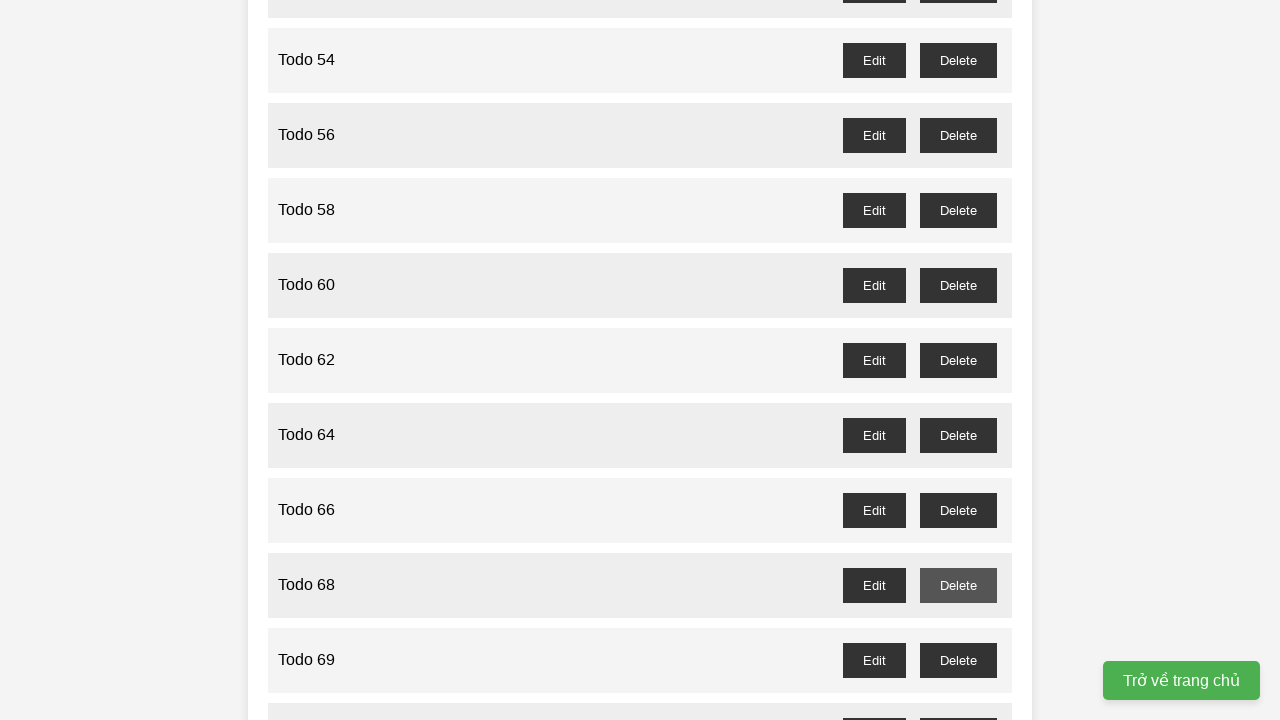

Clicked delete button for odd-numbered todo item 69 at (958, 660) on //button[@id='todo-69-delete']
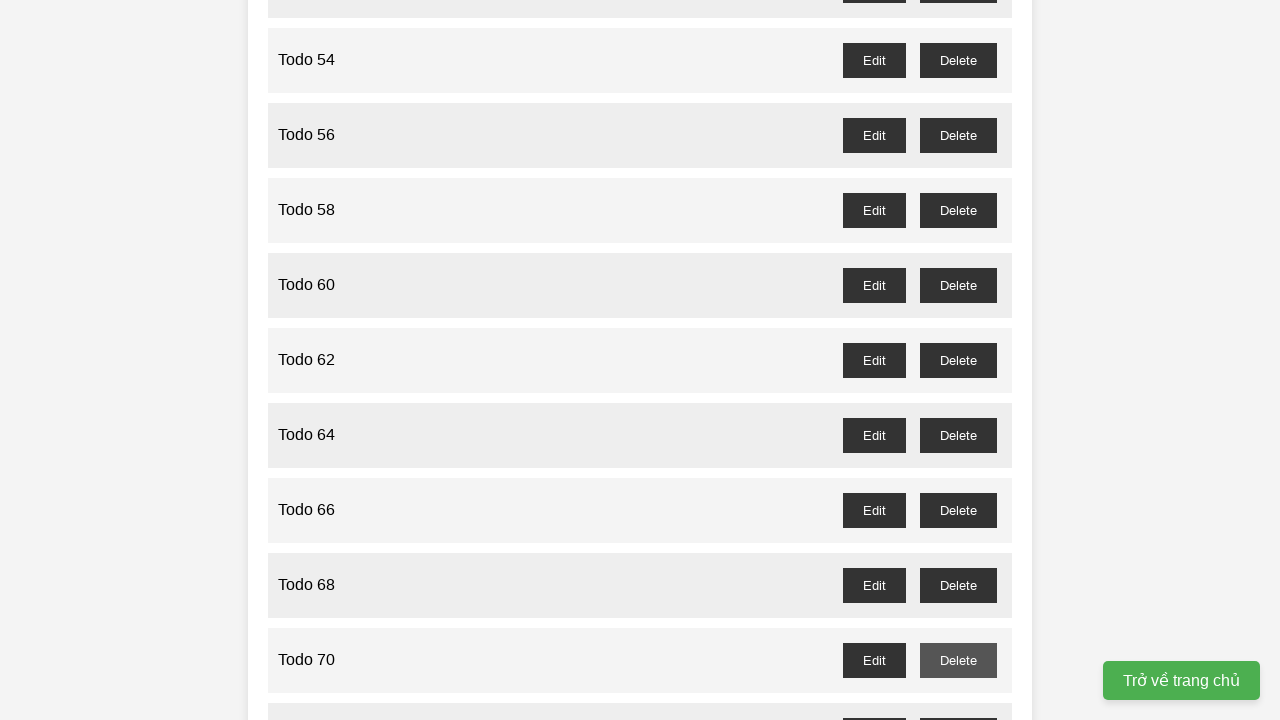

Clicked delete button for odd-numbered todo item 71 at (958, 703) on //button[@id='todo-71-delete']
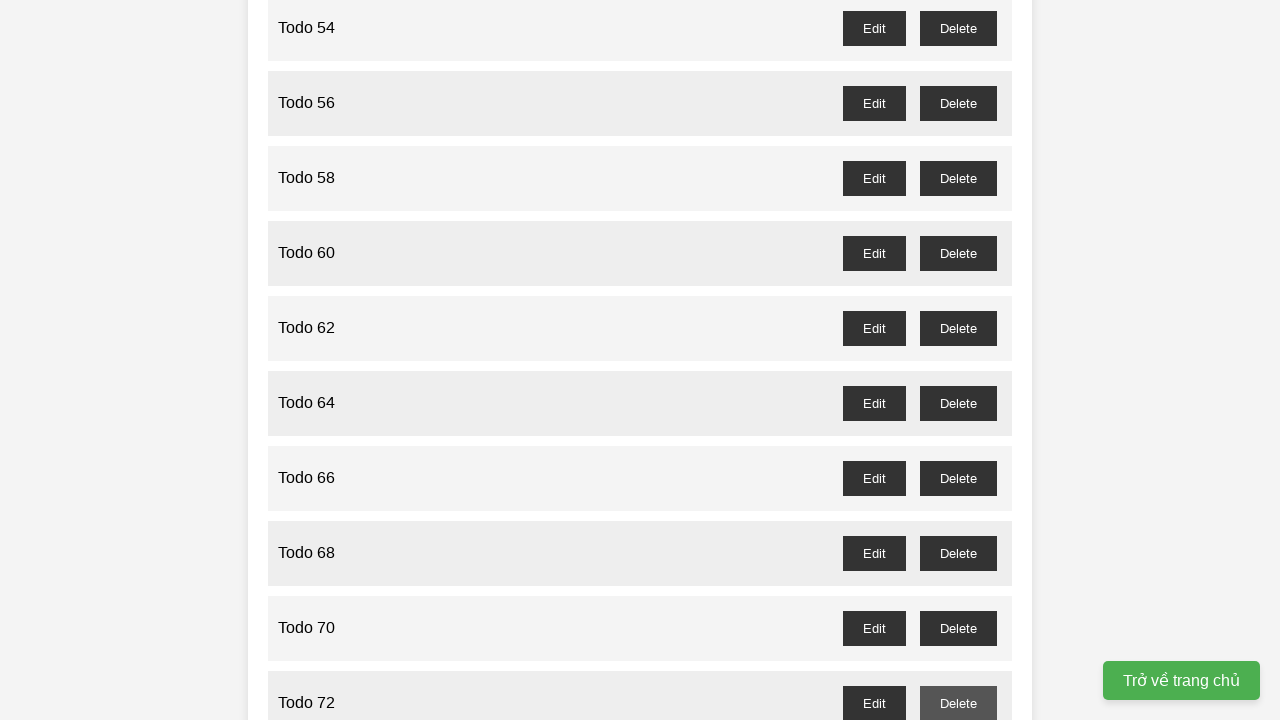

Clicked delete button for odd-numbered todo item 73 at (958, 360) on //button[@id='todo-73-delete']
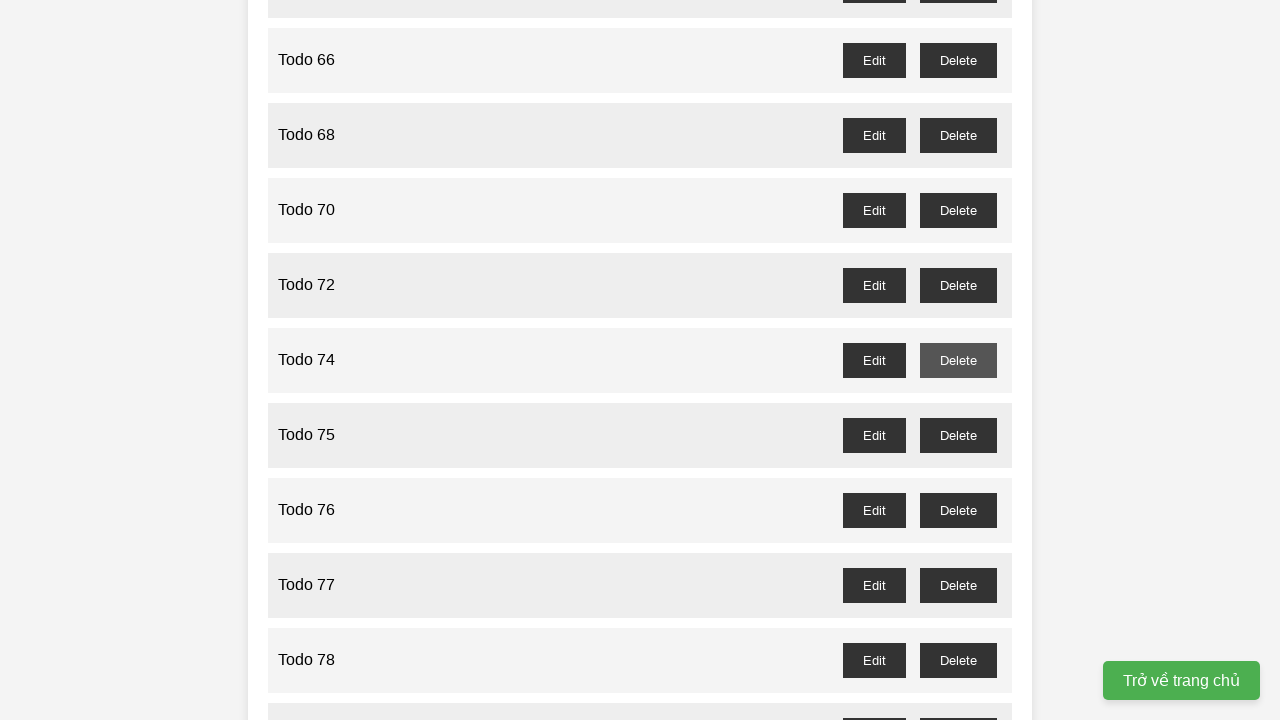

Clicked delete button for odd-numbered todo item 75 at (958, 435) on //button[@id='todo-75-delete']
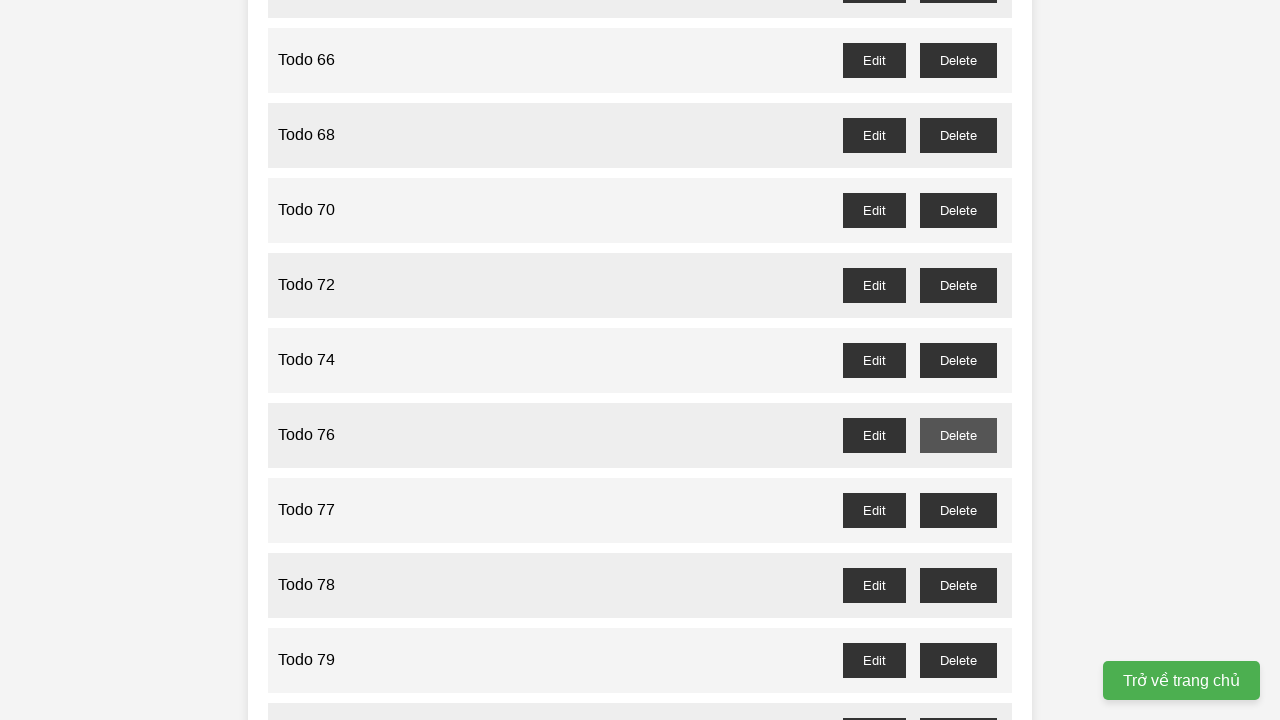

Clicked delete button for odd-numbered todo item 77 at (958, 510) on //button[@id='todo-77-delete']
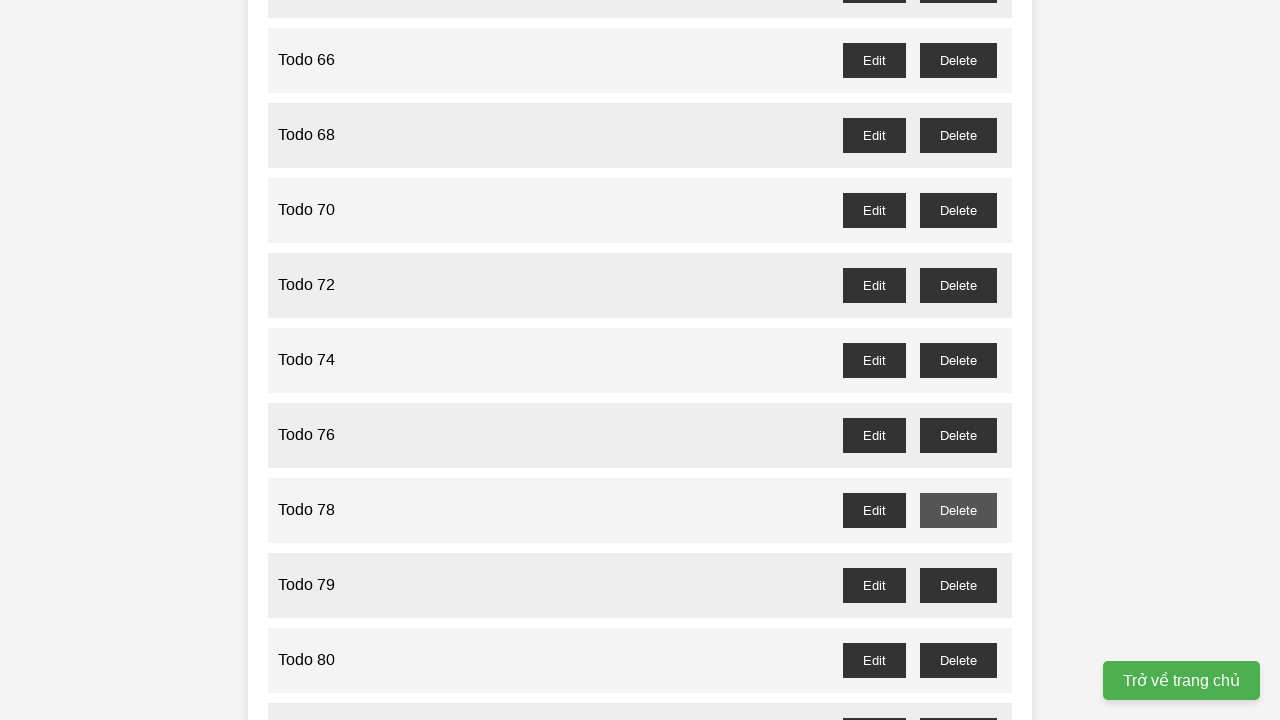

Clicked delete button for odd-numbered todo item 79 at (958, 585) on //button[@id='todo-79-delete']
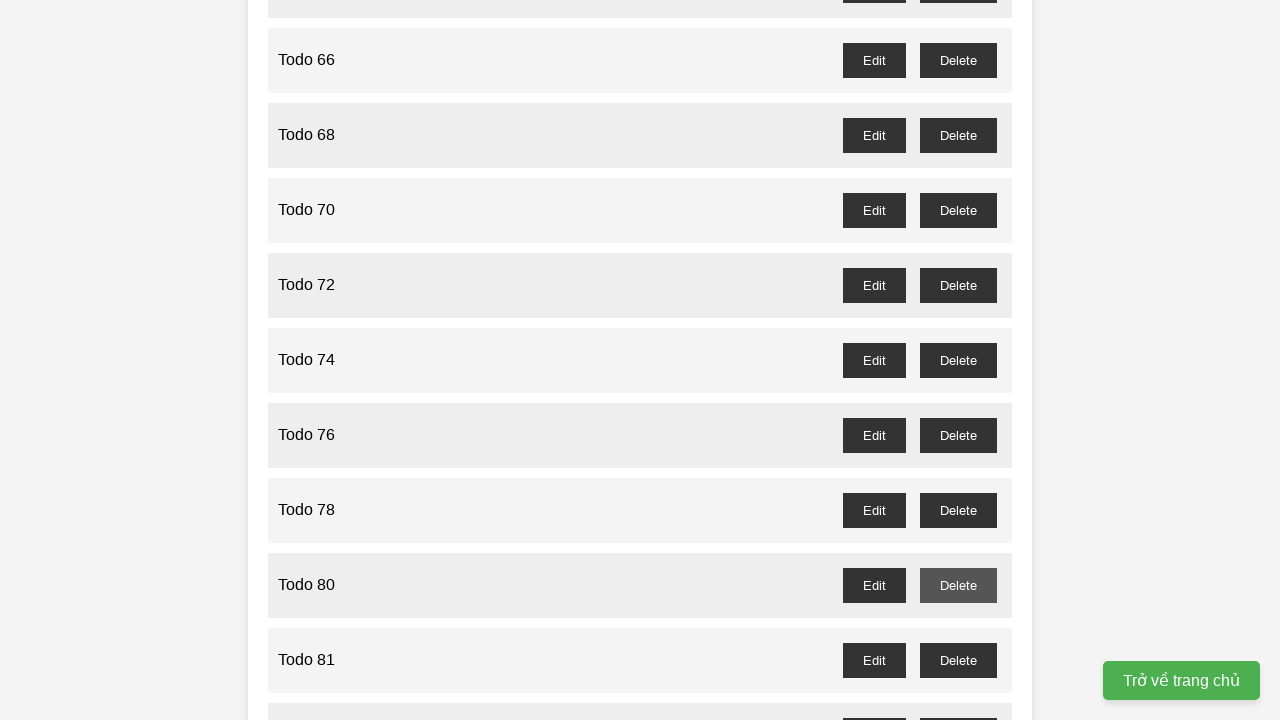

Clicked delete button for odd-numbered todo item 81 at (958, 660) on //button[@id='todo-81-delete']
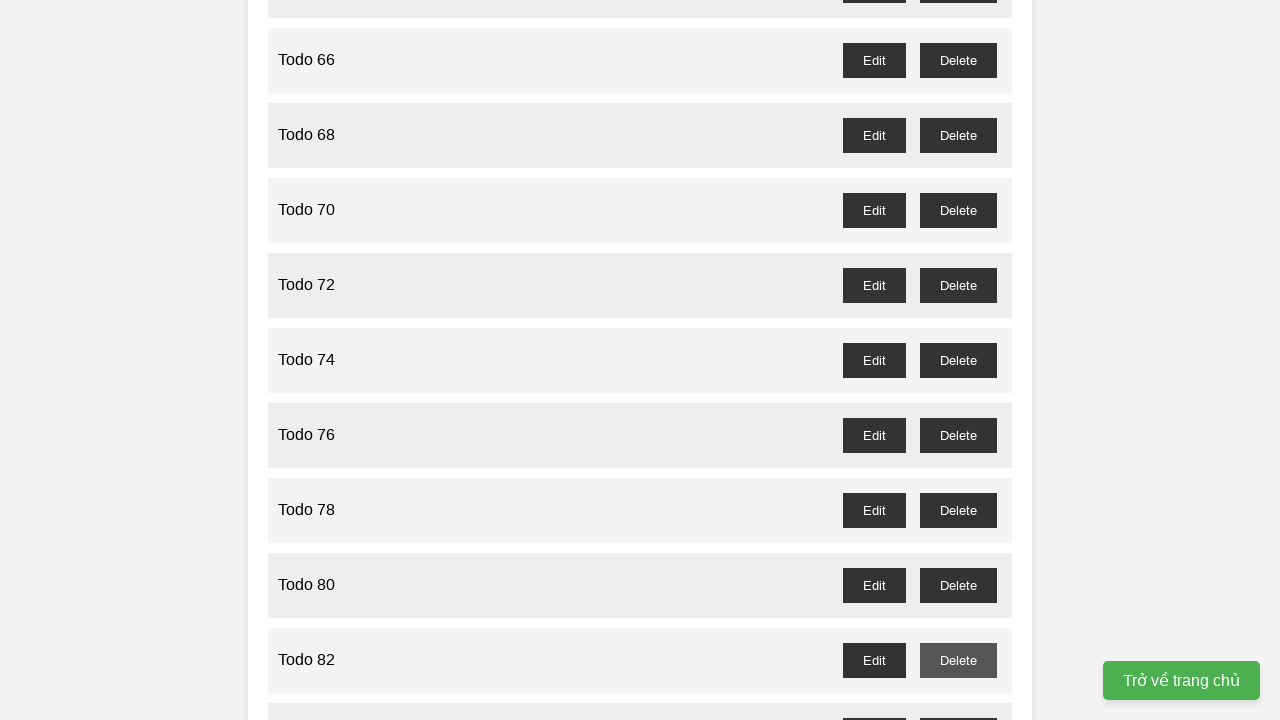

Clicked delete button for odd-numbered todo item 83 at (958, 703) on //button[@id='todo-83-delete']
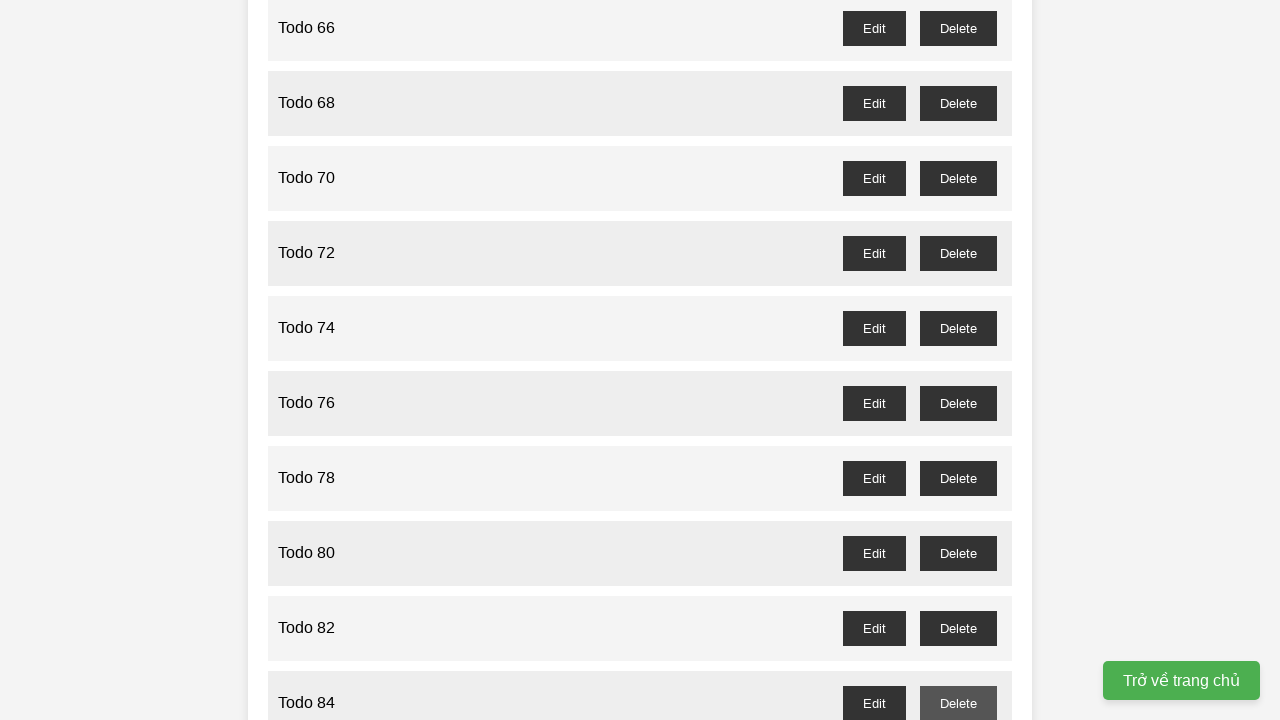

Clicked delete button for odd-numbered todo item 85 at (958, 360) on //button[@id='todo-85-delete']
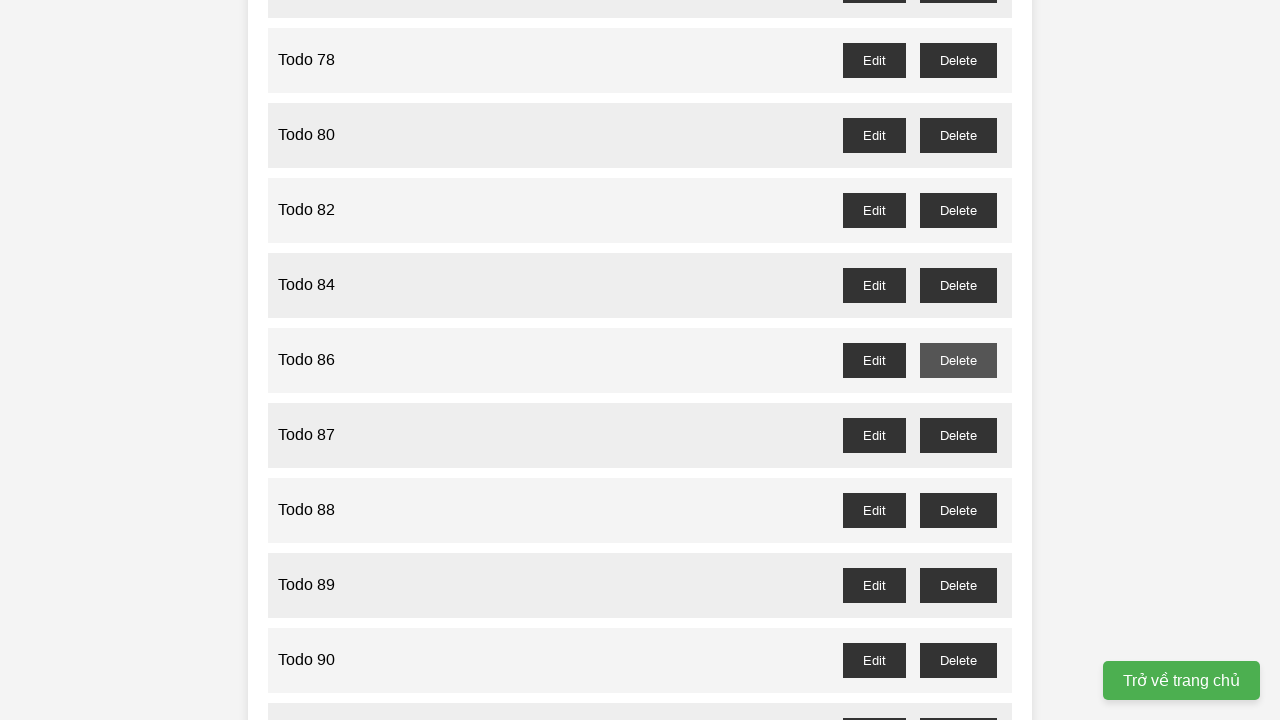

Clicked delete button for odd-numbered todo item 87 at (958, 435) on //button[@id='todo-87-delete']
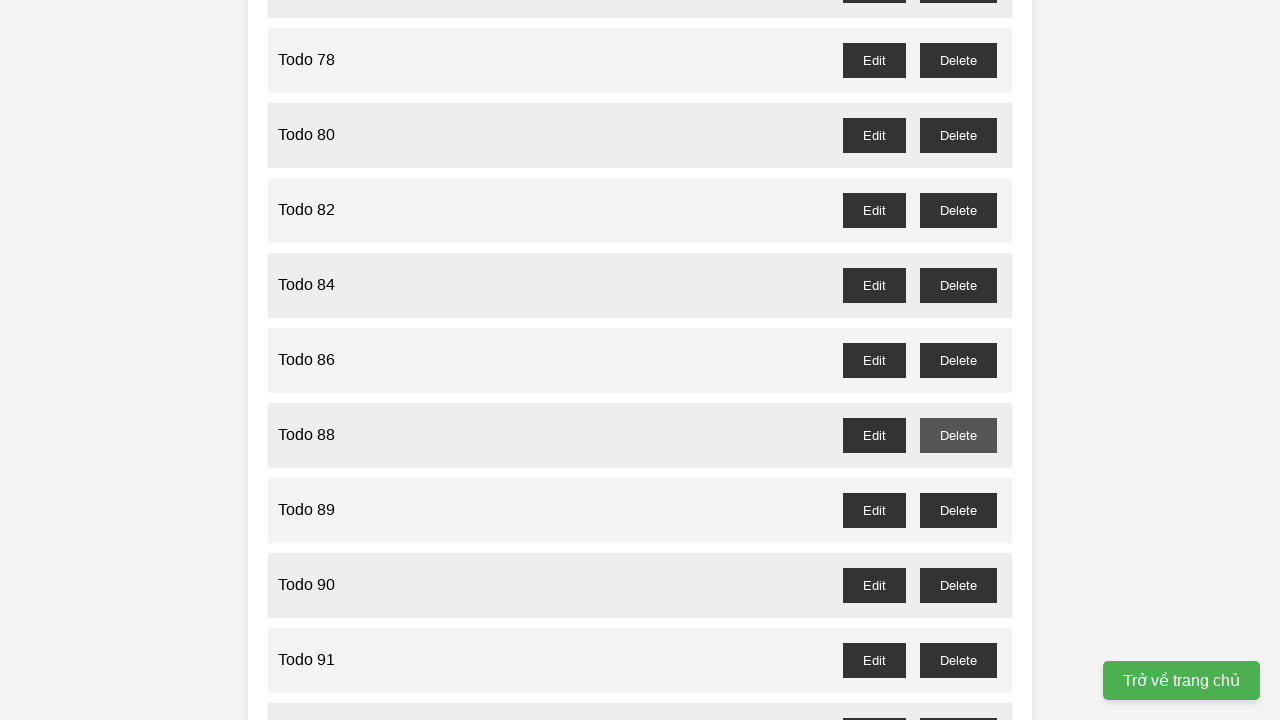

Clicked delete button for odd-numbered todo item 89 at (958, 510) on //button[@id='todo-89-delete']
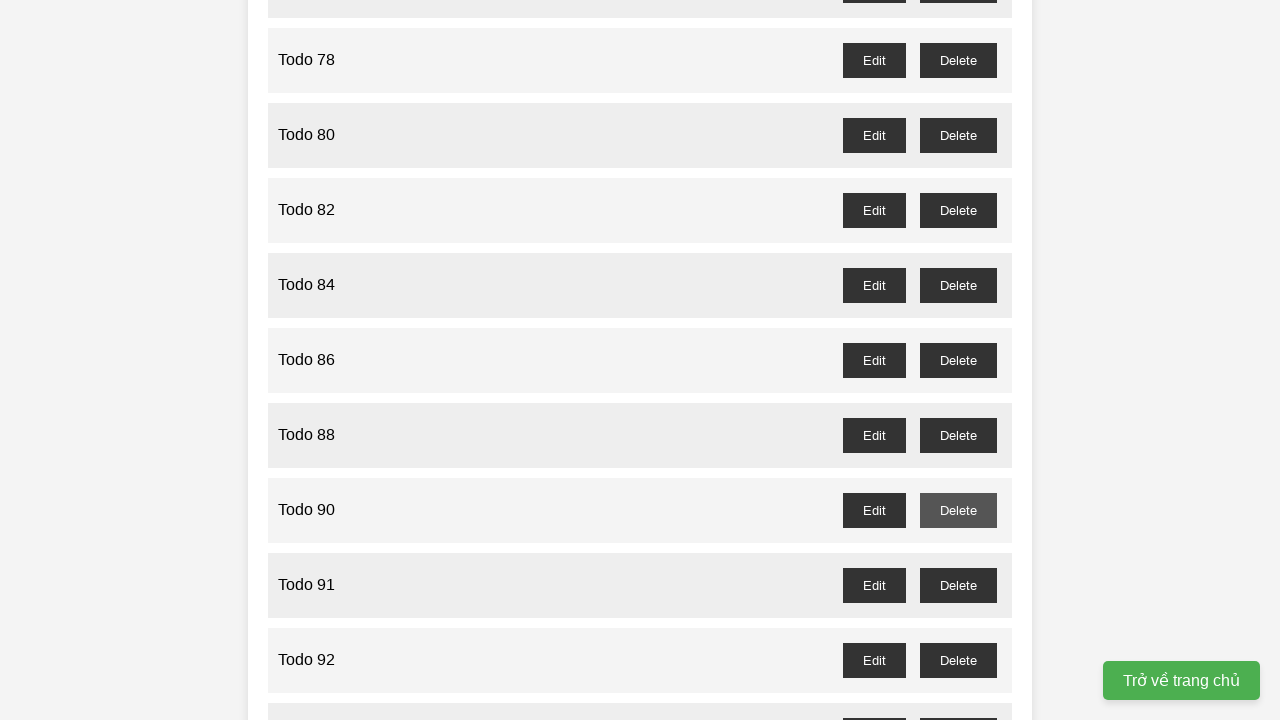

Clicked delete button for odd-numbered todo item 91 at (958, 585) on //button[@id='todo-91-delete']
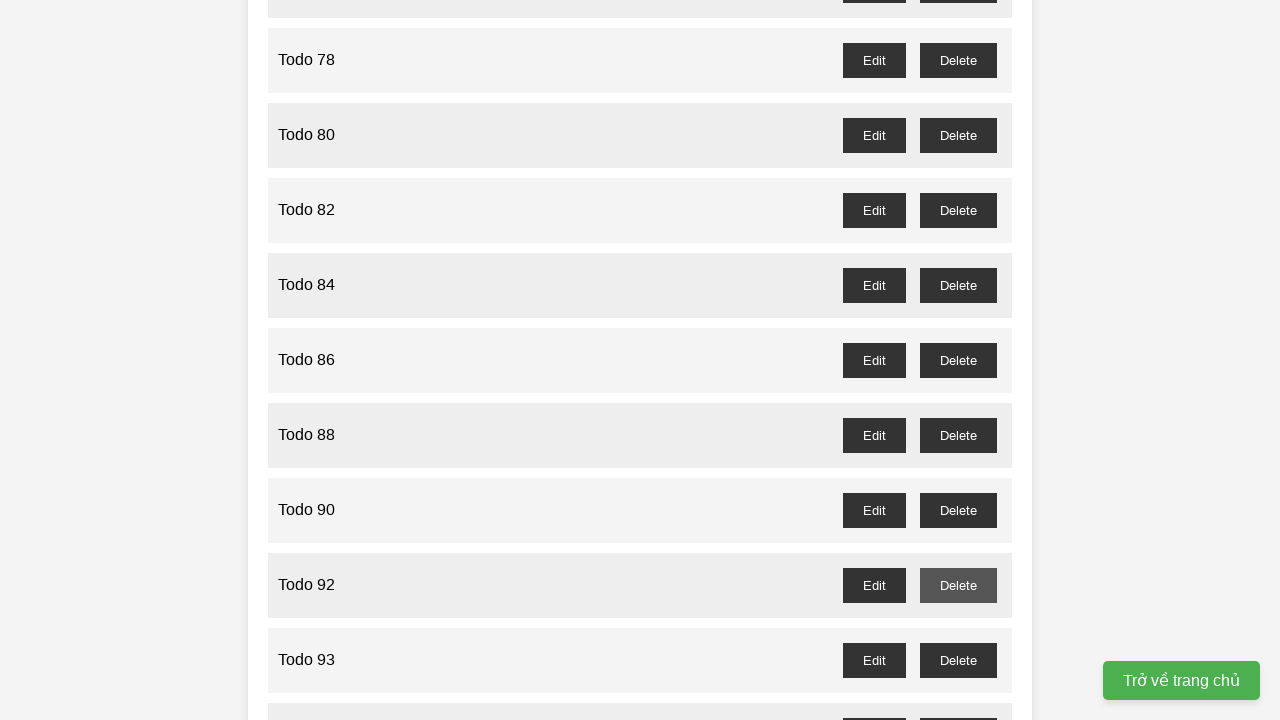

Clicked delete button for odd-numbered todo item 93 at (958, 660) on //button[@id='todo-93-delete']
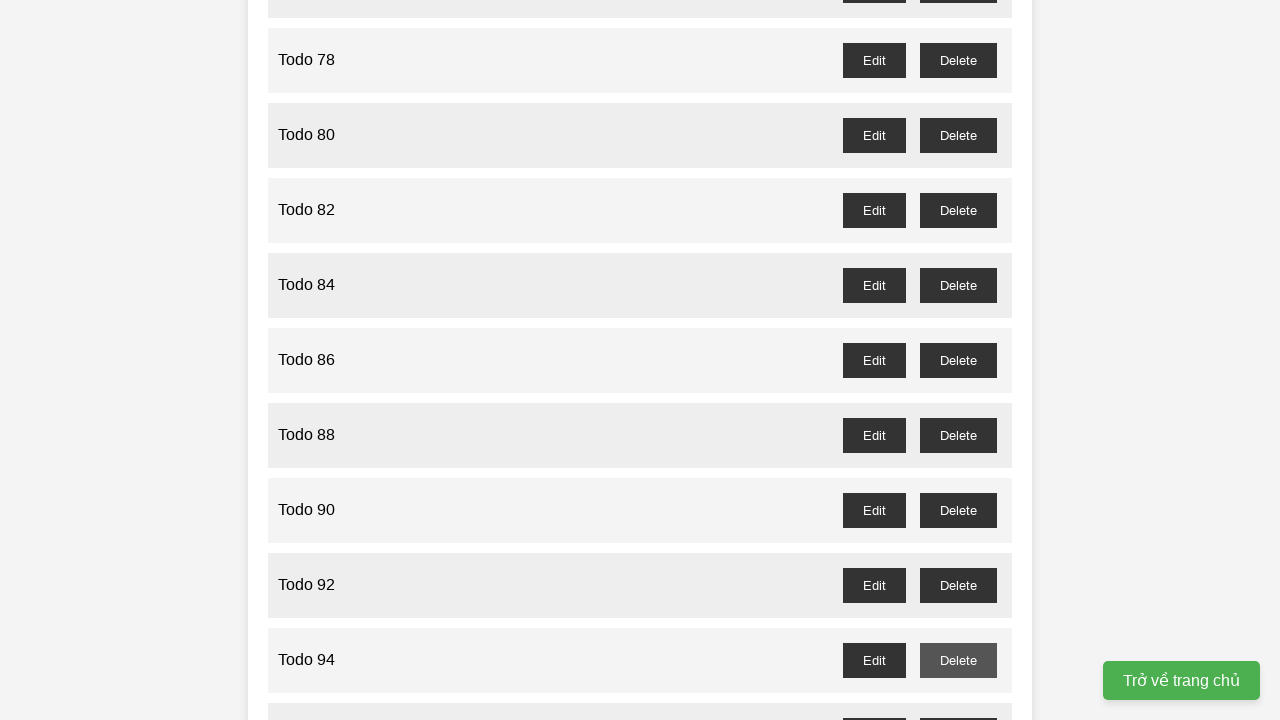

Clicked delete button for odd-numbered todo item 95 at (958, 703) on //button[@id='todo-95-delete']
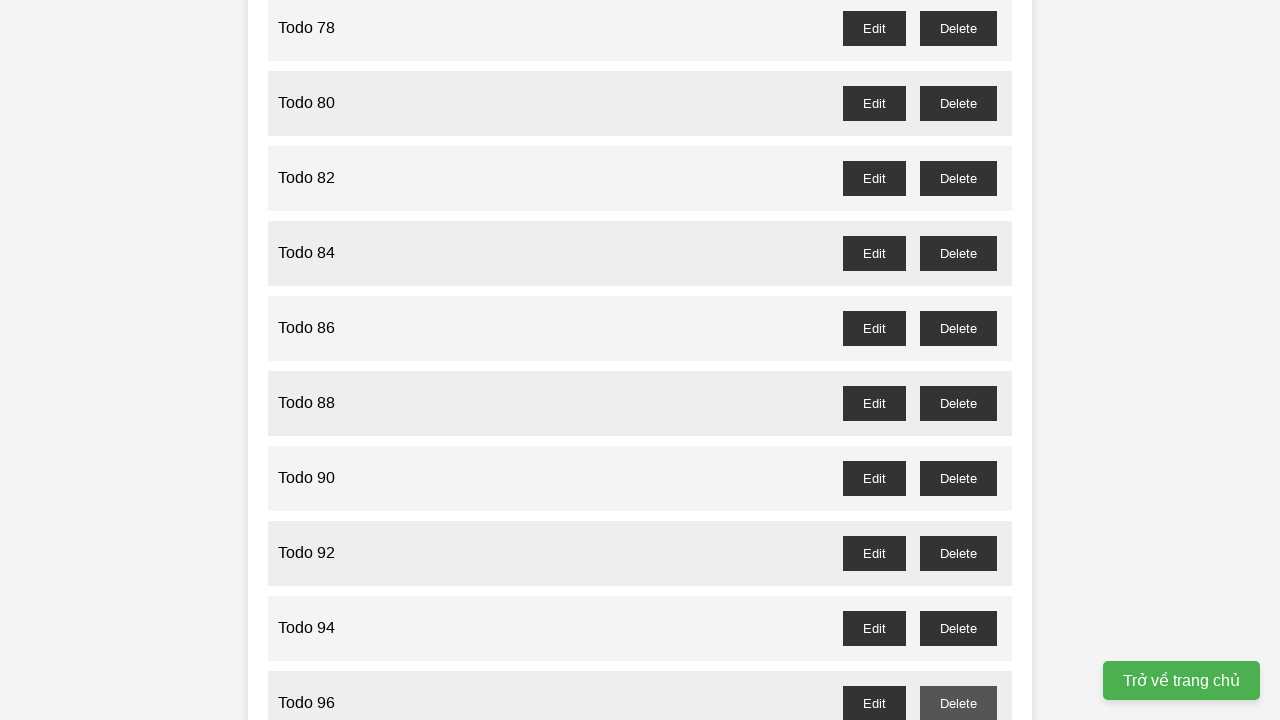

Clicked delete button for odd-numbered todo item 97 at (958, 406) on //button[@id='todo-97-delete']
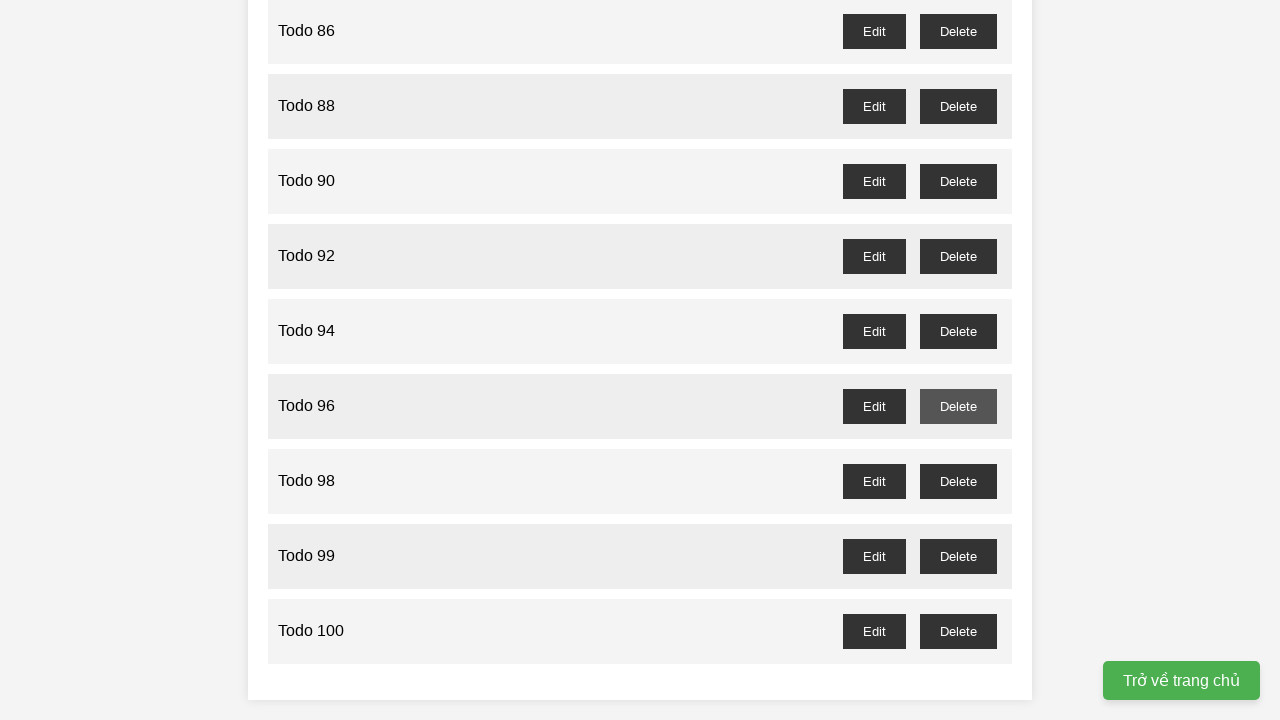

Clicked delete button for odd-numbered todo item 99 at (958, 556) on //button[@id='todo-99-delete']
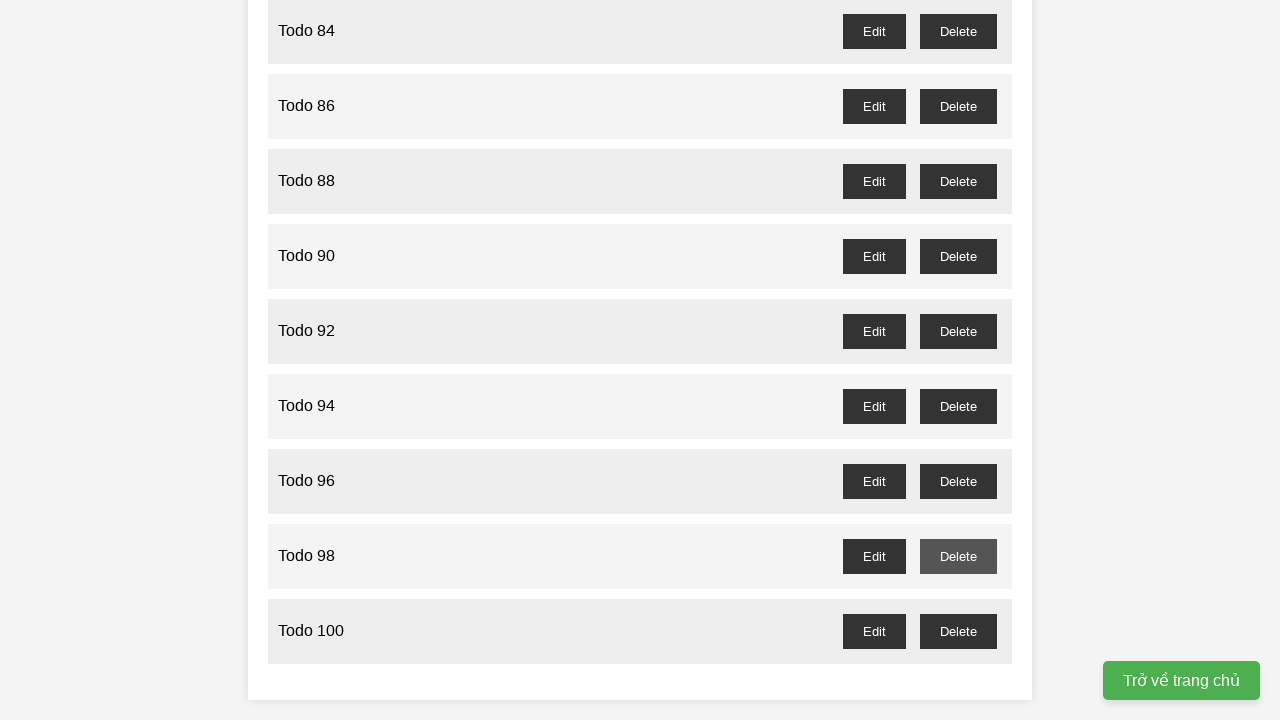

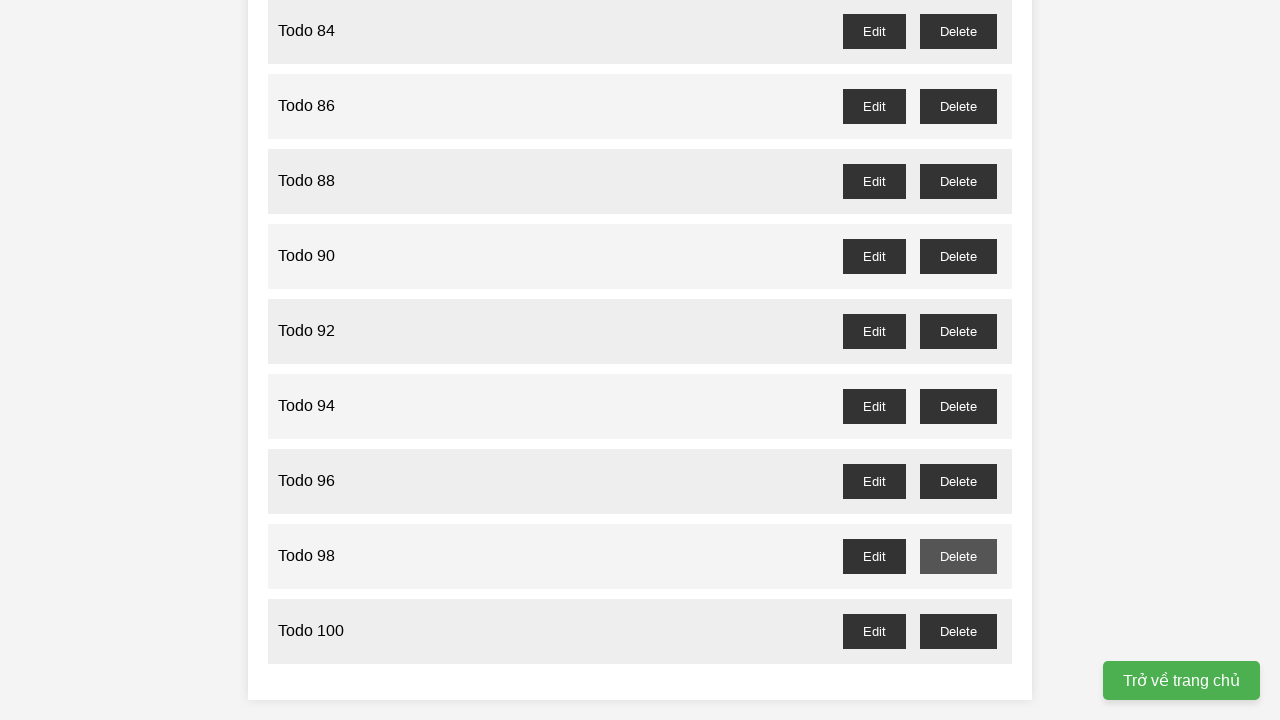